Tests adding 100 todos, marking all complete, then unchecking 50 to verify only 50 remain in completed list

Starting URL: https://todomvc.com/examples/javascript-es6/dist/#/completed

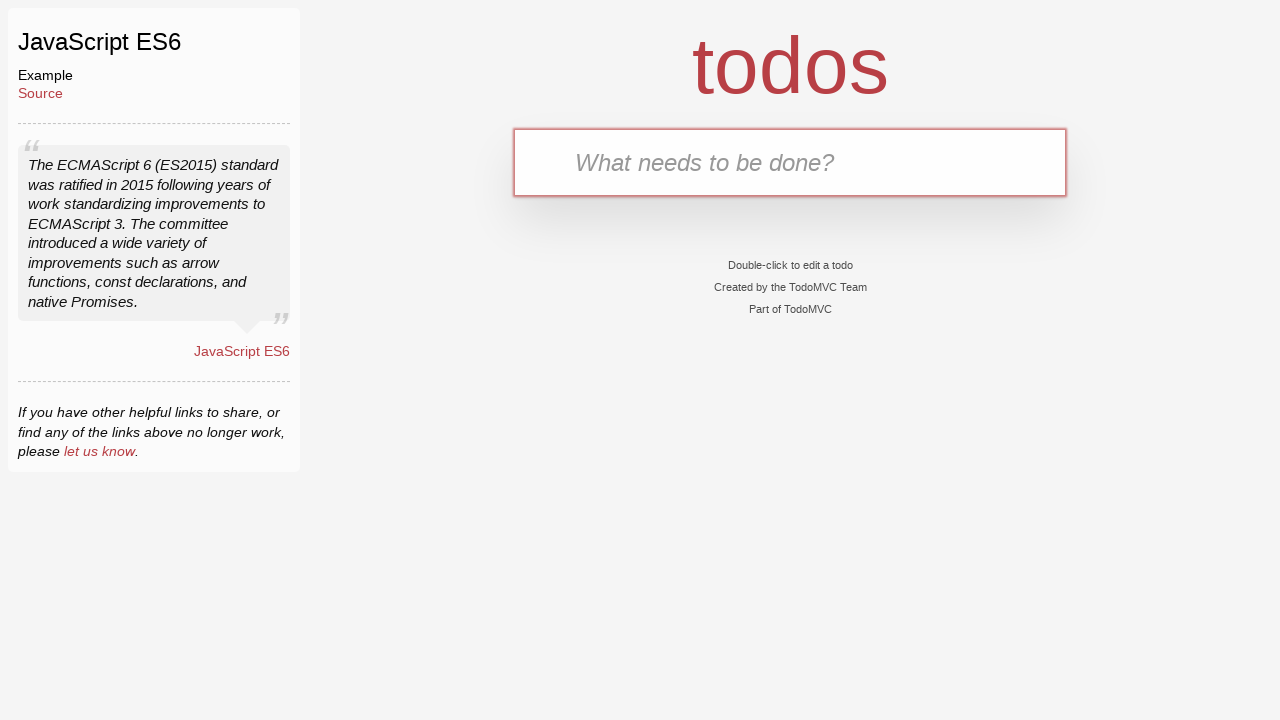

Filled todo input with 'Buy Bread' on input[placeholder='What needs to be done?']
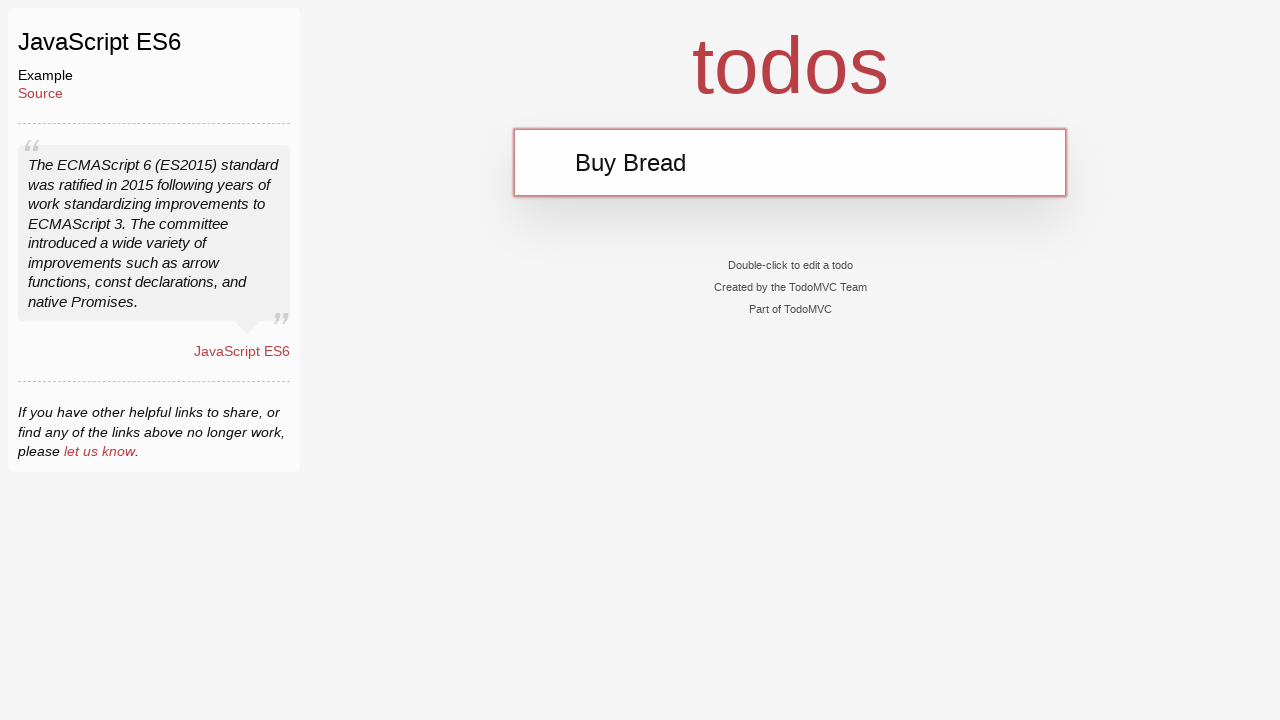

Pressed Enter to add 'Buy Bread' todo on input[placeholder='What needs to be done?']
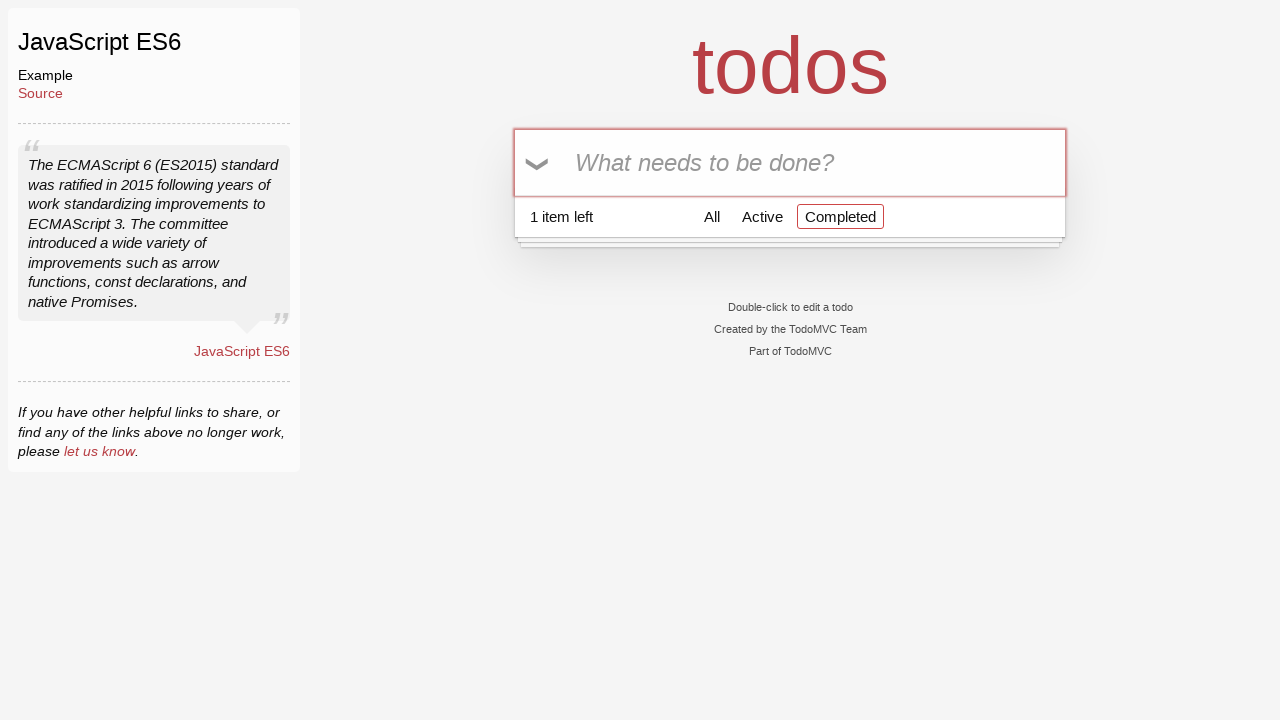

Filled todo input with 'Buy Milk' on input[placeholder='What needs to be done?']
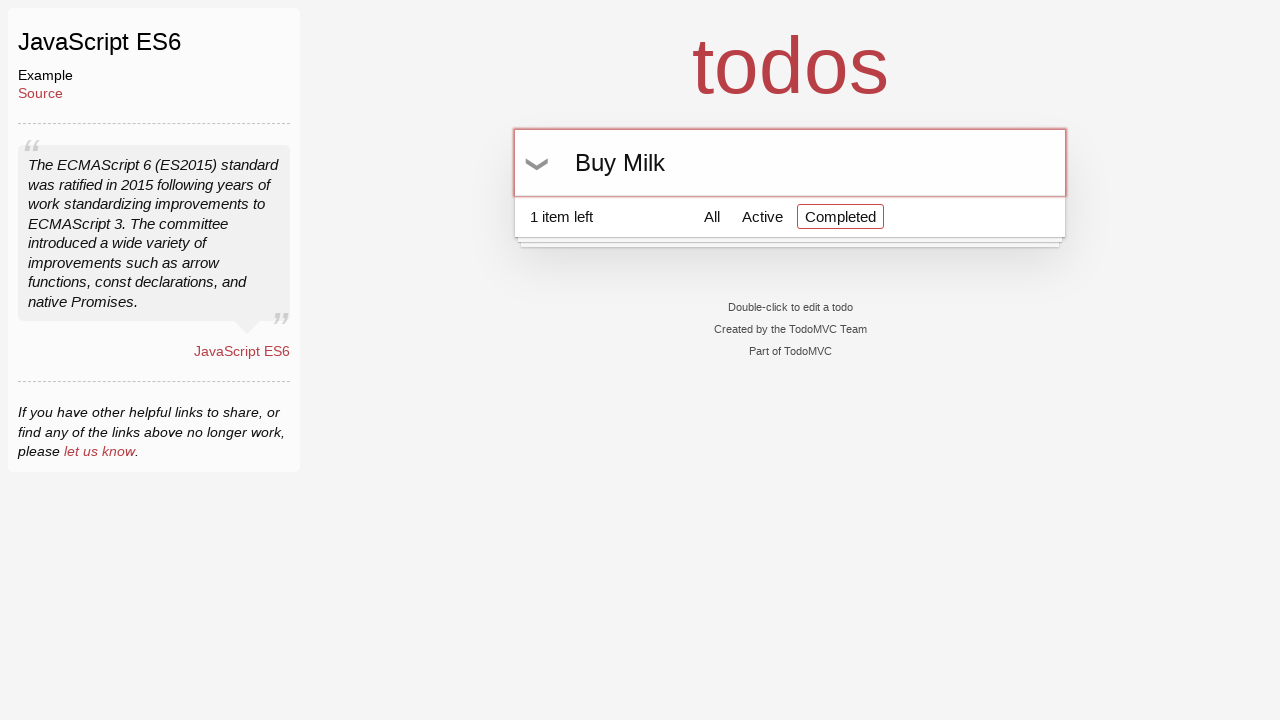

Pressed Enter to add 'Buy Milk' todo on input[placeholder='What needs to be done?']
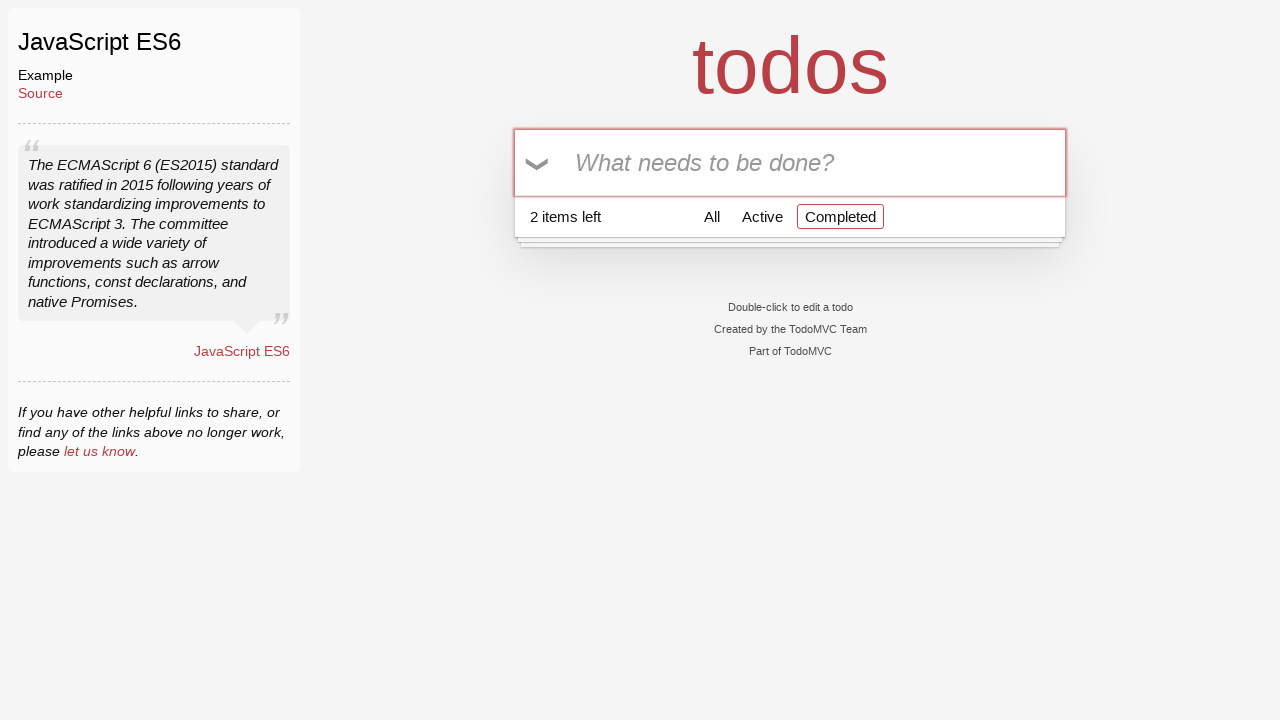

Filled todo input with 'Buy Bread' on input[placeholder='What needs to be done?']
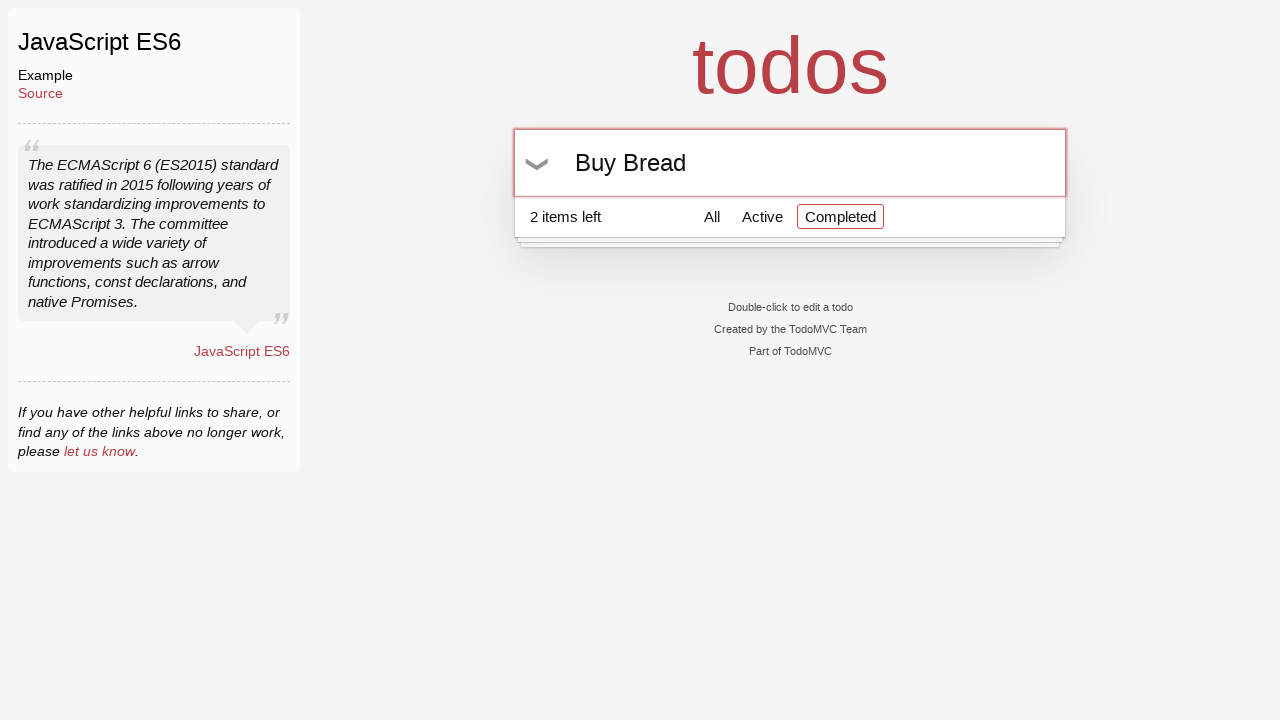

Pressed Enter to add 'Buy Bread' todo on input[placeholder='What needs to be done?']
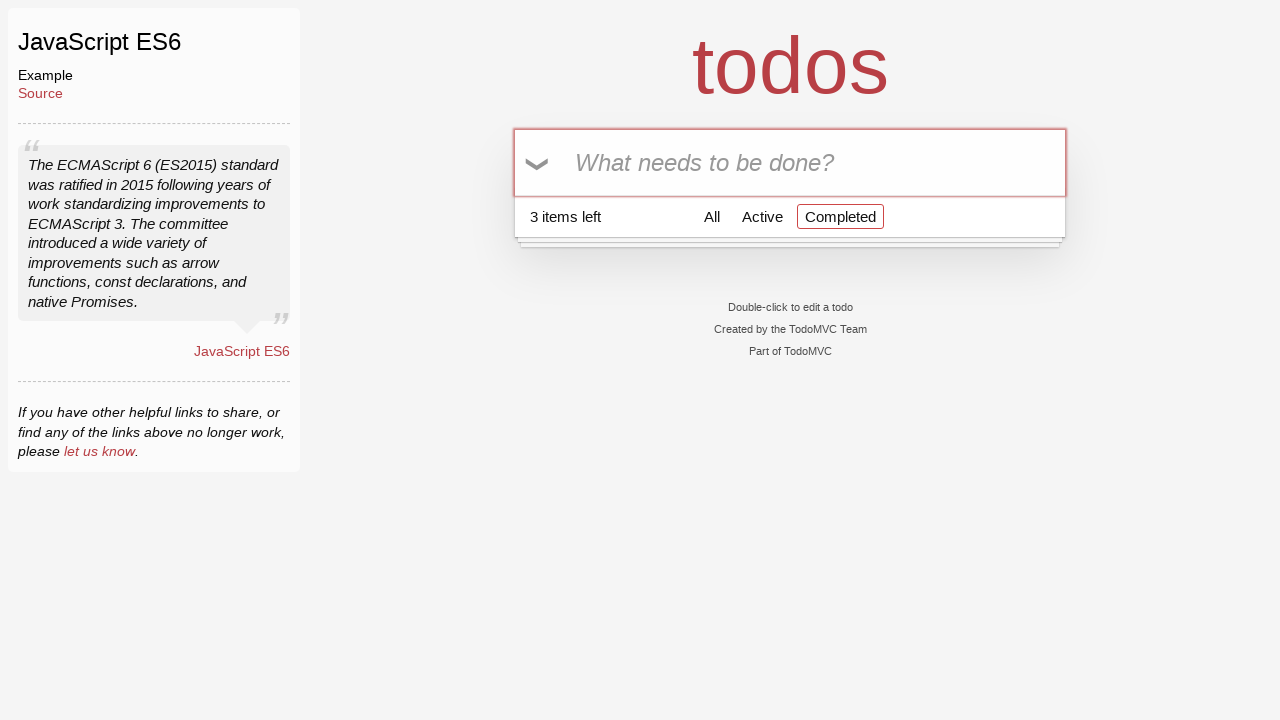

Filled todo input with 'Buy Milk' on input[placeholder='What needs to be done?']
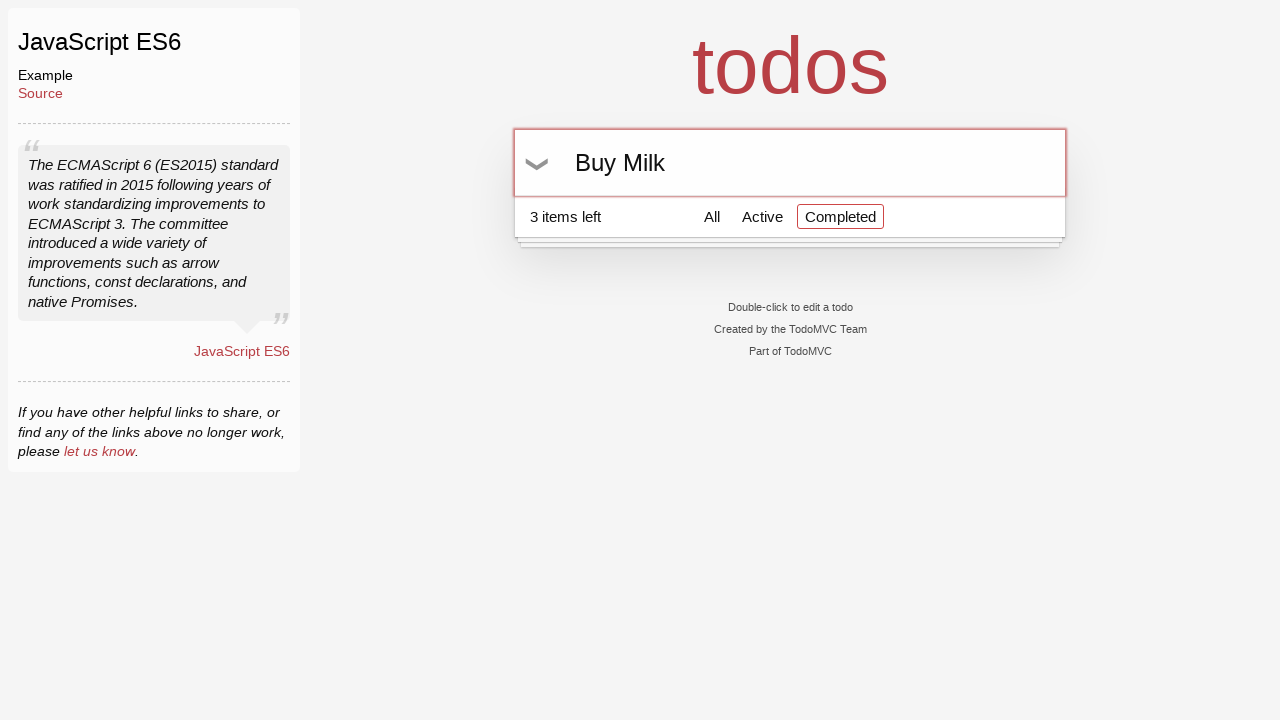

Pressed Enter to add 'Buy Milk' todo on input[placeholder='What needs to be done?']
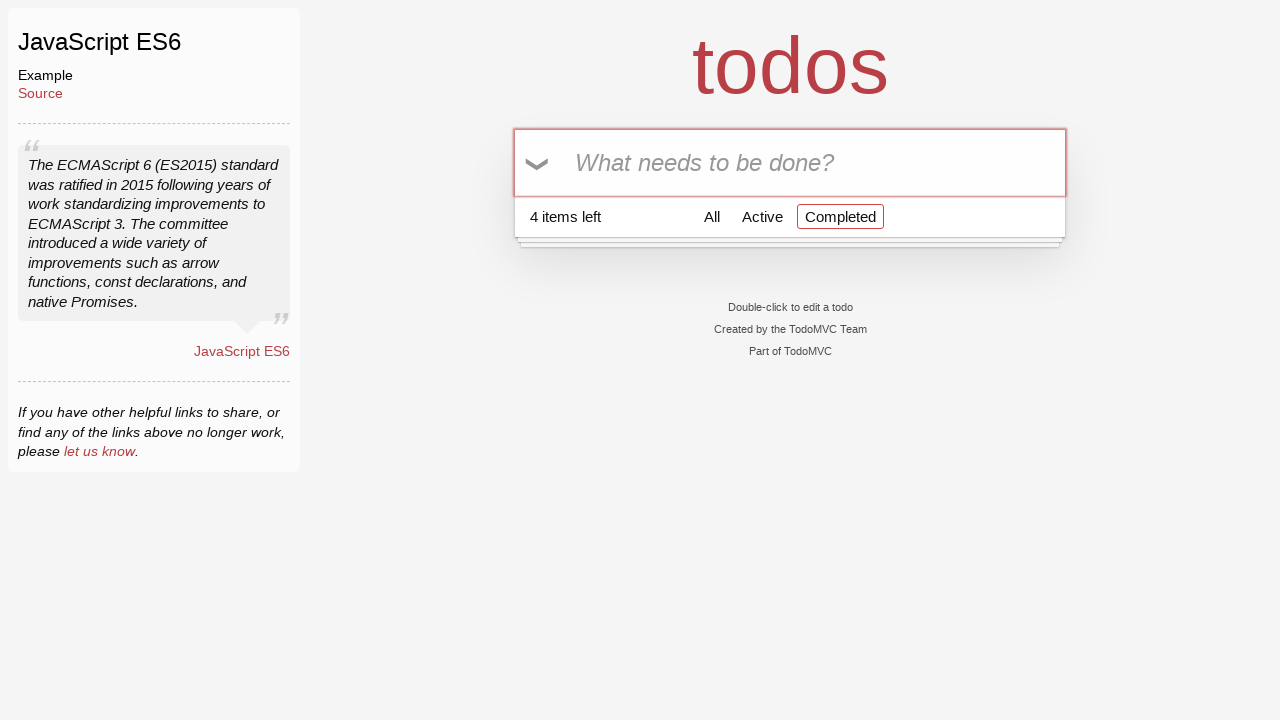

Filled todo input with 'Buy Bread' on input[placeholder='What needs to be done?']
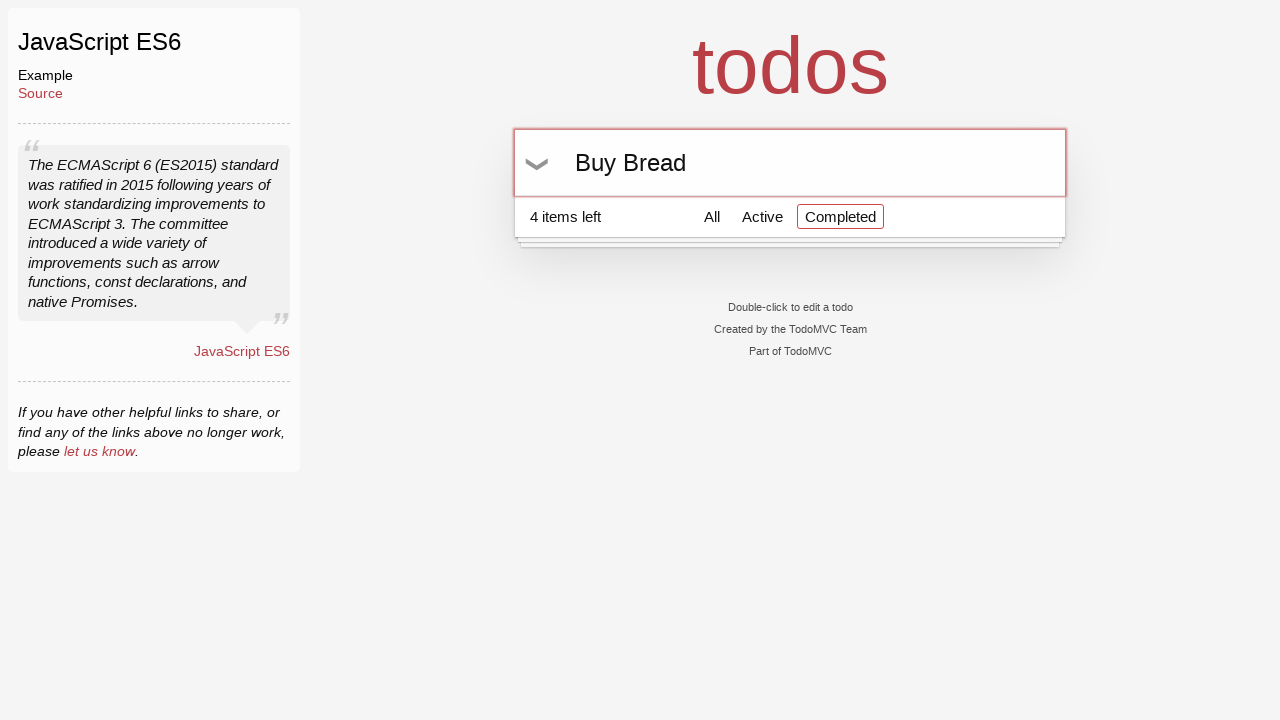

Pressed Enter to add 'Buy Bread' todo on input[placeholder='What needs to be done?']
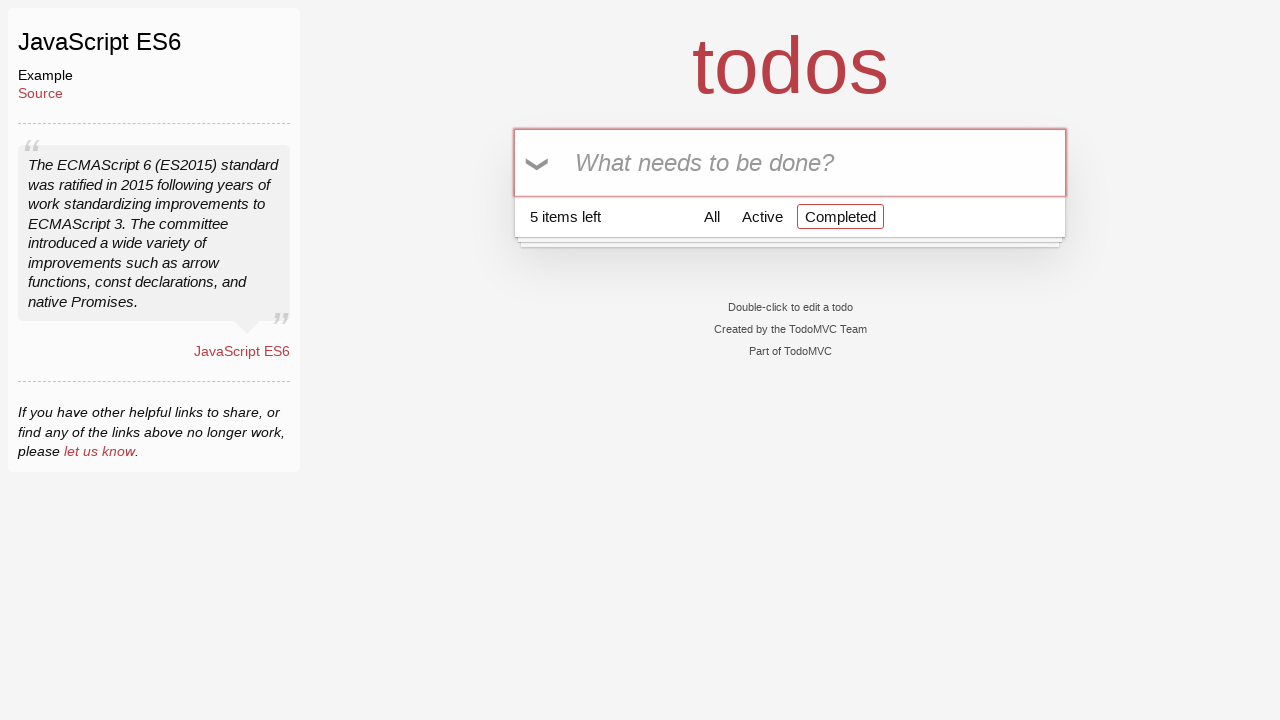

Filled todo input with 'Buy Milk' on input[placeholder='What needs to be done?']
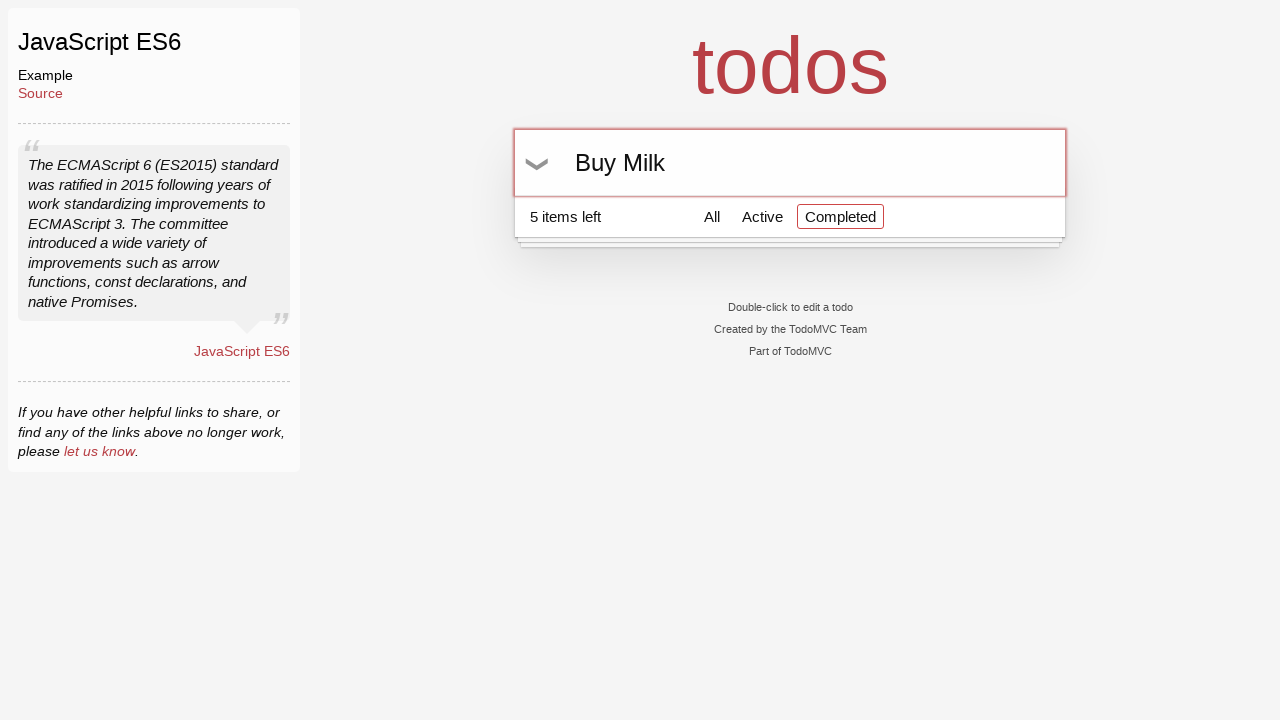

Pressed Enter to add 'Buy Milk' todo on input[placeholder='What needs to be done?']
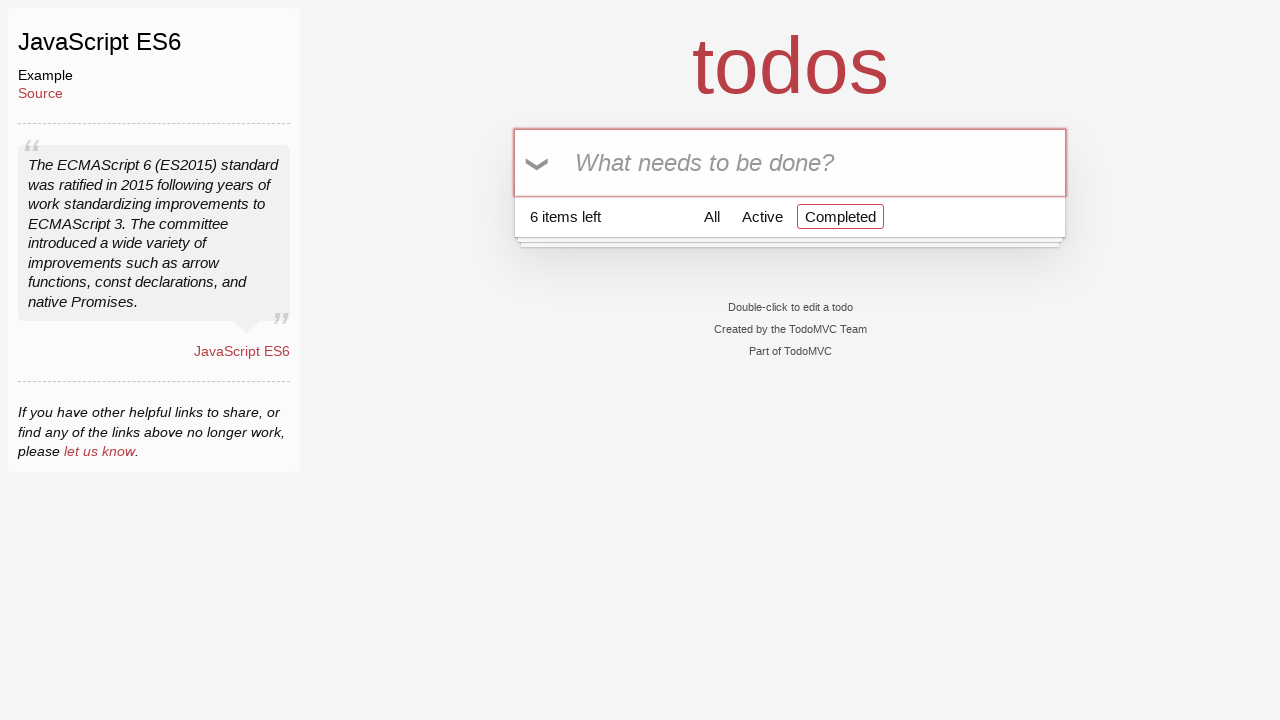

Filled todo input with 'Buy Bread' on input[placeholder='What needs to be done?']
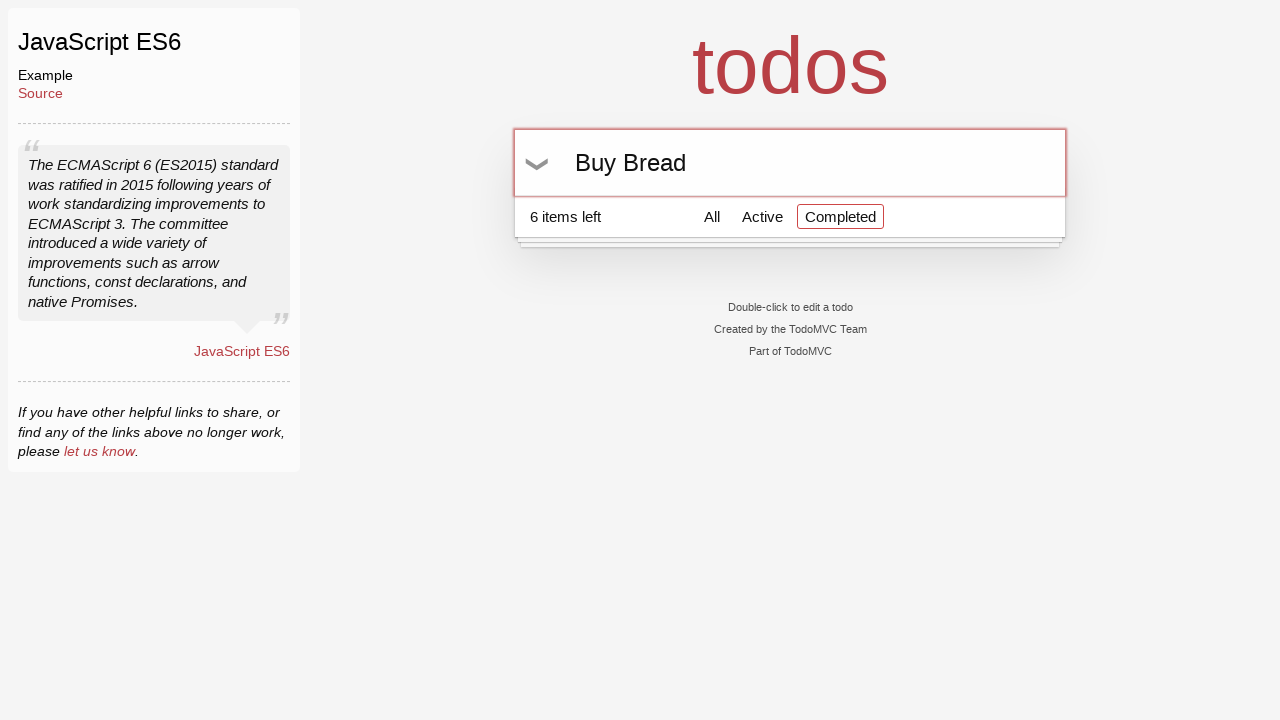

Pressed Enter to add 'Buy Bread' todo on input[placeholder='What needs to be done?']
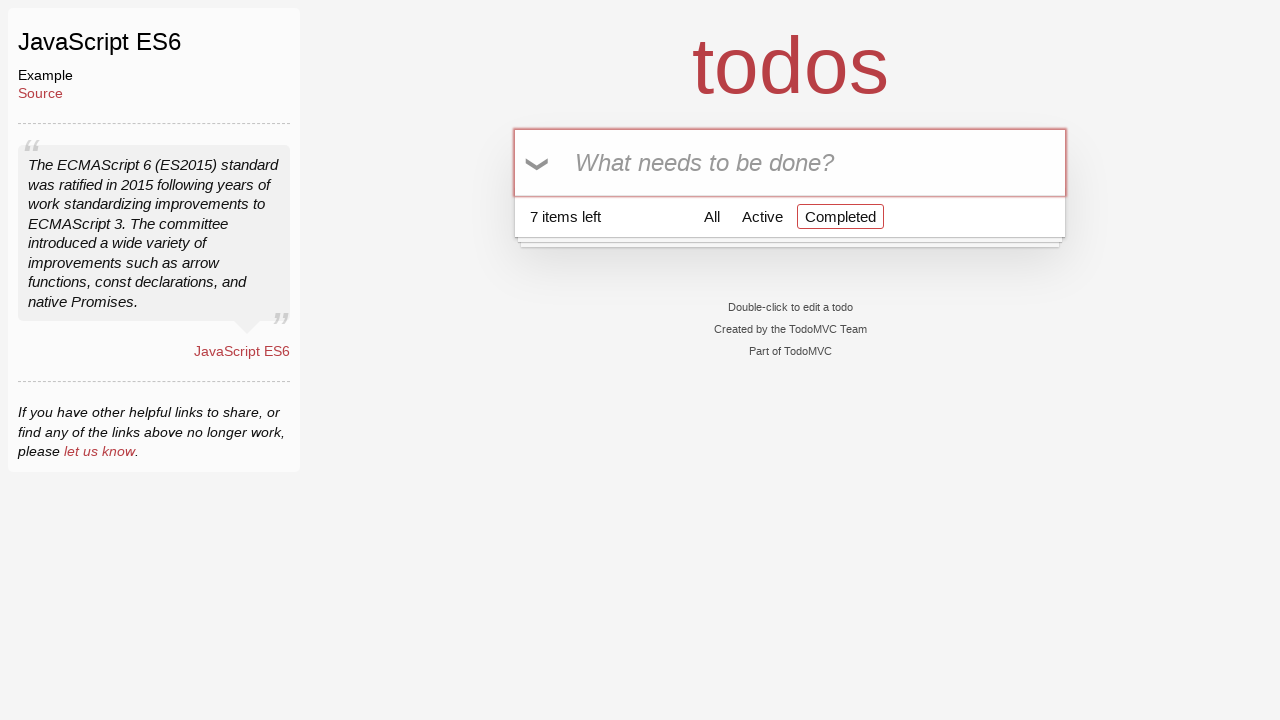

Filled todo input with 'Buy Milk' on input[placeholder='What needs to be done?']
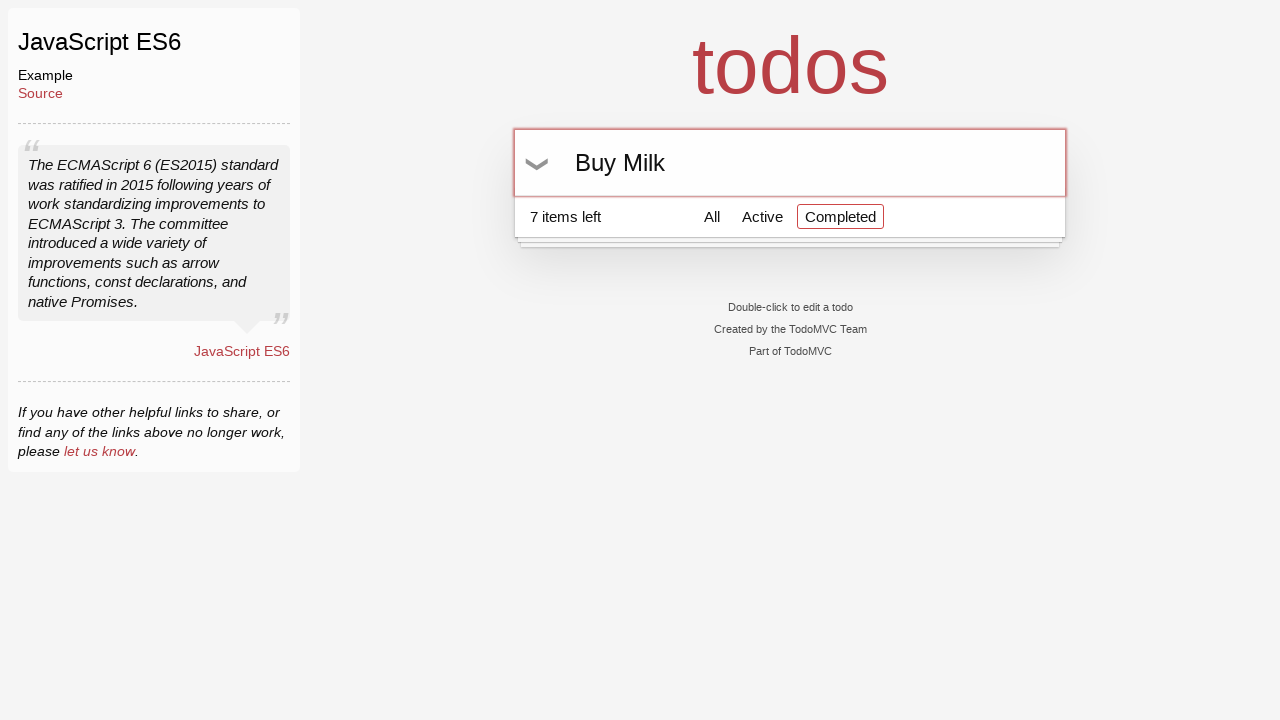

Pressed Enter to add 'Buy Milk' todo on input[placeholder='What needs to be done?']
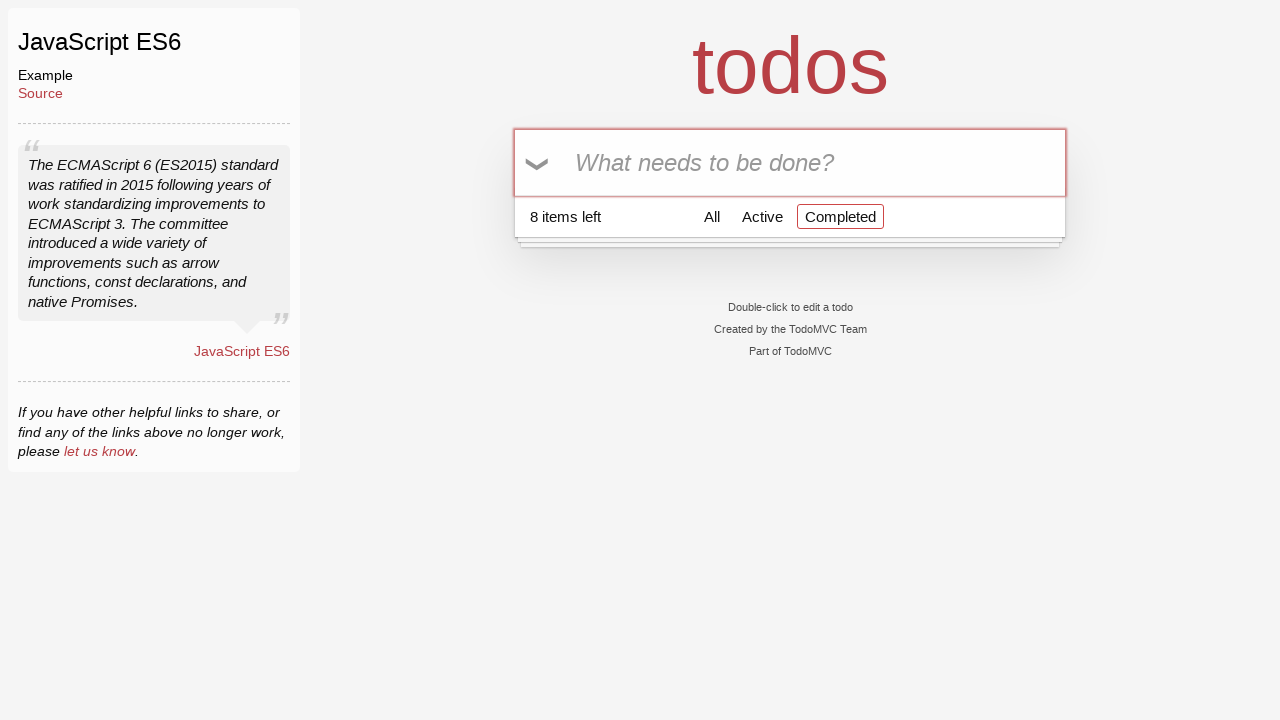

Filled todo input with 'Buy Bread' on input[placeholder='What needs to be done?']
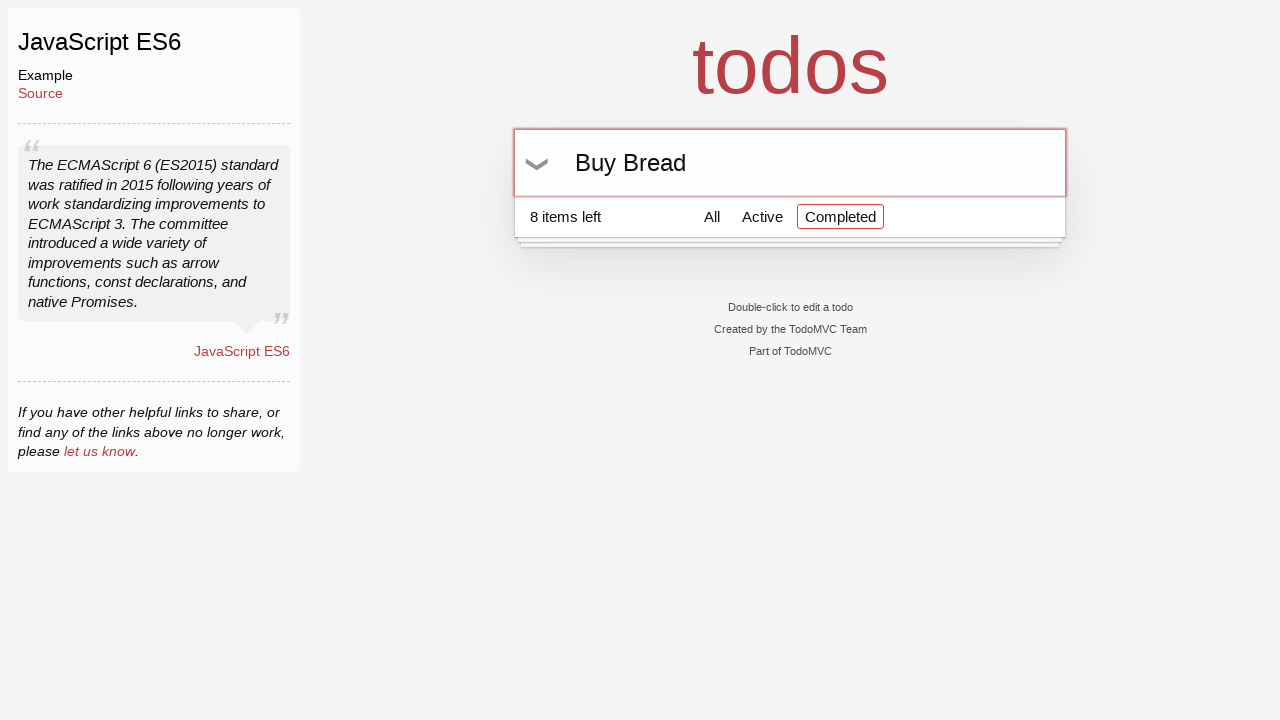

Pressed Enter to add 'Buy Bread' todo on input[placeholder='What needs to be done?']
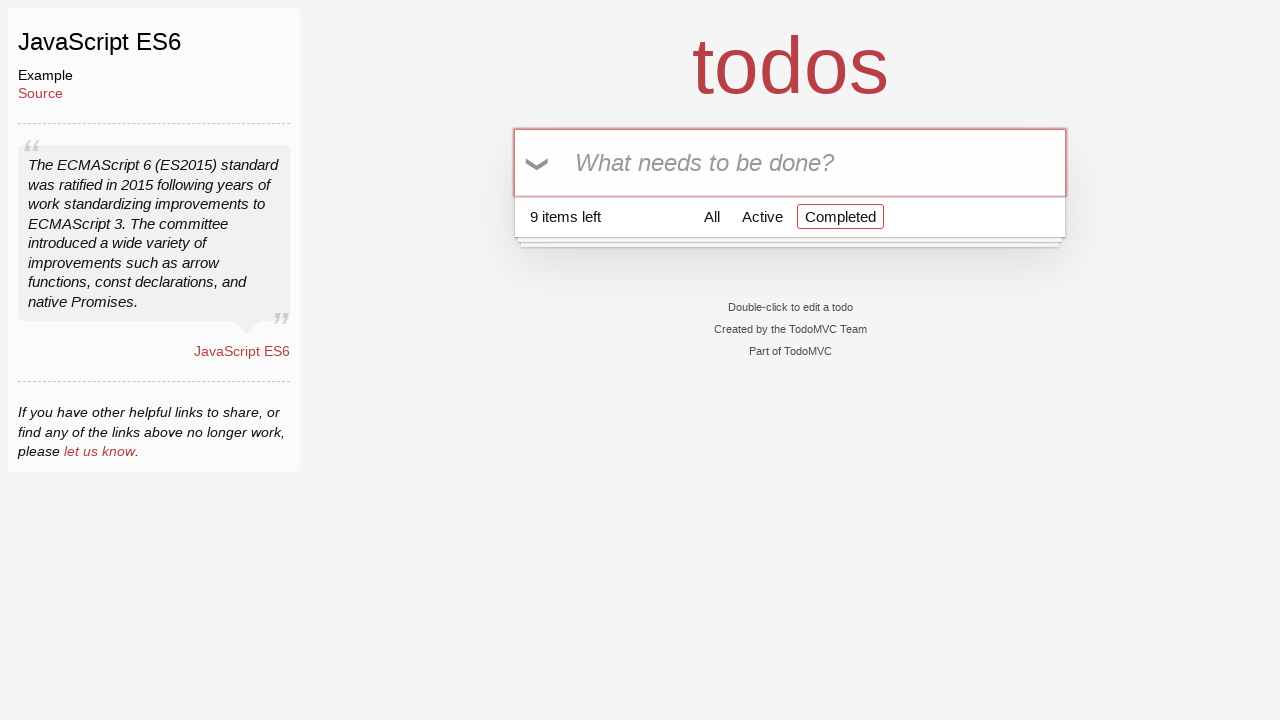

Filled todo input with 'Buy Milk' on input[placeholder='What needs to be done?']
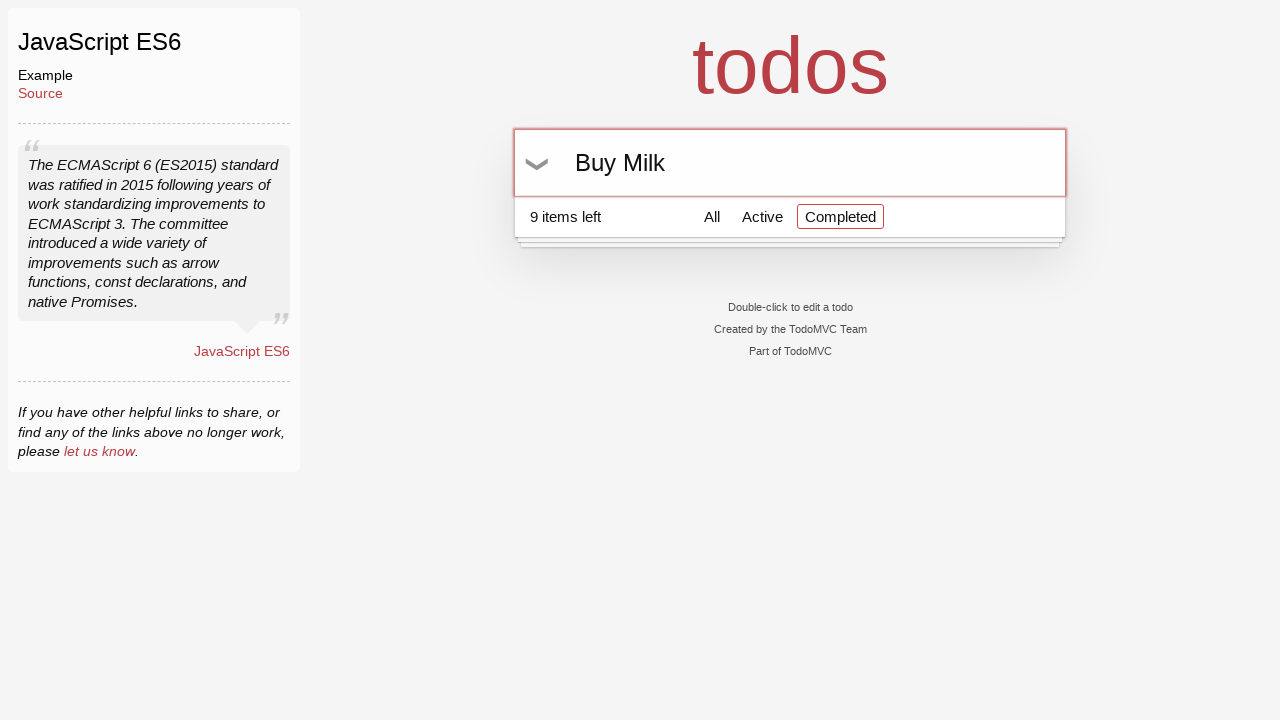

Pressed Enter to add 'Buy Milk' todo on input[placeholder='What needs to be done?']
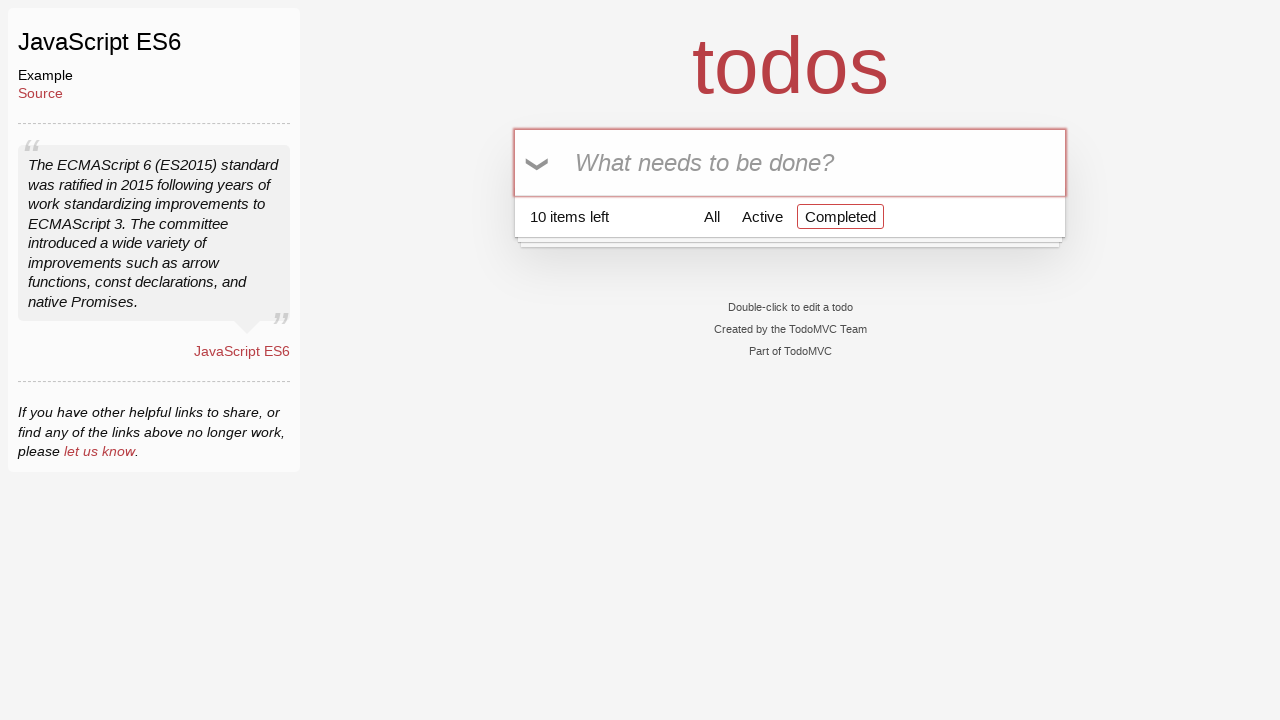

Filled todo input with 'Buy Bread' on input[placeholder='What needs to be done?']
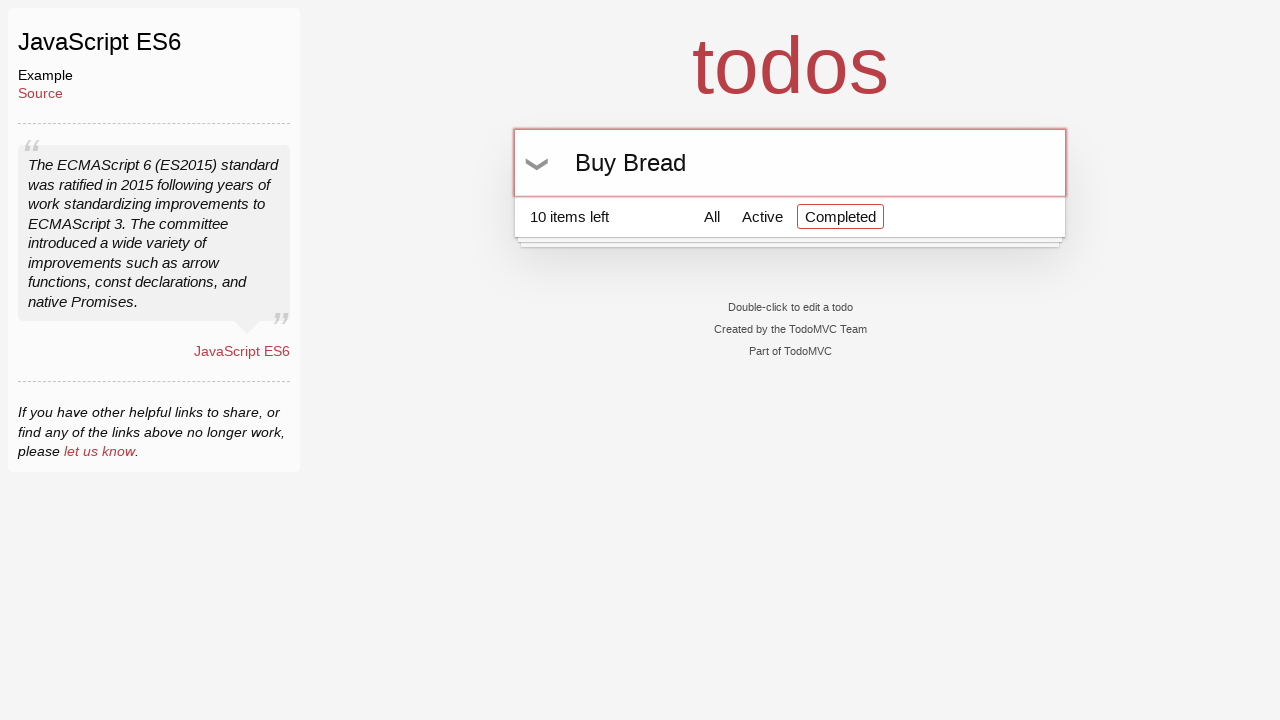

Pressed Enter to add 'Buy Bread' todo on input[placeholder='What needs to be done?']
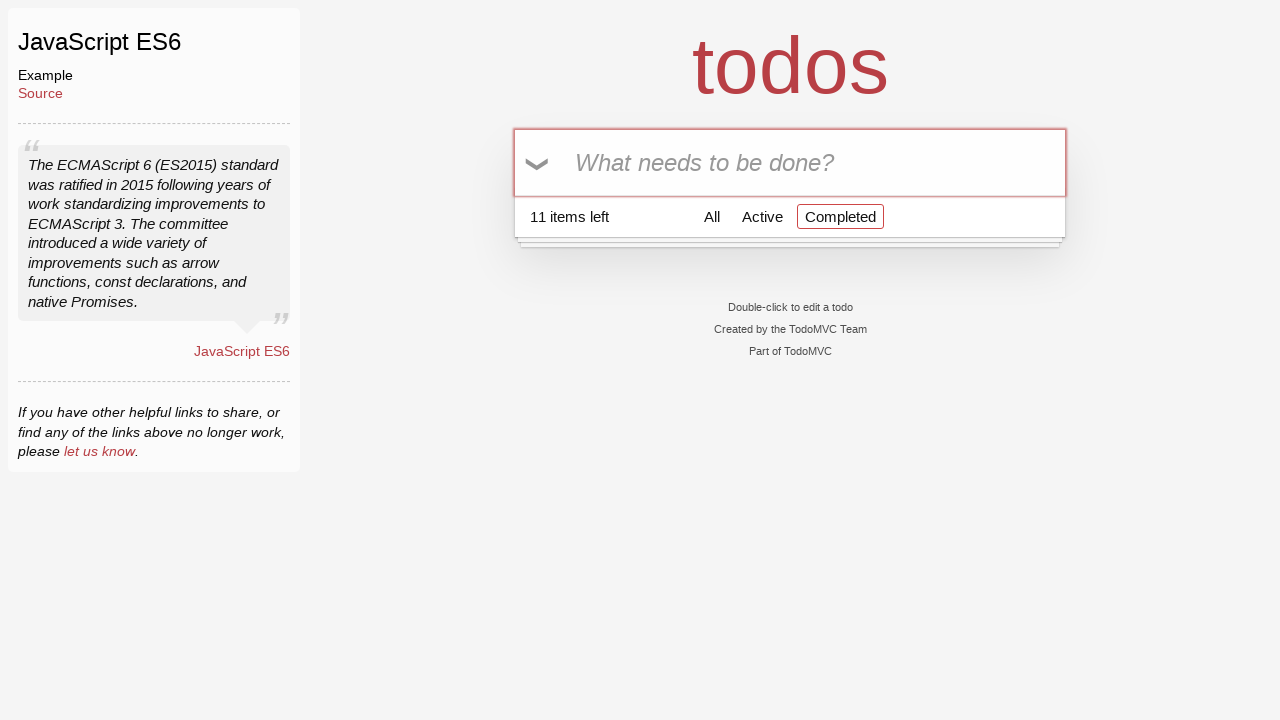

Filled todo input with 'Buy Milk' on input[placeholder='What needs to be done?']
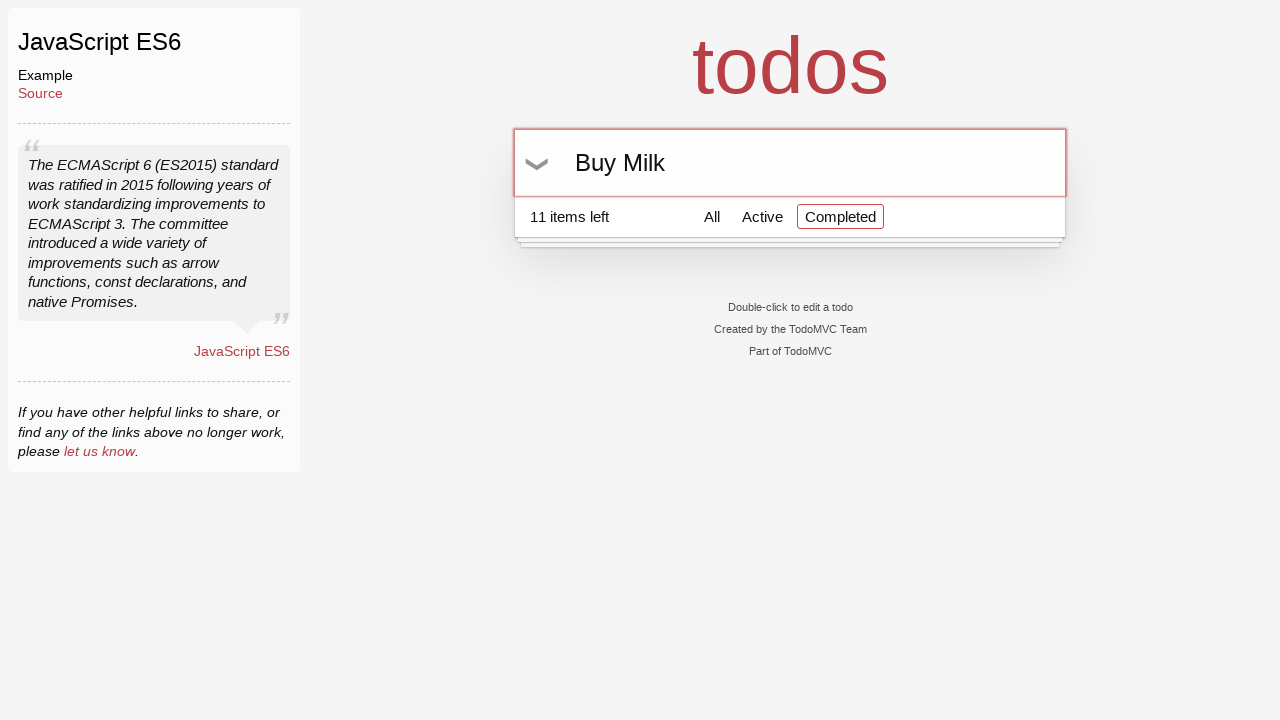

Pressed Enter to add 'Buy Milk' todo on input[placeholder='What needs to be done?']
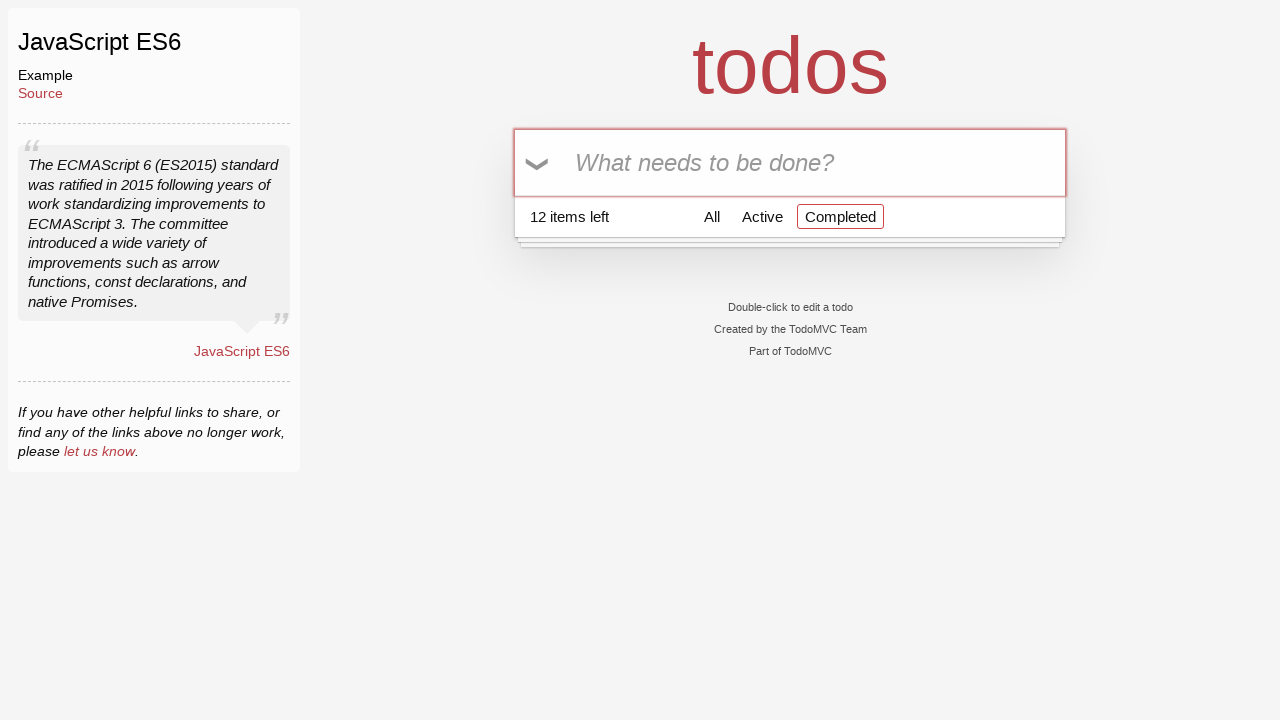

Filled todo input with 'Buy Bread' on input[placeholder='What needs to be done?']
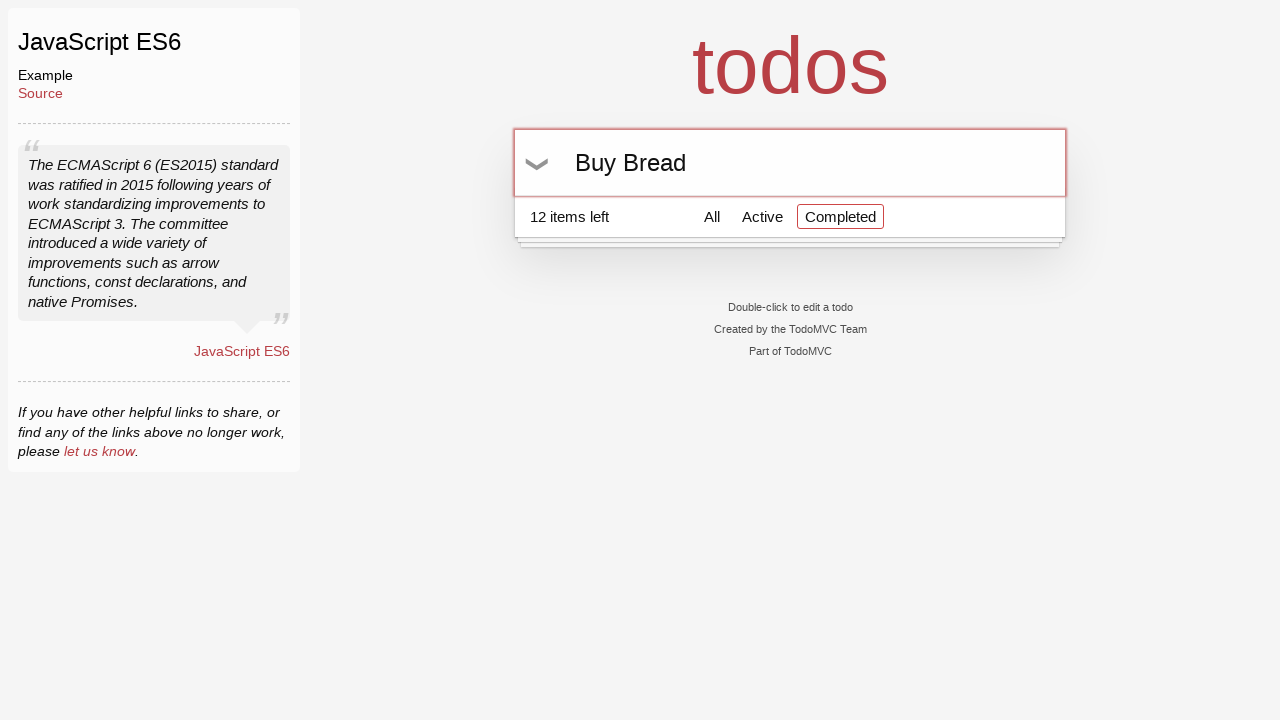

Pressed Enter to add 'Buy Bread' todo on input[placeholder='What needs to be done?']
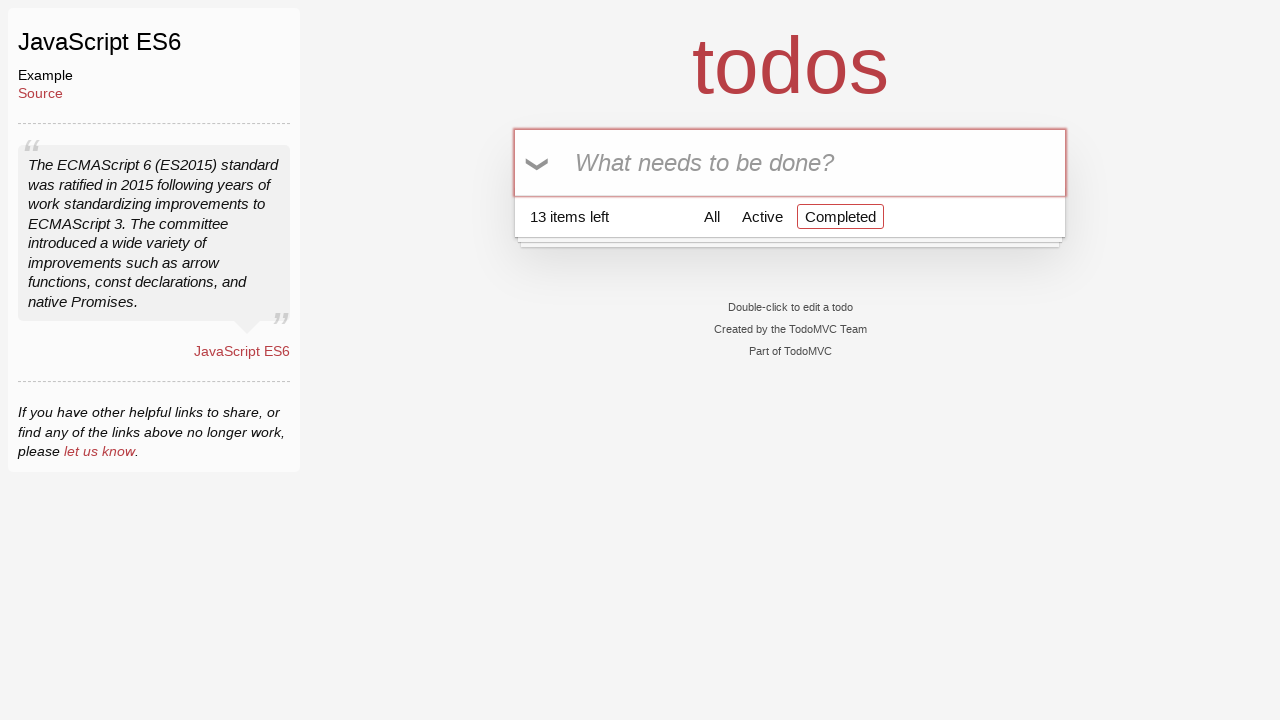

Filled todo input with 'Buy Milk' on input[placeholder='What needs to be done?']
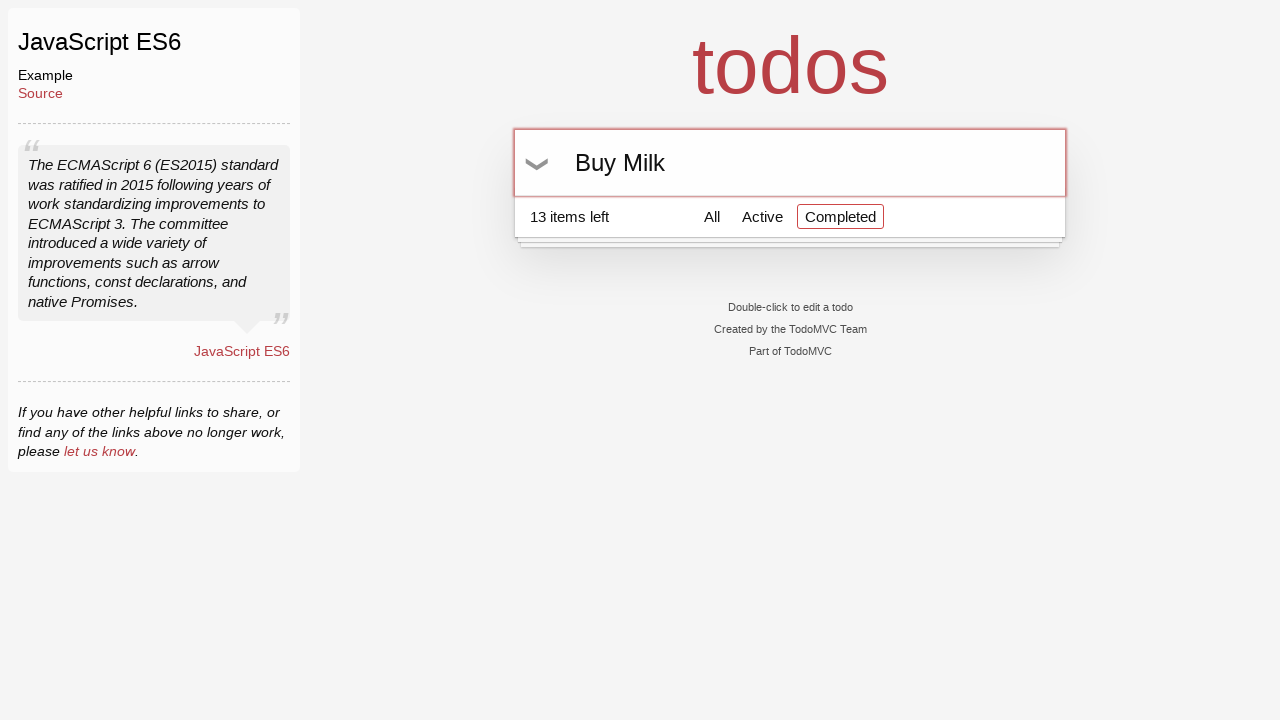

Pressed Enter to add 'Buy Milk' todo on input[placeholder='What needs to be done?']
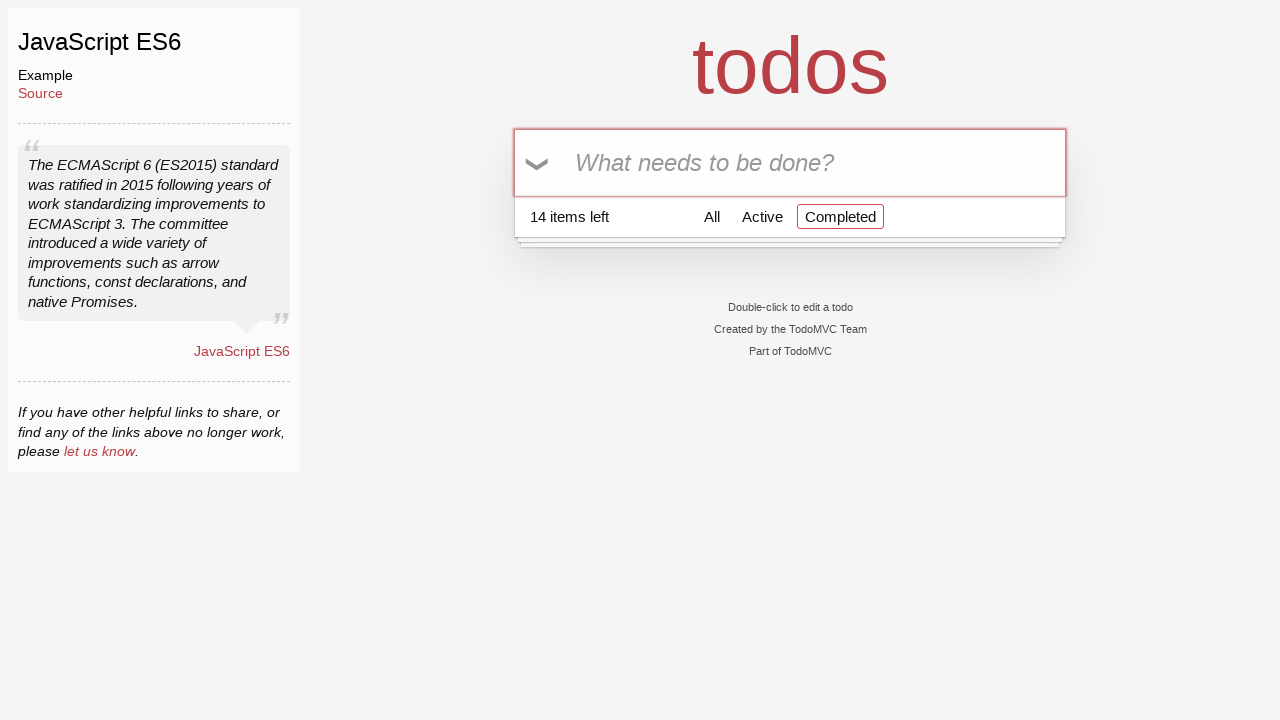

Filled todo input with 'Buy Bread' on input[placeholder='What needs to be done?']
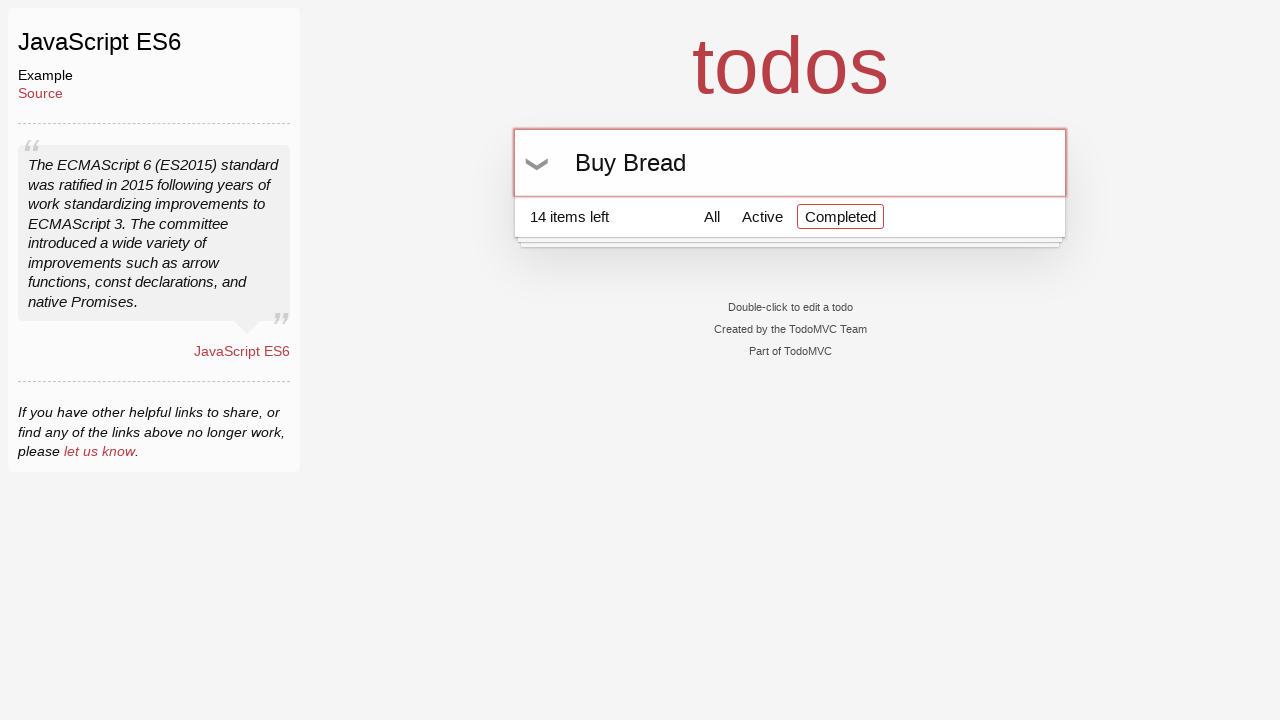

Pressed Enter to add 'Buy Bread' todo on input[placeholder='What needs to be done?']
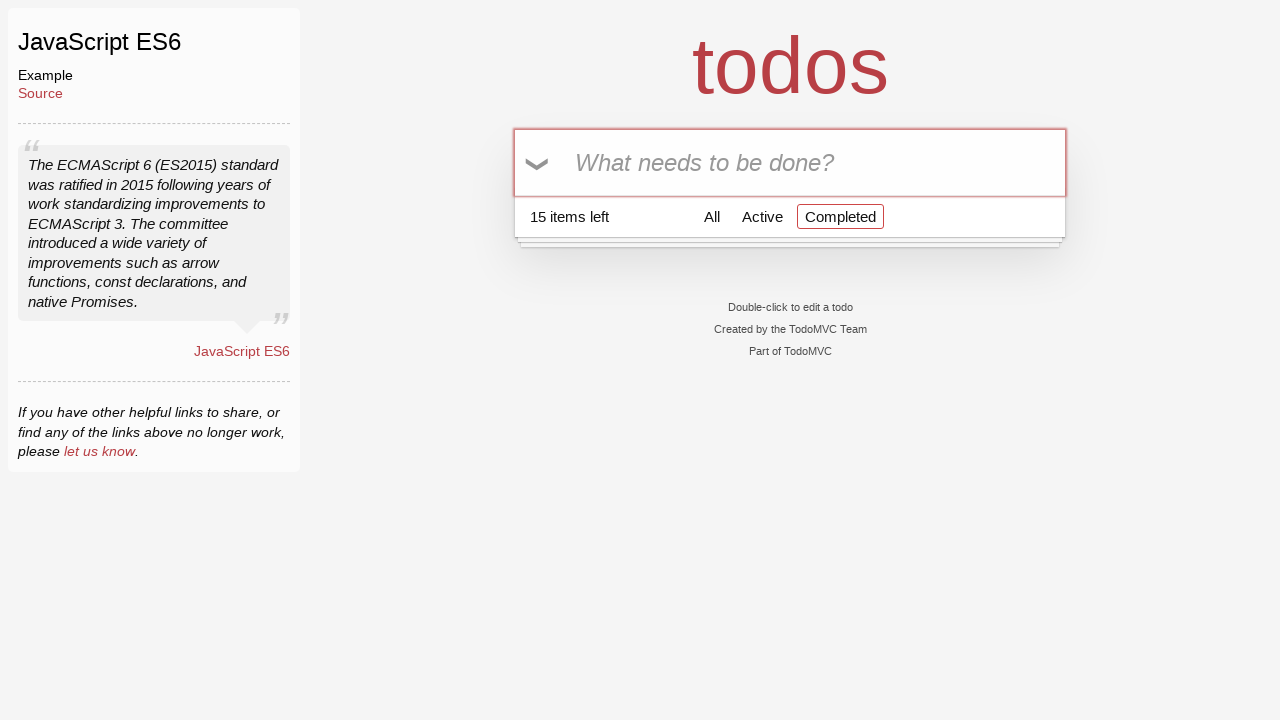

Filled todo input with 'Buy Milk' on input[placeholder='What needs to be done?']
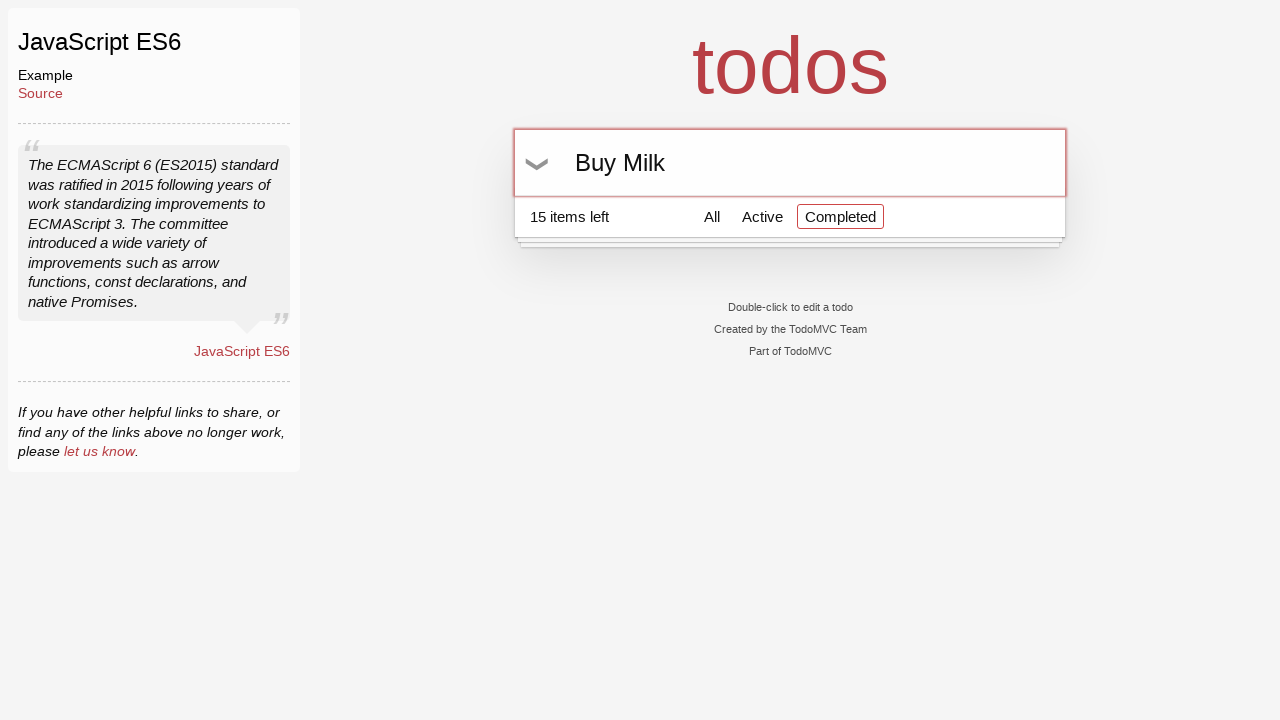

Pressed Enter to add 'Buy Milk' todo on input[placeholder='What needs to be done?']
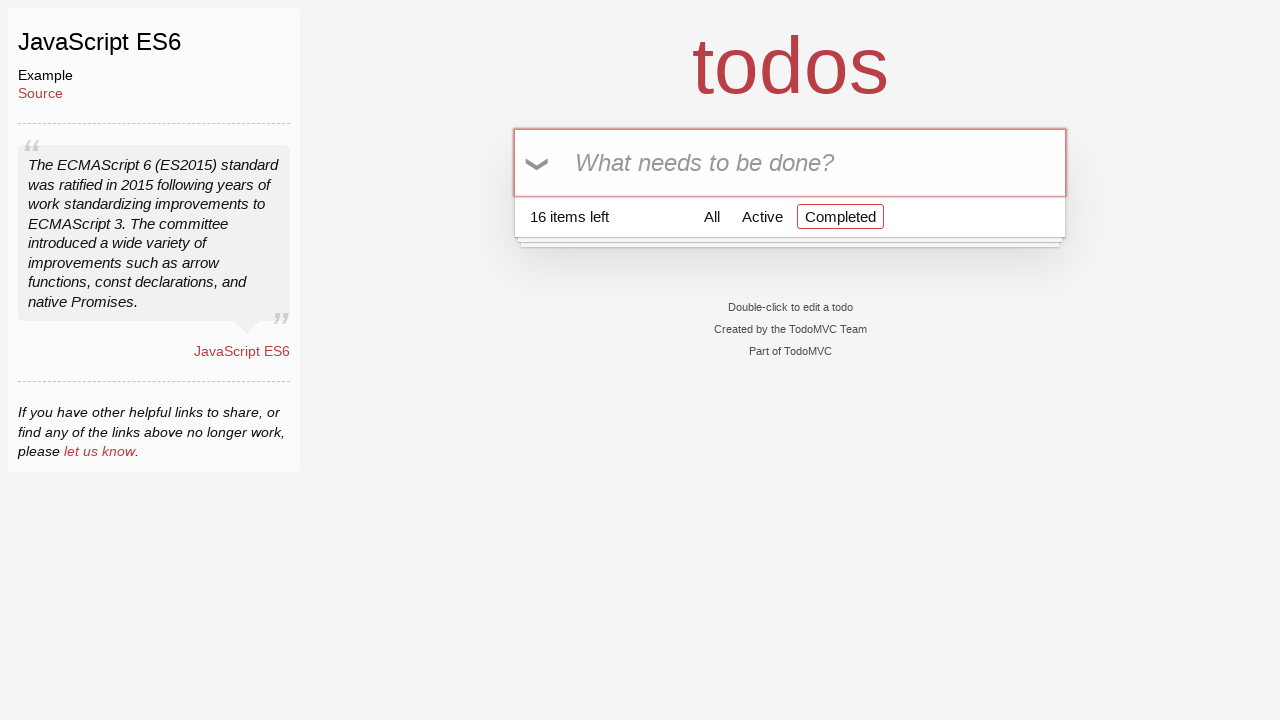

Filled todo input with 'Buy Bread' on input[placeholder='What needs to be done?']
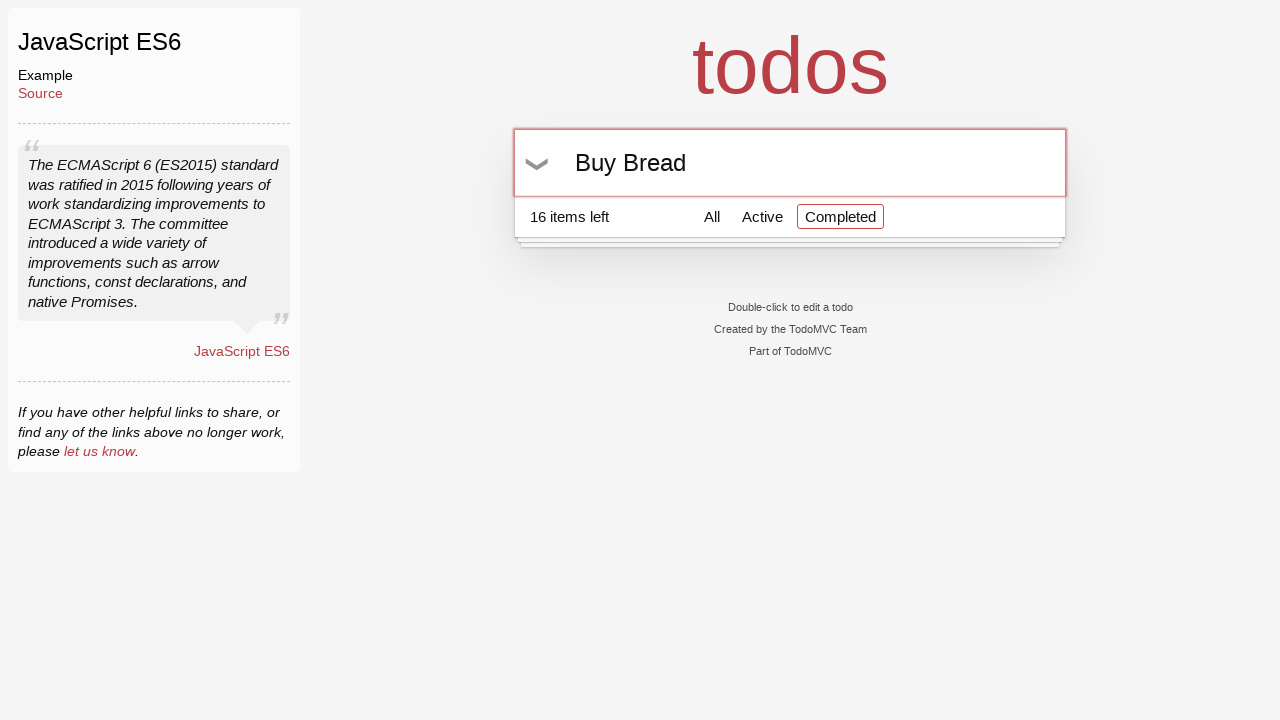

Pressed Enter to add 'Buy Bread' todo on input[placeholder='What needs to be done?']
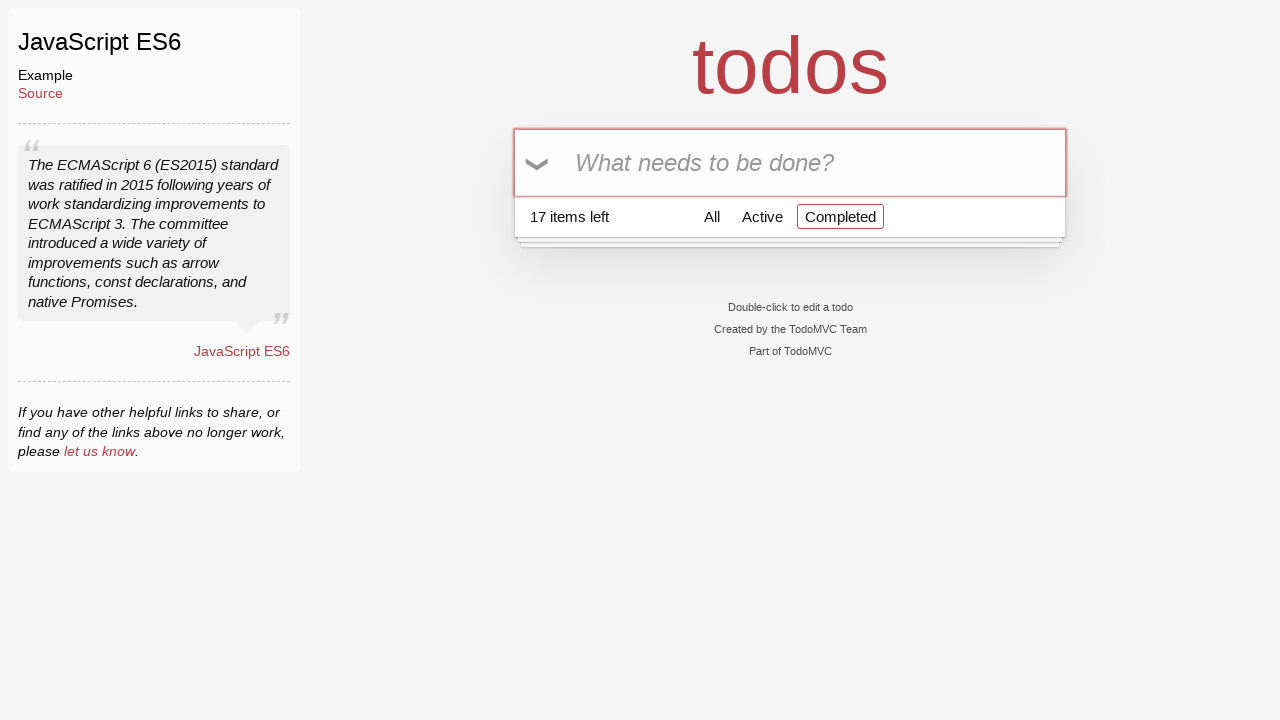

Filled todo input with 'Buy Milk' on input[placeholder='What needs to be done?']
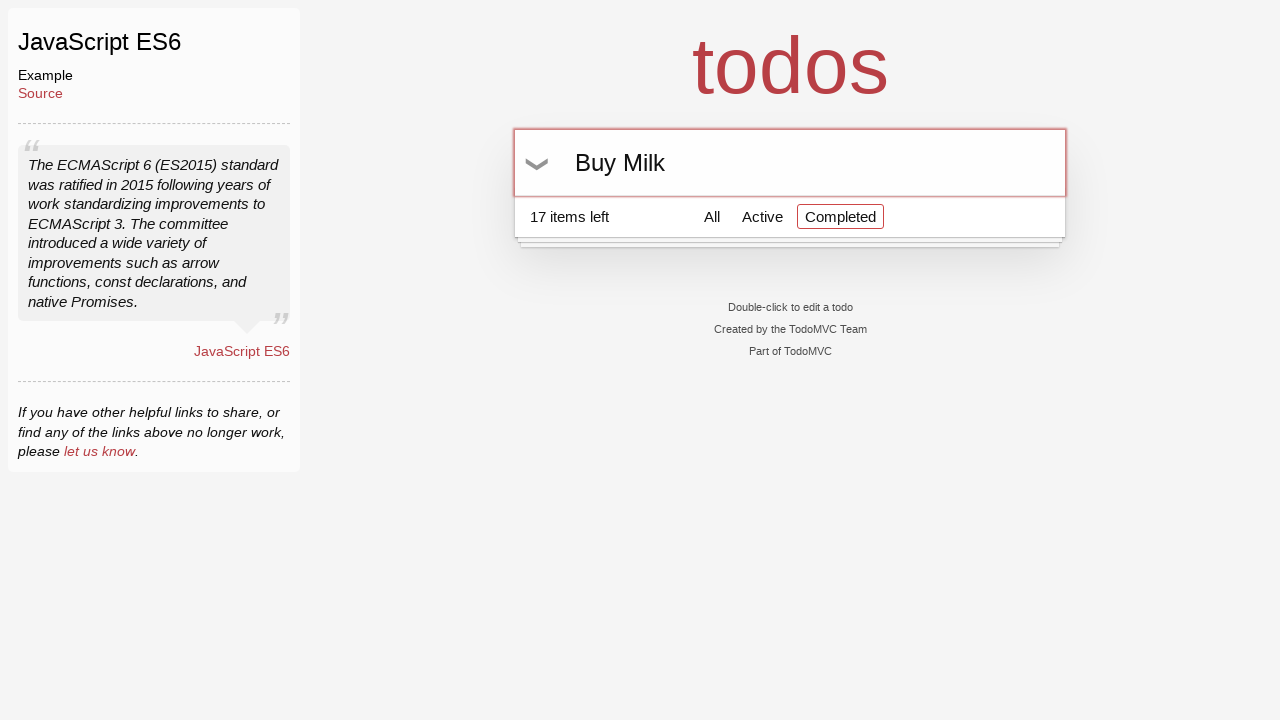

Pressed Enter to add 'Buy Milk' todo on input[placeholder='What needs to be done?']
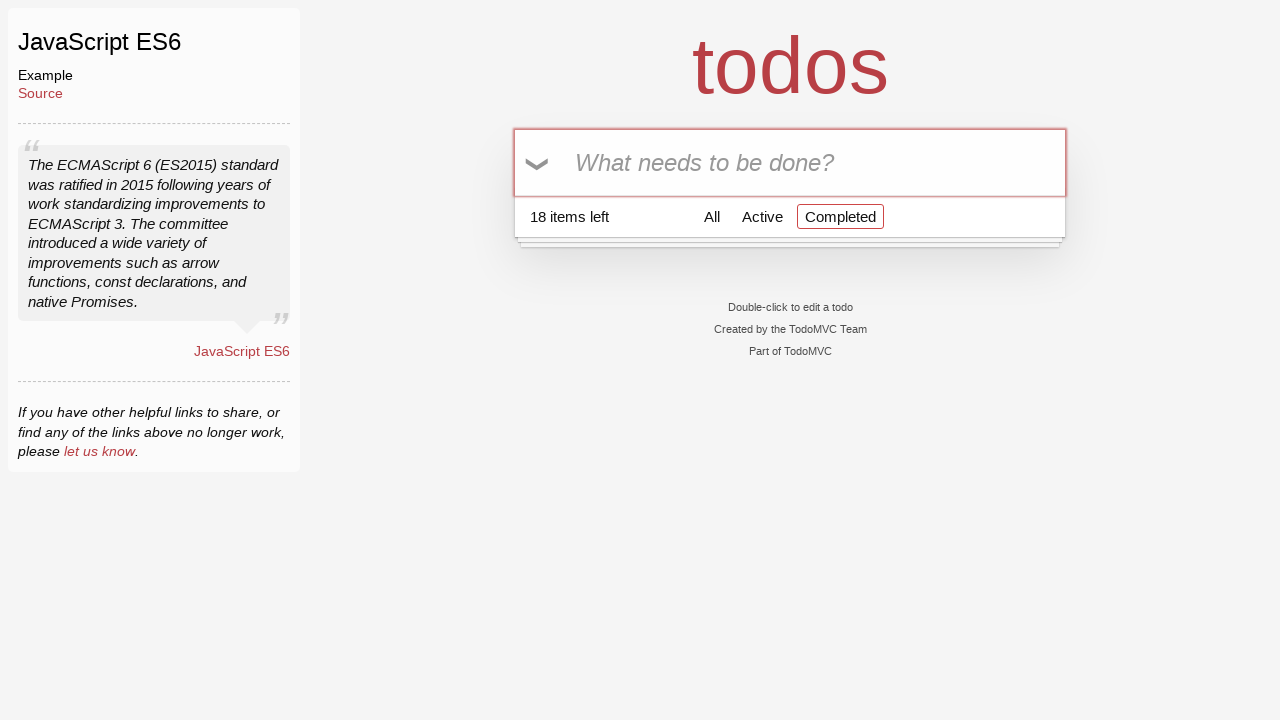

Filled todo input with 'Buy Bread' on input[placeholder='What needs to be done?']
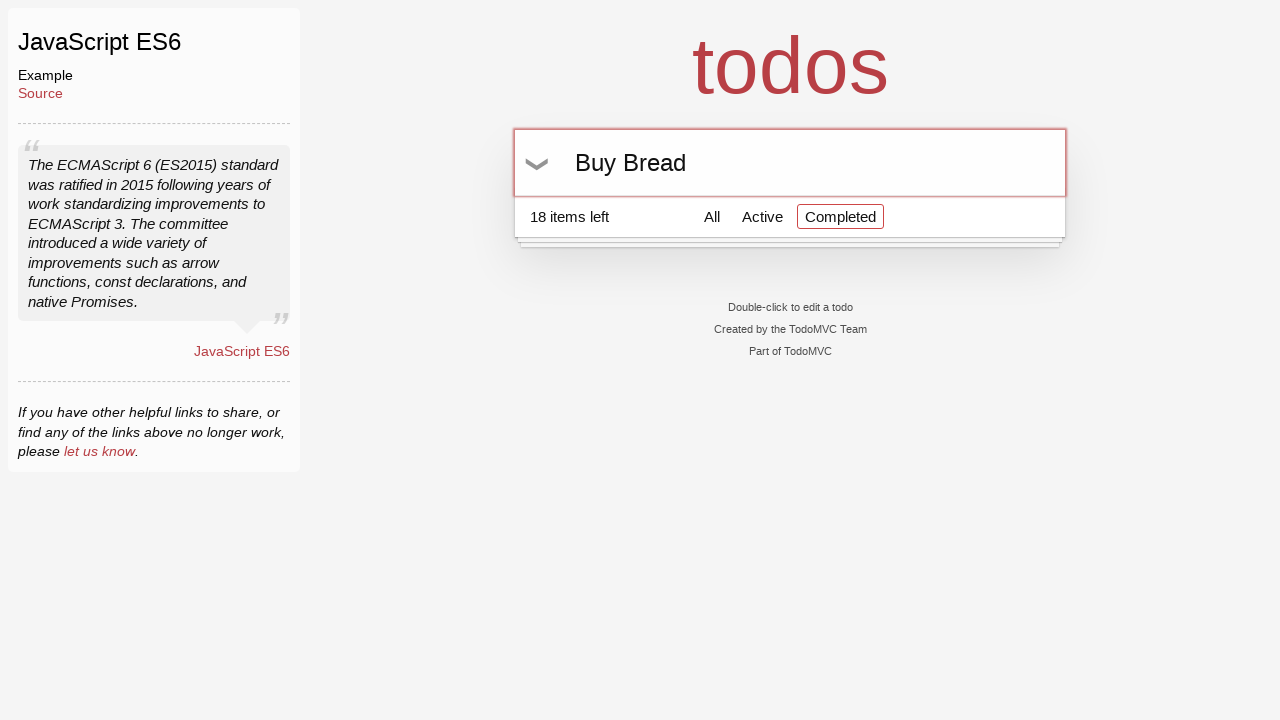

Pressed Enter to add 'Buy Bread' todo on input[placeholder='What needs to be done?']
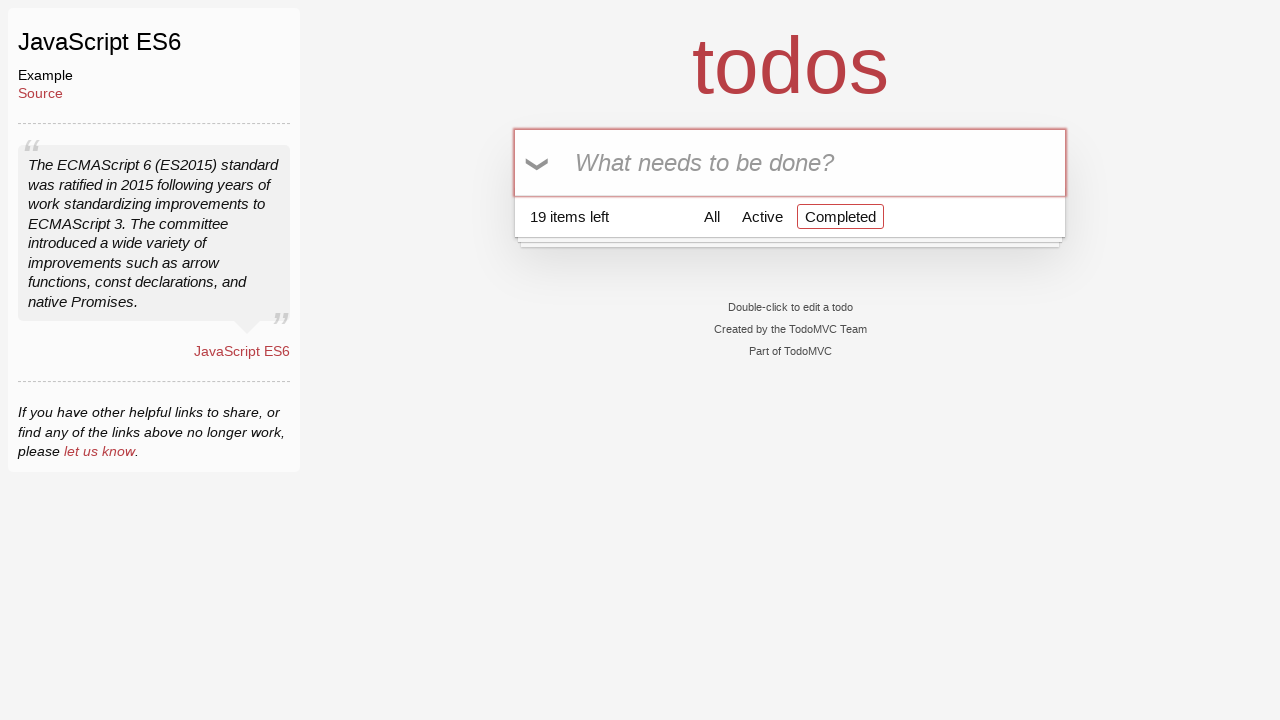

Filled todo input with 'Buy Milk' on input[placeholder='What needs to be done?']
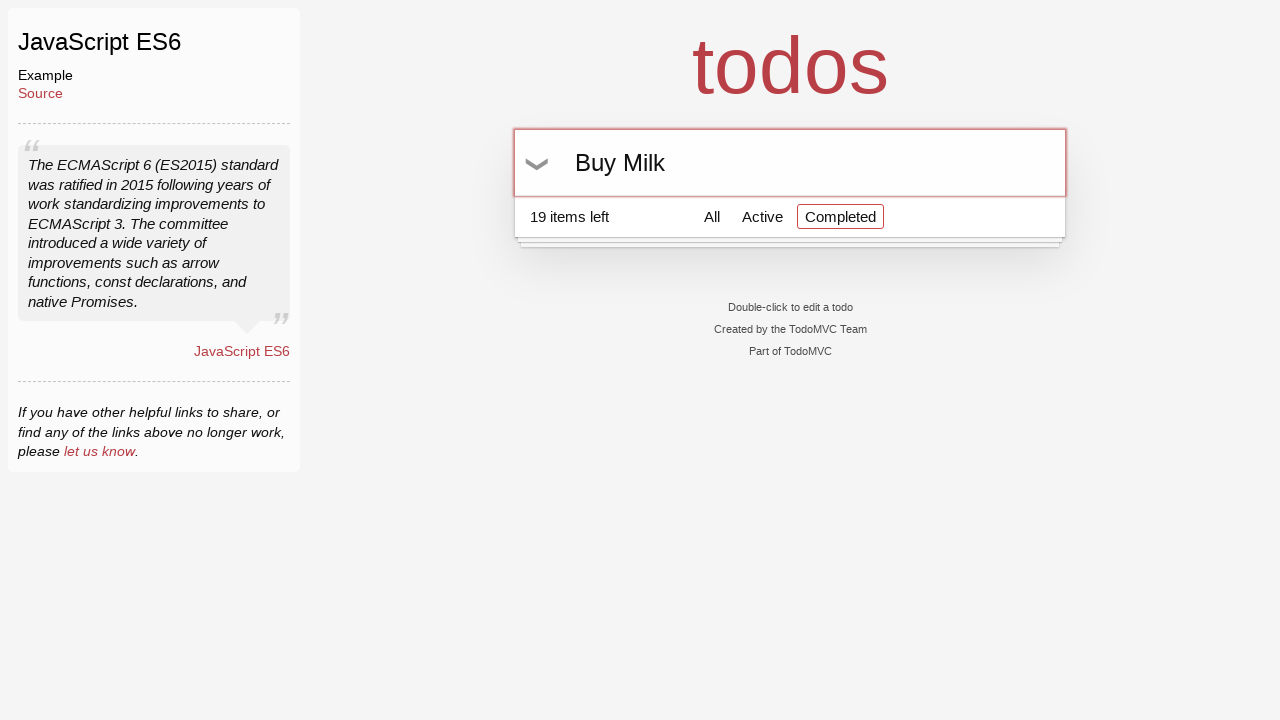

Pressed Enter to add 'Buy Milk' todo on input[placeholder='What needs to be done?']
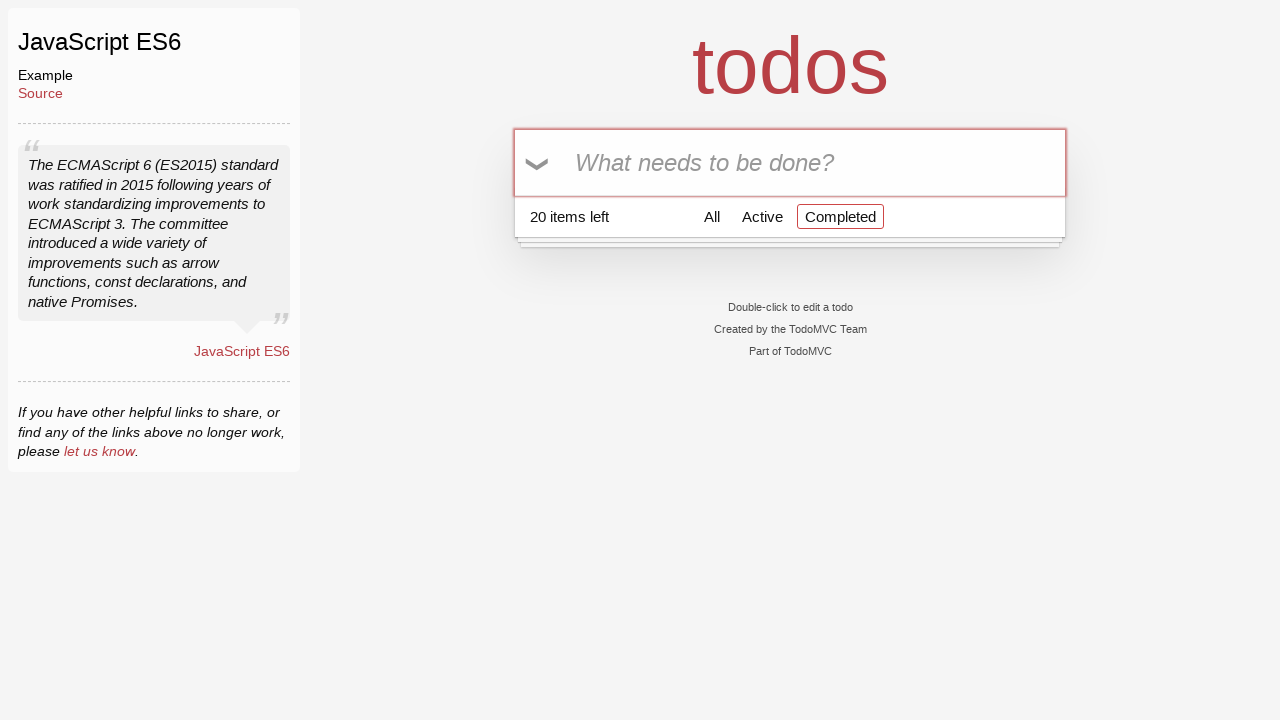

Filled todo input with 'Buy Bread' on input[placeholder='What needs to be done?']
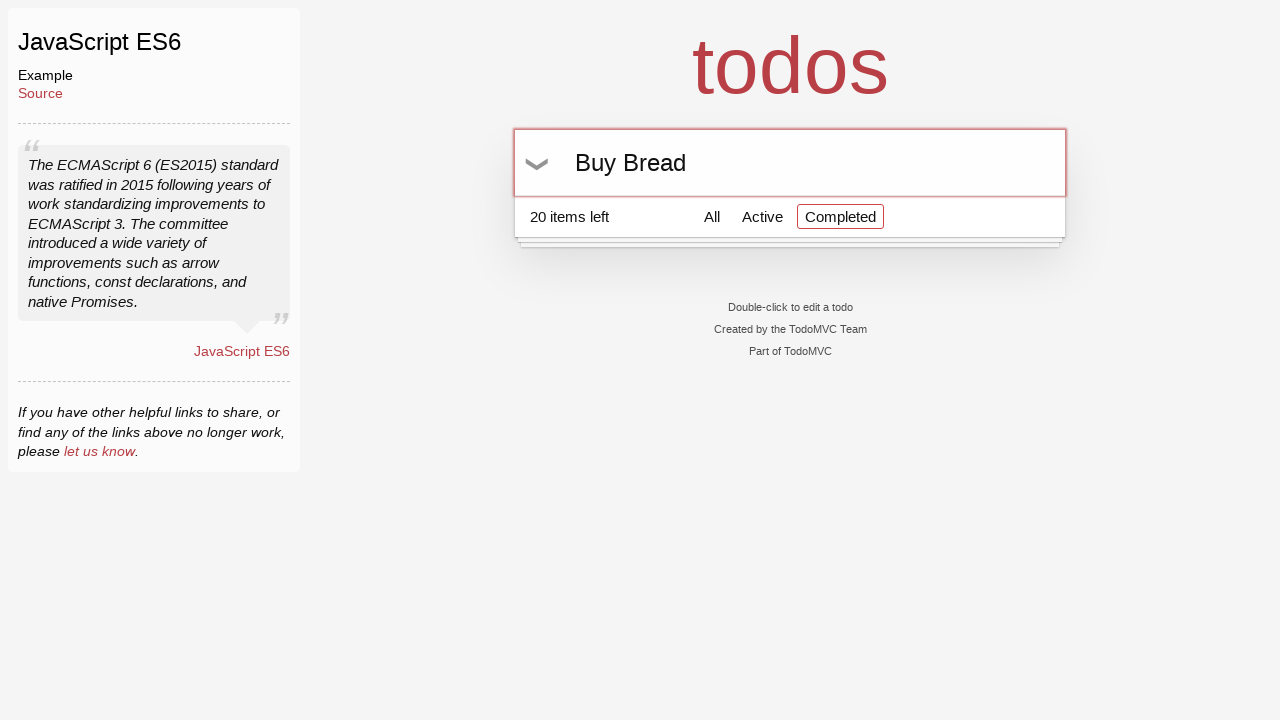

Pressed Enter to add 'Buy Bread' todo on input[placeholder='What needs to be done?']
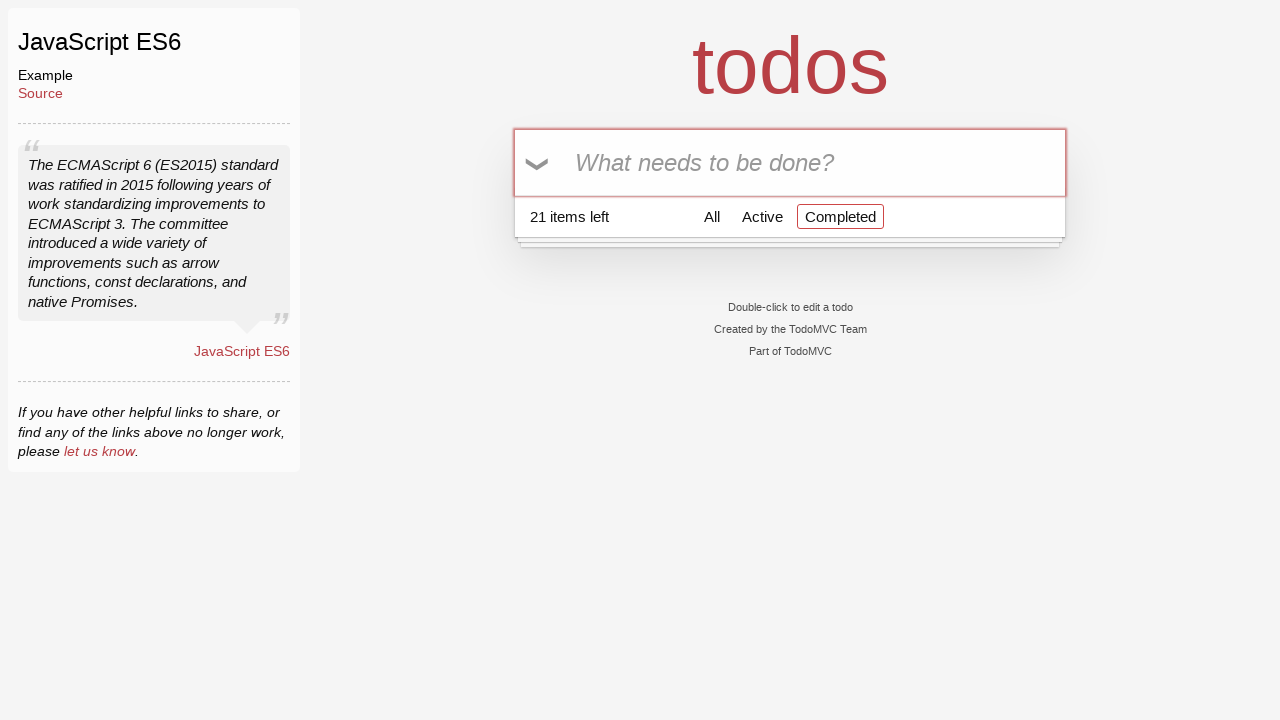

Filled todo input with 'Buy Milk' on input[placeholder='What needs to be done?']
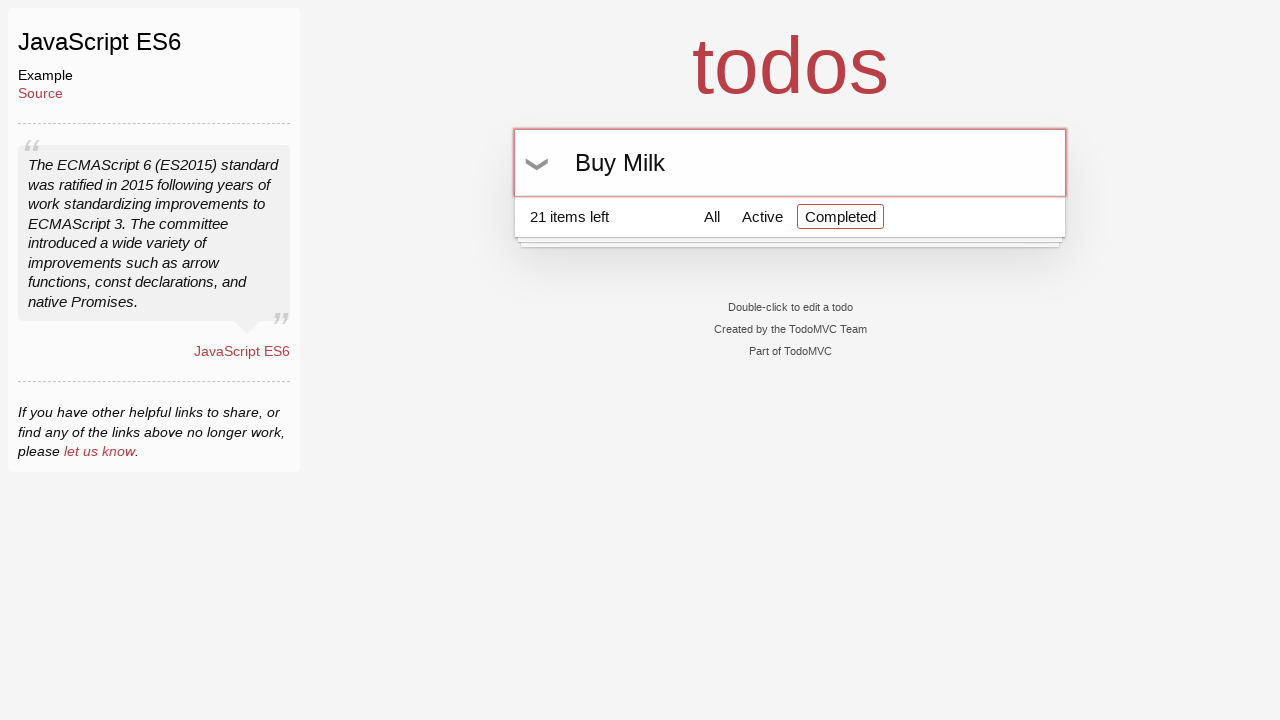

Pressed Enter to add 'Buy Milk' todo on input[placeholder='What needs to be done?']
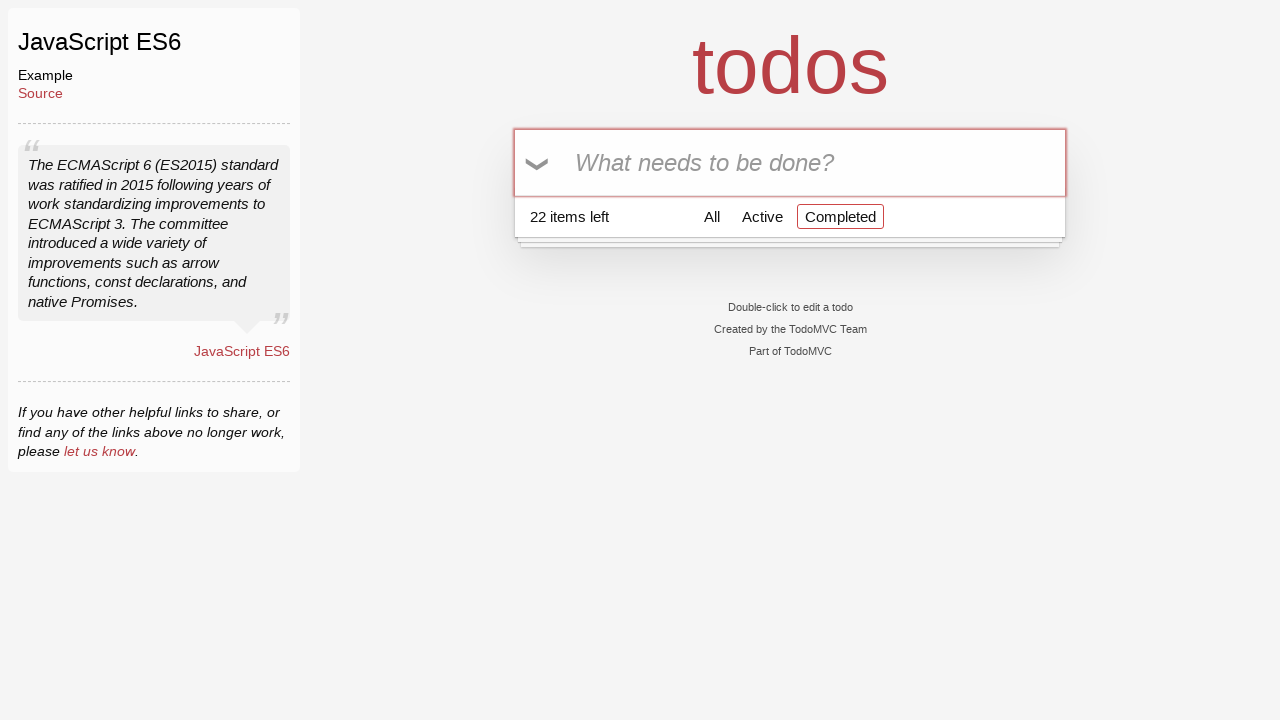

Filled todo input with 'Buy Bread' on input[placeholder='What needs to be done?']
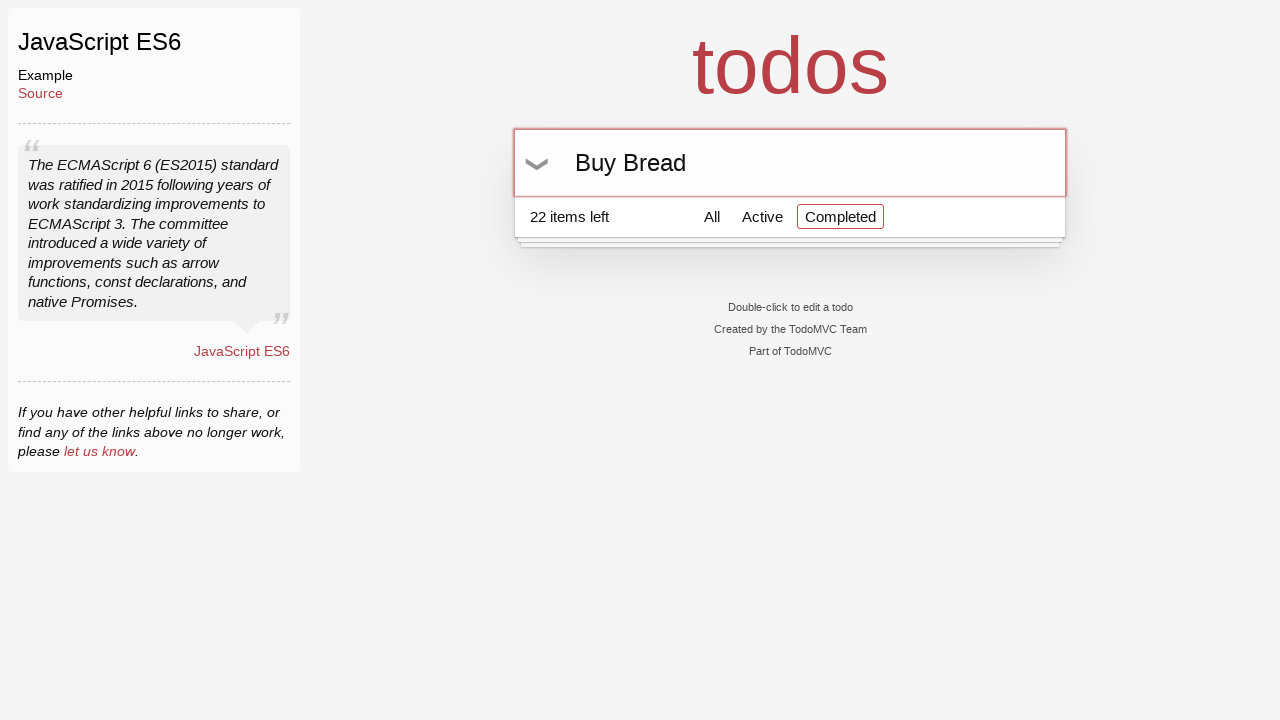

Pressed Enter to add 'Buy Bread' todo on input[placeholder='What needs to be done?']
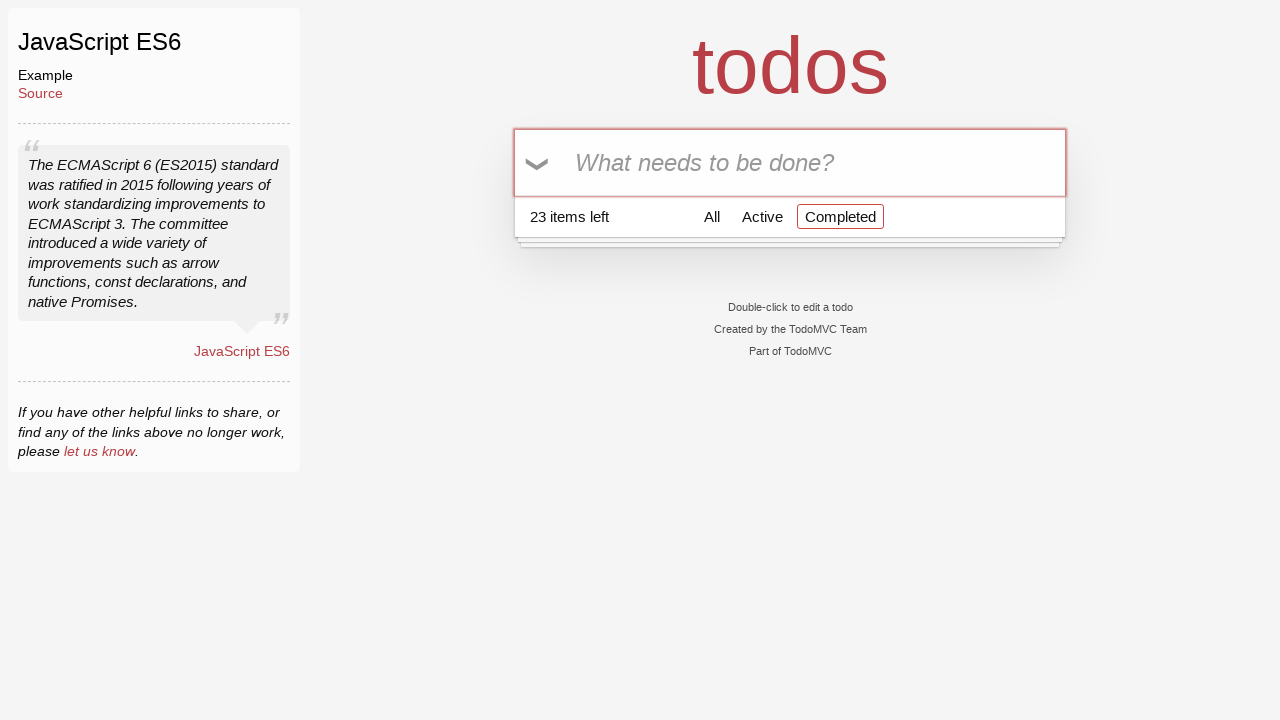

Filled todo input with 'Buy Milk' on input[placeholder='What needs to be done?']
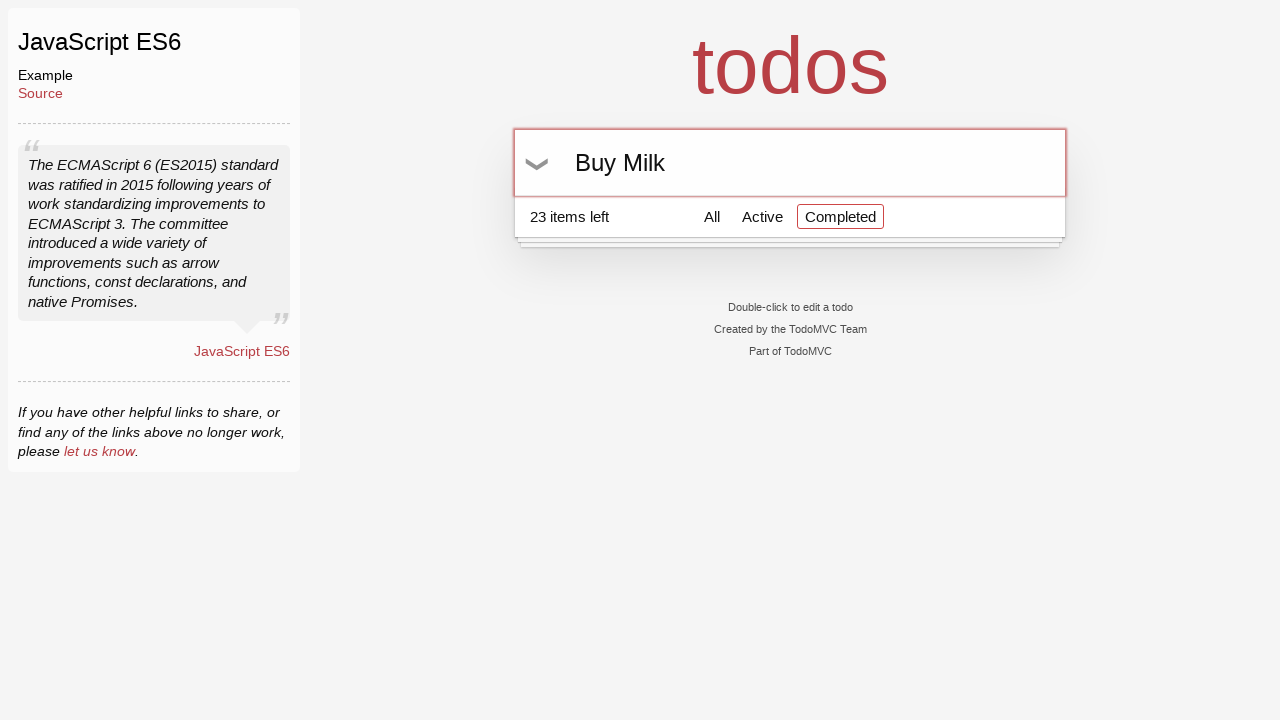

Pressed Enter to add 'Buy Milk' todo on input[placeholder='What needs to be done?']
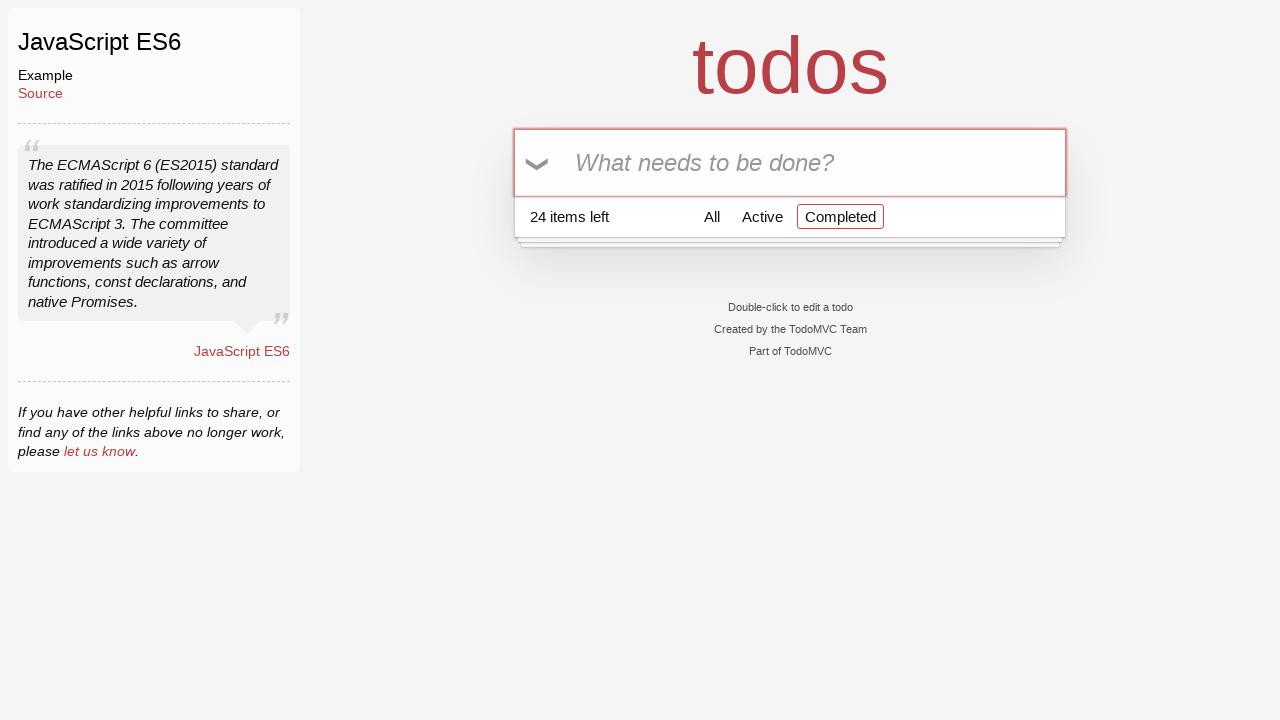

Filled todo input with 'Buy Bread' on input[placeholder='What needs to be done?']
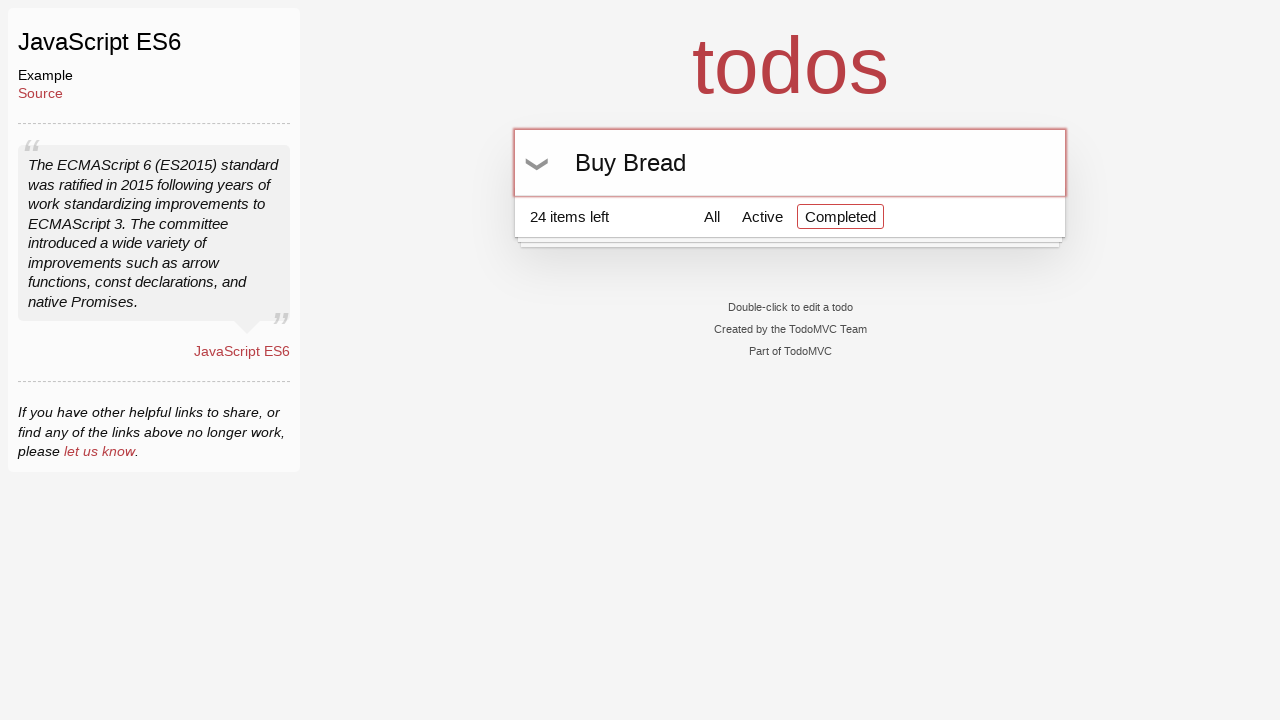

Pressed Enter to add 'Buy Bread' todo on input[placeholder='What needs to be done?']
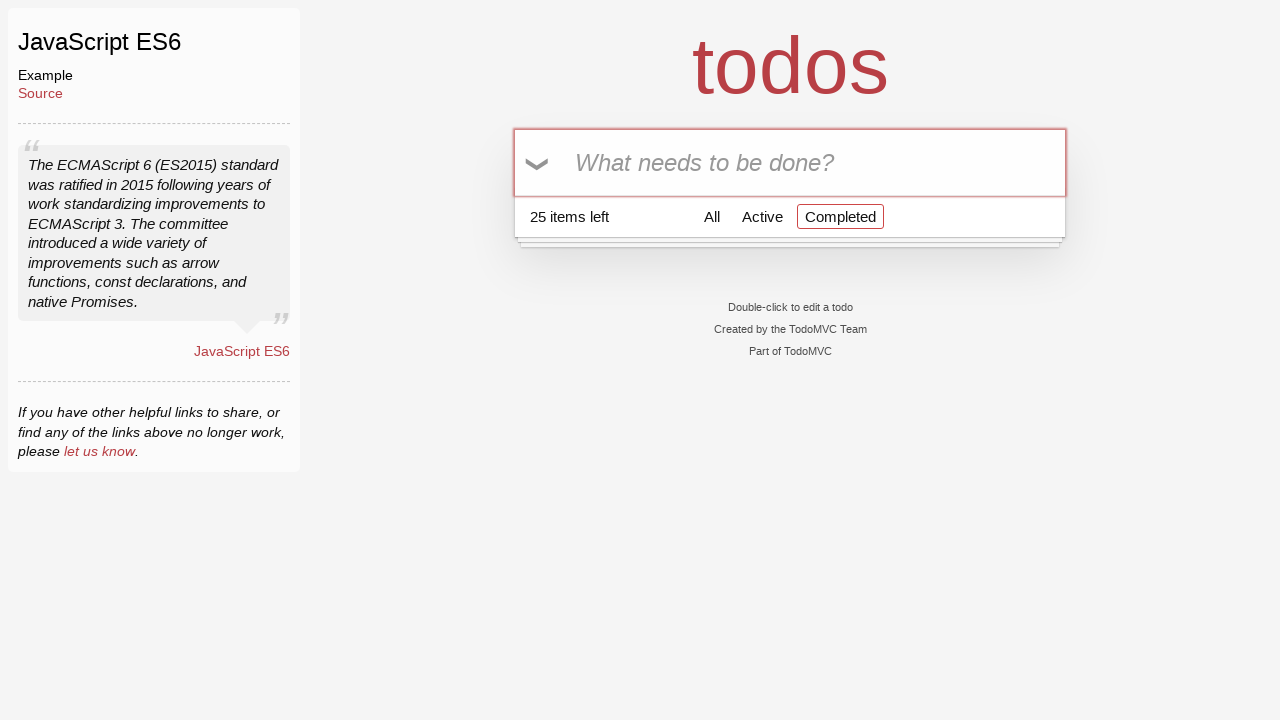

Filled todo input with 'Buy Milk' on input[placeholder='What needs to be done?']
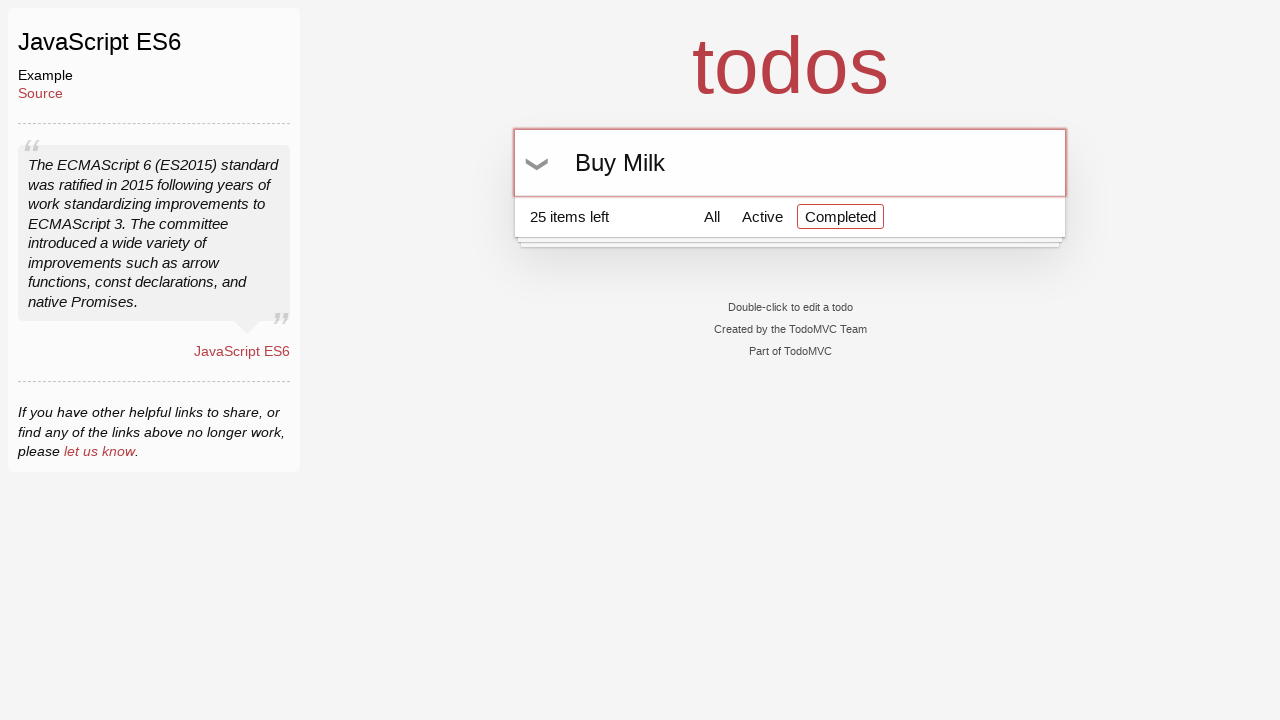

Pressed Enter to add 'Buy Milk' todo on input[placeholder='What needs to be done?']
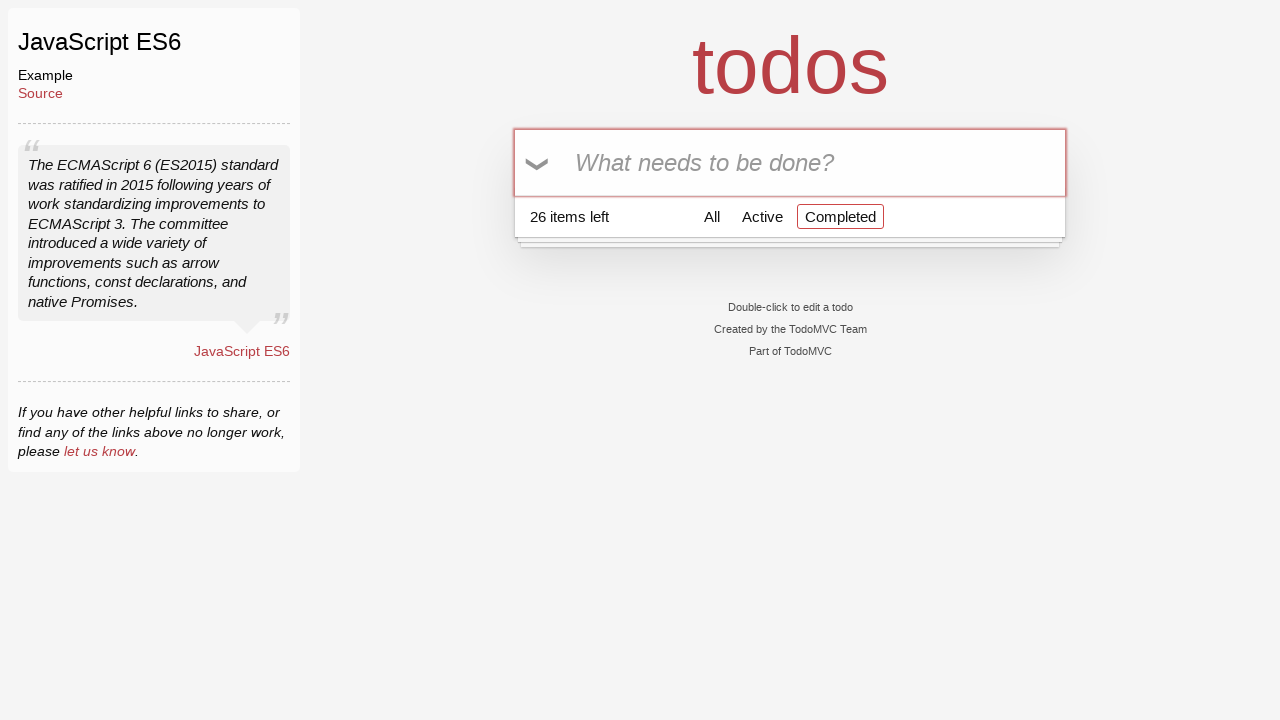

Filled todo input with 'Buy Bread' on input[placeholder='What needs to be done?']
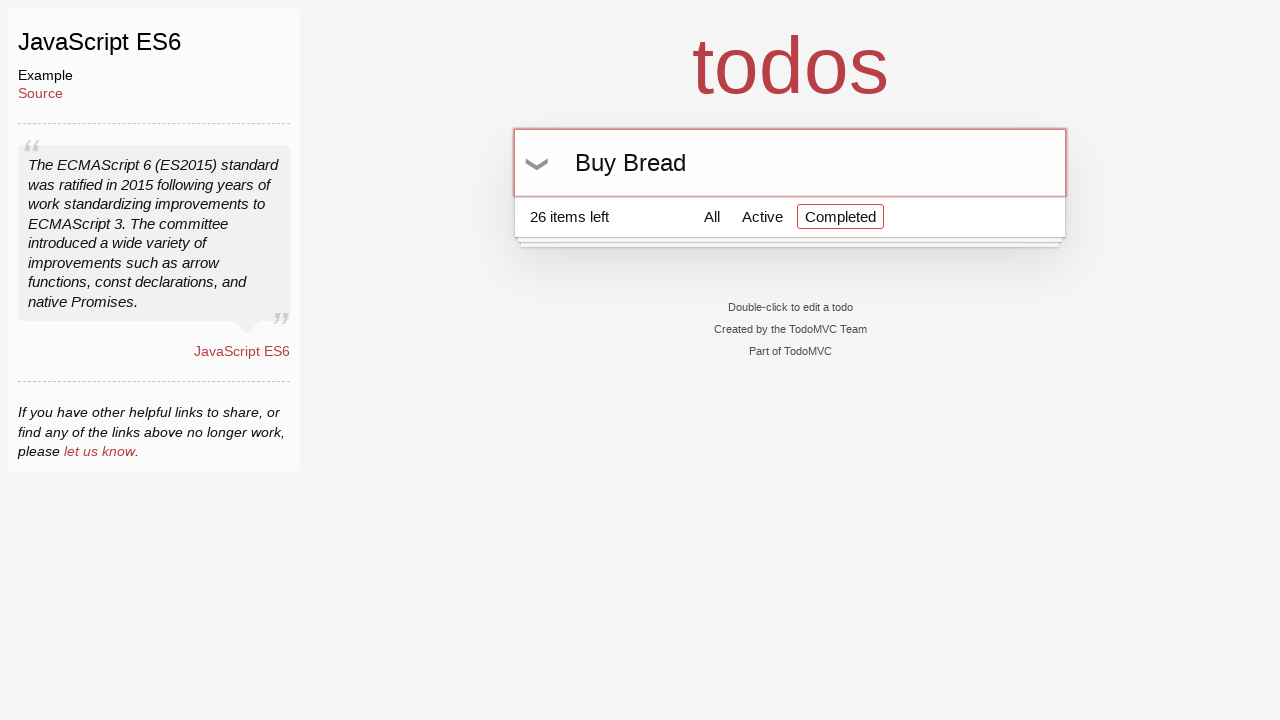

Pressed Enter to add 'Buy Bread' todo on input[placeholder='What needs to be done?']
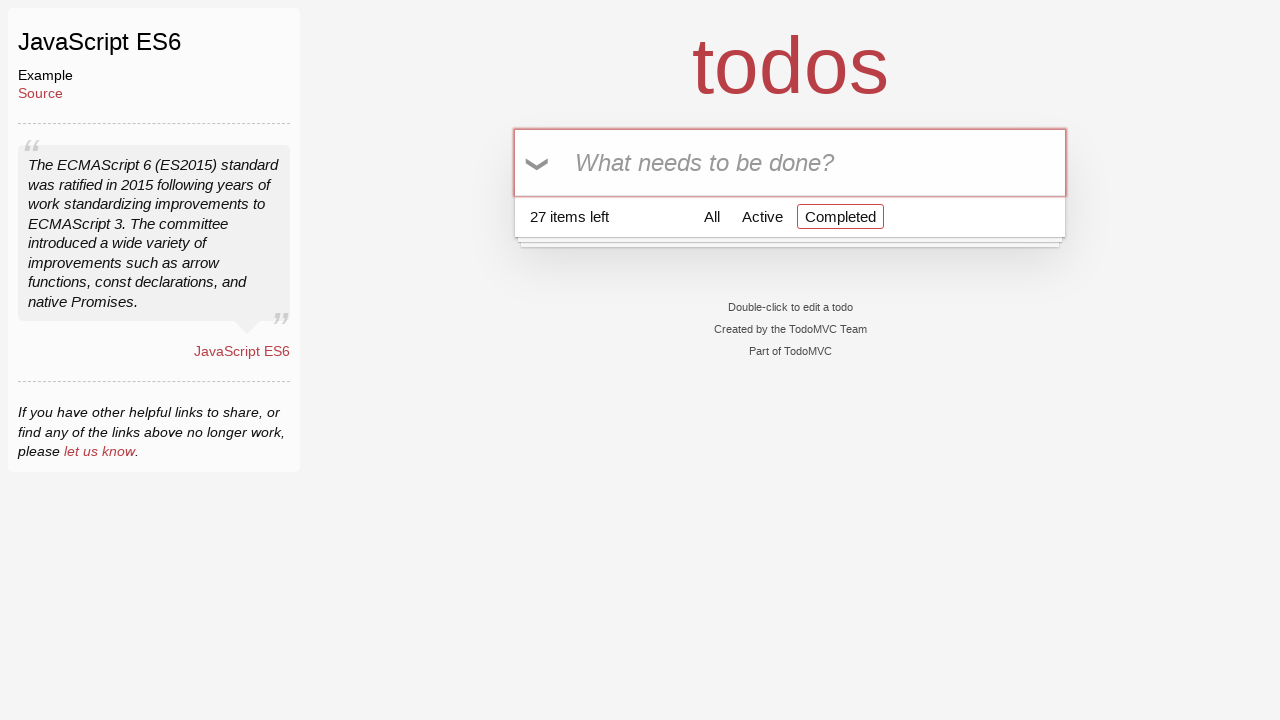

Filled todo input with 'Buy Milk' on input[placeholder='What needs to be done?']
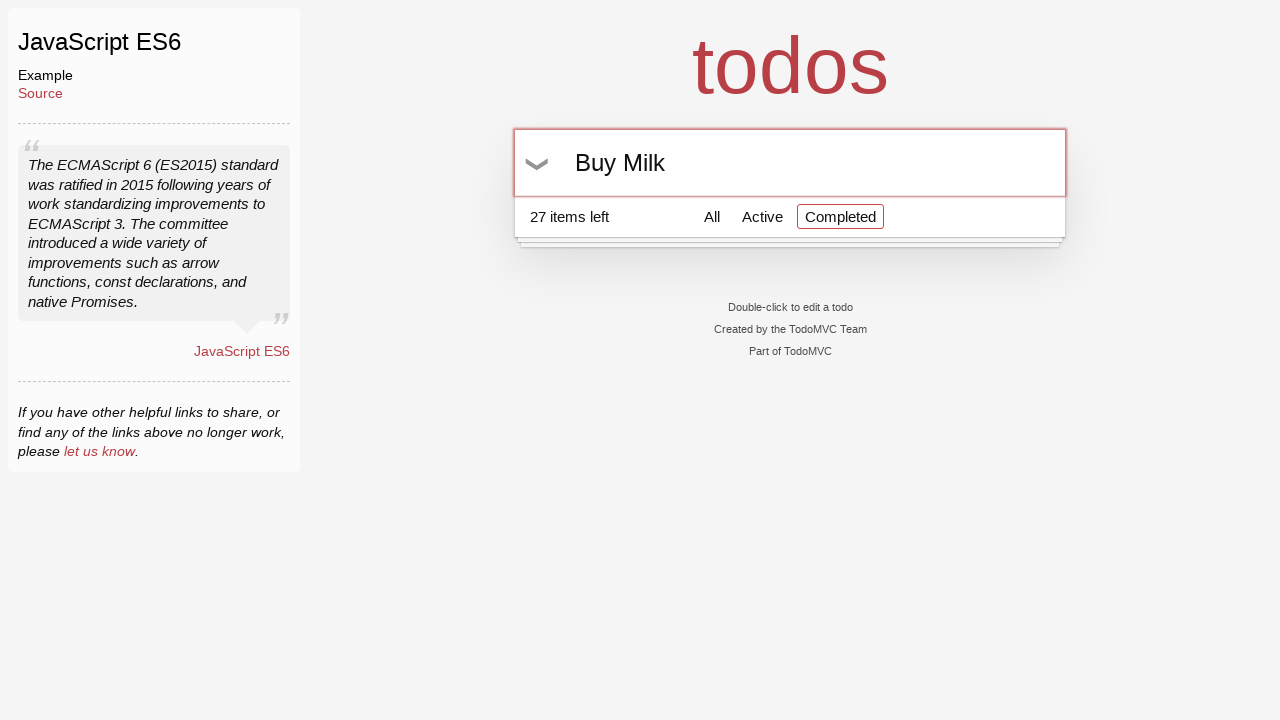

Pressed Enter to add 'Buy Milk' todo on input[placeholder='What needs to be done?']
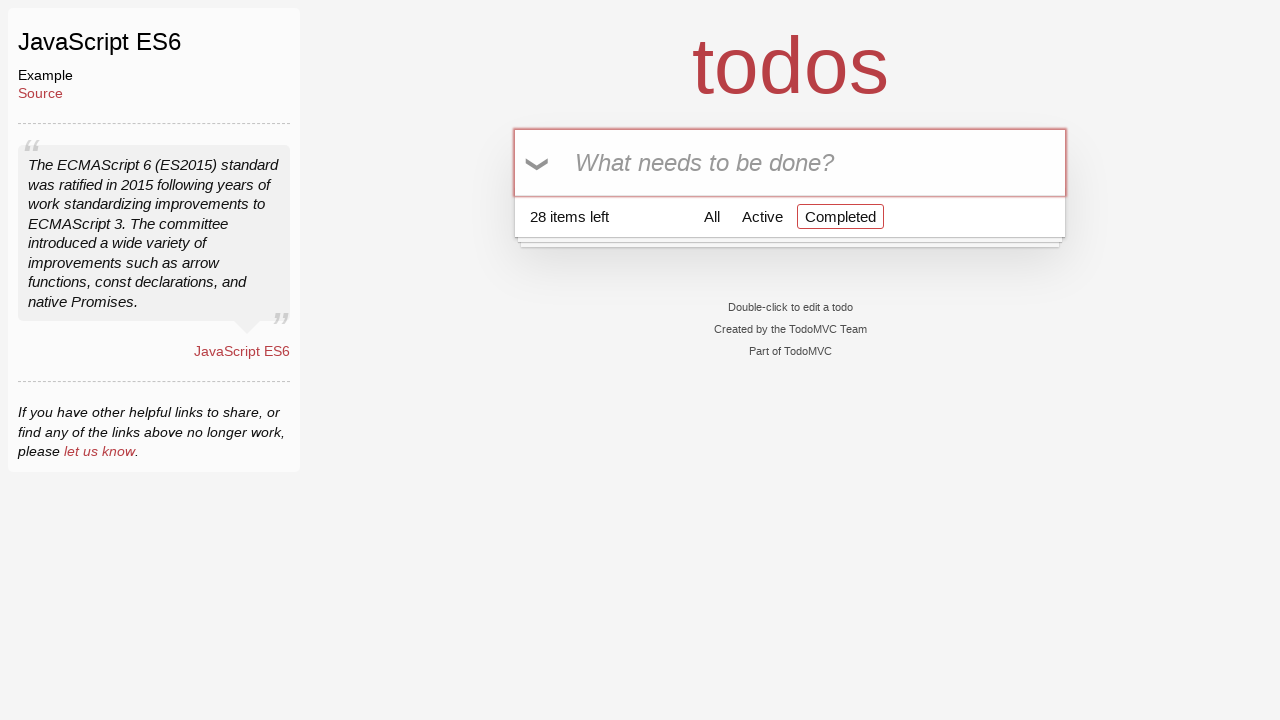

Filled todo input with 'Buy Bread' on input[placeholder='What needs to be done?']
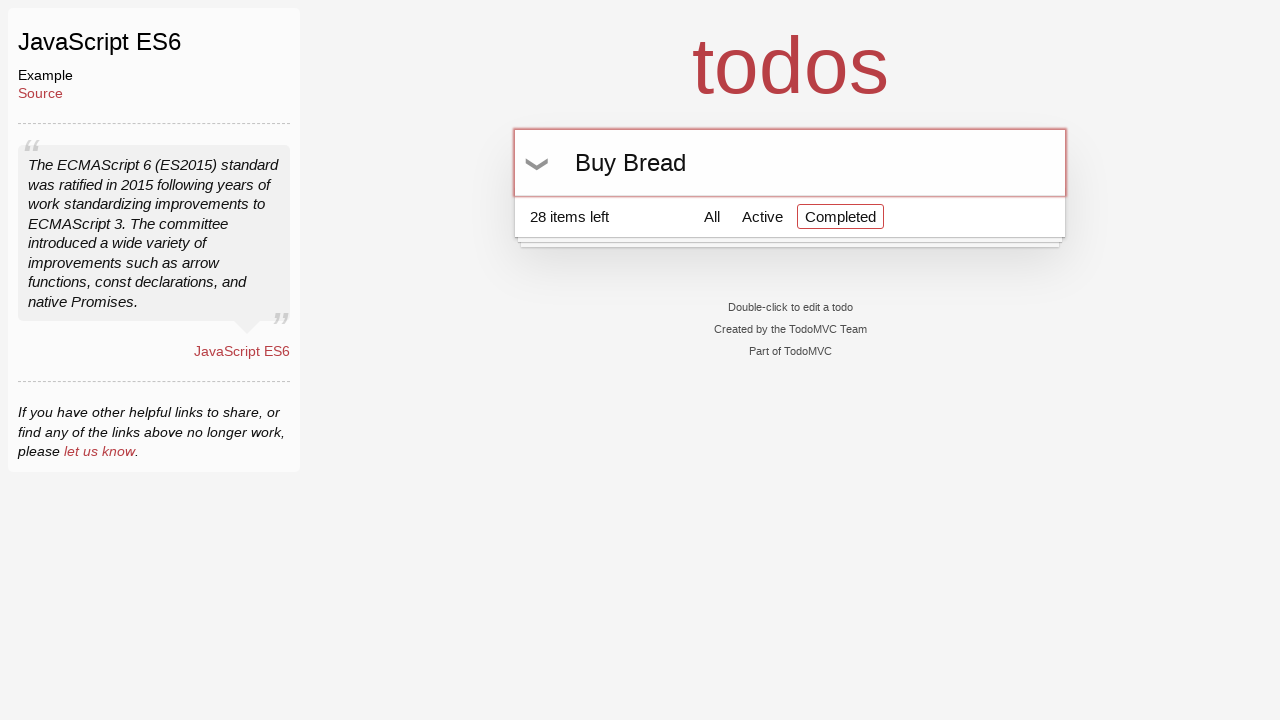

Pressed Enter to add 'Buy Bread' todo on input[placeholder='What needs to be done?']
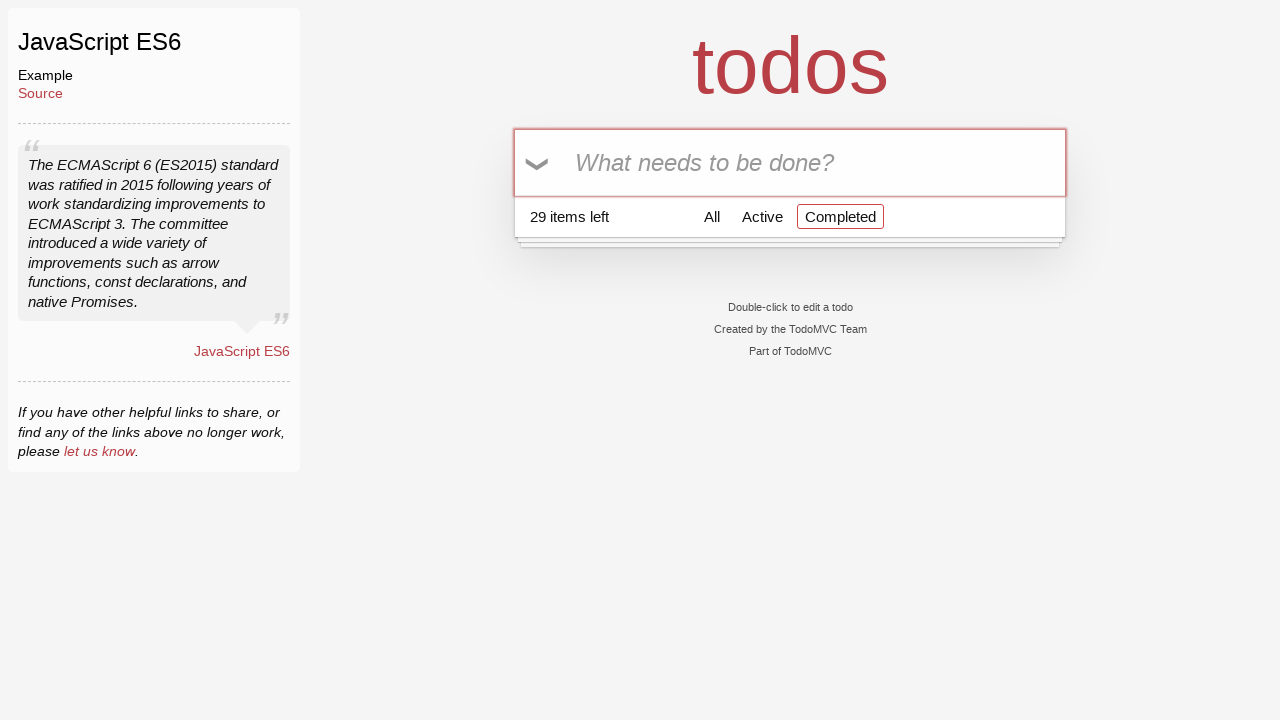

Filled todo input with 'Buy Milk' on input[placeholder='What needs to be done?']
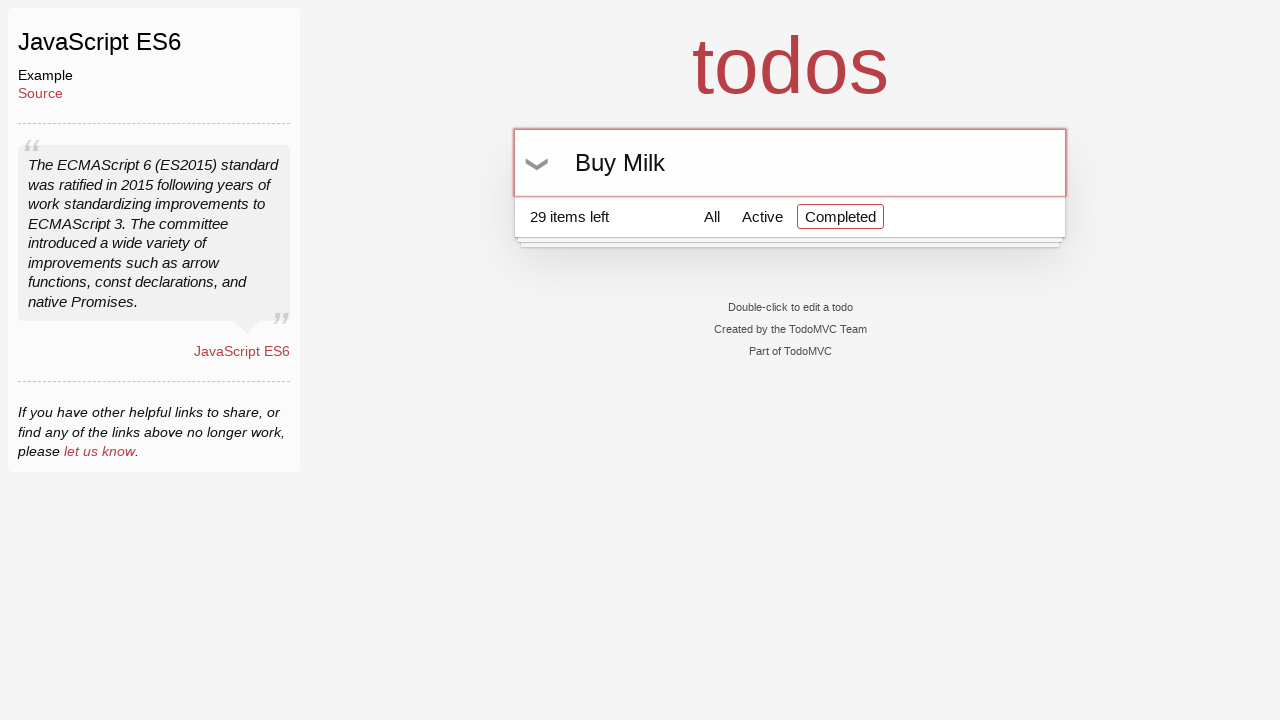

Pressed Enter to add 'Buy Milk' todo on input[placeholder='What needs to be done?']
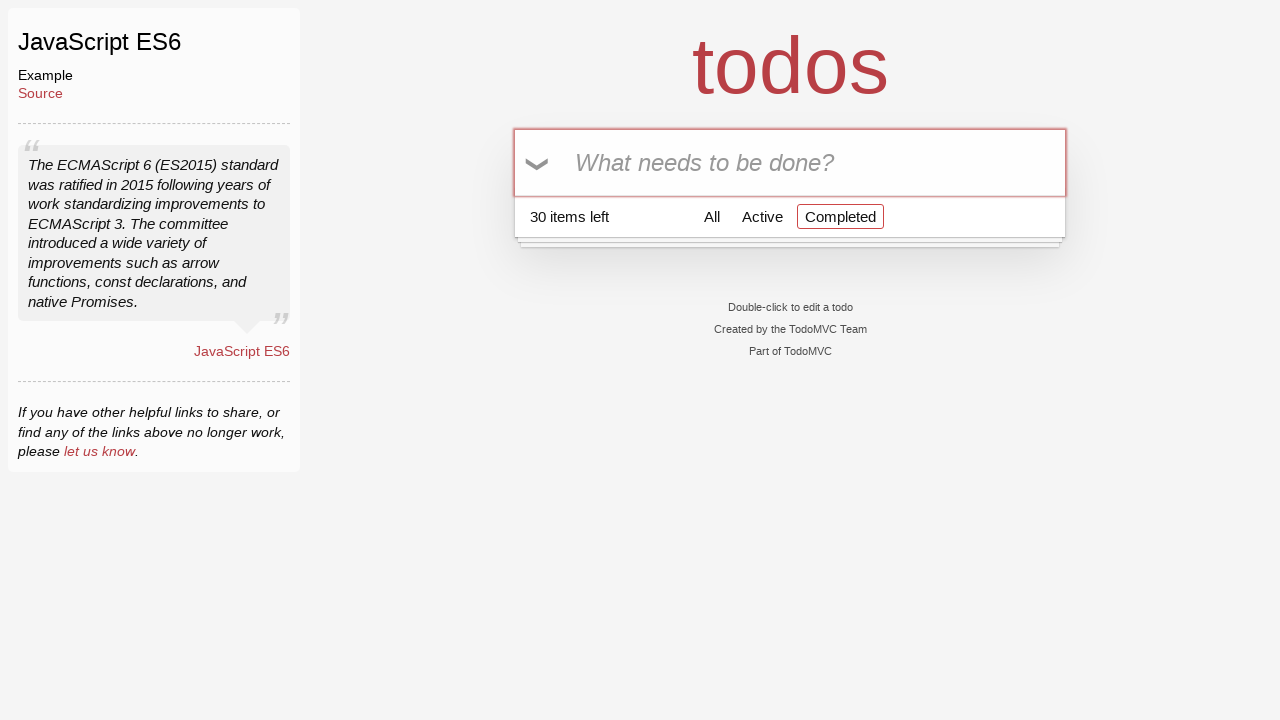

Filled todo input with 'Buy Bread' on input[placeholder='What needs to be done?']
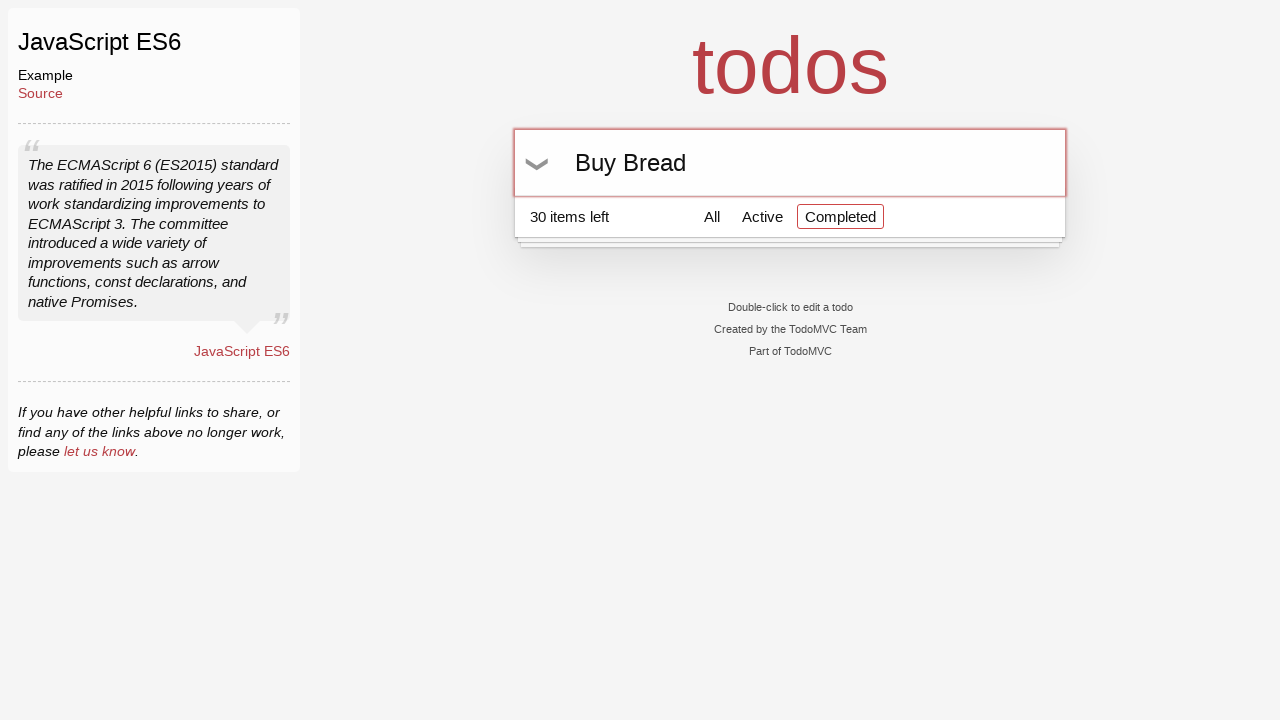

Pressed Enter to add 'Buy Bread' todo on input[placeholder='What needs to be done?']
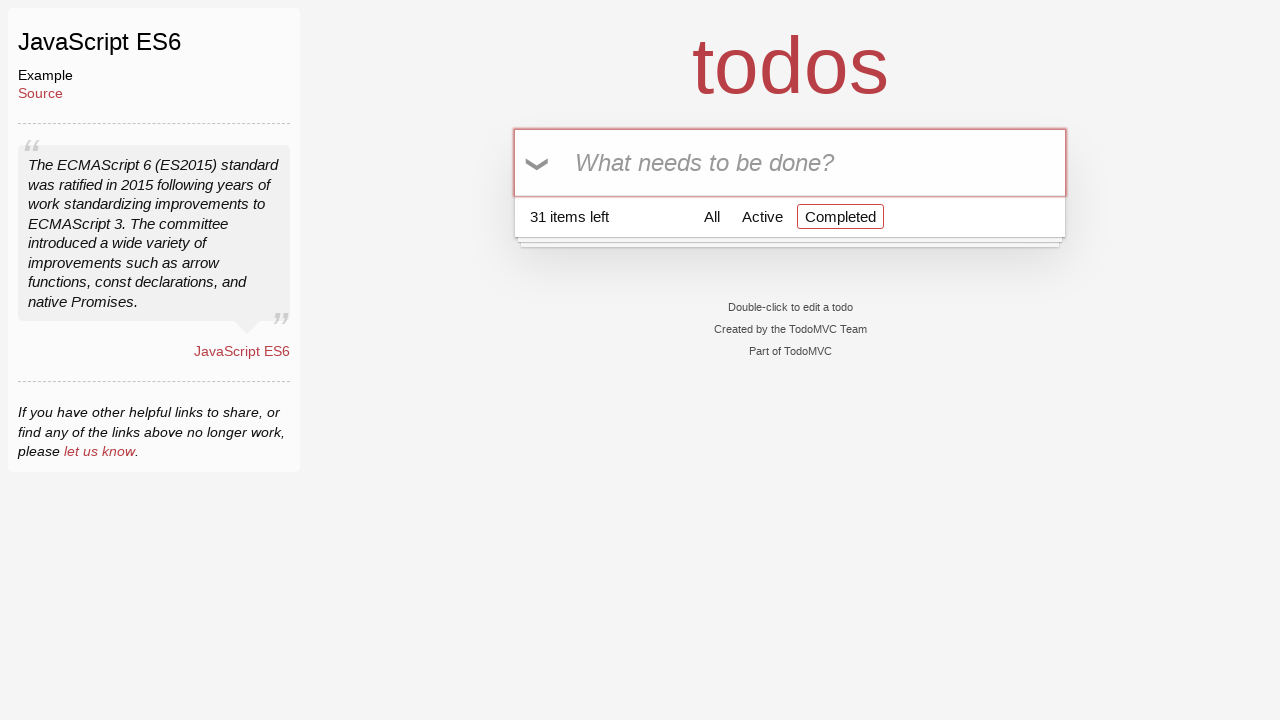

Filled todo input with 'Buy Milk' on input[placeholder='What needs to be done?']
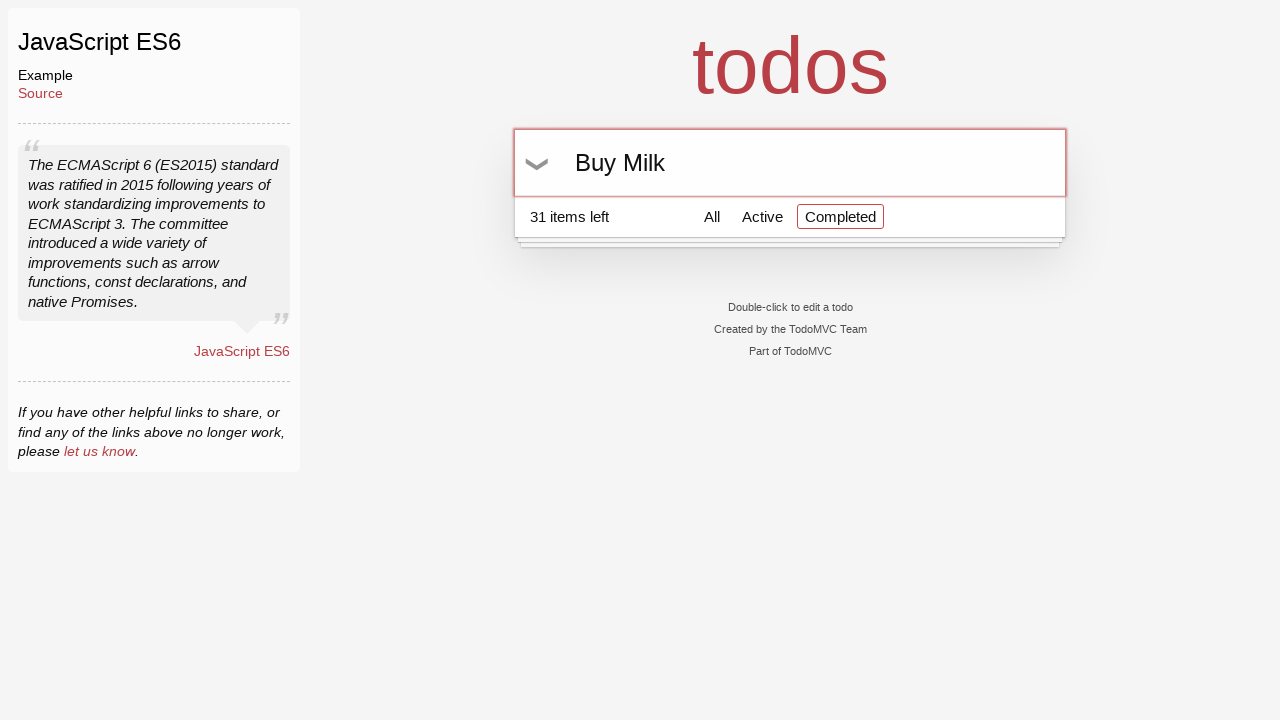

Pressed Enter to add 'Buy Milk' todo on input[placeholder='What needs to be done?']
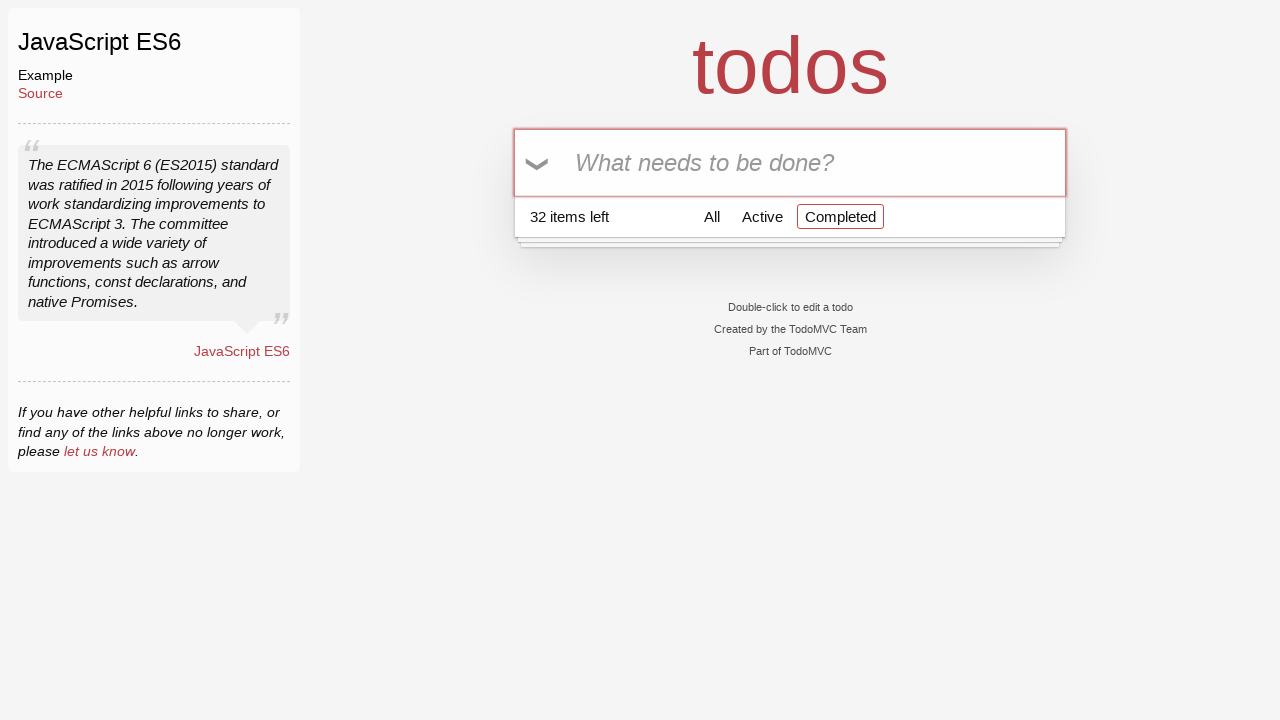

Filled todo input with 'Buy Bread' on input[placeholder='What needs to be done?']
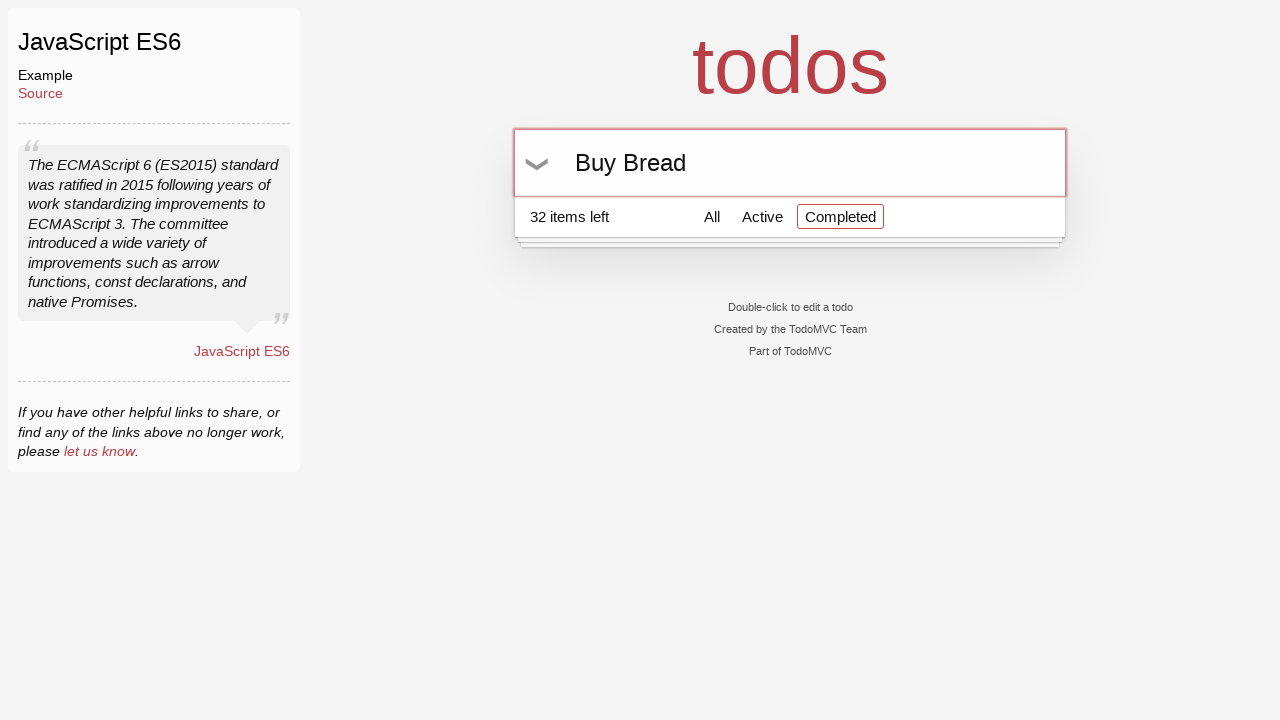

Pressed Enter to add 'Buy Bread' todo on input[placeholder='What needs to be done?']
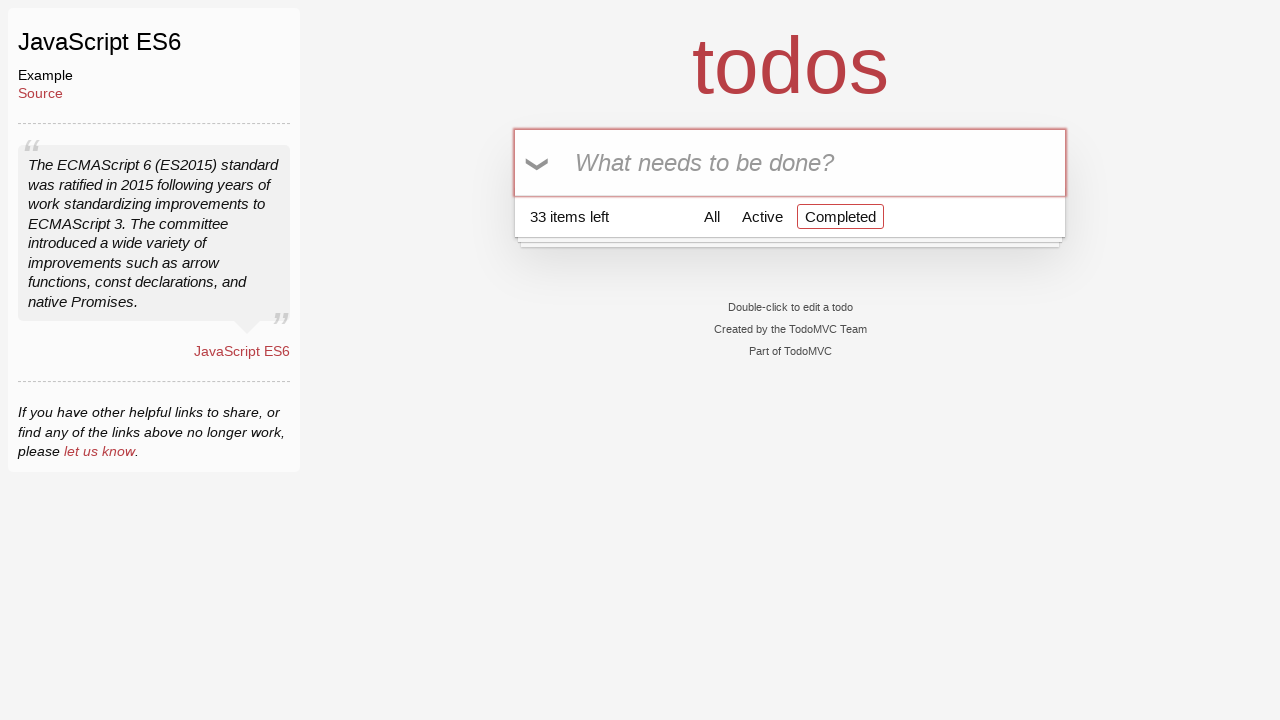

Filled todo input with 'Buy Milk' on input[placeholder='What needs to be done?']
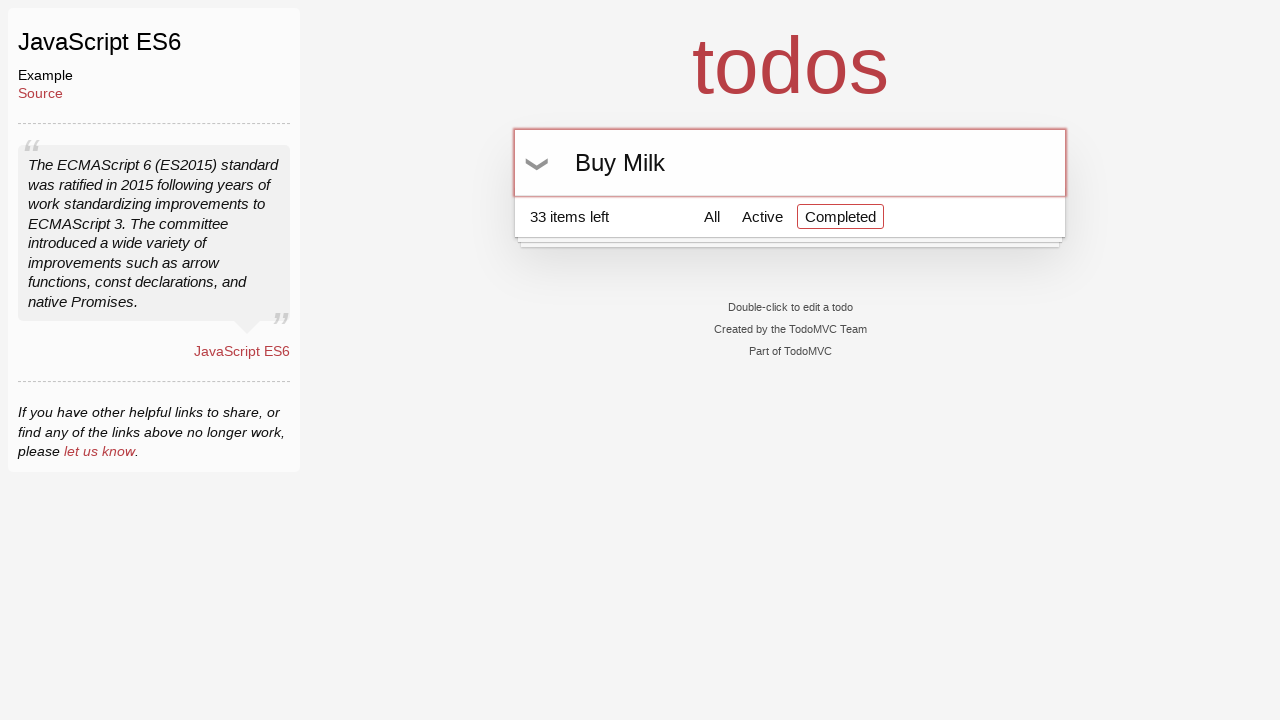

Pressed Enter to add 'Buy Milk' todo on input[placeholder='What needs to be done?']
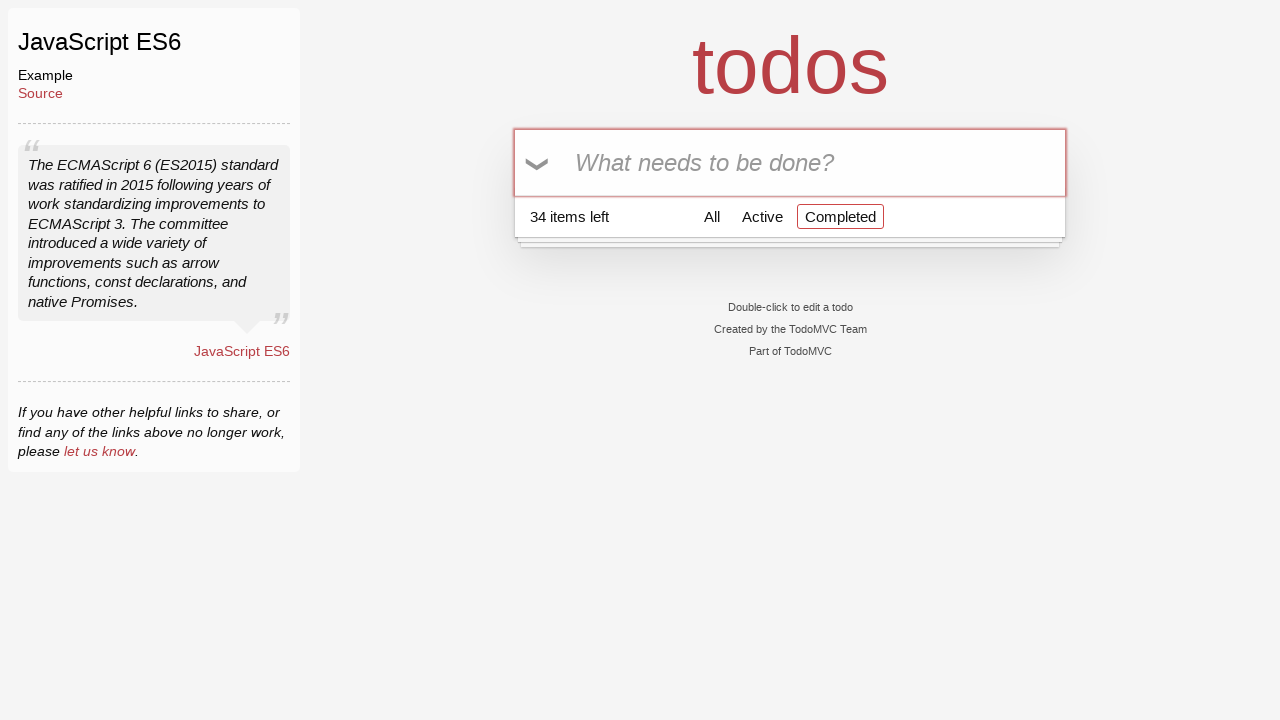

Filled todo input with 'Buy Bread' on input[placeholder='What needs to be done?']
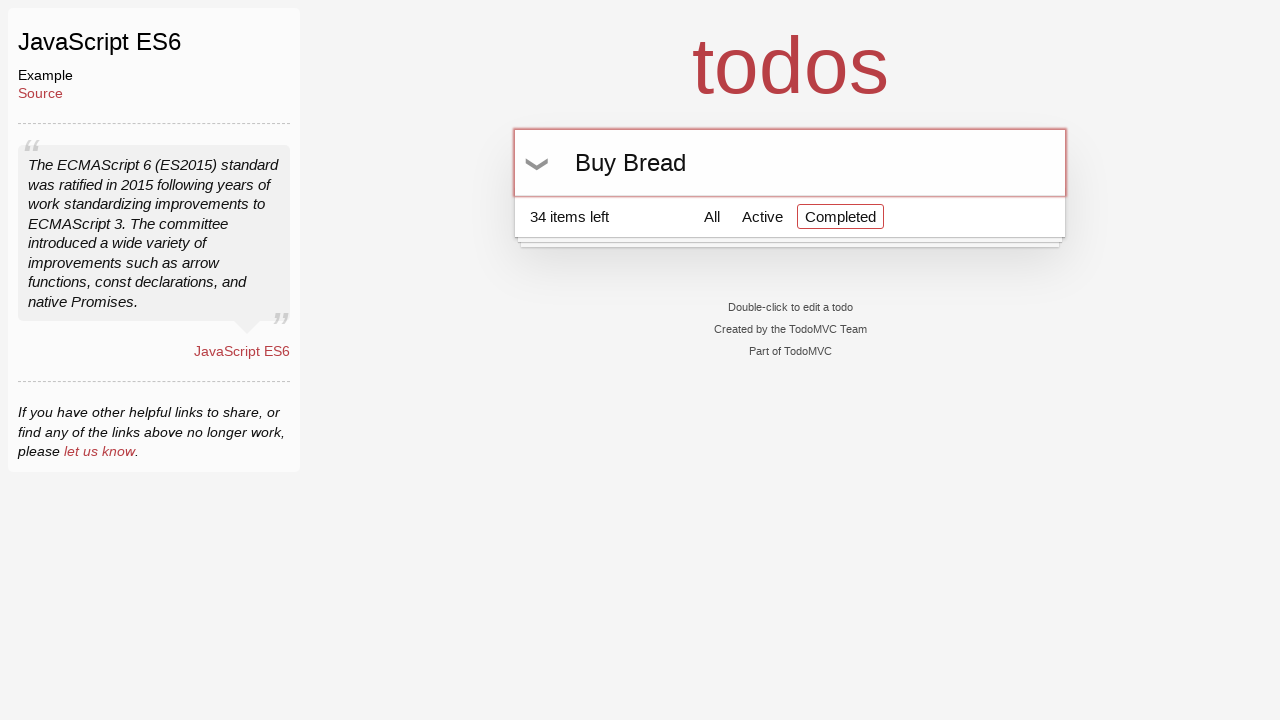

Pressed Enter to add 'Buy Bread' todo on input[placeholder='What needs to be done?']
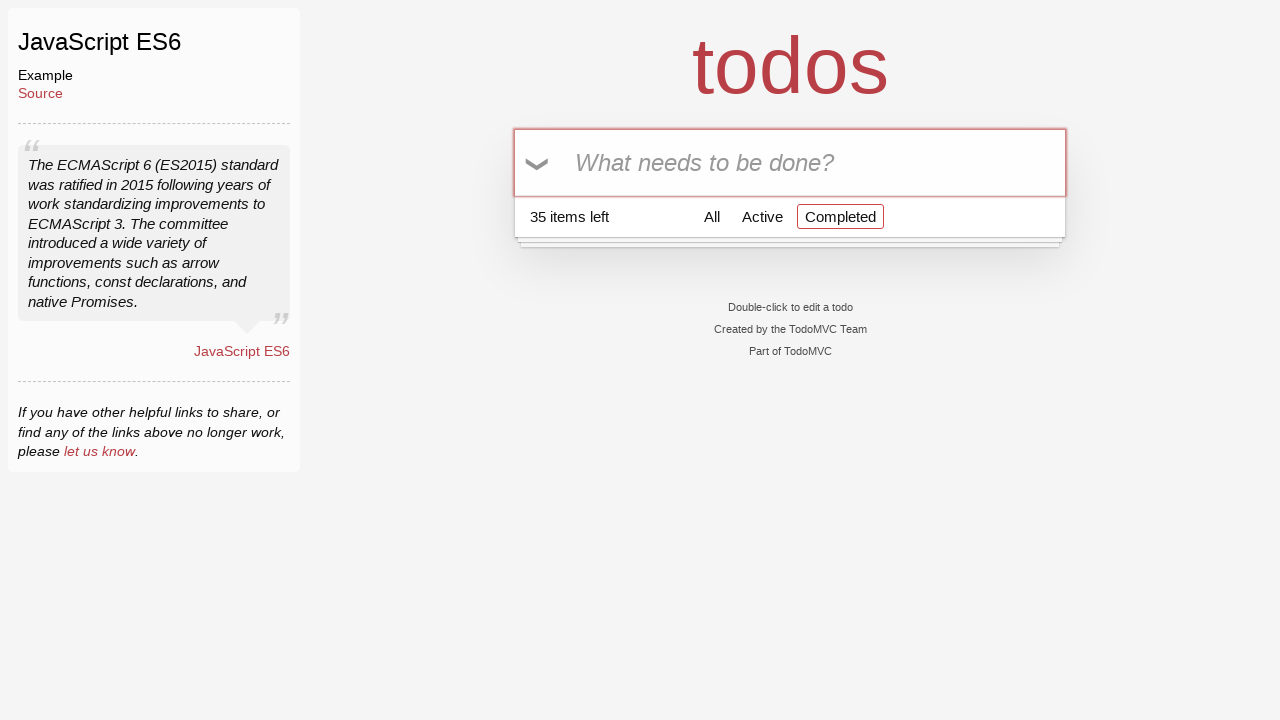

Filled todo input with 'Buy Milk' on input[placeholder='What needs to be done?']
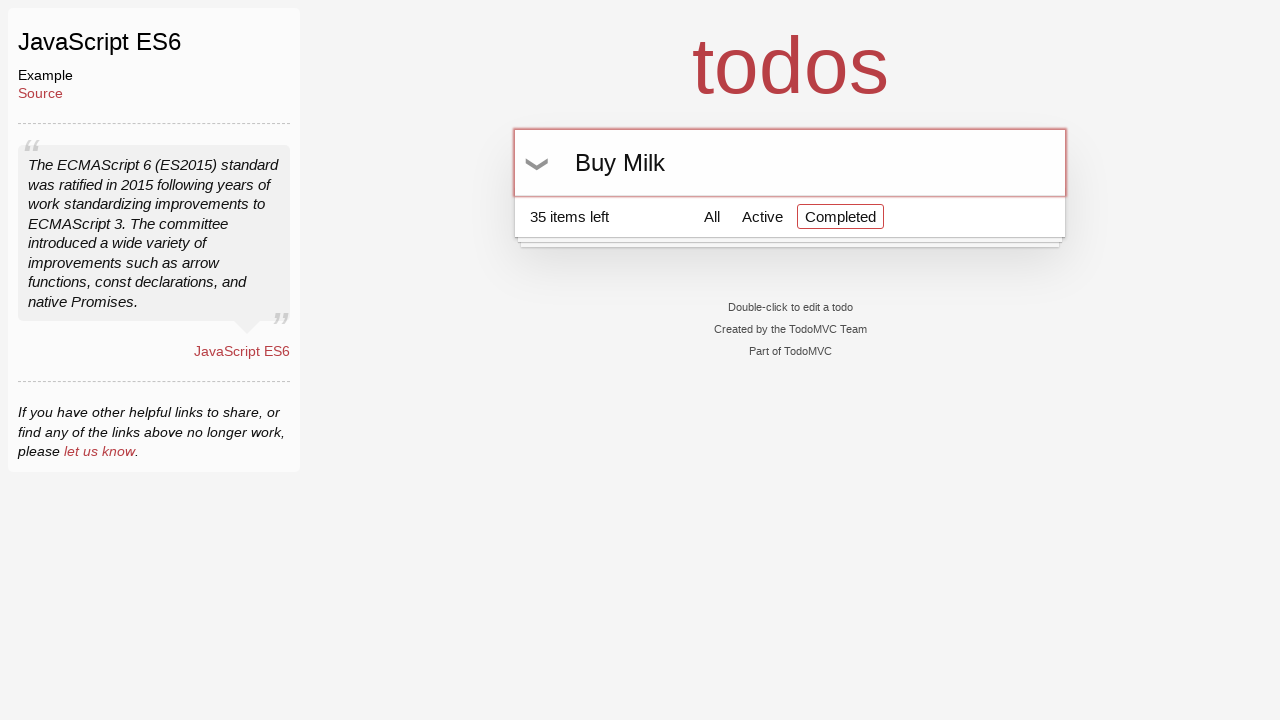

Pressed Enter to add 'Buy Milk' todo on input[placeholder='What needs to be done?']
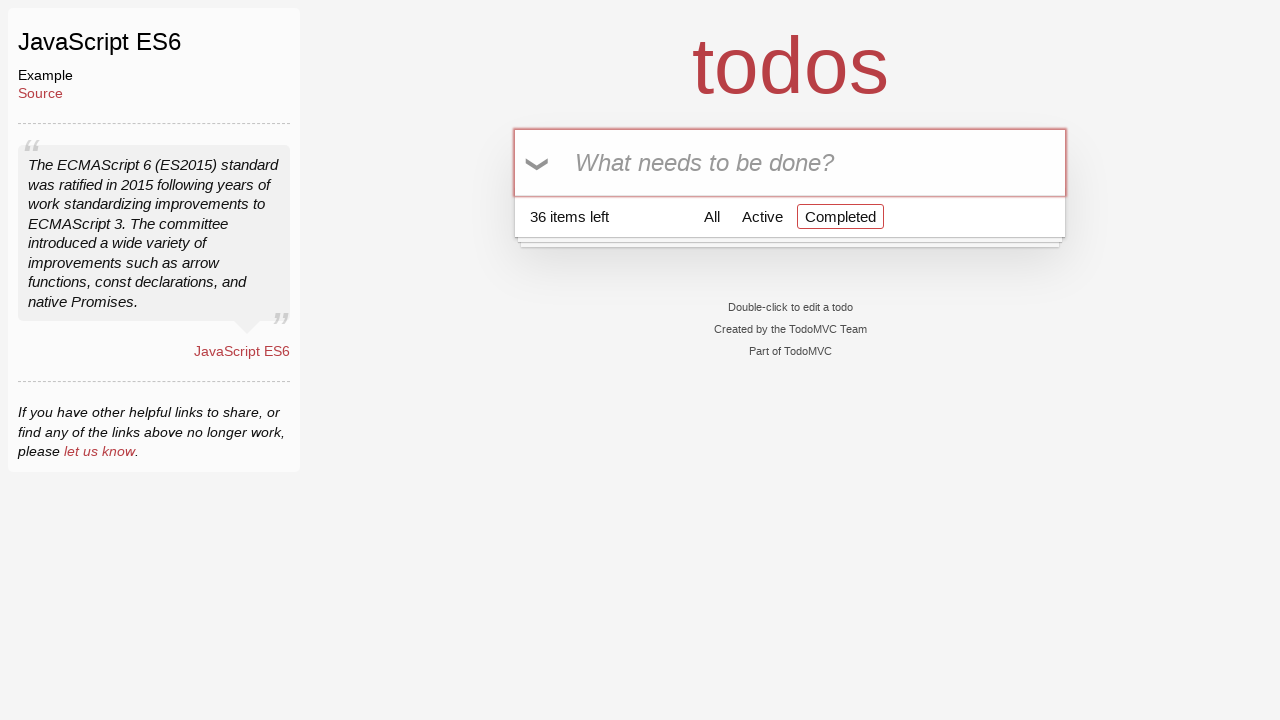

Filled todo input with 'Buy Bread' on input[placeholder='What needs to be done?']
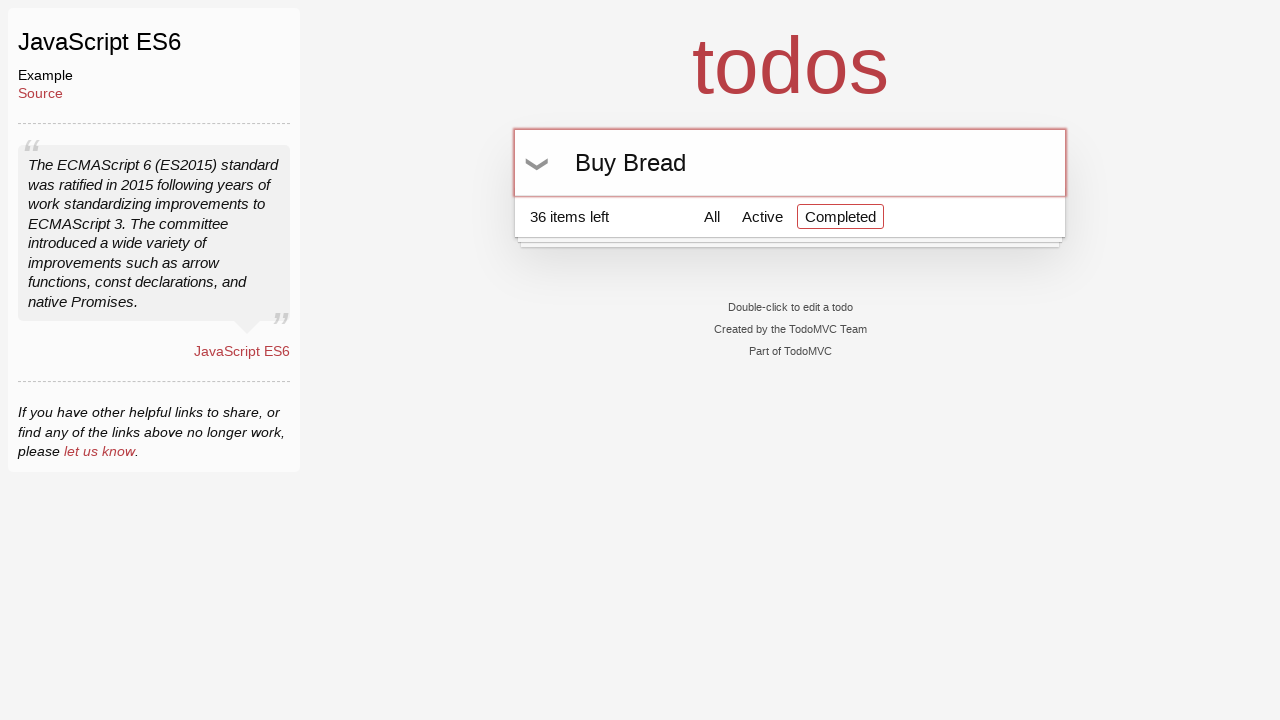

Pressed Enter to add 'Buy Bread' todo on input[placeholder='What needs to be done?']
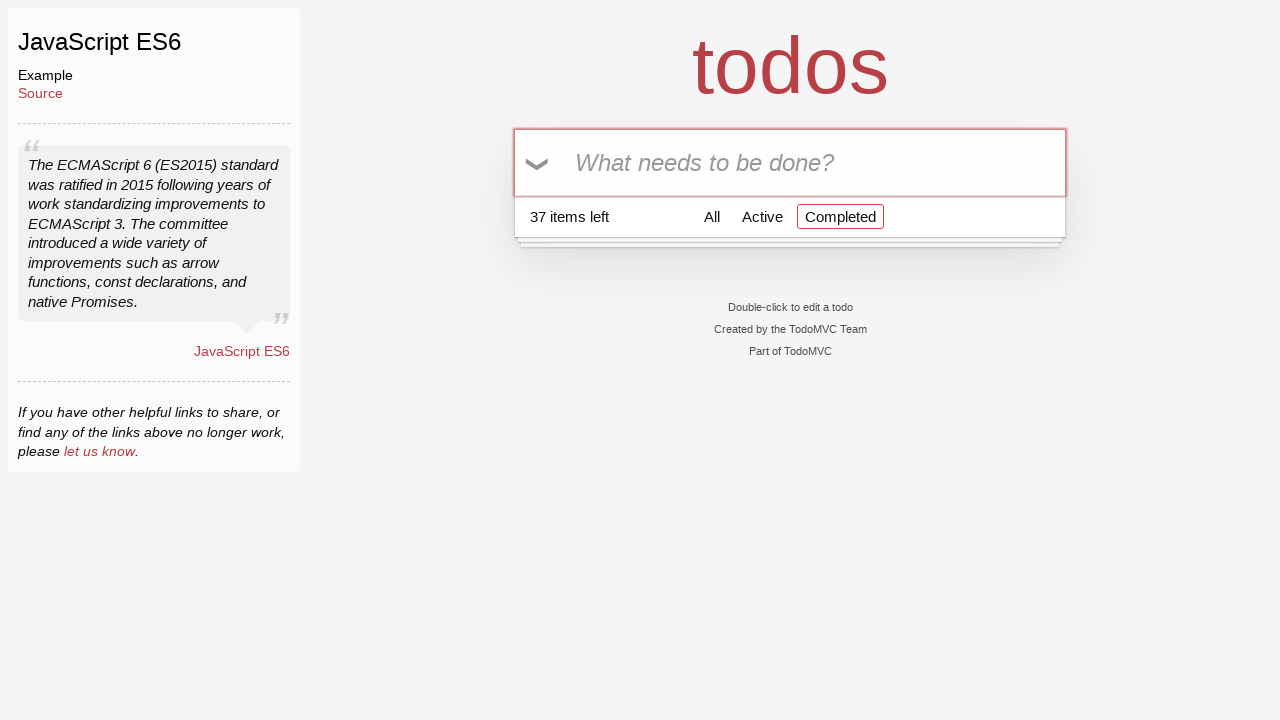

Filled todo input with 'Buy Milk' on input[placeholder='What needs to be done?']
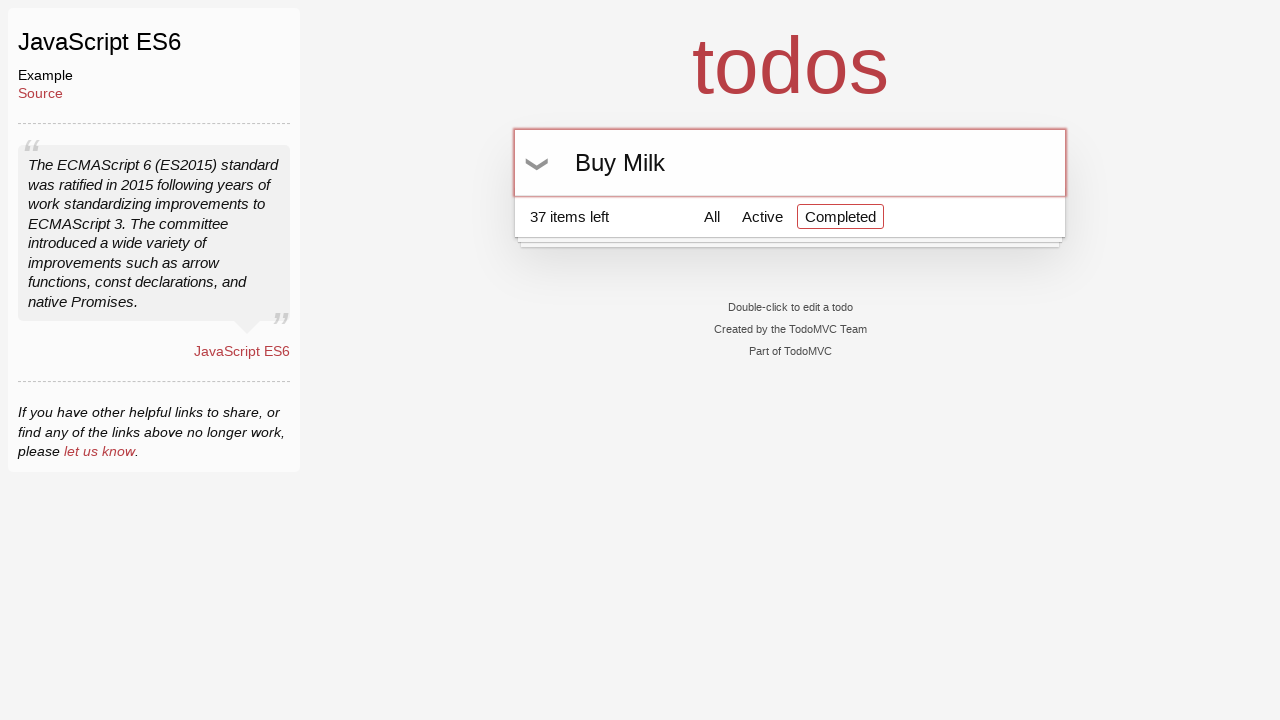

Pressed Enter to add 'Buy Milk' todo on input[placeholder='What needs to be done?']
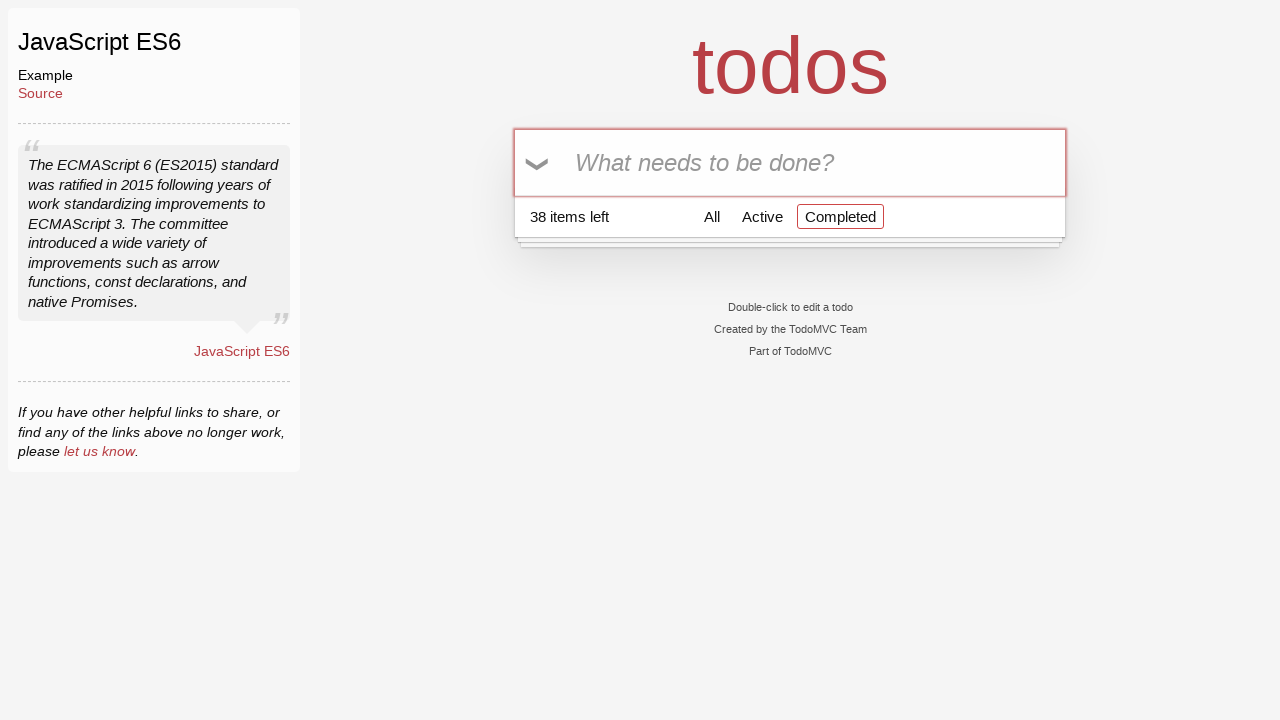

Filled todo input with 'Buy Bread' on input[placeholder='What needs to be done?']
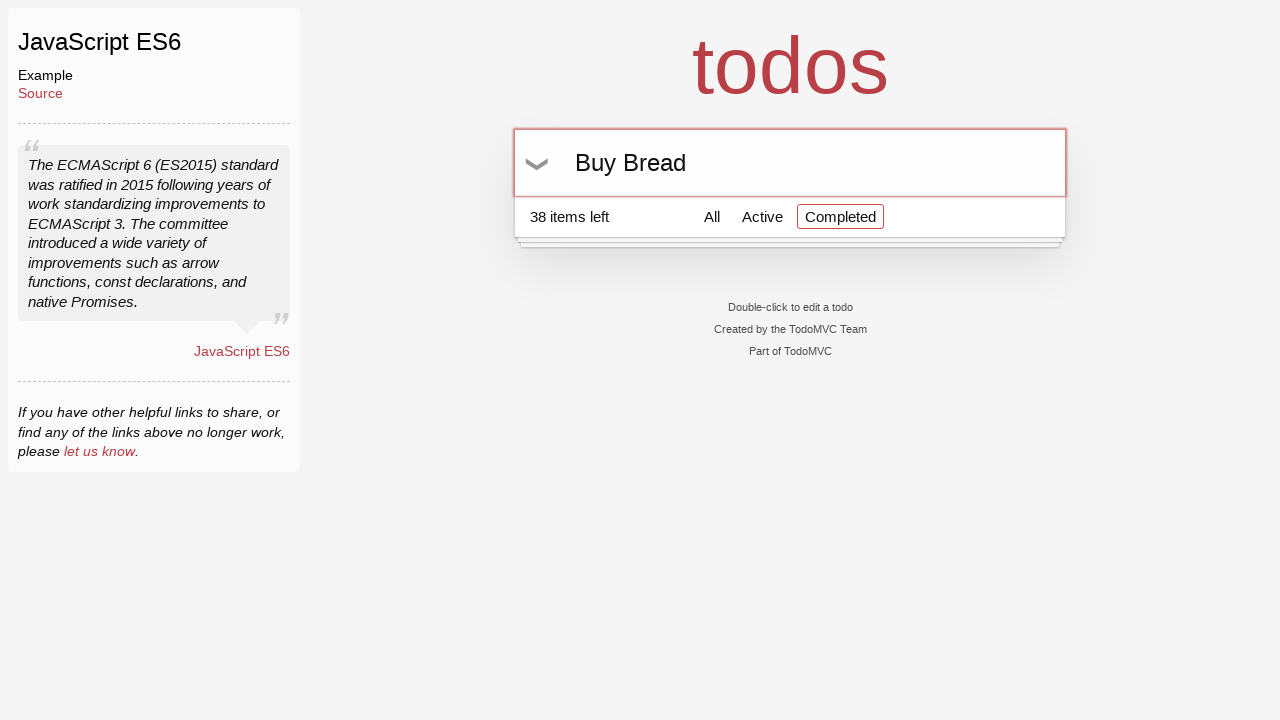

Pressed Enter to add 'Buy Bread' todo on input[placeholder='What needs to be done?']
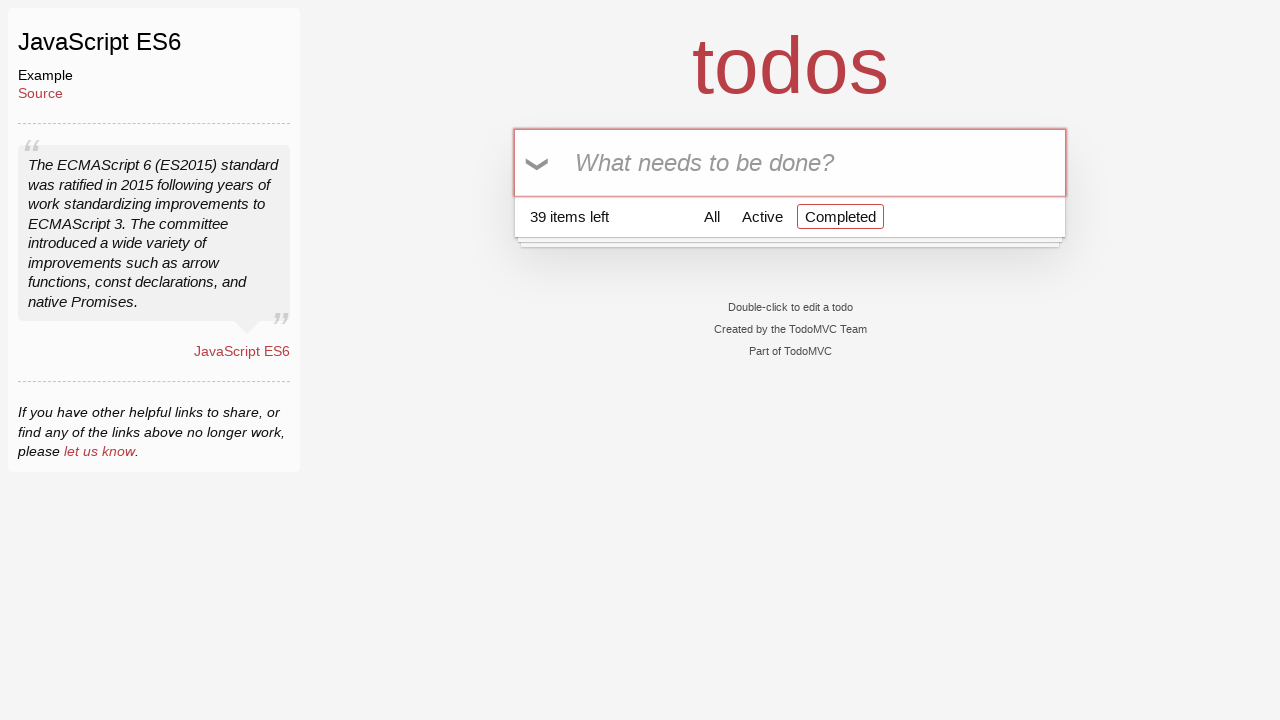

Filled todo input with 'Buy Milk' on input[placeholder='What needs to be done?']
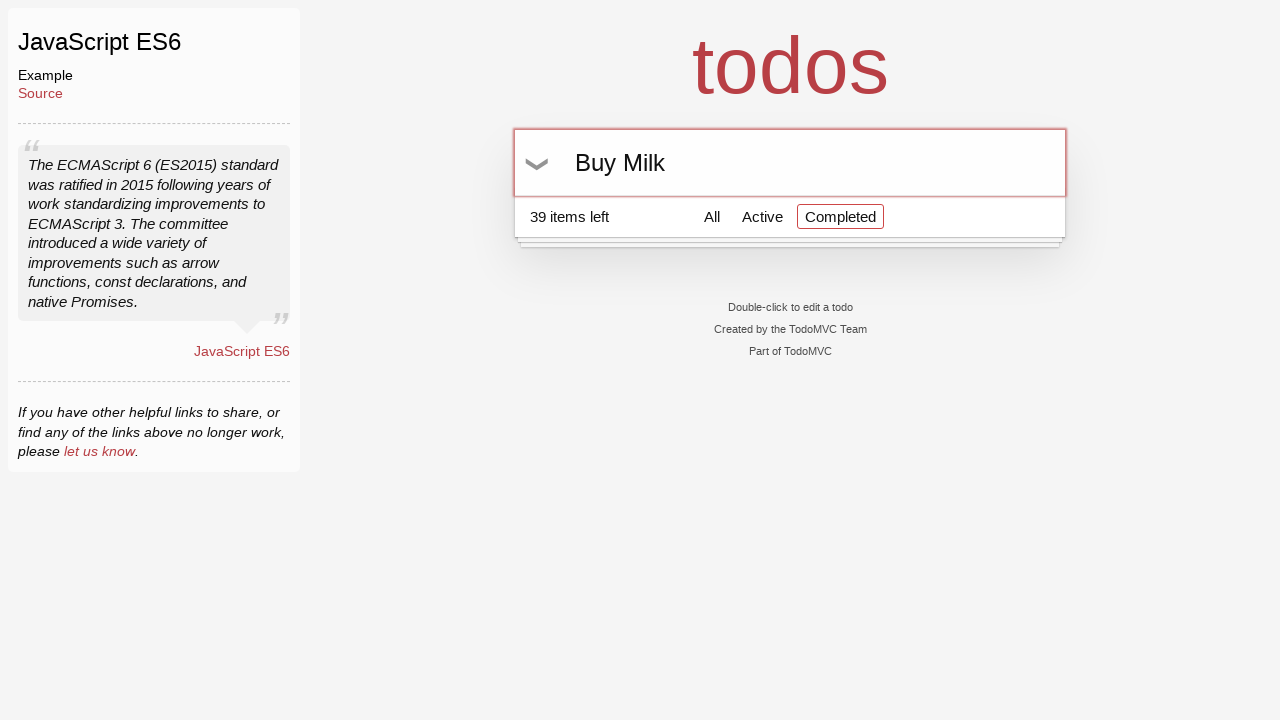

Pressed Enter to add 'Buy Milk' todo on input[placeholder='What needs to be done?']
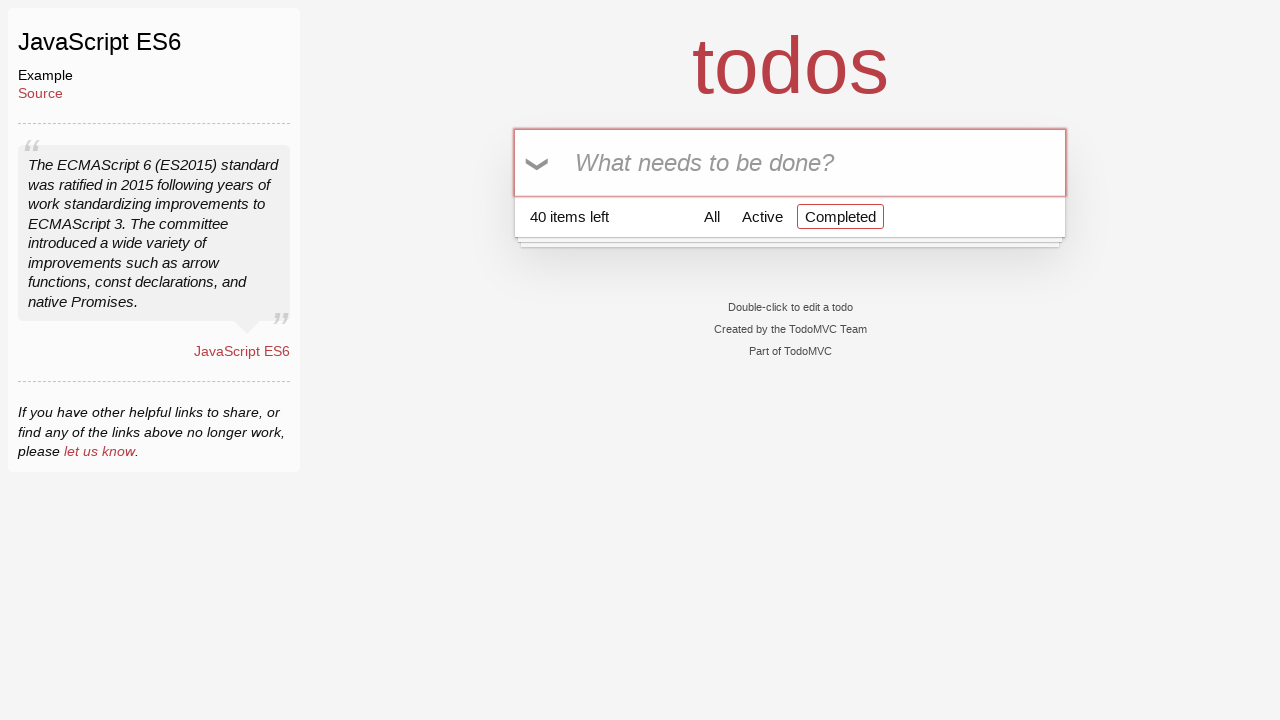

Filled todo input with 'Buy Bread' on input[placeholder='What needs to be done?']
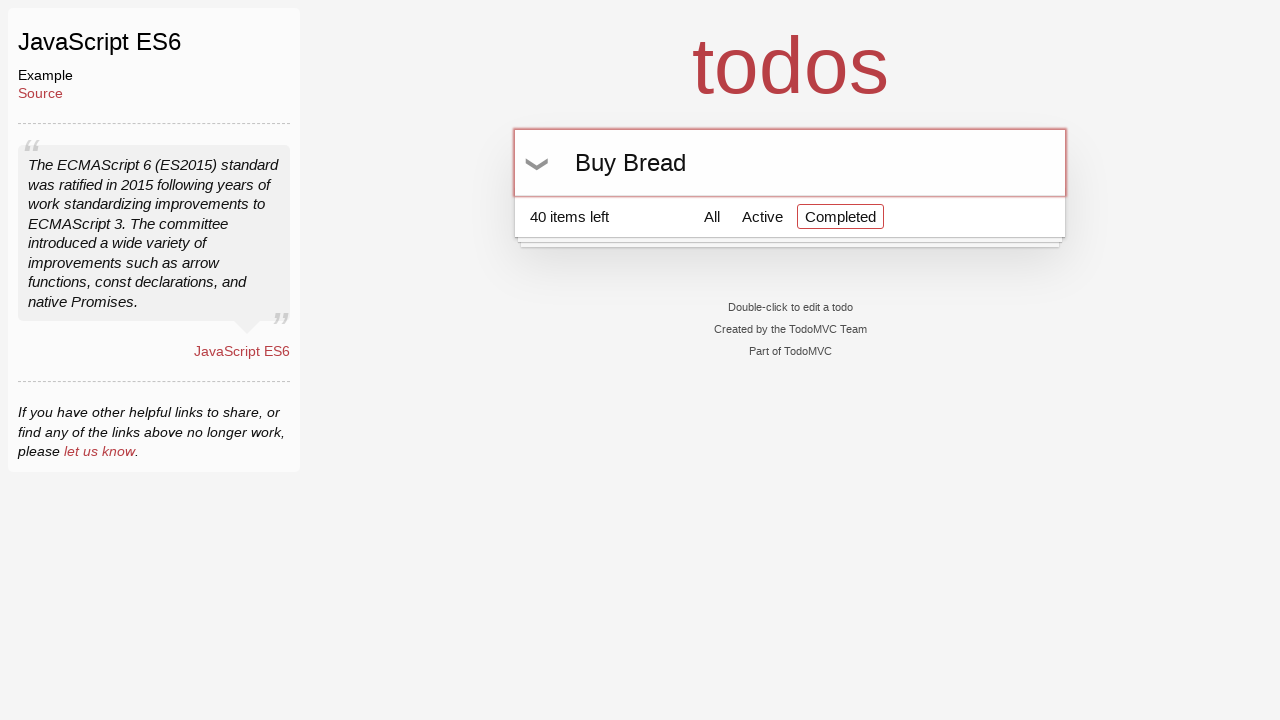

Pressed Enter to add 'Buy Bread' todo on input[placeholder='What needs to be done?']
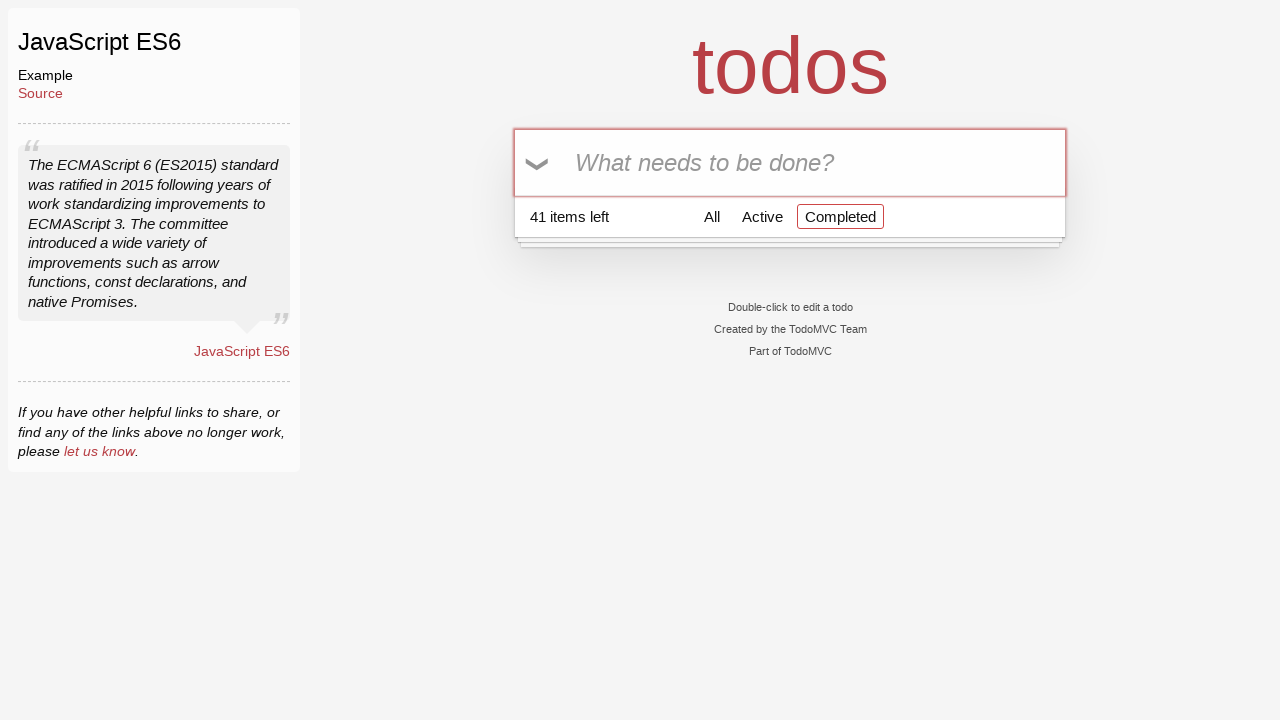

Filled todo input with 'Buy Milk' on input[placeholder='What needs to be done?']
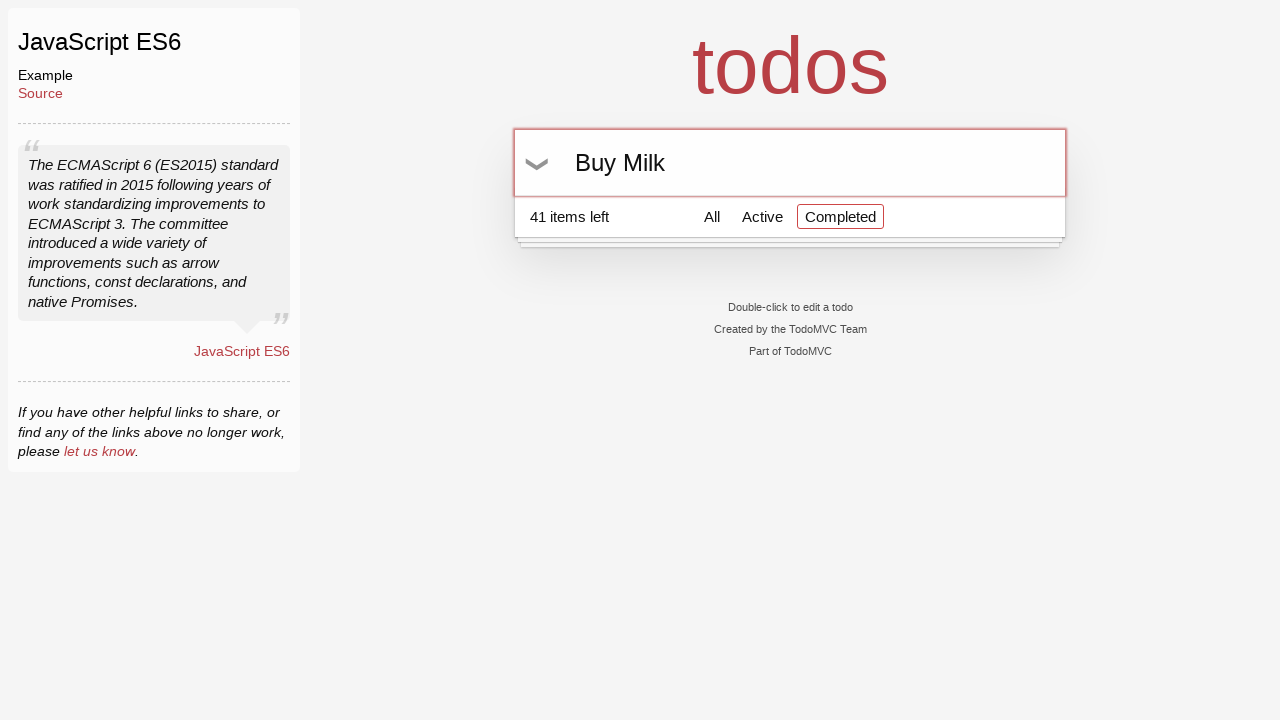

Pressed Enter to add 'Buy Milk' todo on input[placeholder='What needs to be done?']
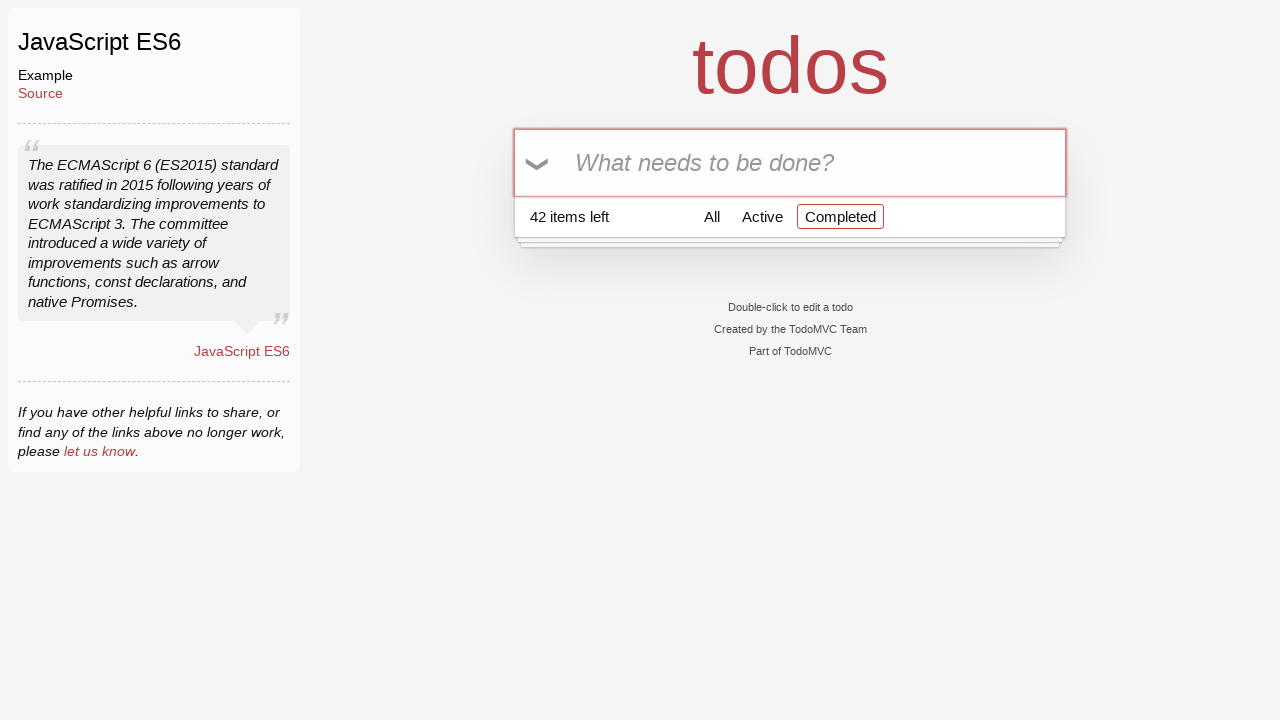

Filled todo input with 'Buy Bread' on input[placeholder='What needs to be done?']
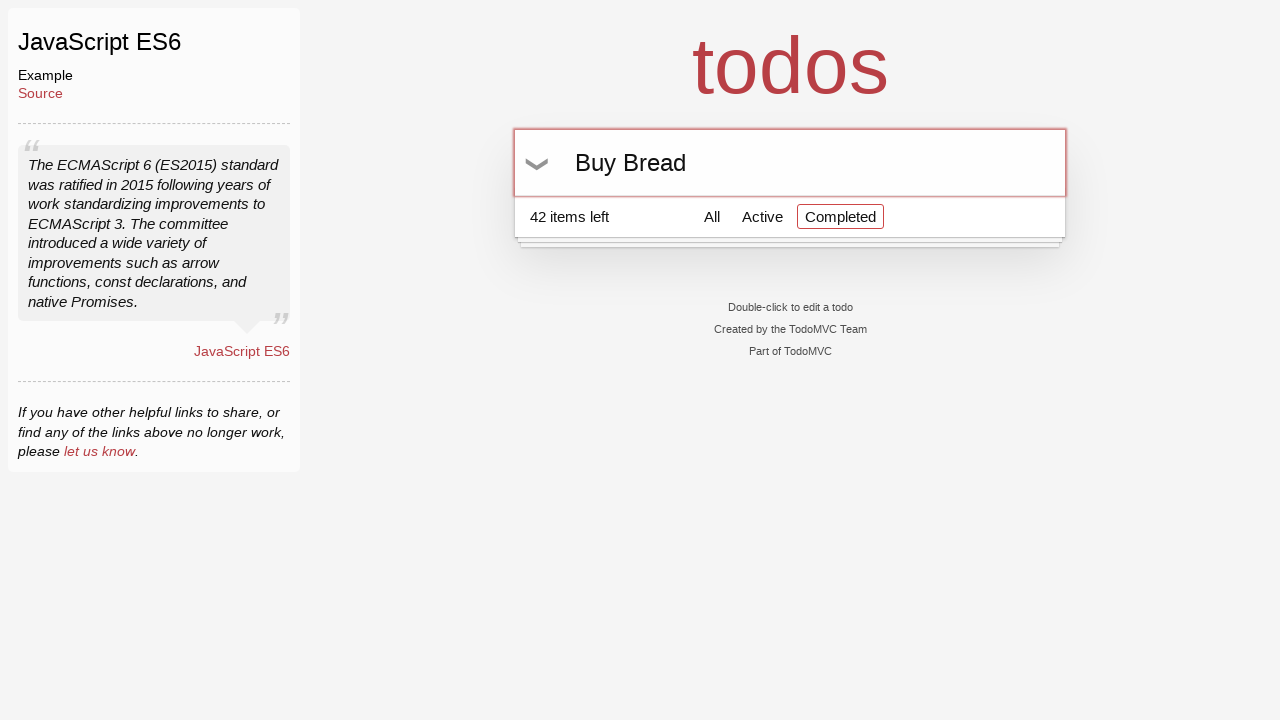

Pressed Enter to add 'Buy Bread' todo on input[placeholder='What needs to be done?']
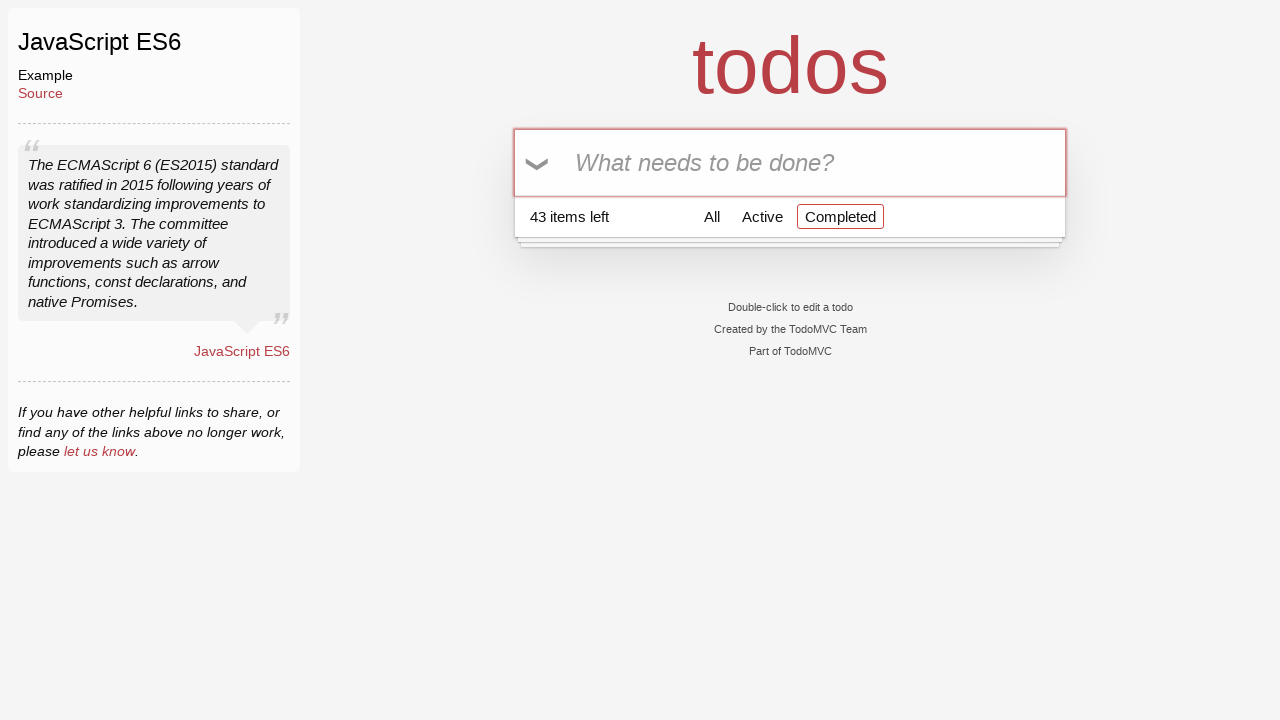

Filled todo input with 'Buy Milk' on input[placeholder='What needs to be done?']
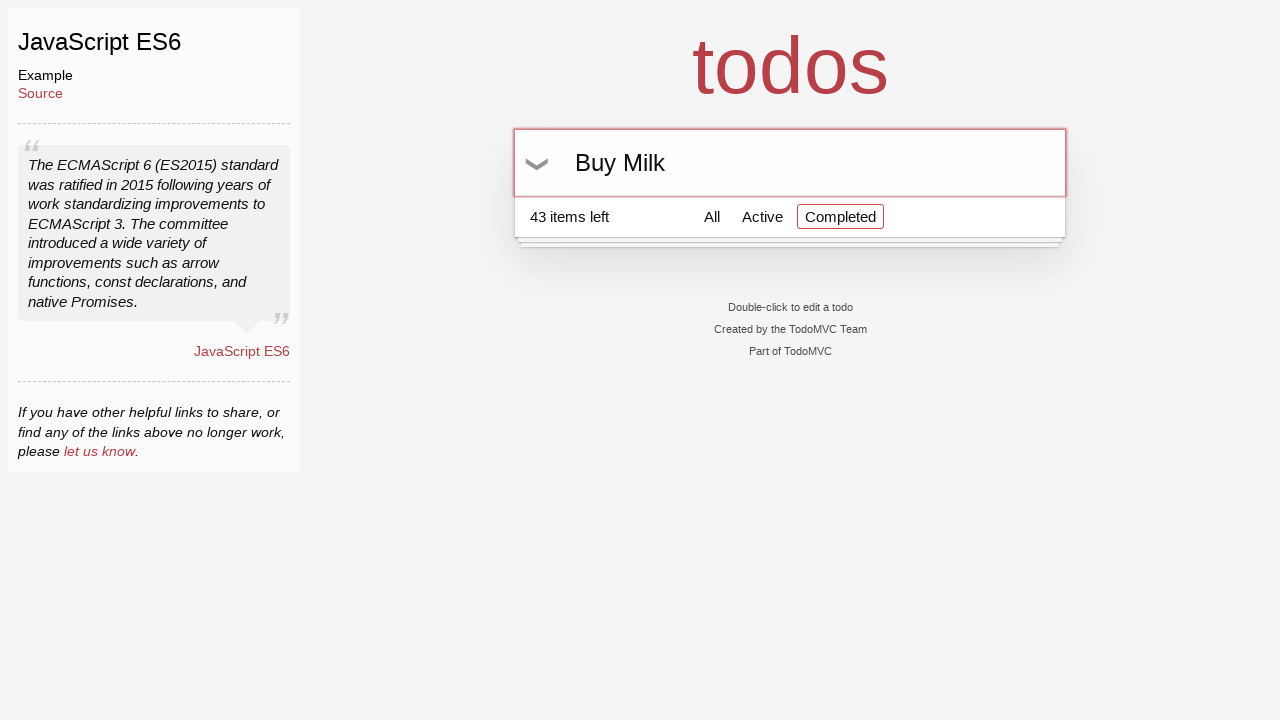

Pressed Enter to add 'Buy Milk' todo on input[placeholder='What needs to be done?']
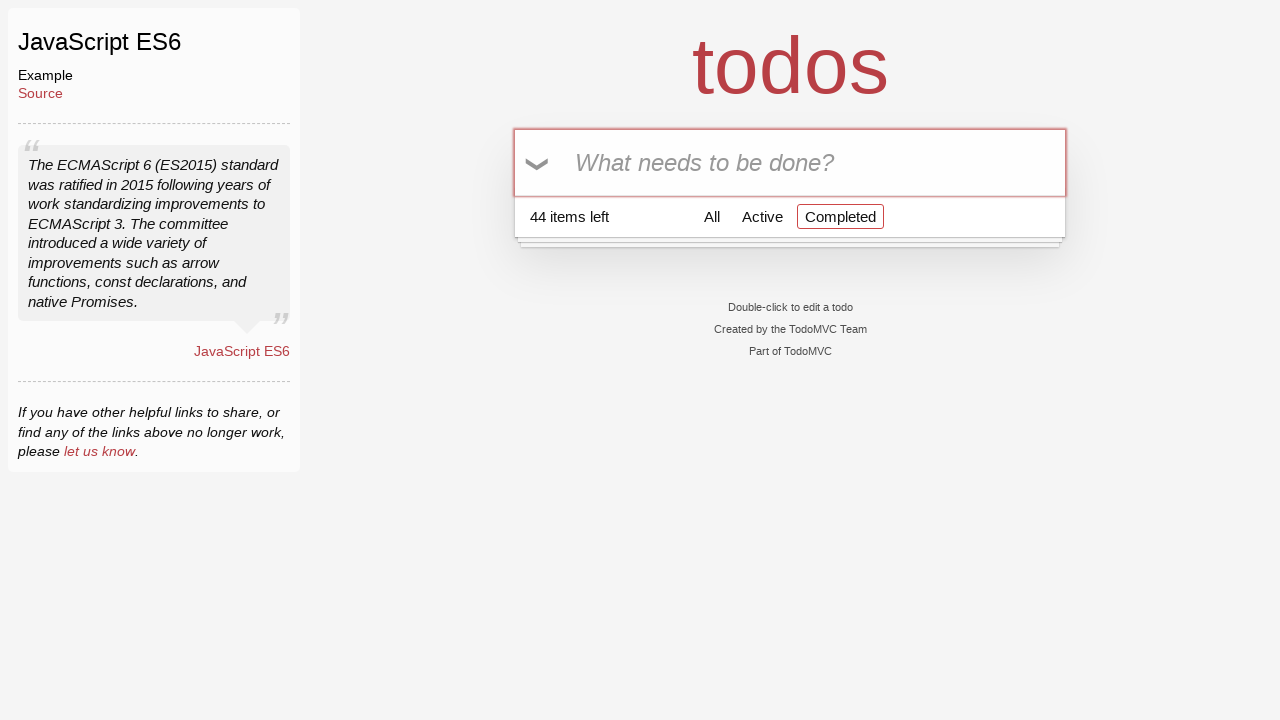

Filled todo input with 'Buy Bread' on input[placeholder='What needs to be done?']
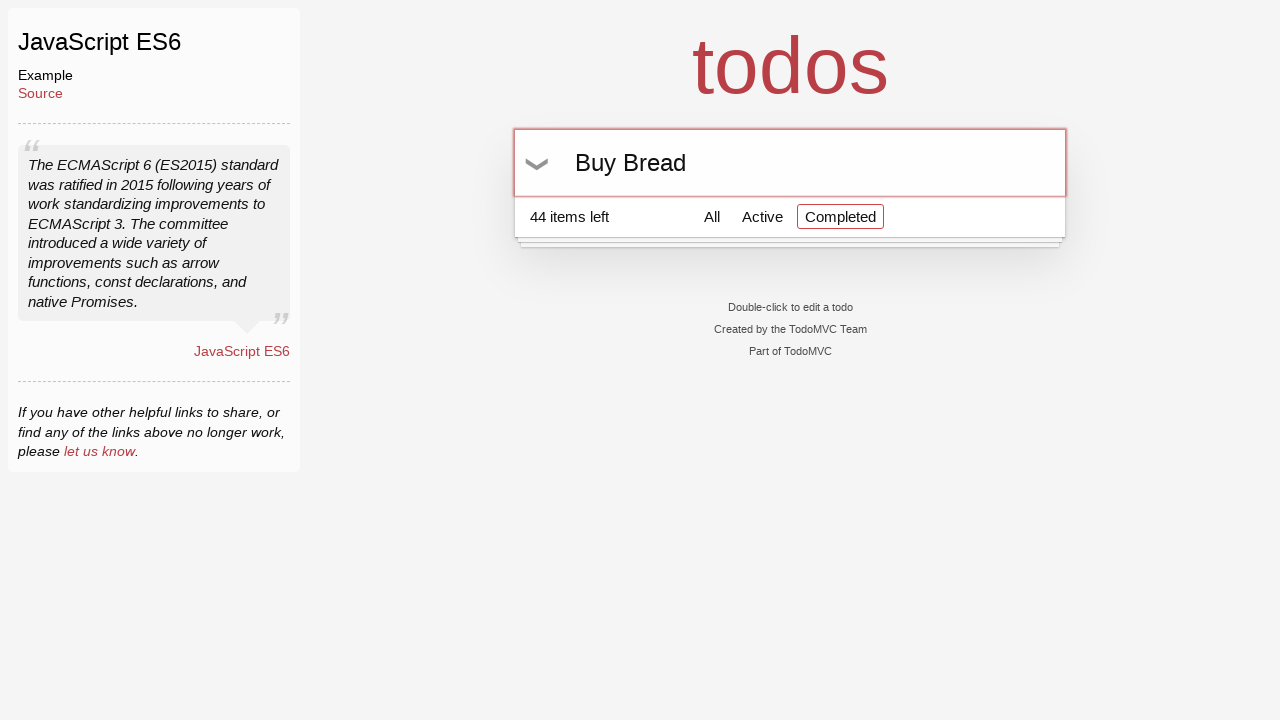

Pressed Enter to add 'Buy Bread' todo on input[placeholder='What needs to be done?']
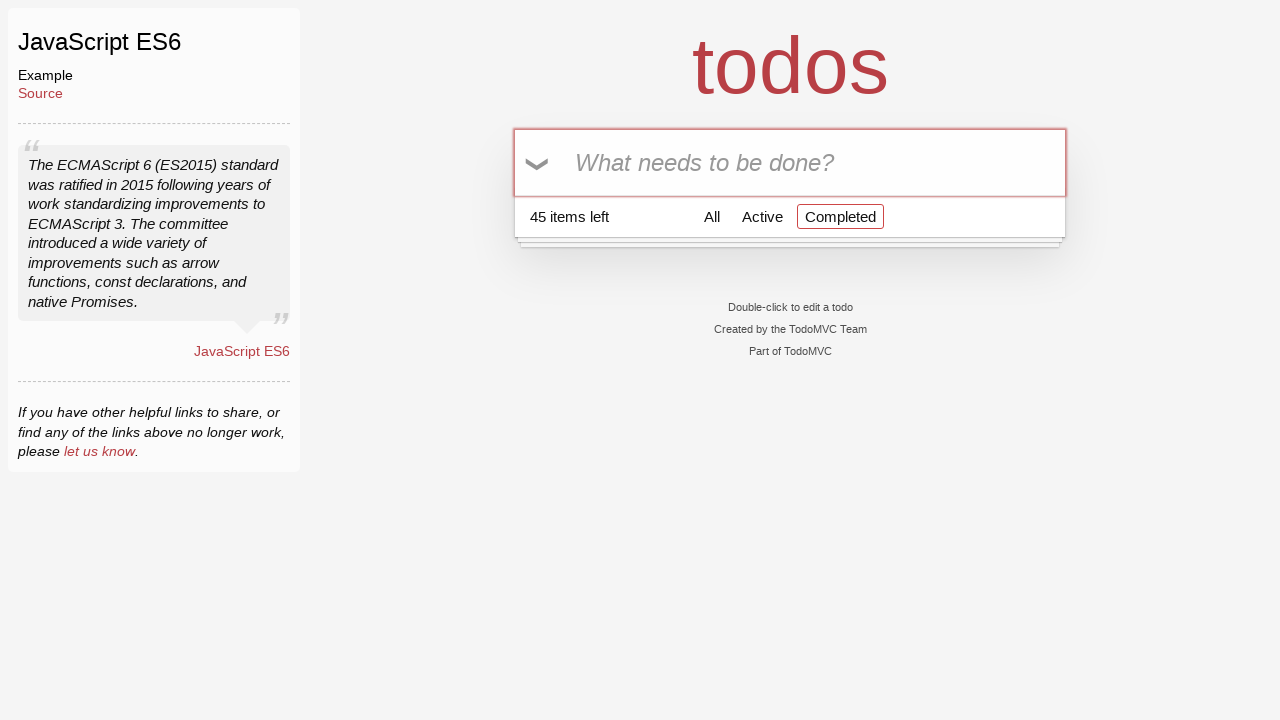

Filled todo input with 'Buy Milk' on input[placeholder='What needs to be done?']
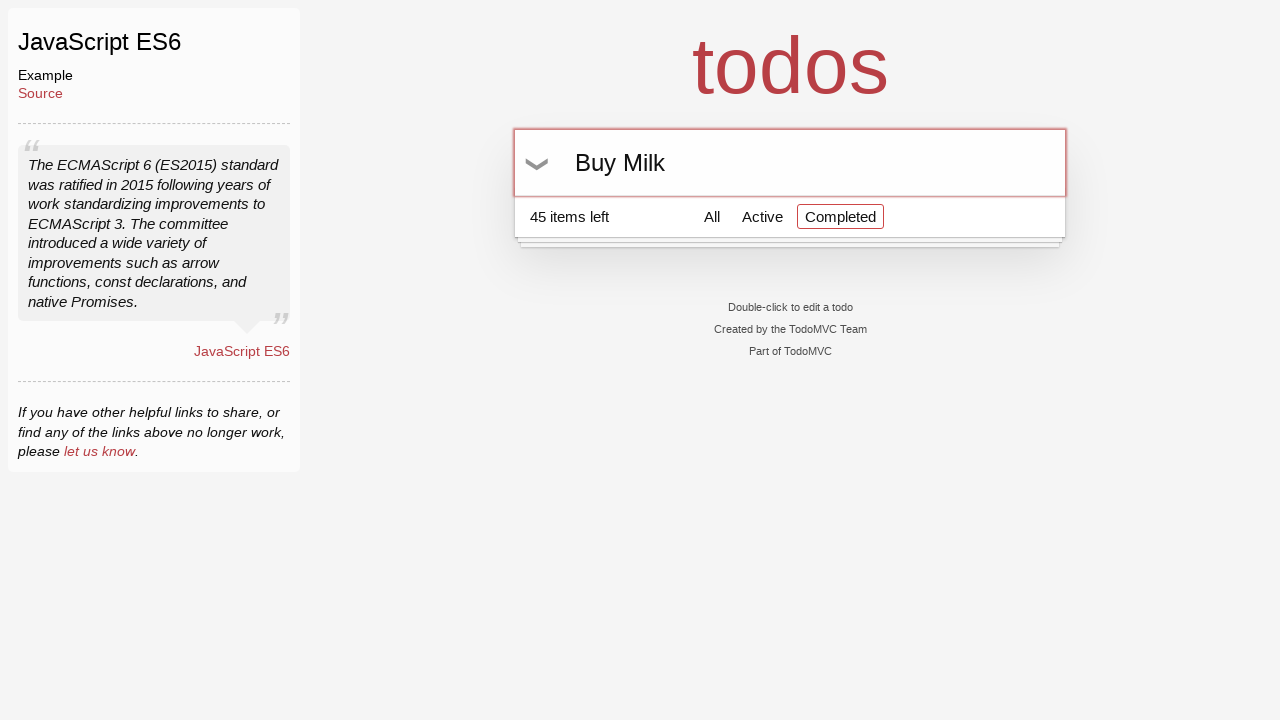

Pressed Enter to add 'Buy Milk' todo on input[placeholder='What needs to be done?']
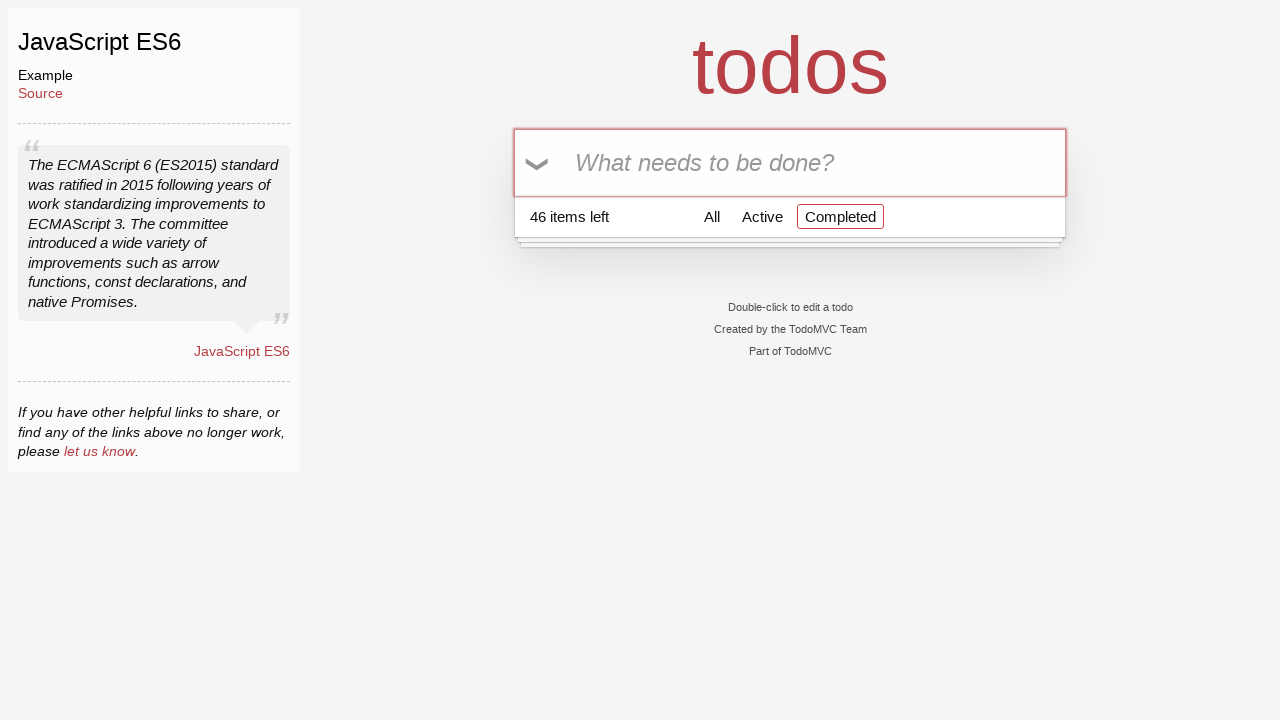

Filled todo input with 'Buy Bread' on input[placeholder='What needs to be done?']
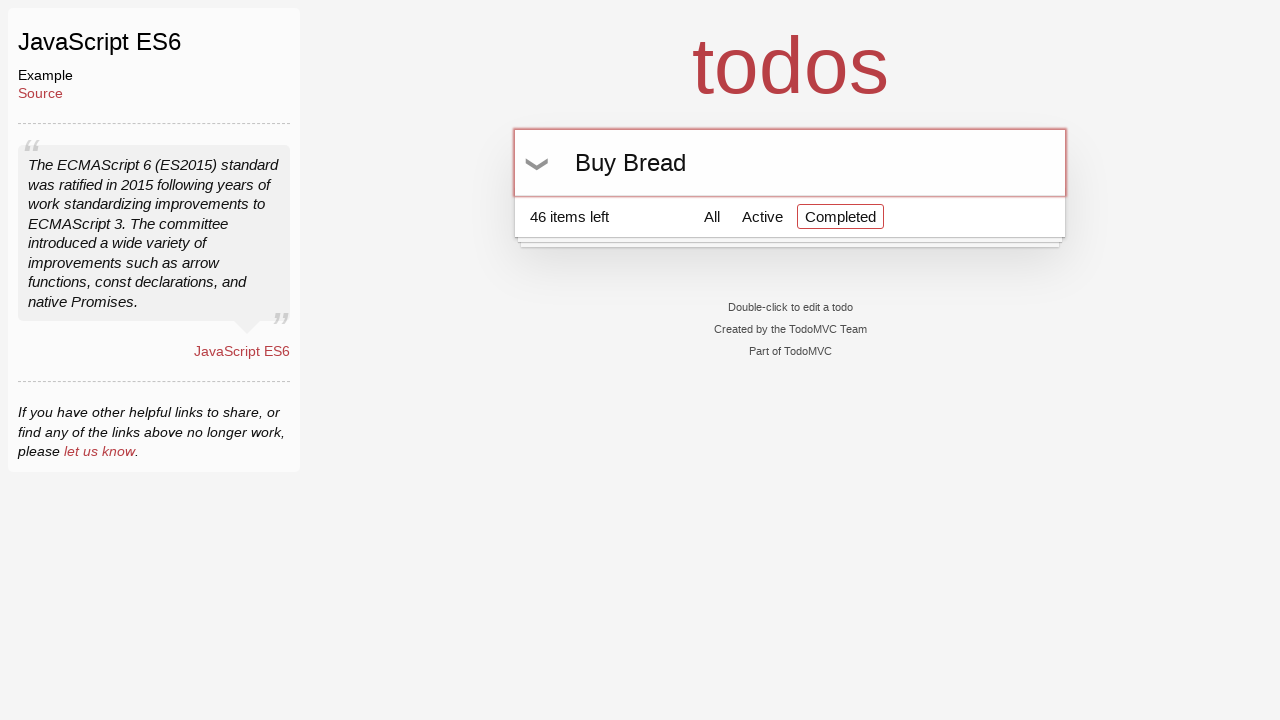

Pressed Enter to add 'Buy Bread' todo on input[placeholder='What needs to be done?']
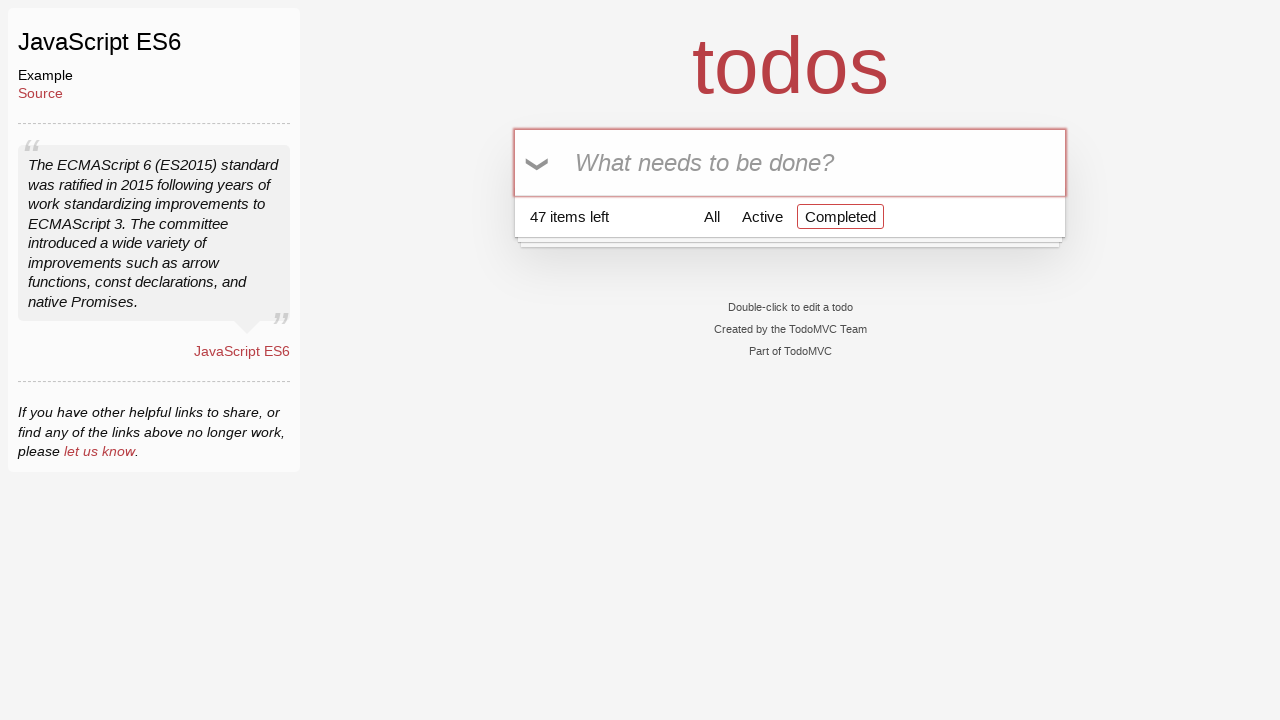

Filled todo input with 'Buy Milk' on input[placeholder='What needs to be done?']
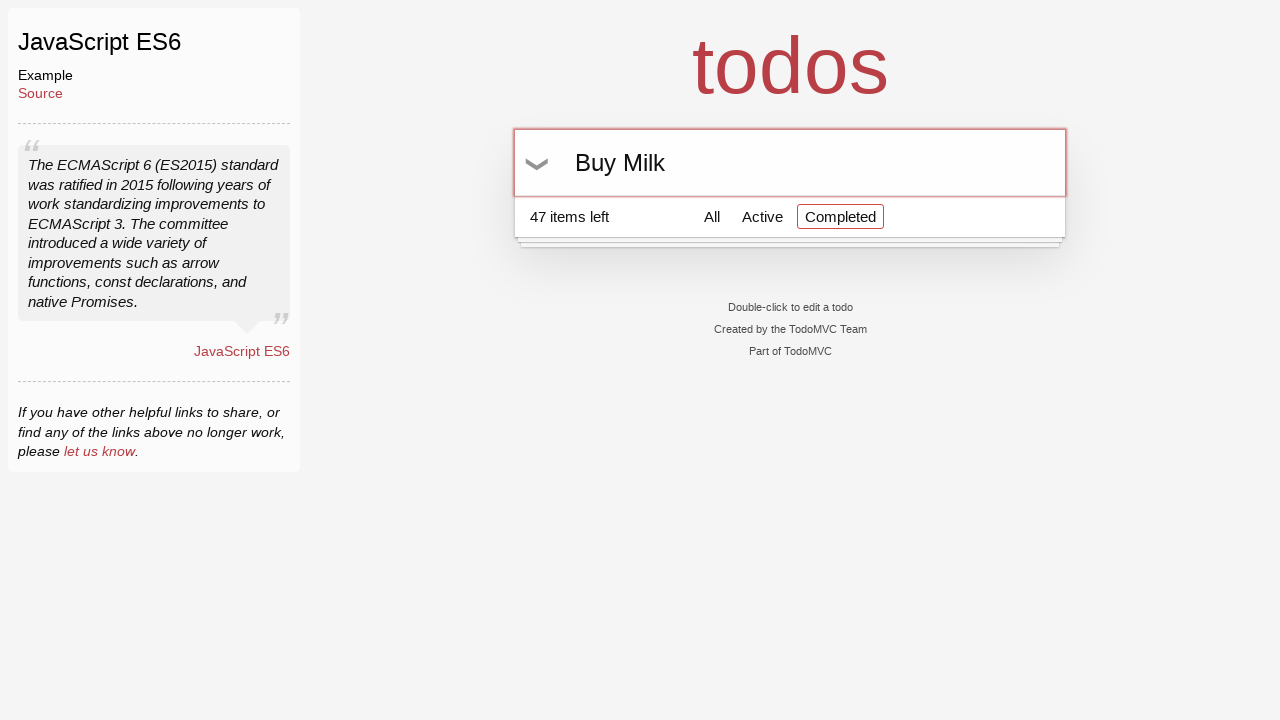

Pressed Enter to add 'Buy Milk' todo on input[placeholder='What needs to be done?']
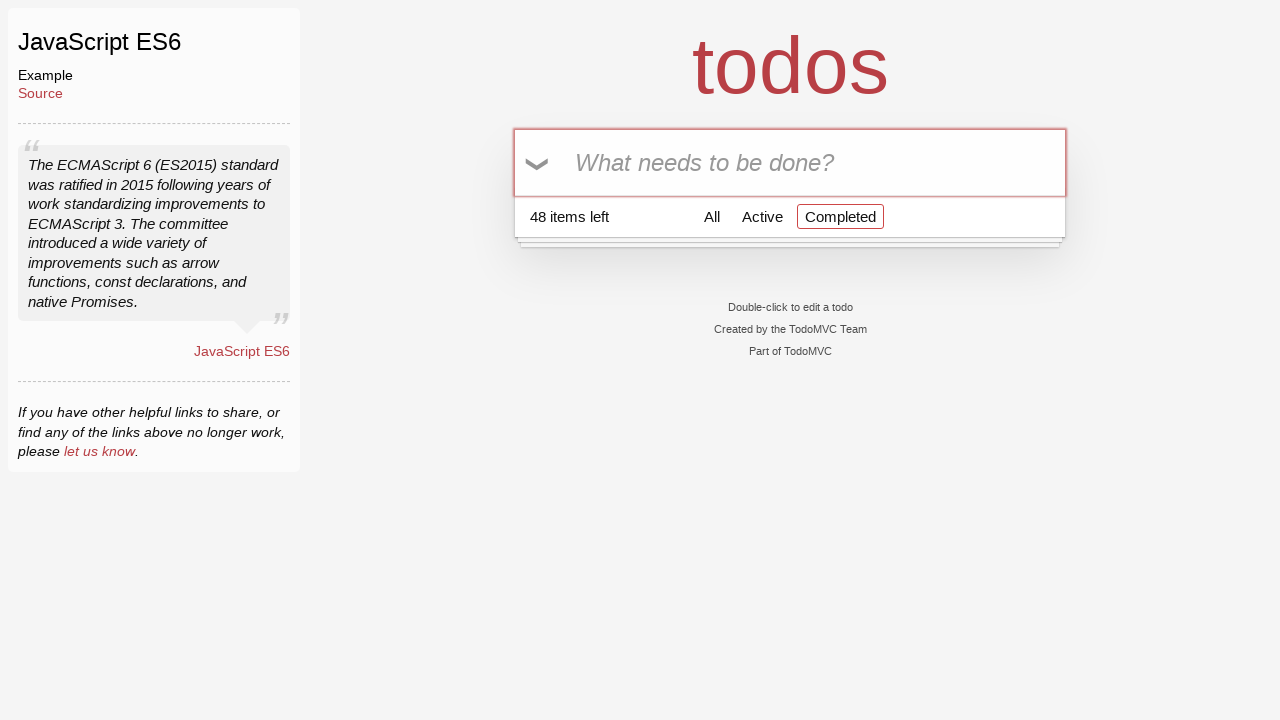

Filled todo input with 'Buy Bread' on input[placeholder='What needs to be done?']
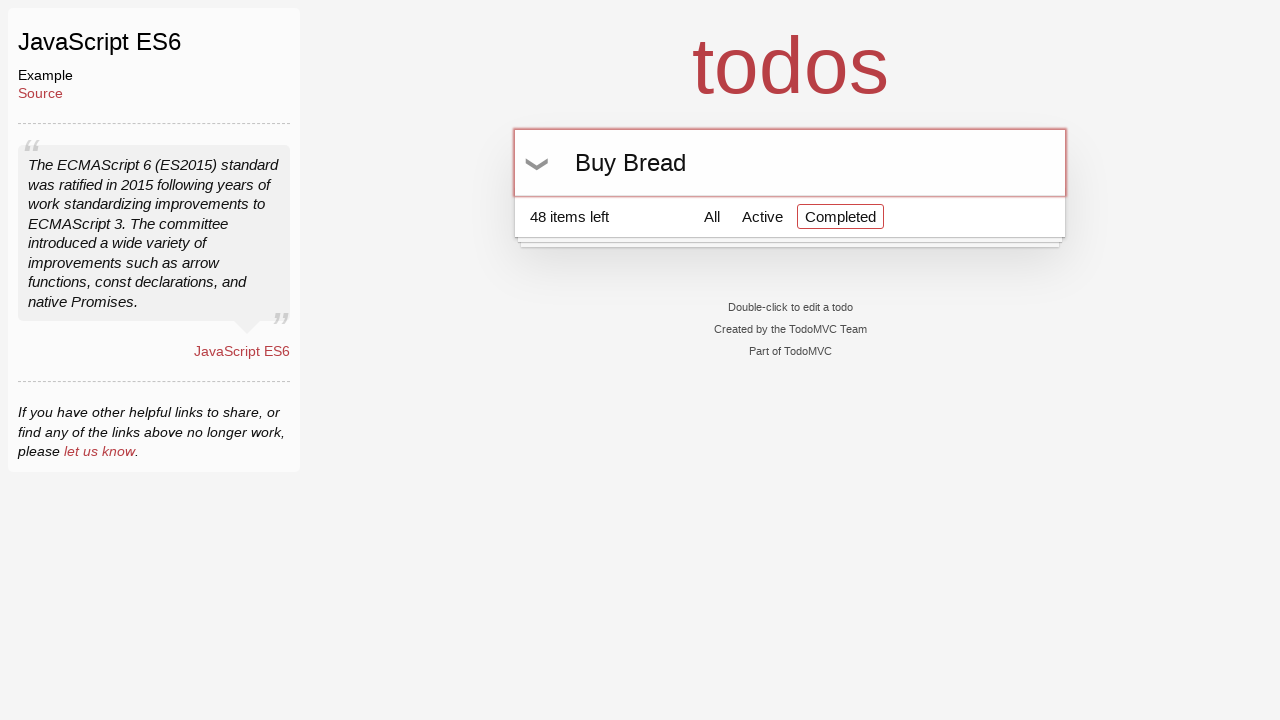

Pressed Enter to add 'Buy Bread' todo on input[placeholder='What needs to be done?']
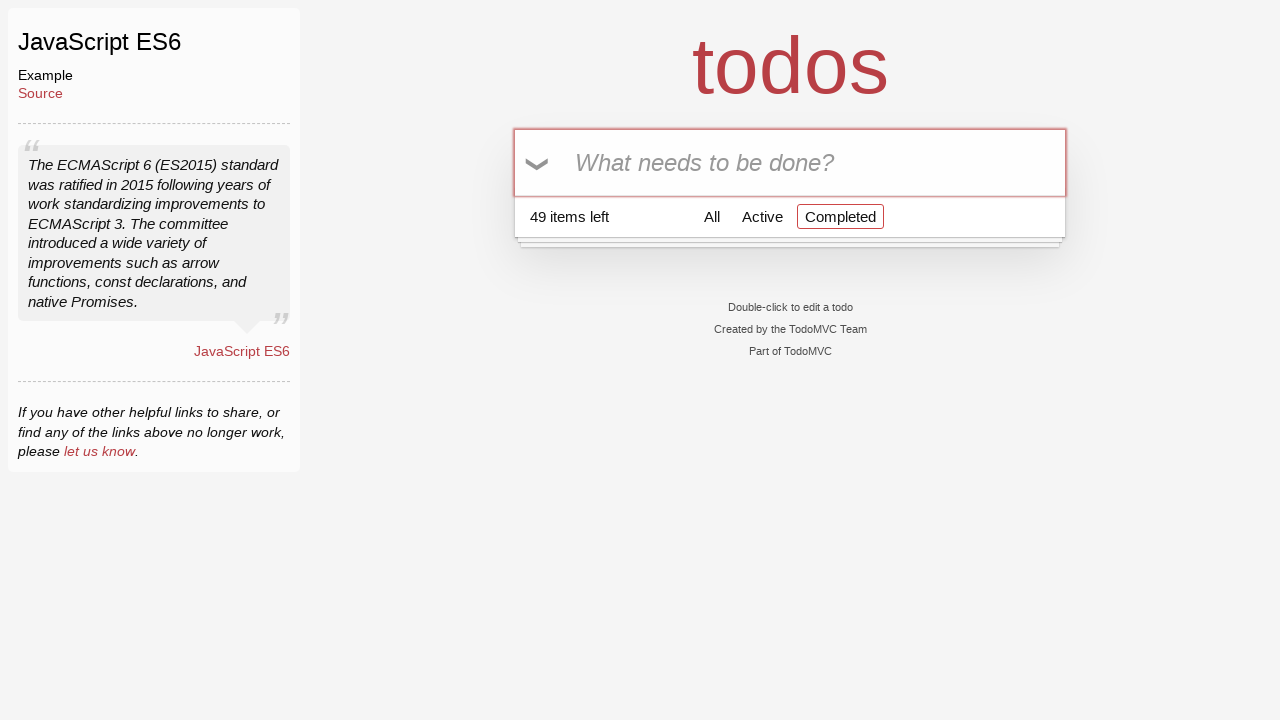

Filled todo input with 'Buy Milk' on input[placeholder='What needs to be done?']
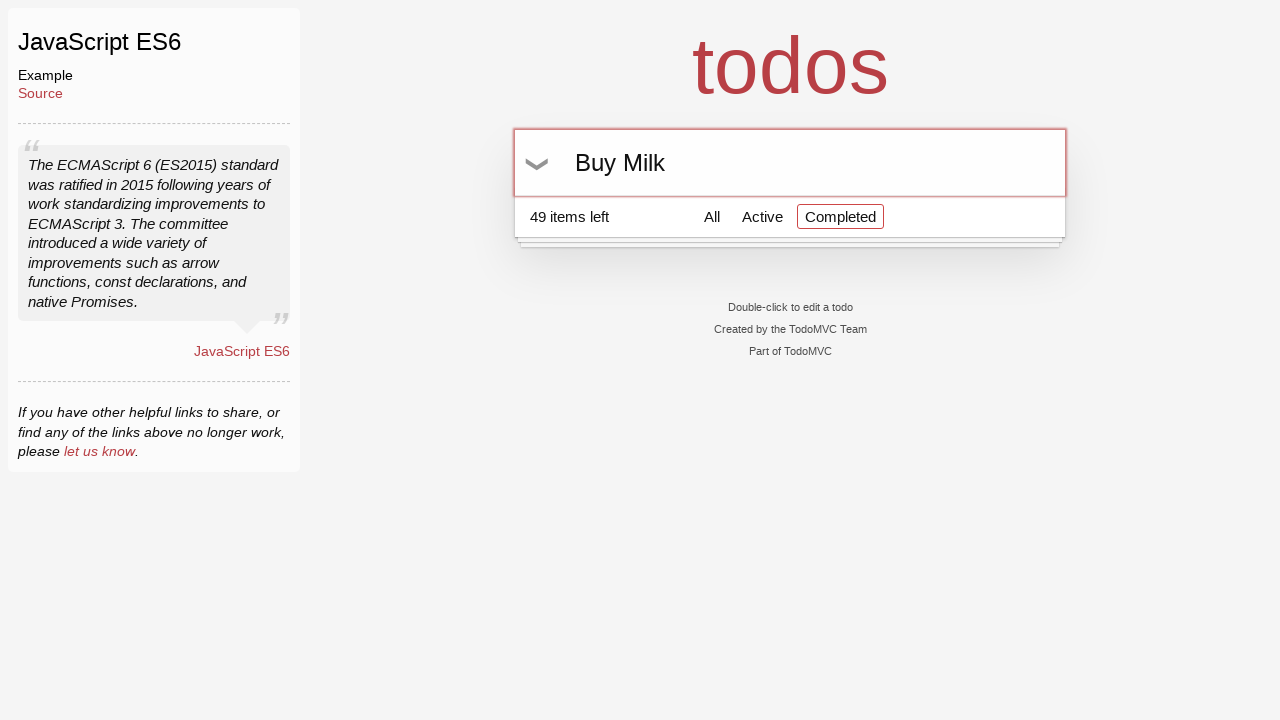

Pressed Enter to add 'Buy Milk' todo on input[placeholder='What needs to be done?']
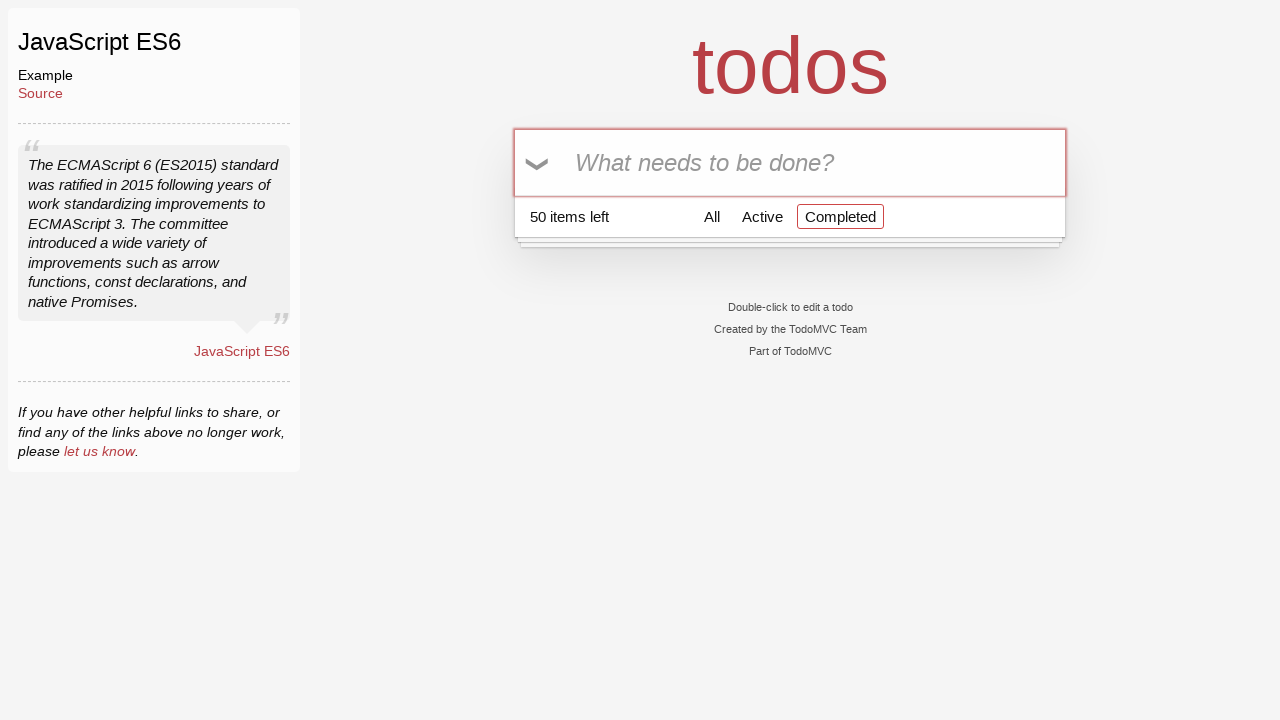

Filled todo input with 'Buy Bread' on input[placeholder='What needs to be done?']
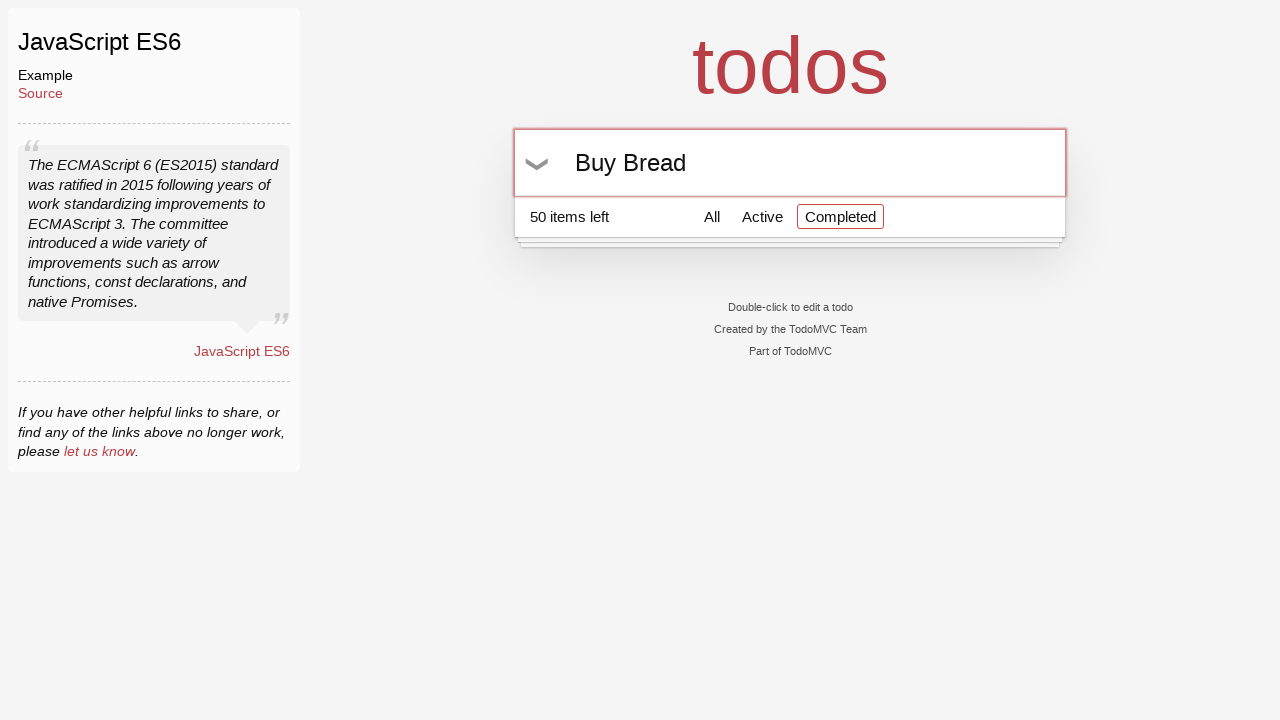

Pressed Enter to add 'Buy Bread' todo on input[placeholder='What needs to be done?']
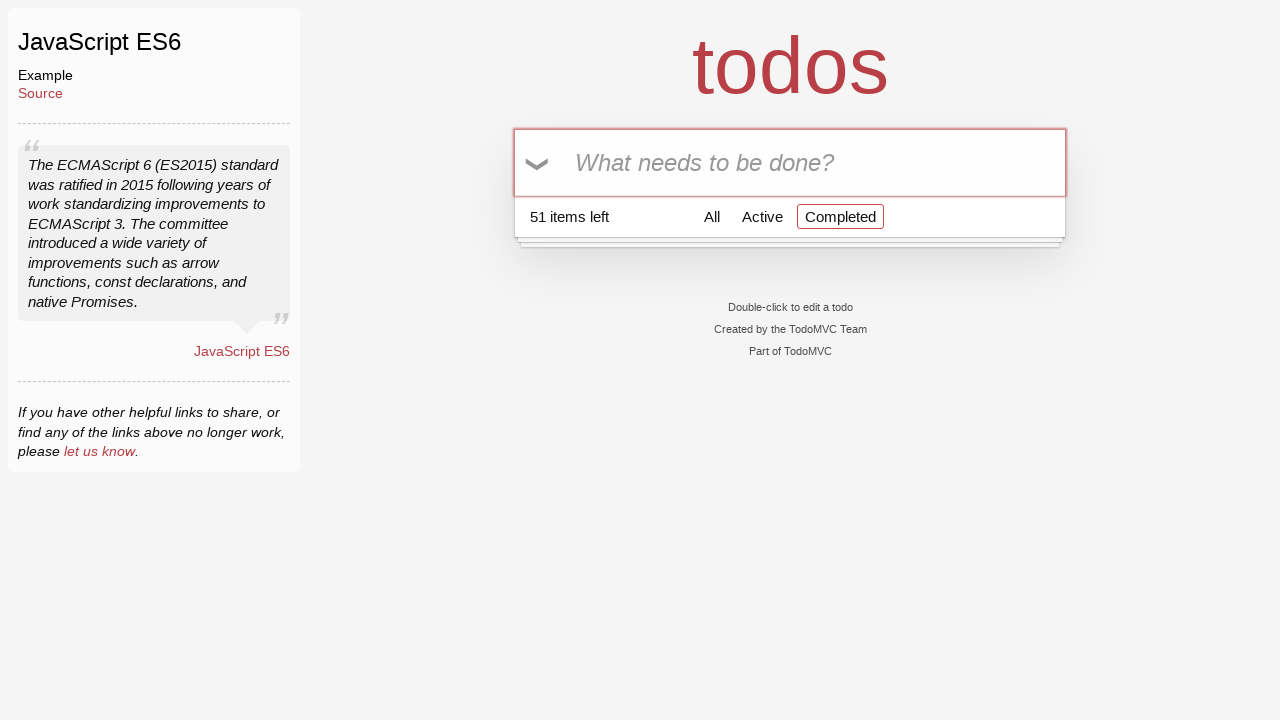

Filled todo input with 'Buy Milk' on input[placeholder='What needs to be done?']
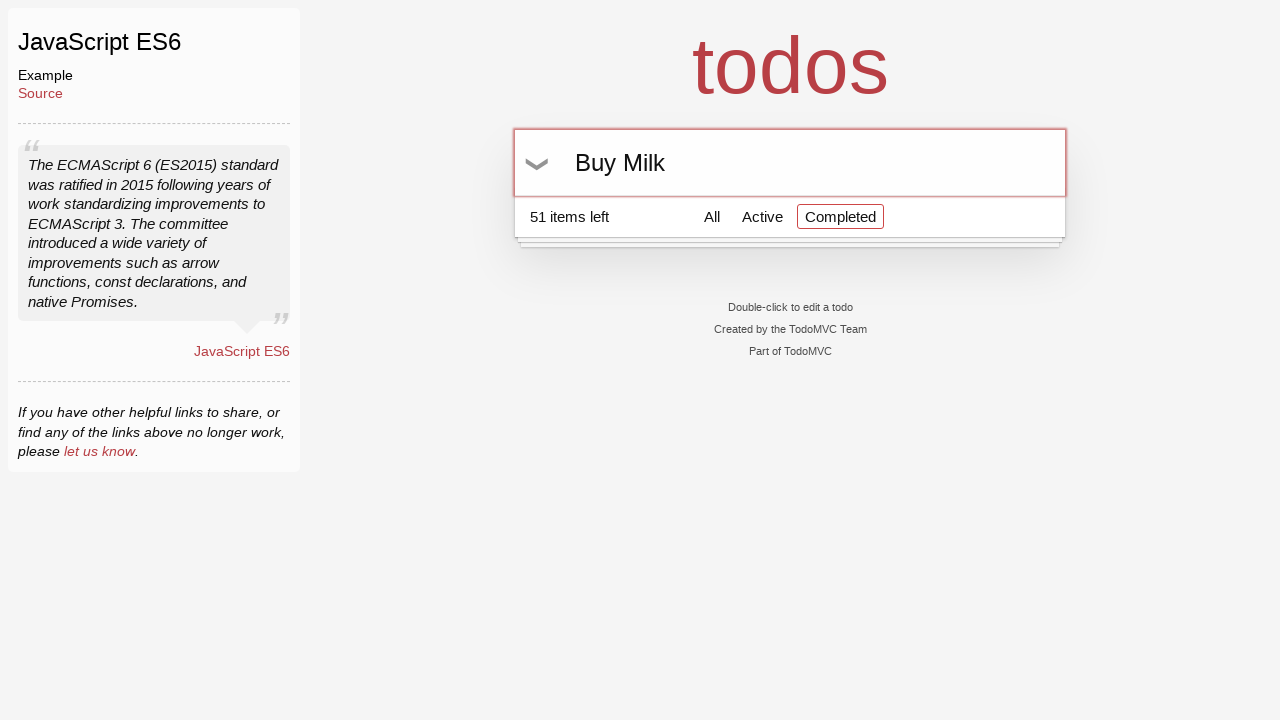

Pressed Enter to add 'Buy Milk' todo on input[placeholder='What needs to be done?']
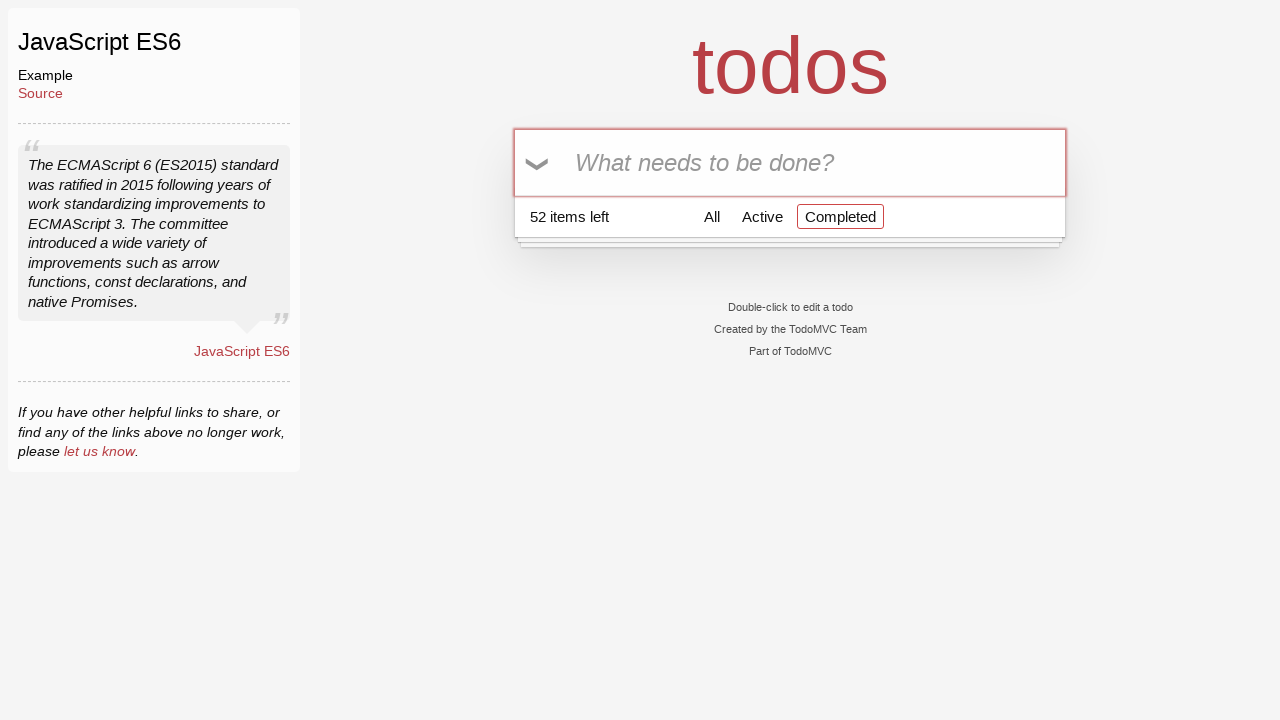

Filled todo input with 'Buy Bread' on input[placeholder='What needs to be done?']
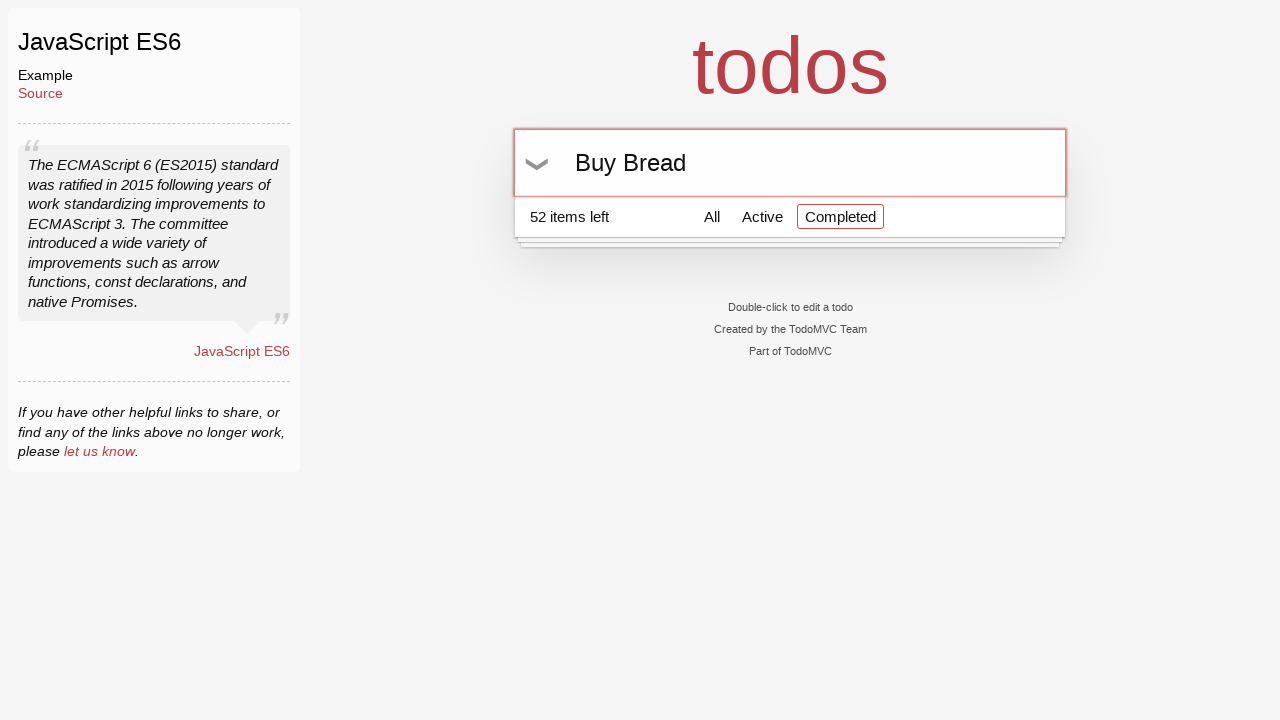

Pressed Enter to add 'Buy Bread' todo on input[placeholder='What needs to be done?']
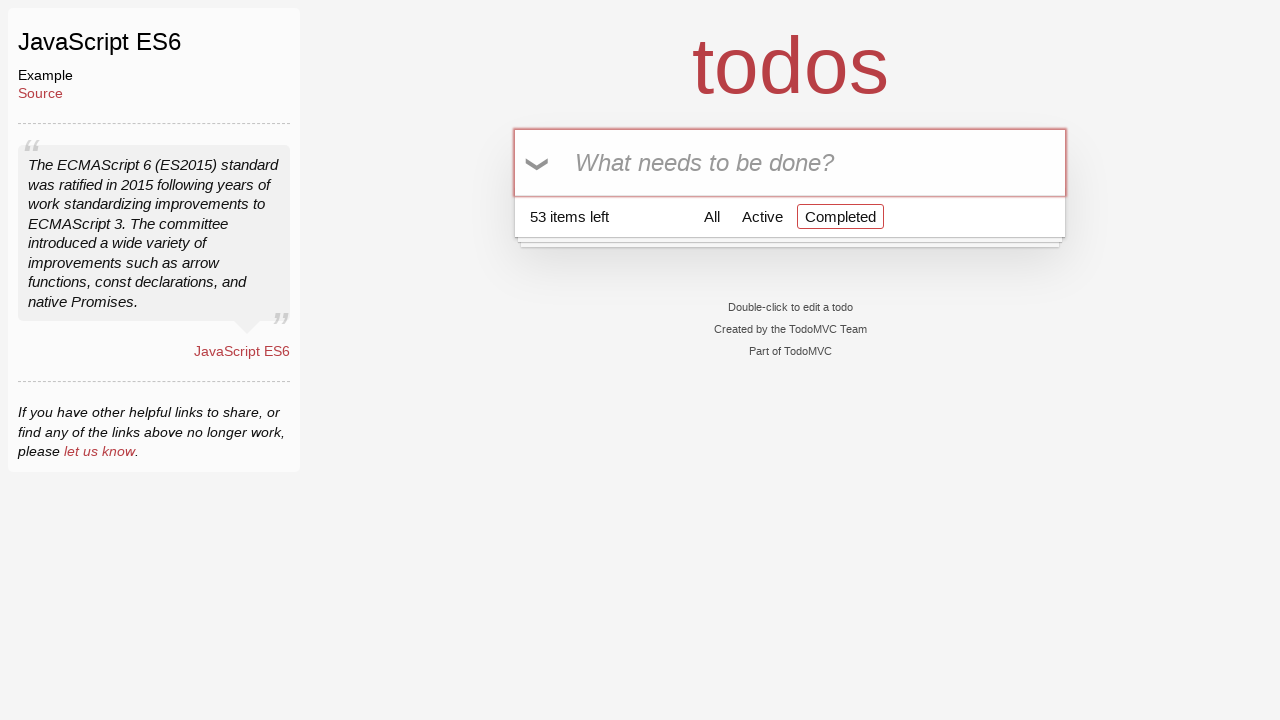

Filled todo input with 'Buy Milk' on input[placeholder='What needs to be done?']
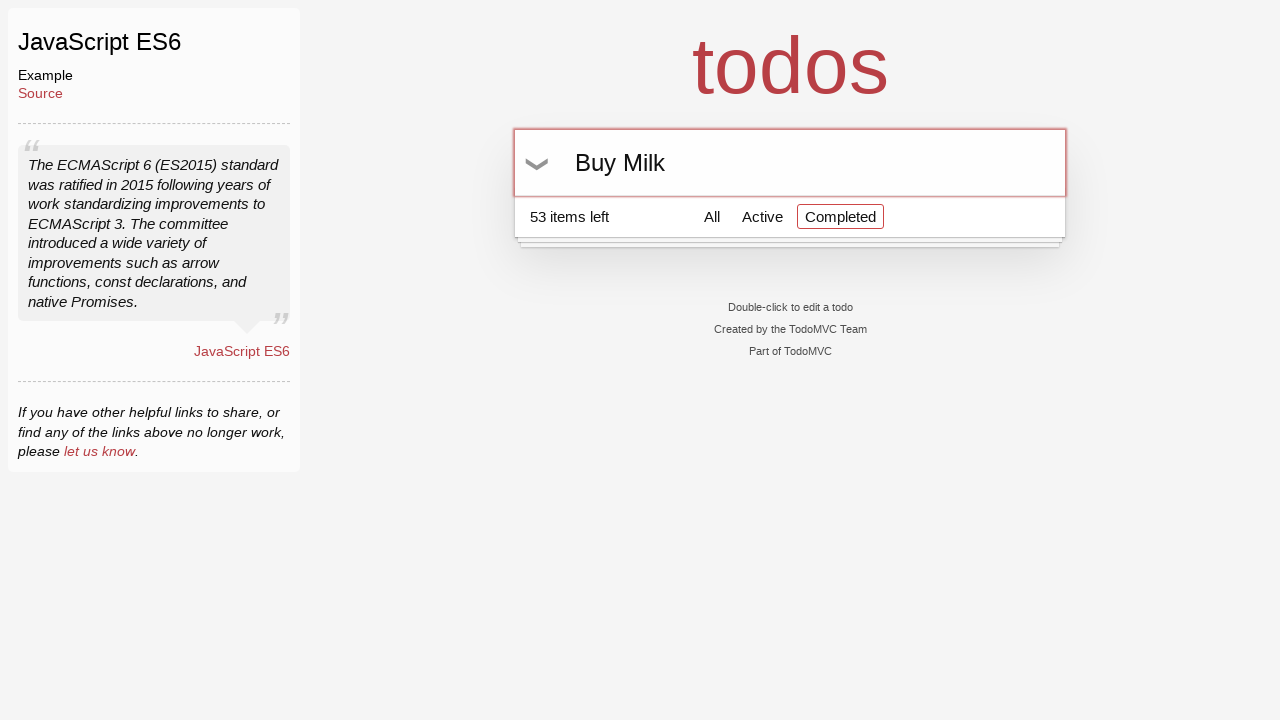

Pressed Enter to add 'Buy Milk' todo on input[placeholder='What needs to be done?']
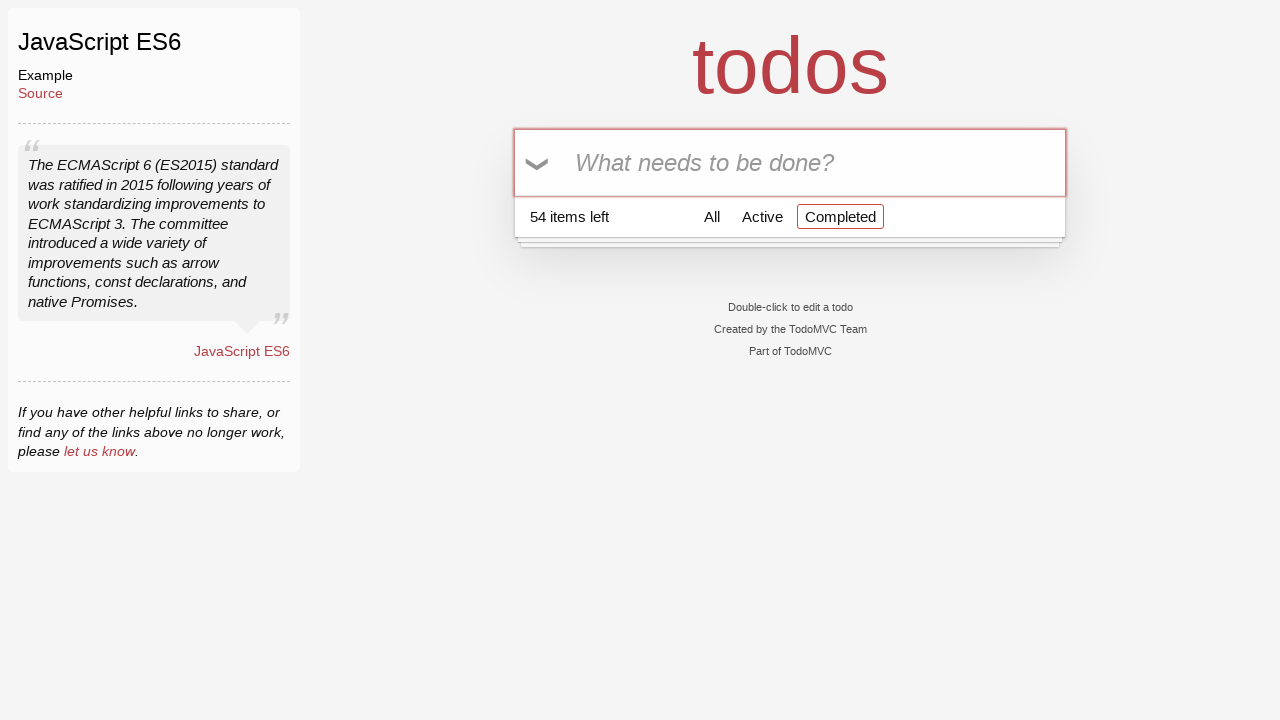

Filled todo input with 'Buy Bread' on input[placeholder='What needs to be done?']
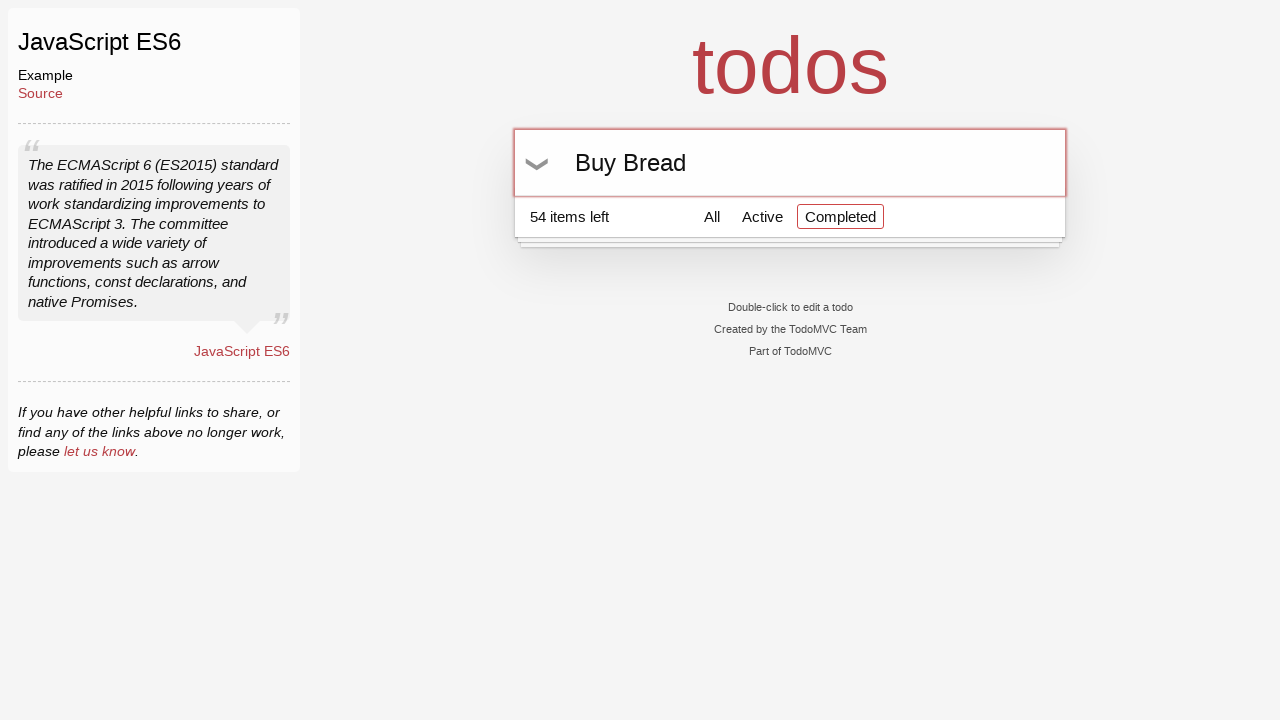

Pressed Enter to add 'Buy Bread' todo on input[placeholder='What needs to be done?']
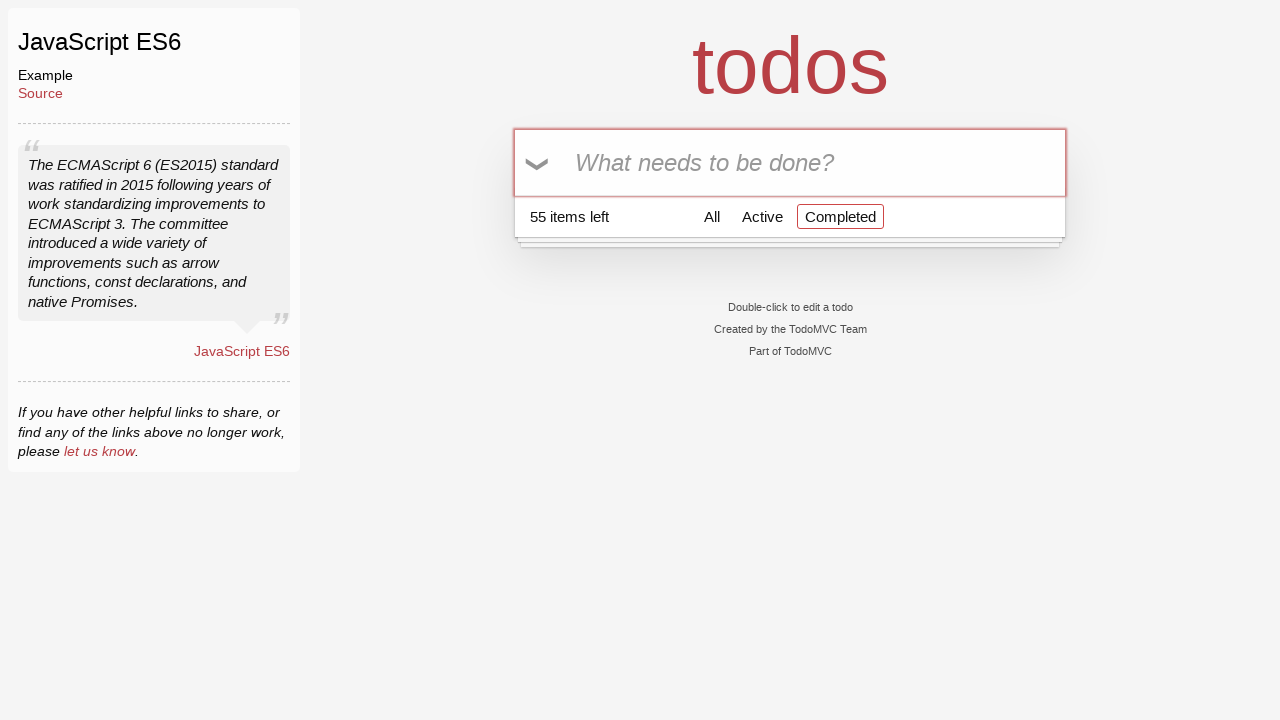

Filled todo input with 'Buy Milk' on input[placeholder='What needs to be done?']
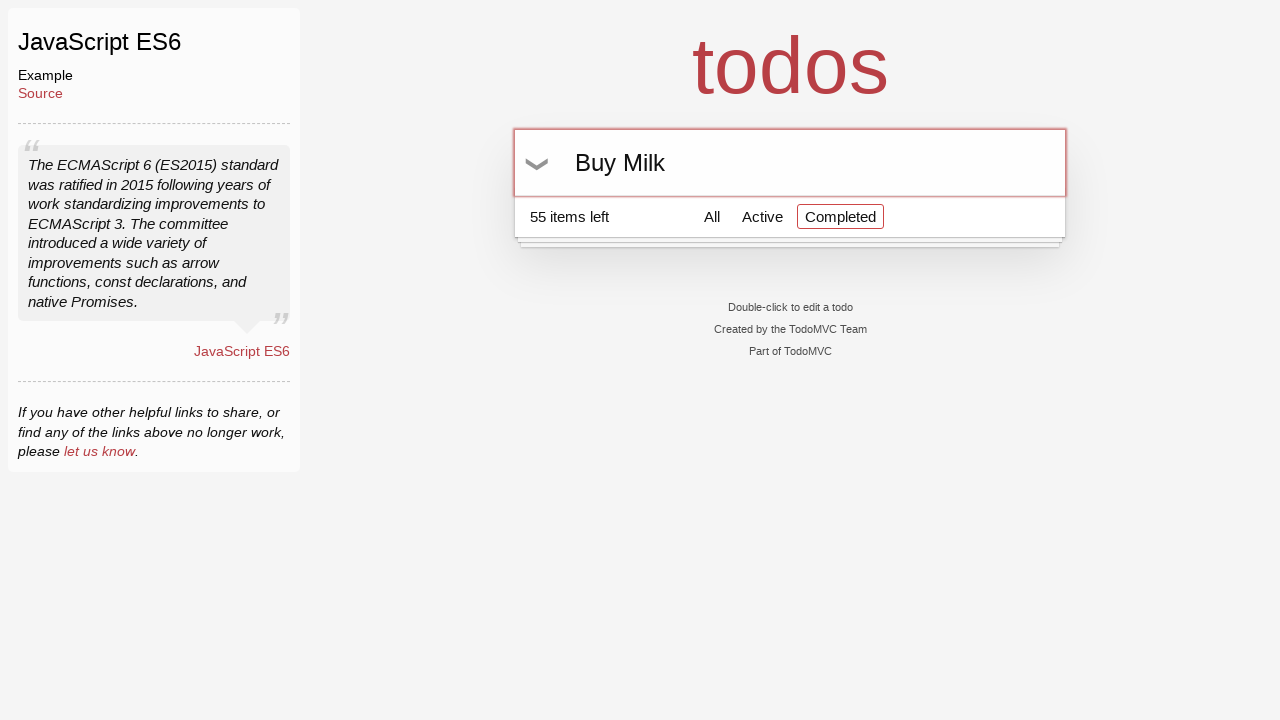

Pressed Enter to add 'Buy Milk' todo on input[placeholder='What needs to be done?']
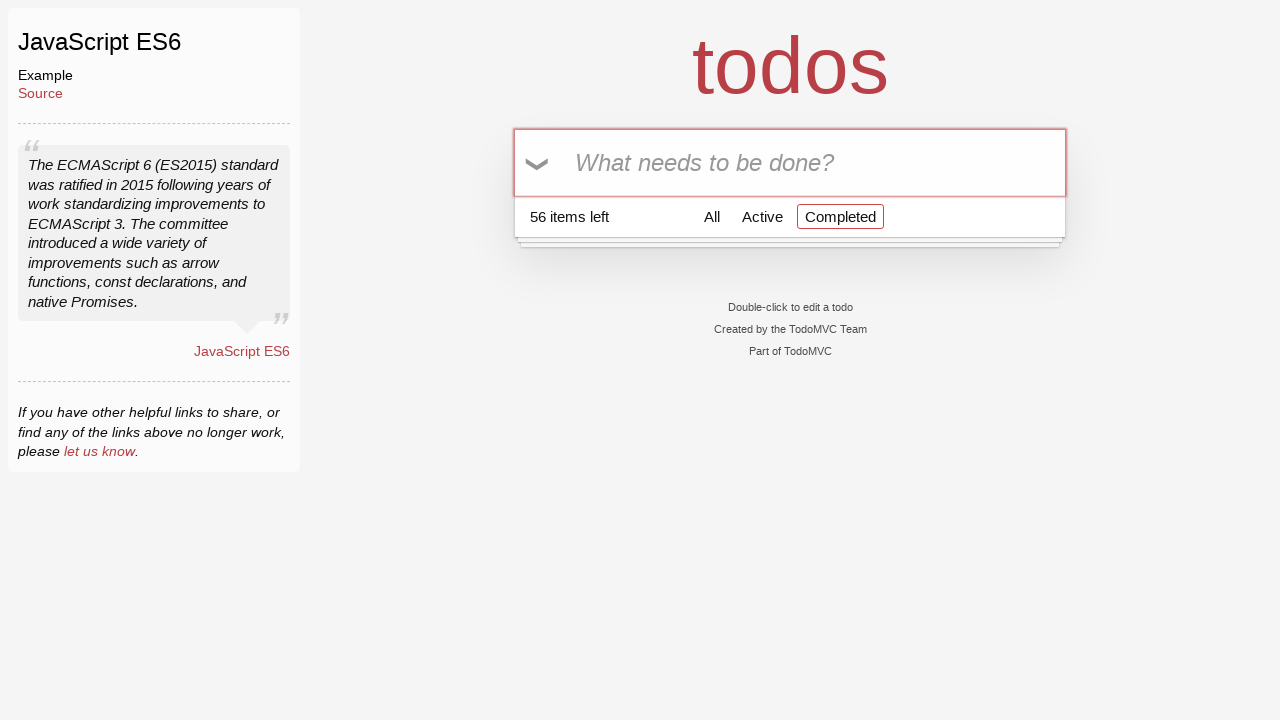

Filled todo input with 'Buy Bread' on input[placeholder='What needs to be done?']
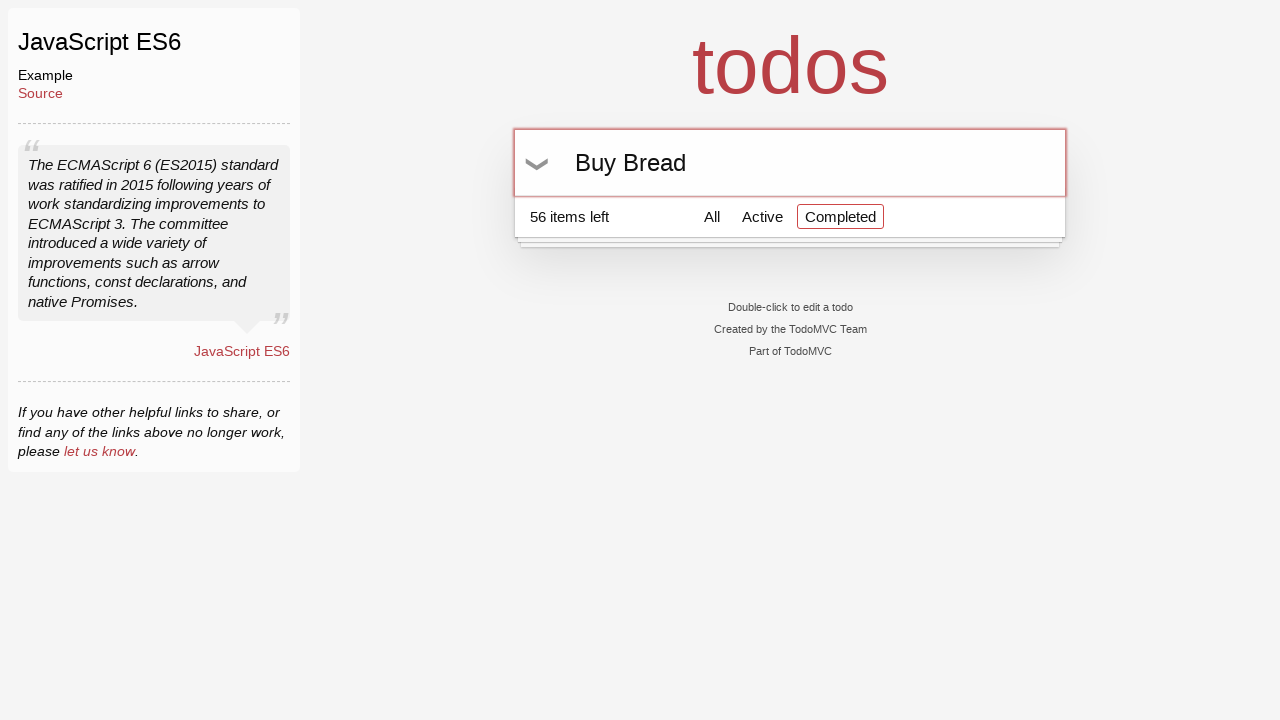

Pressed Enter to add 'Buy Bread' todo on input[placeholder='What needs to be done?']
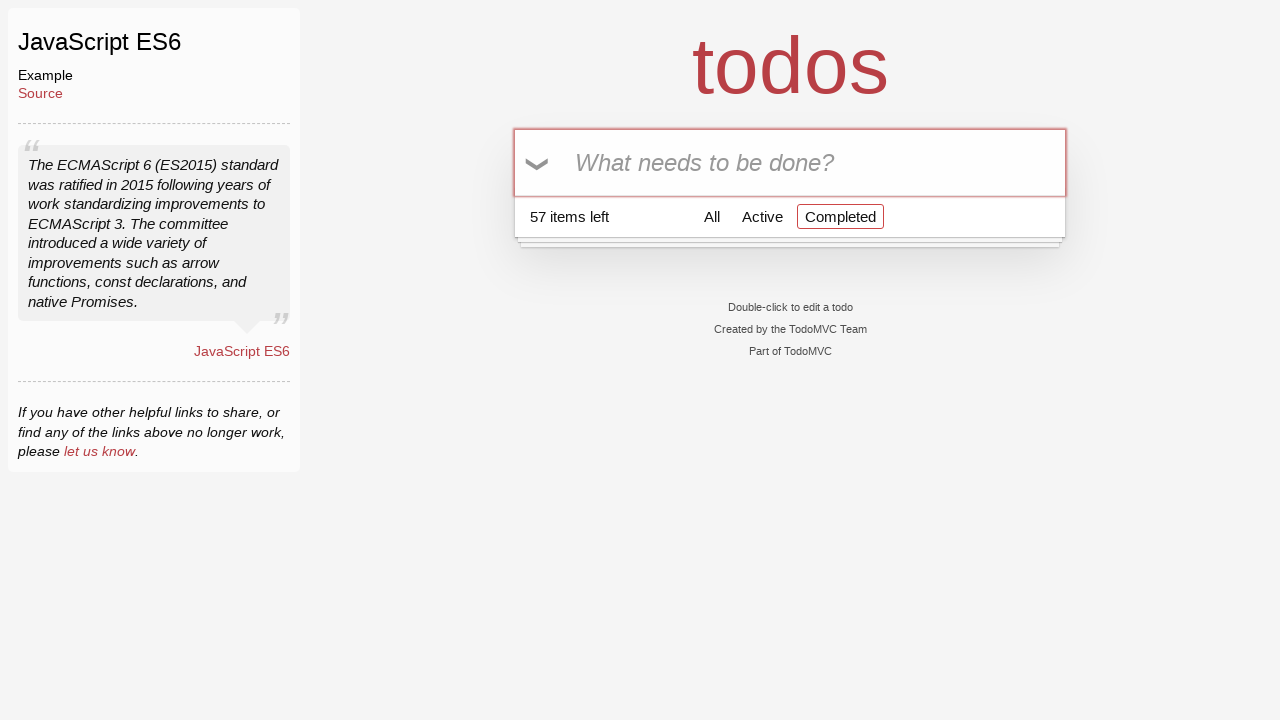

Filled todo input with 'Buy Milk' on input[placeholder='What needs to be done?']
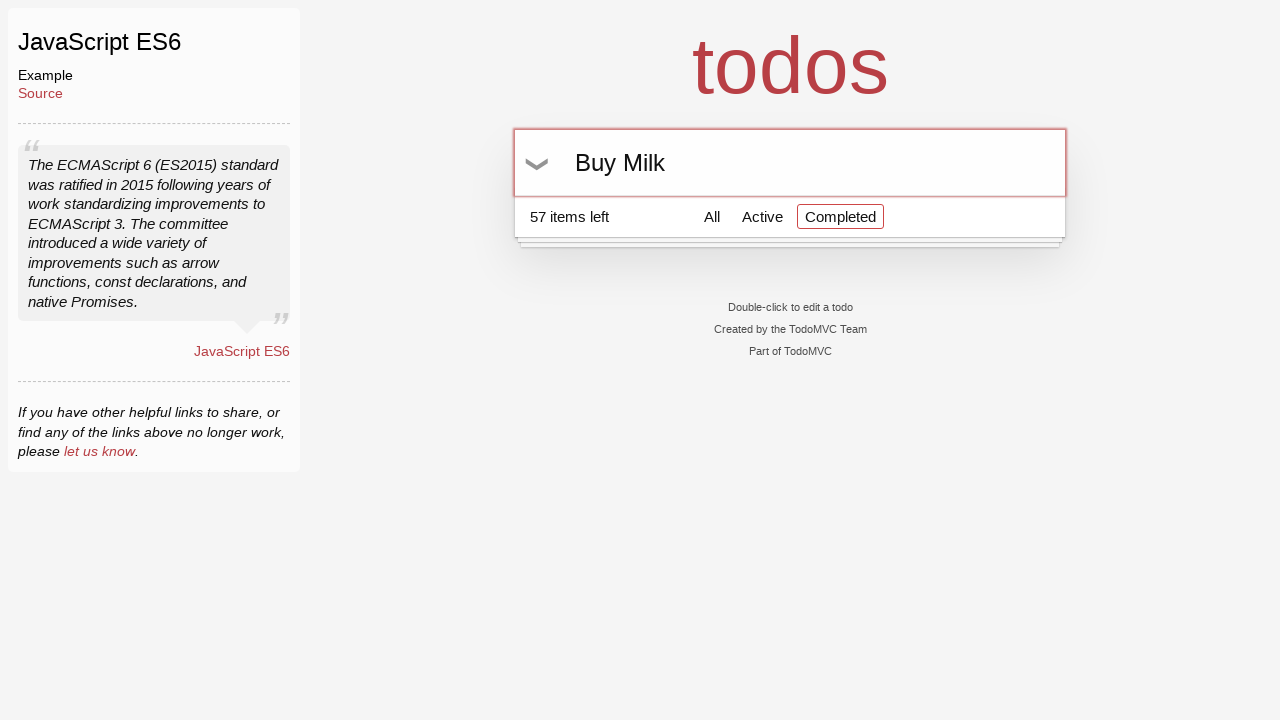

Pressed Enter to add 'Buy Milk' todo on input[placeholder='What needs to be done?']
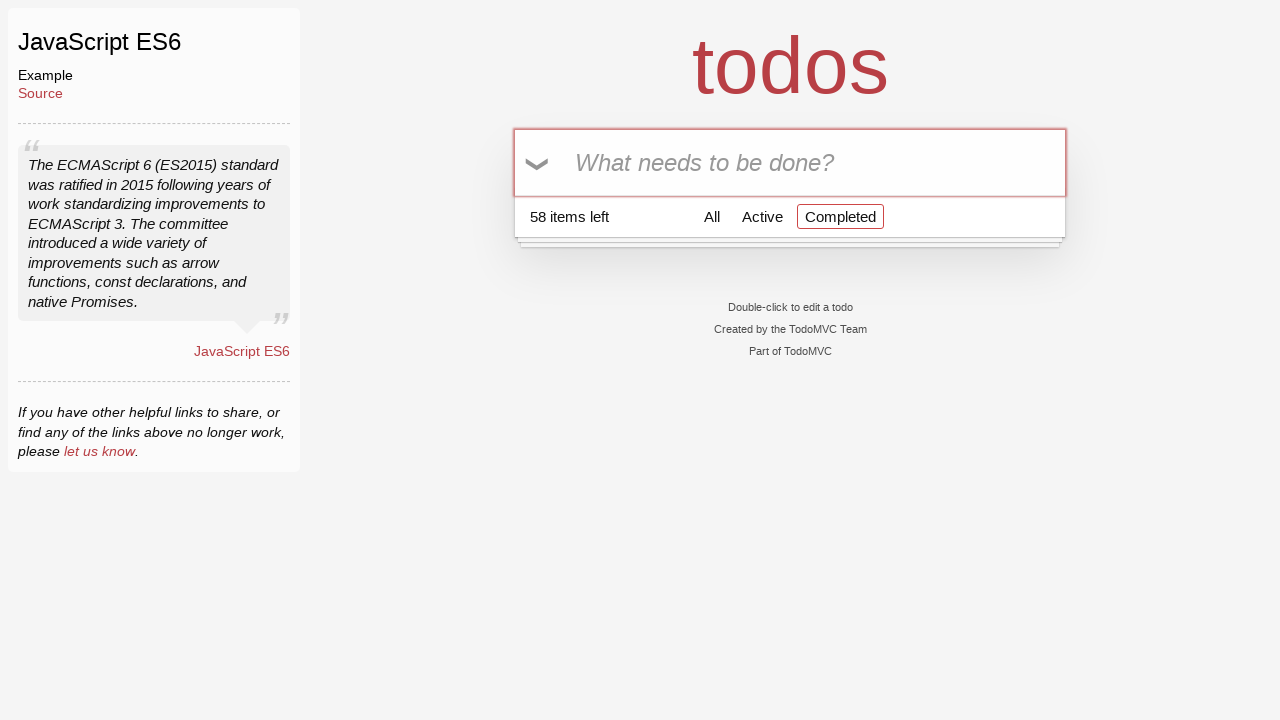

Filled todo input with 'Buy Bread' on input[placeholder='What needs to be done?']
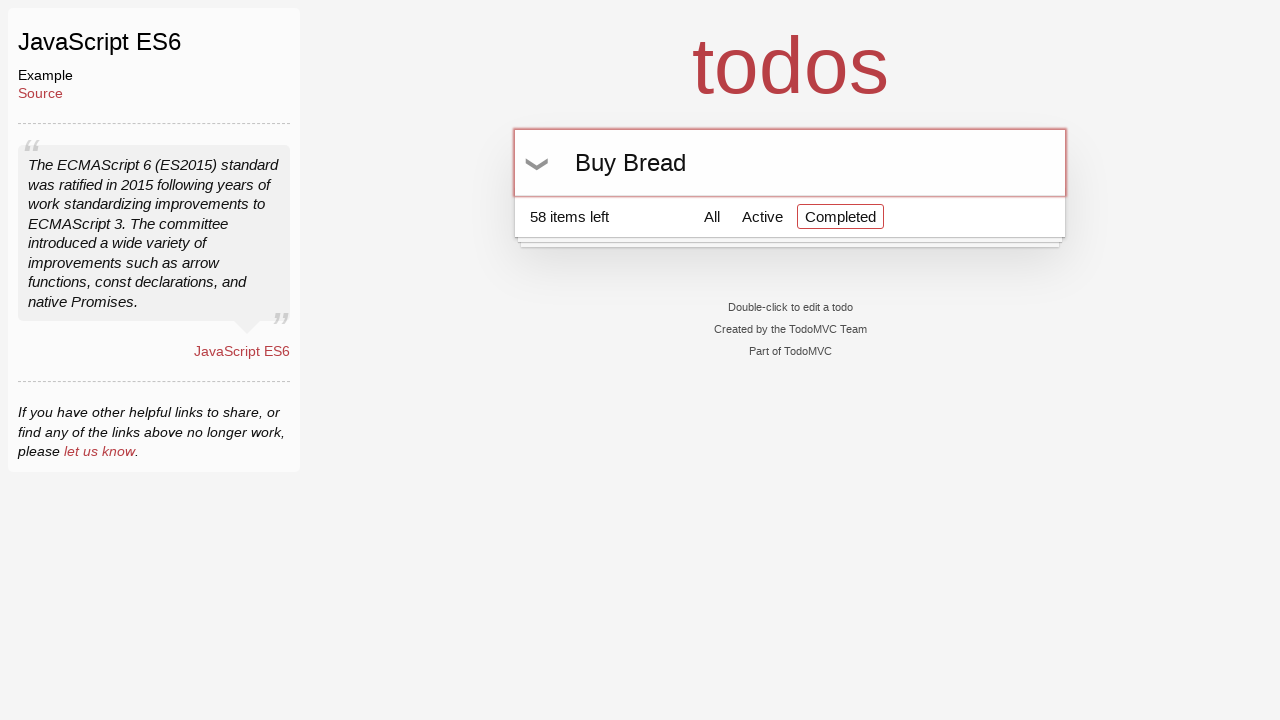

Pressed Enter to add 'Buy Bread' todo on input[placeholder='What needs to be done?']
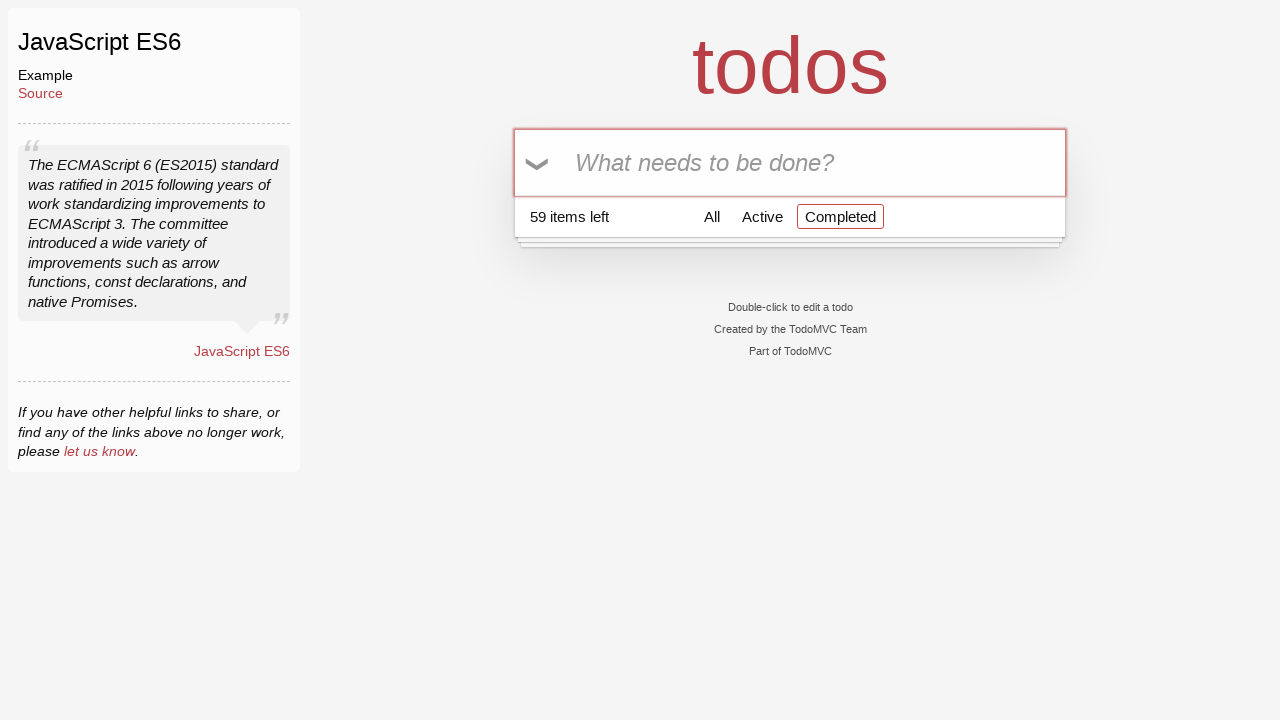

Filled todo input with 'Buy Milk' on input[placeholder='What needs to be done?']
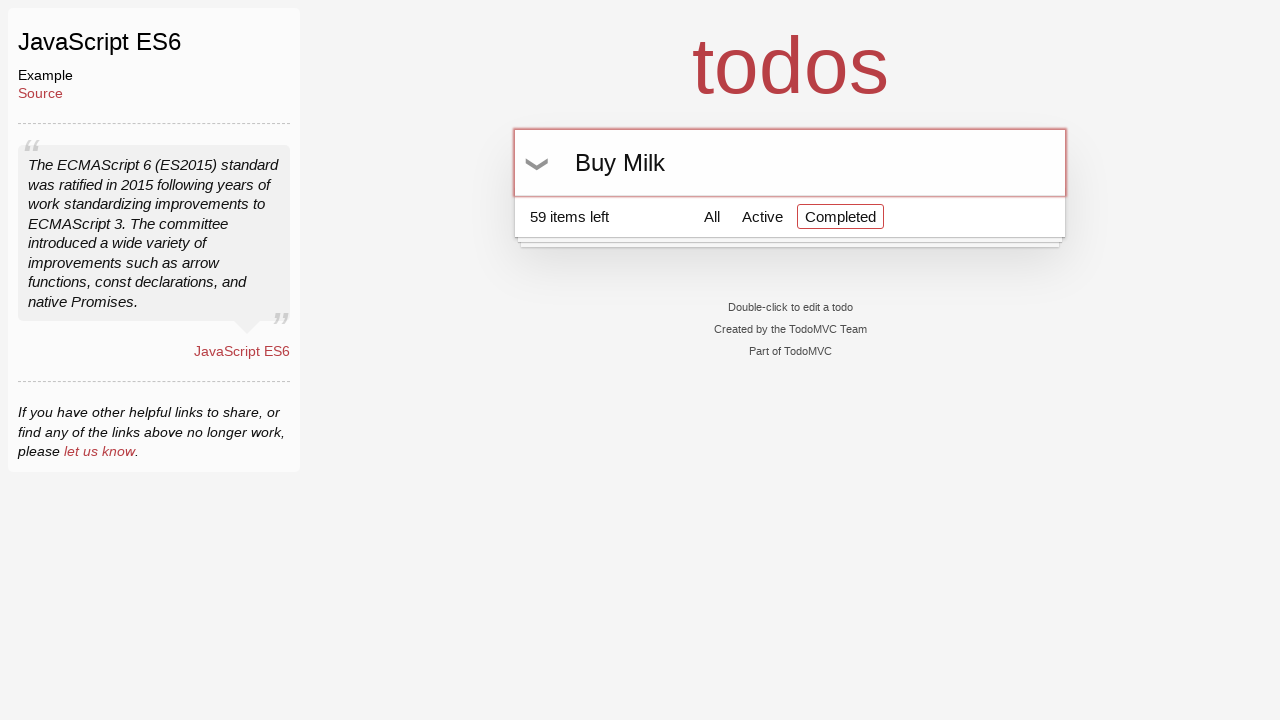

Pressed Enter to add 'Buy Milk' todo on input[placeholder='What needs to be done?']
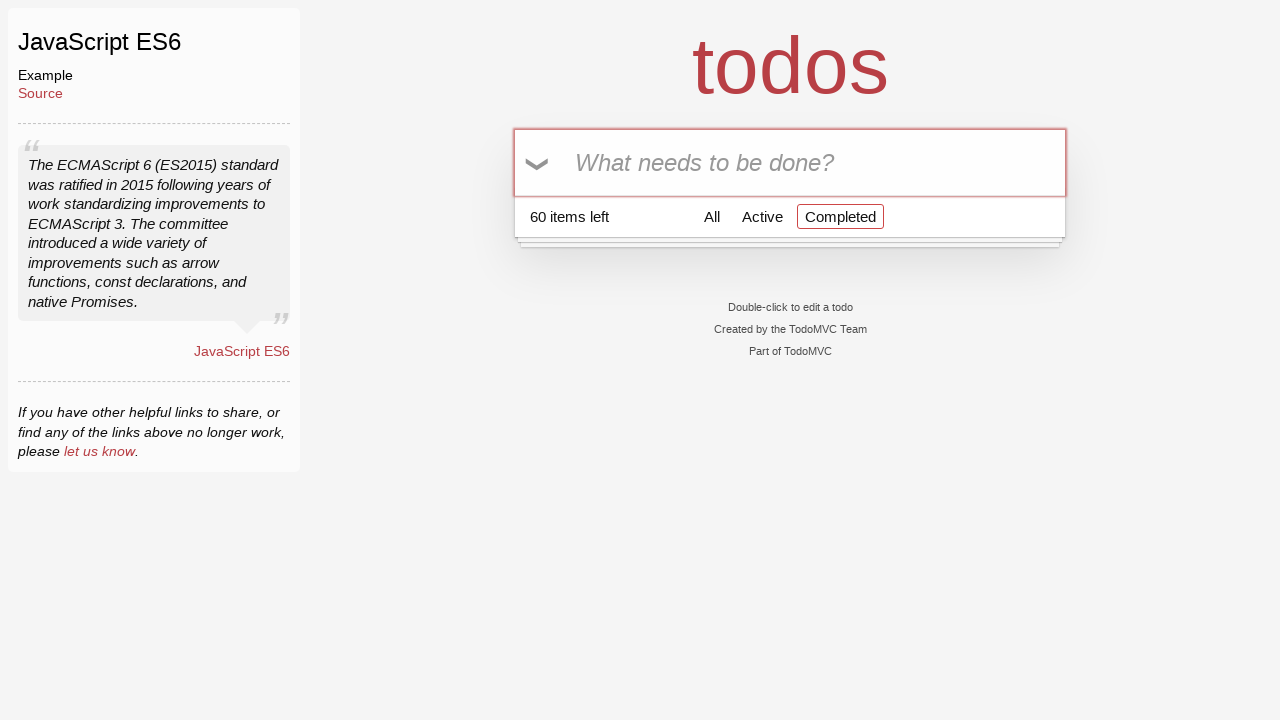

Filled todo input with 'Buy Bread' on input[placeholder='What needs to be done?']
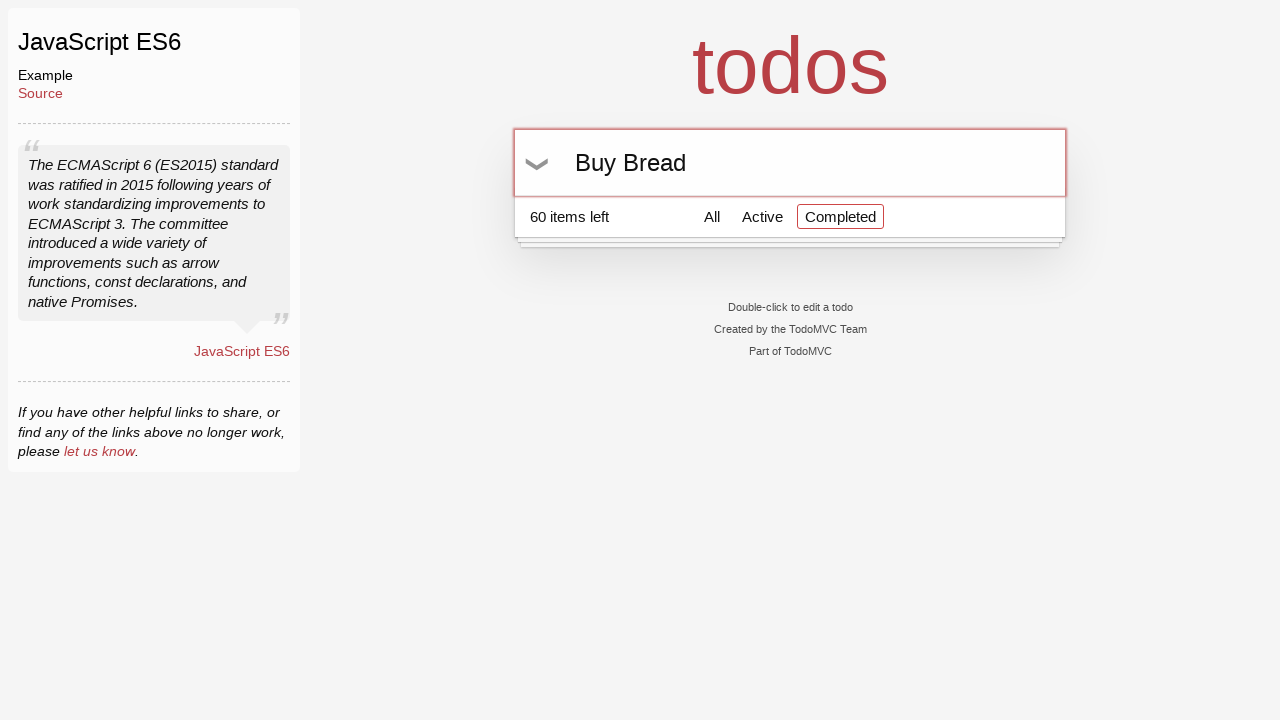

Pressed Enter to add 'Buy Bread' todo on input[placeholder='What needs to be done?']
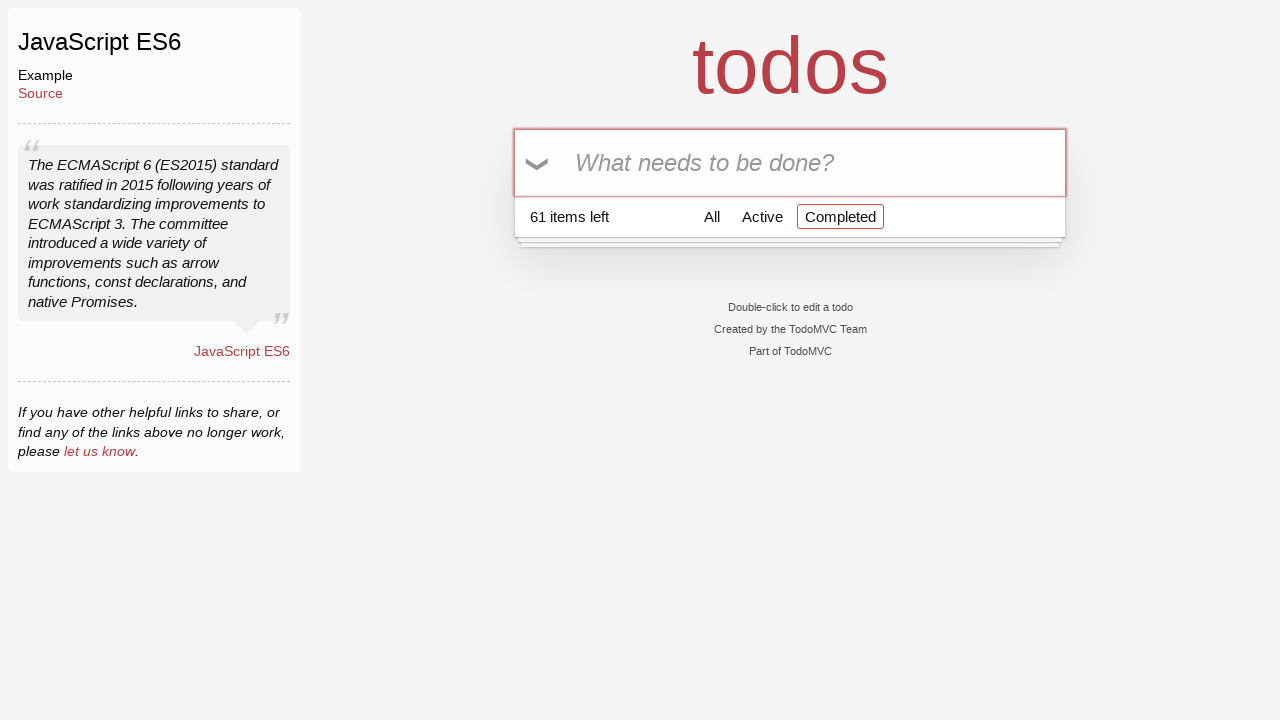

Filled todo input with 'Buy Milk' on input[placeholder='What needs to be done?']
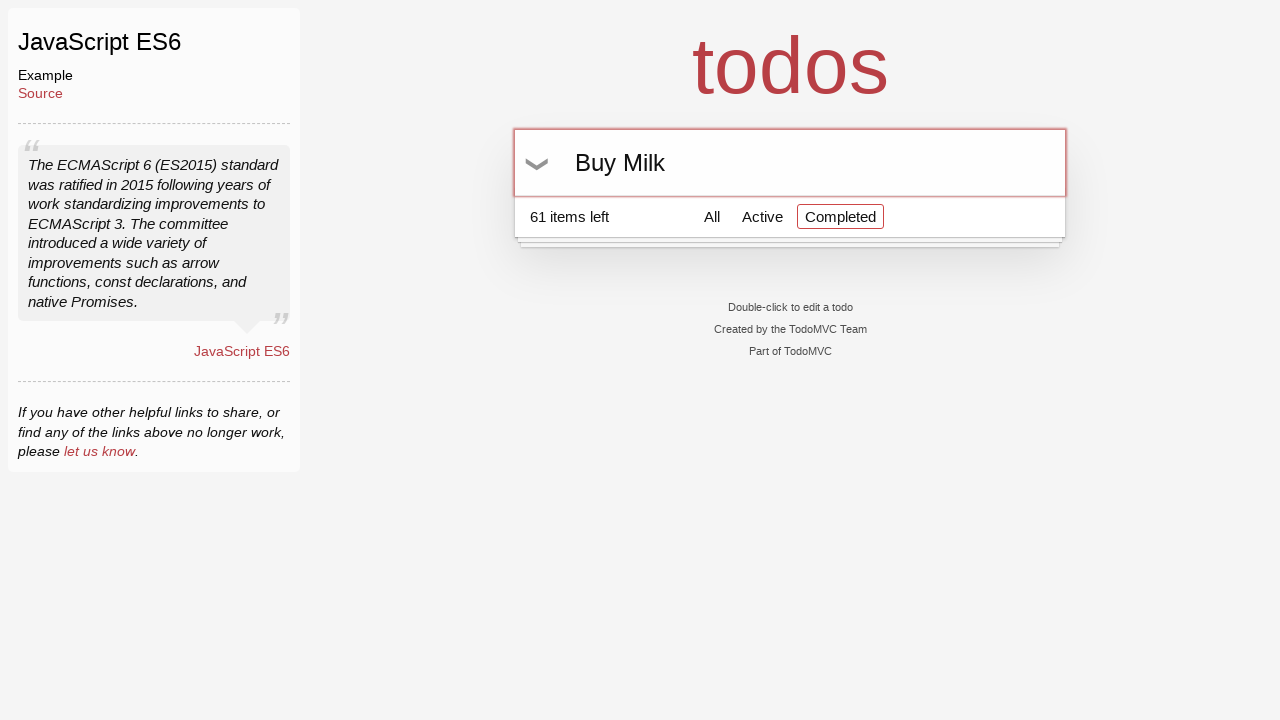

Pressed Enter to add 'Buy Milk' todo on input[placeholder='What needs to be done?']
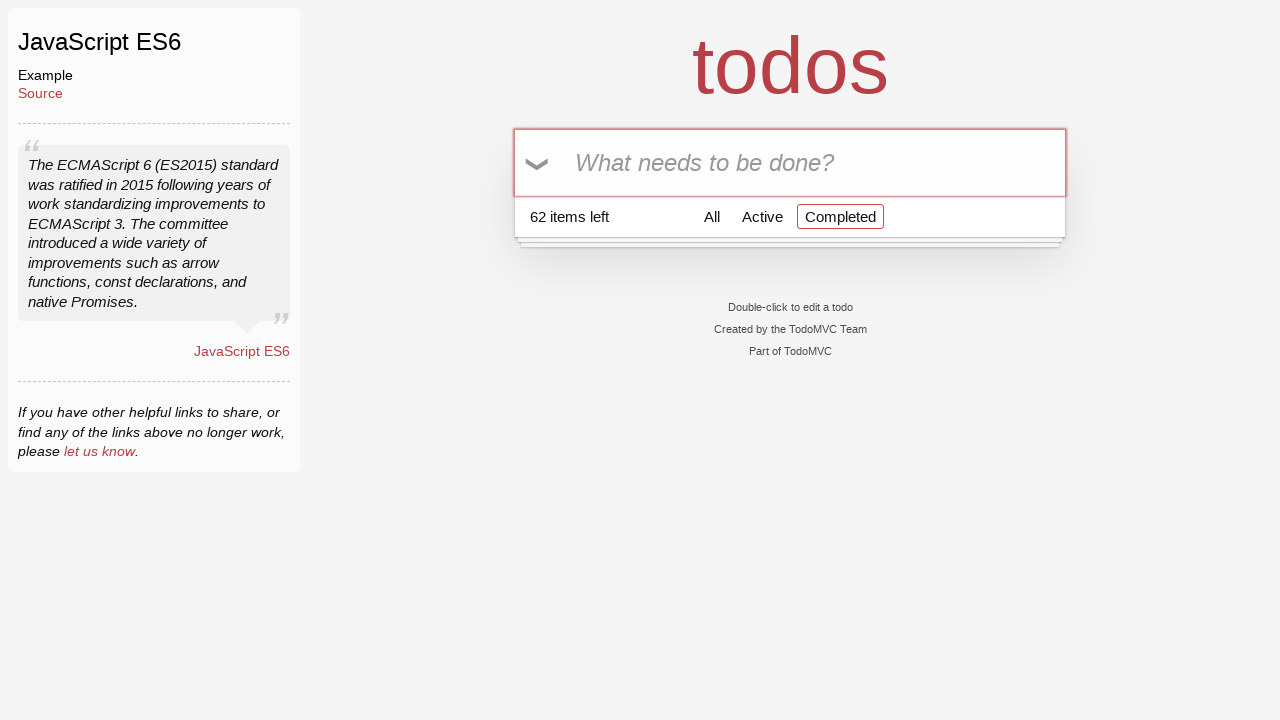

Filled todo input with 'Buy Bread' on input[placeholder='What needs to be done?']
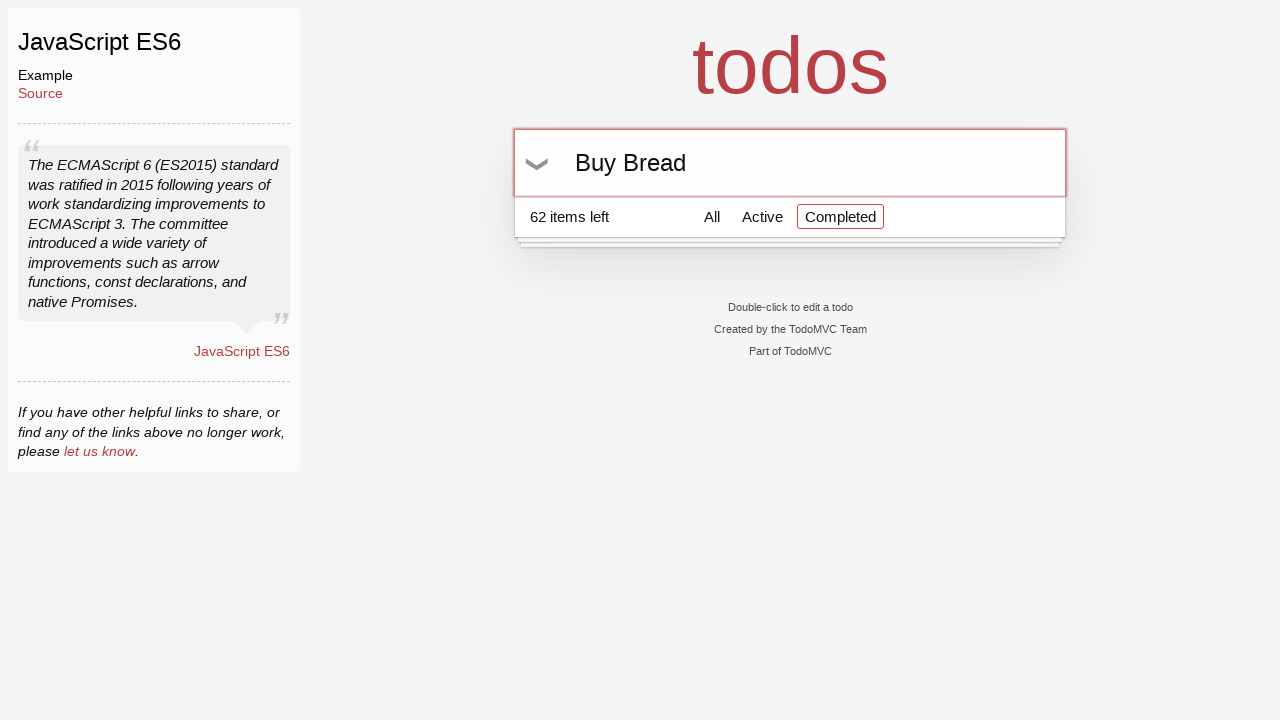

Pressed Enter to add 'Buy Bread' todo on input[placeholder='What needs to be done?']
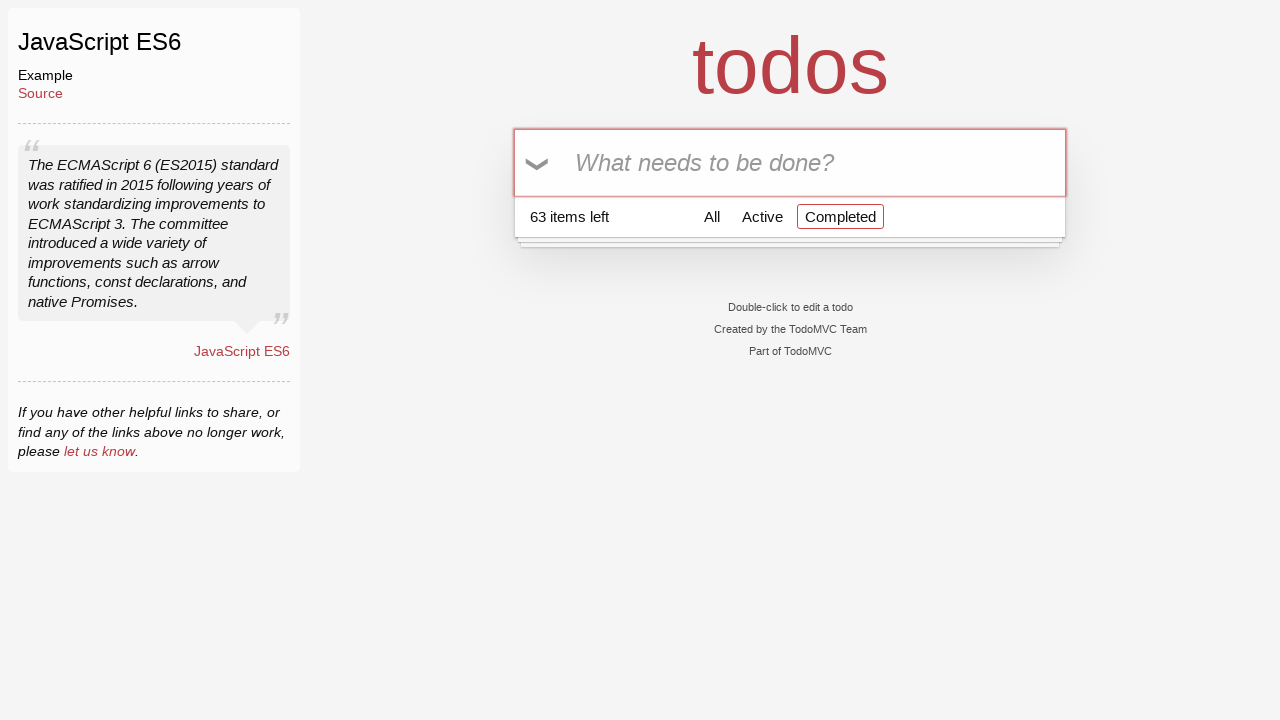

Filled todo input with 'Buy Milk' on input[placeholder='What needs to be done?']
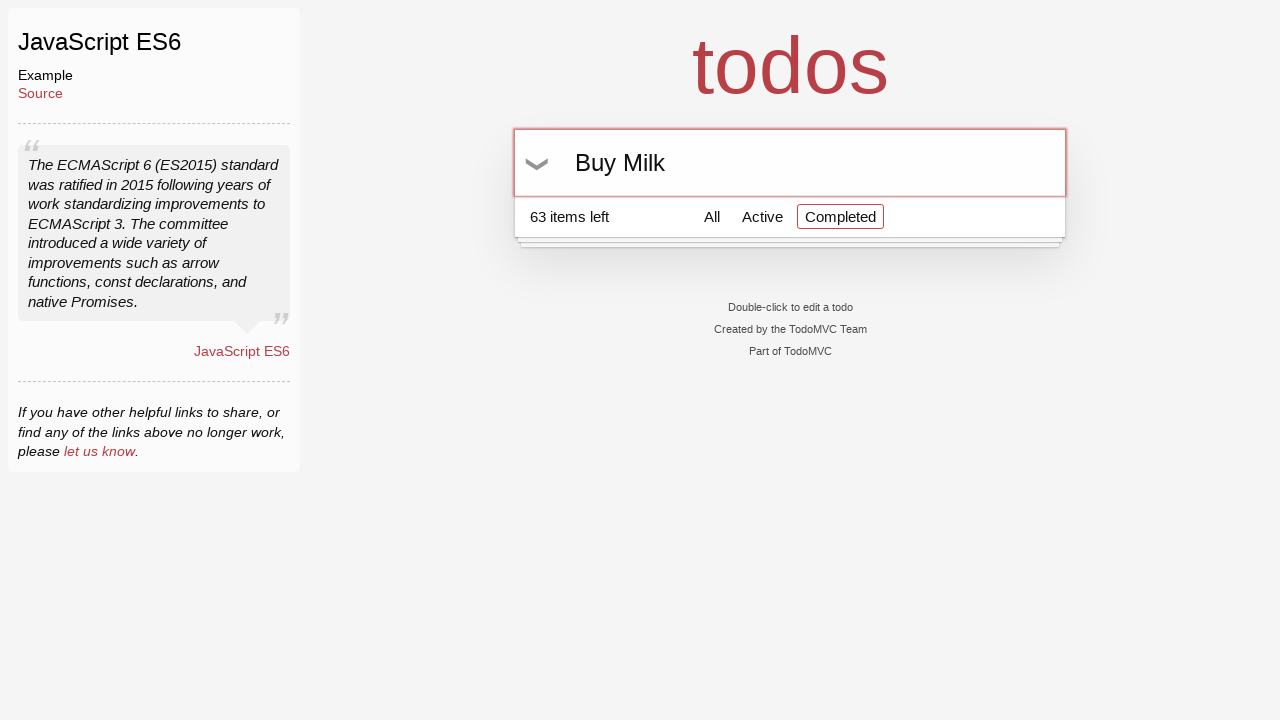

Pressed Enter to add 'Buy Milk' todo on input[placeholder='What needs to be done?']
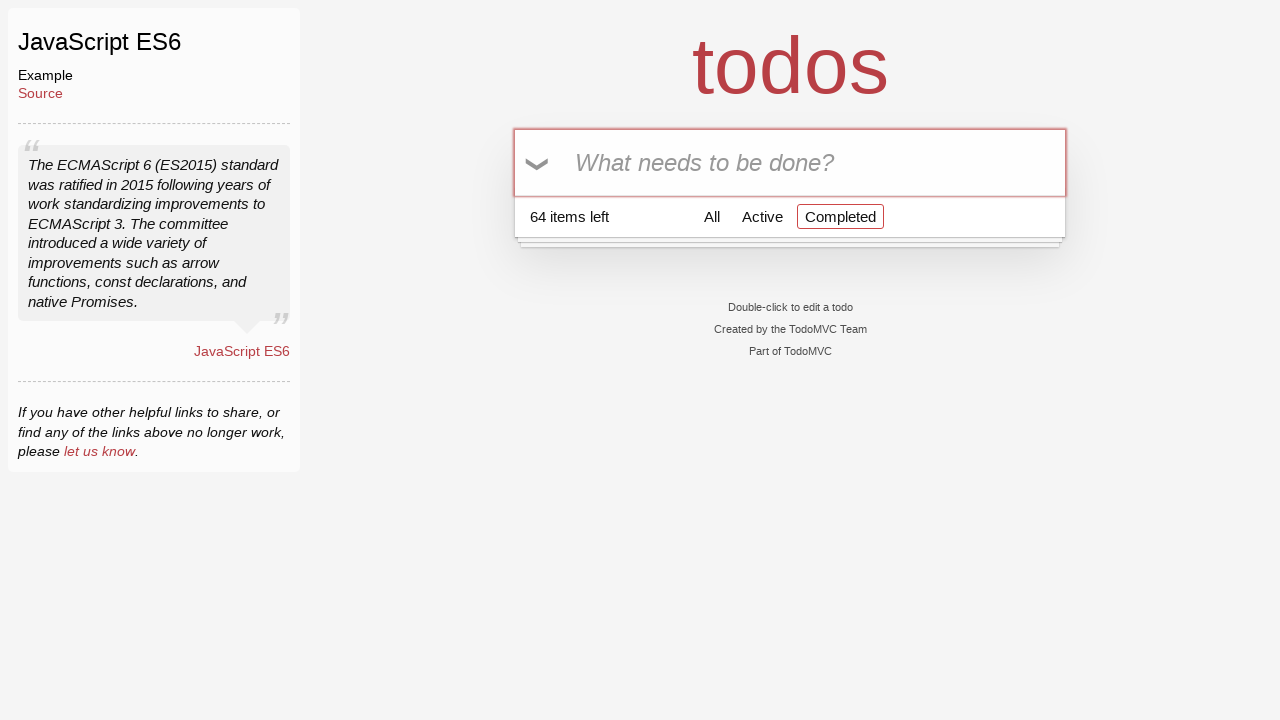

Filled todo input with 'Buy Bread' on input[placeholder='What needs to be done?']
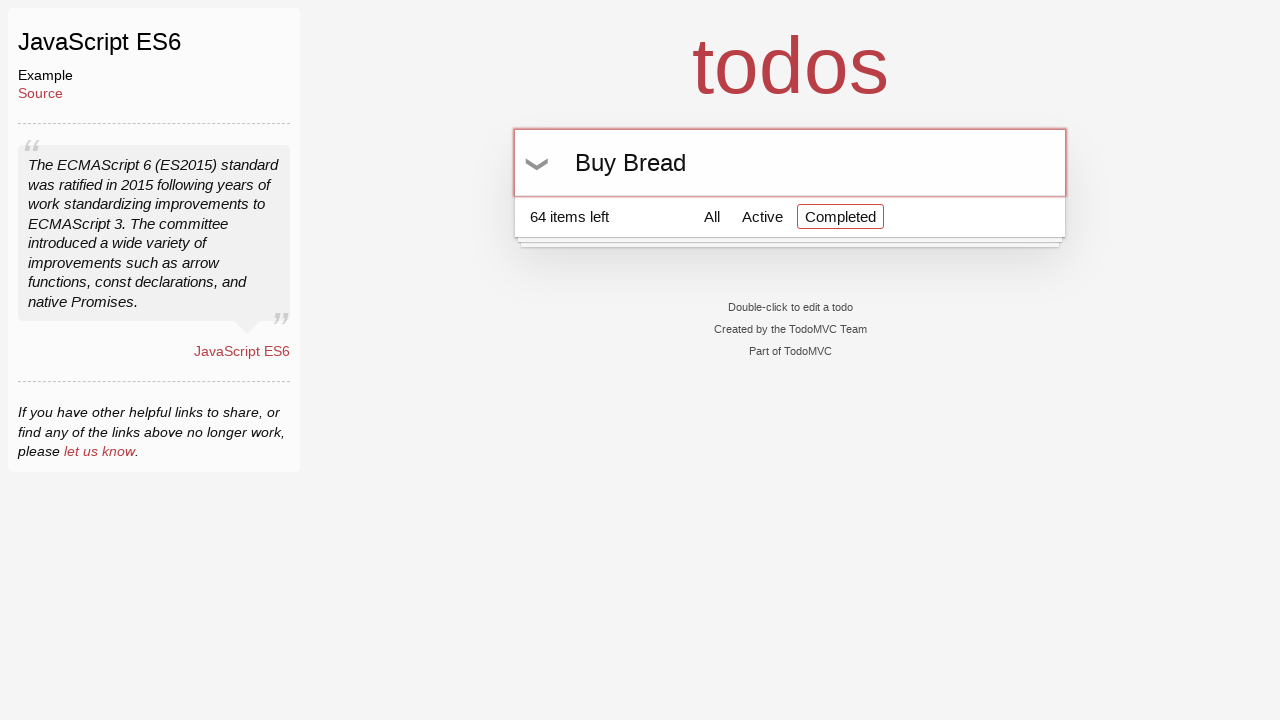

Pressed Enter to add 'Buy Bread' todo on input[placeholder='What needs to be done?']
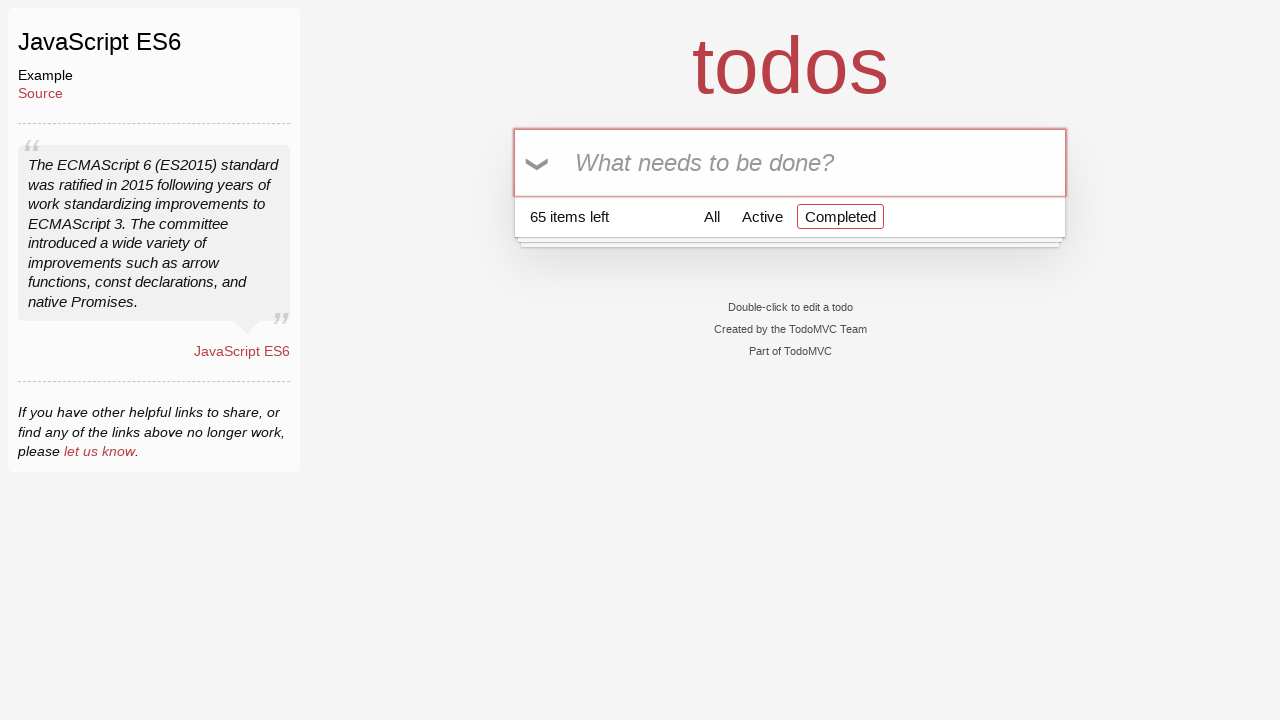

Filled todo input with 'Buy Milk' on input[placeholder='What needs to be done?']
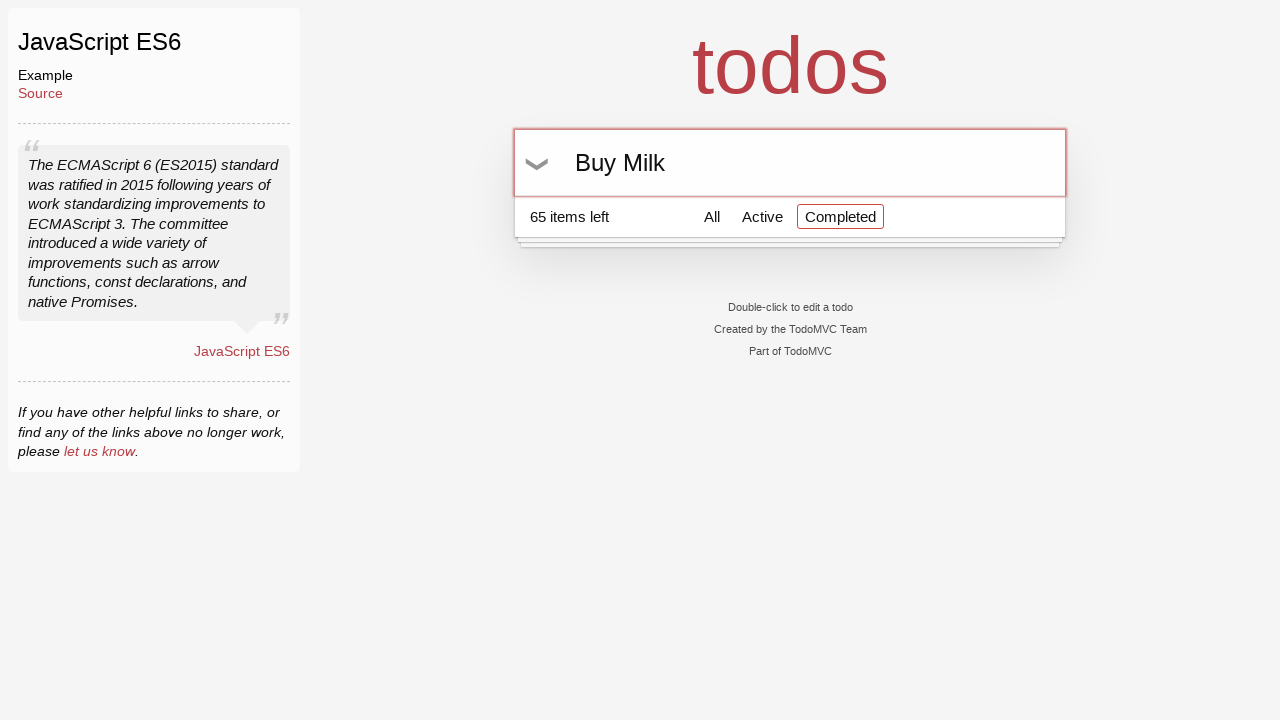

Pressed Enter to add 'Buy Milk' todo on input[placeholder='What needs to be done?']
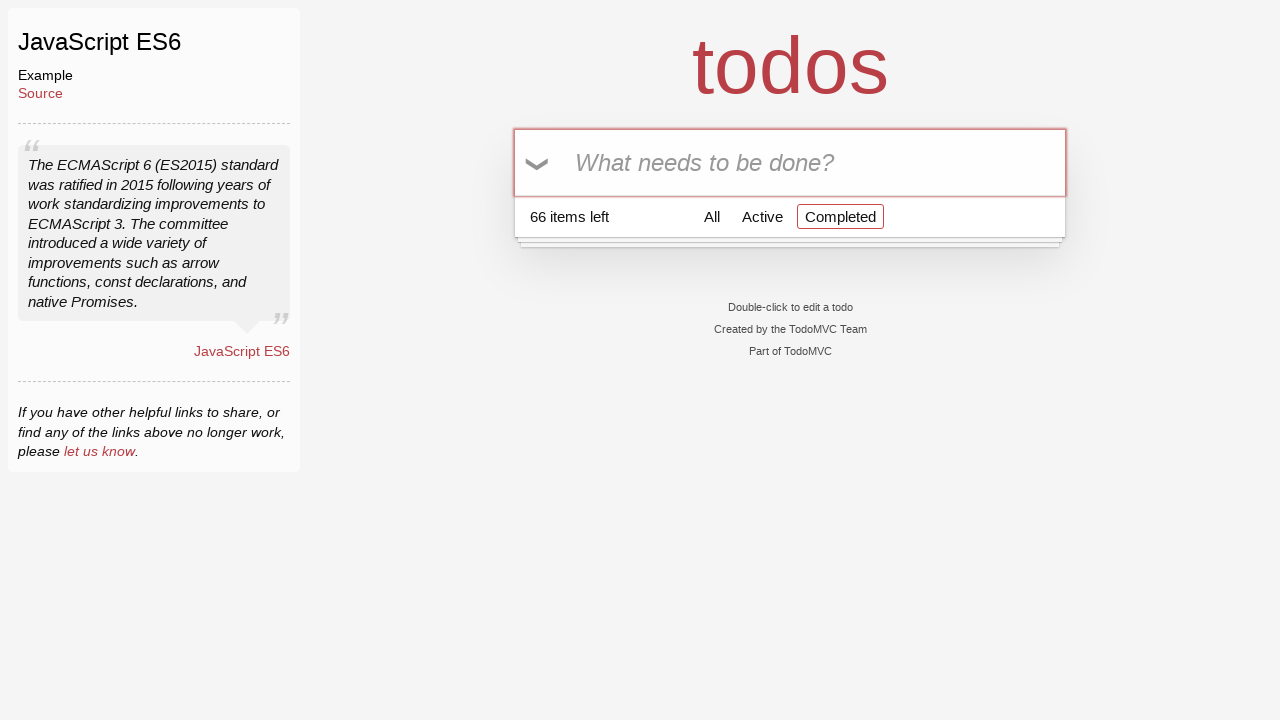

Filled todo input with 'Buy Bread' on input[placeholder='What needs to be done?']
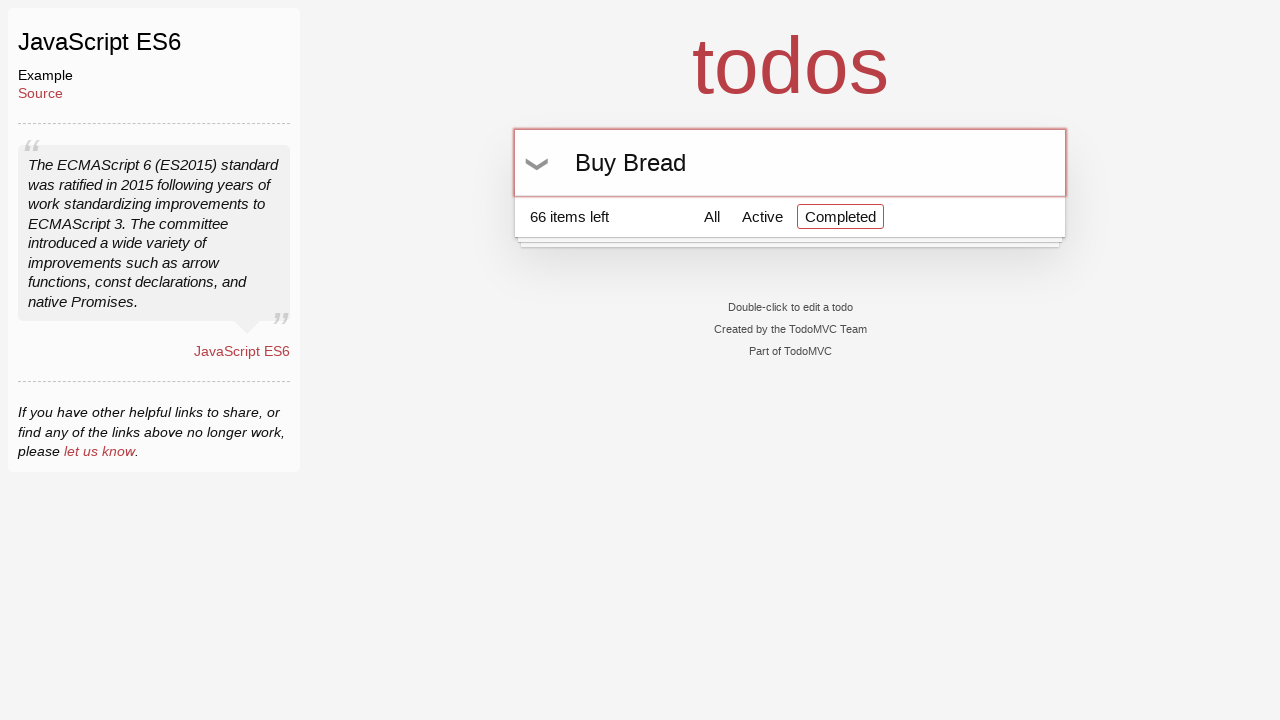

Pressed Enter to add 'Buy Bread' todo on input[placeholder='What needs to be done?']
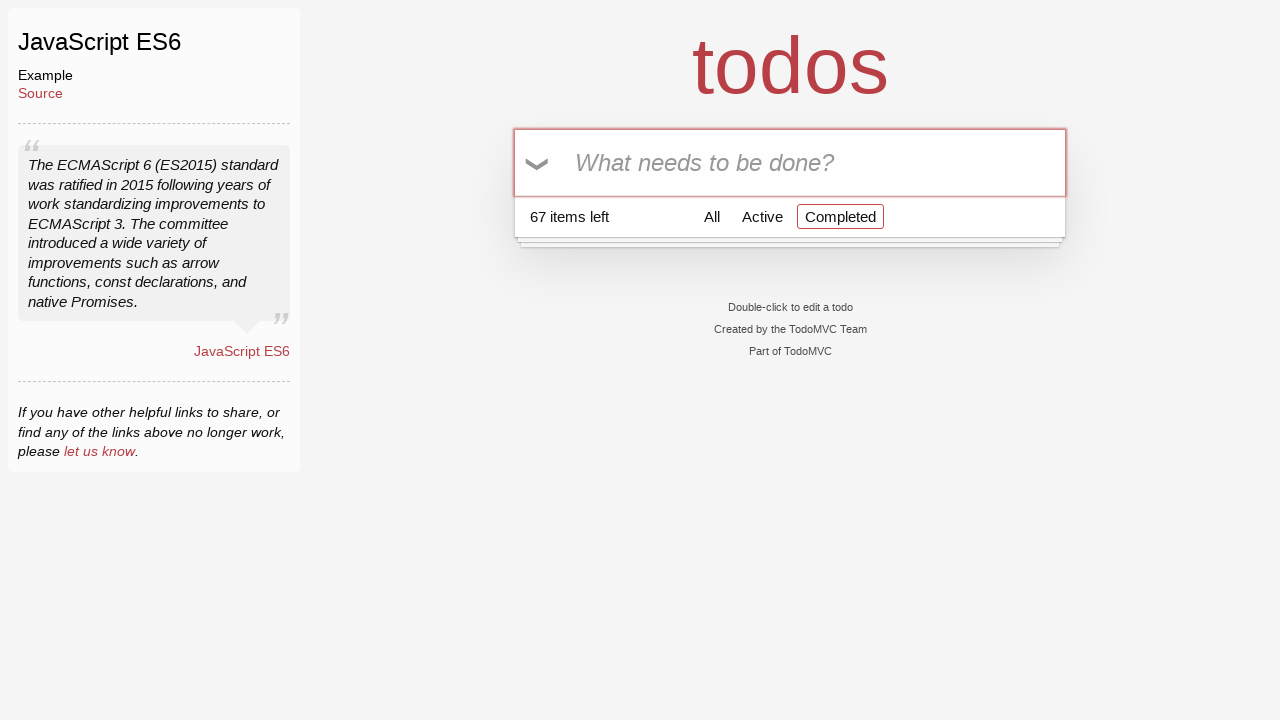

Filled todo input with 'Buy Milk' on input[placeholder='What needs to be done?']
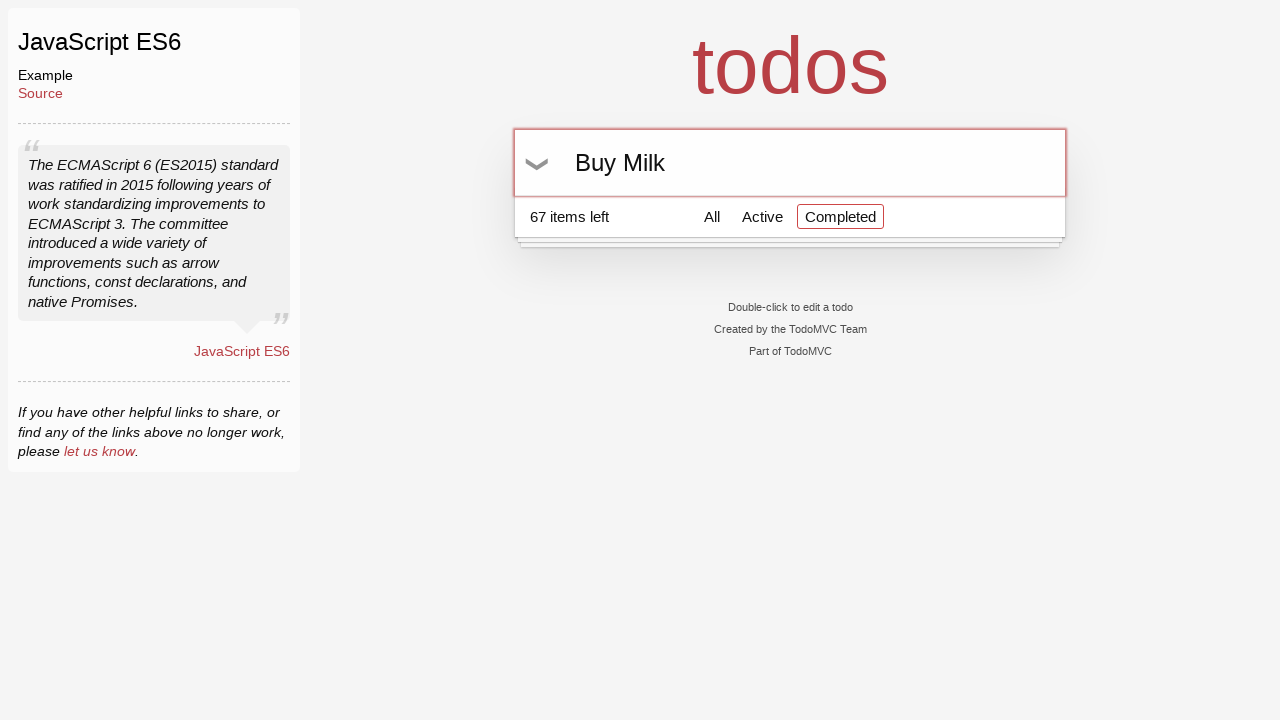

Pressed Enter to add 'Buy Milk' todo on input[placeholder='What needs to be done?']
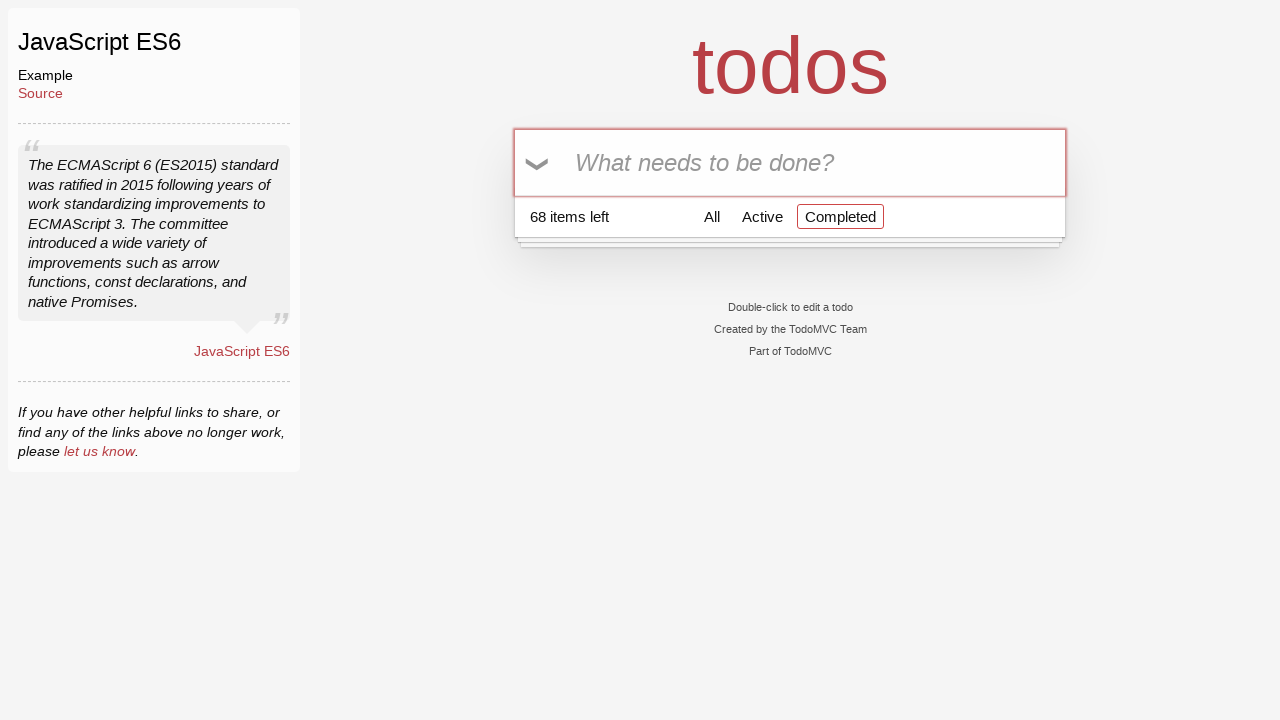

Filled todo input with 'Buy Bread' on input[placeholder='What needs to be done?']
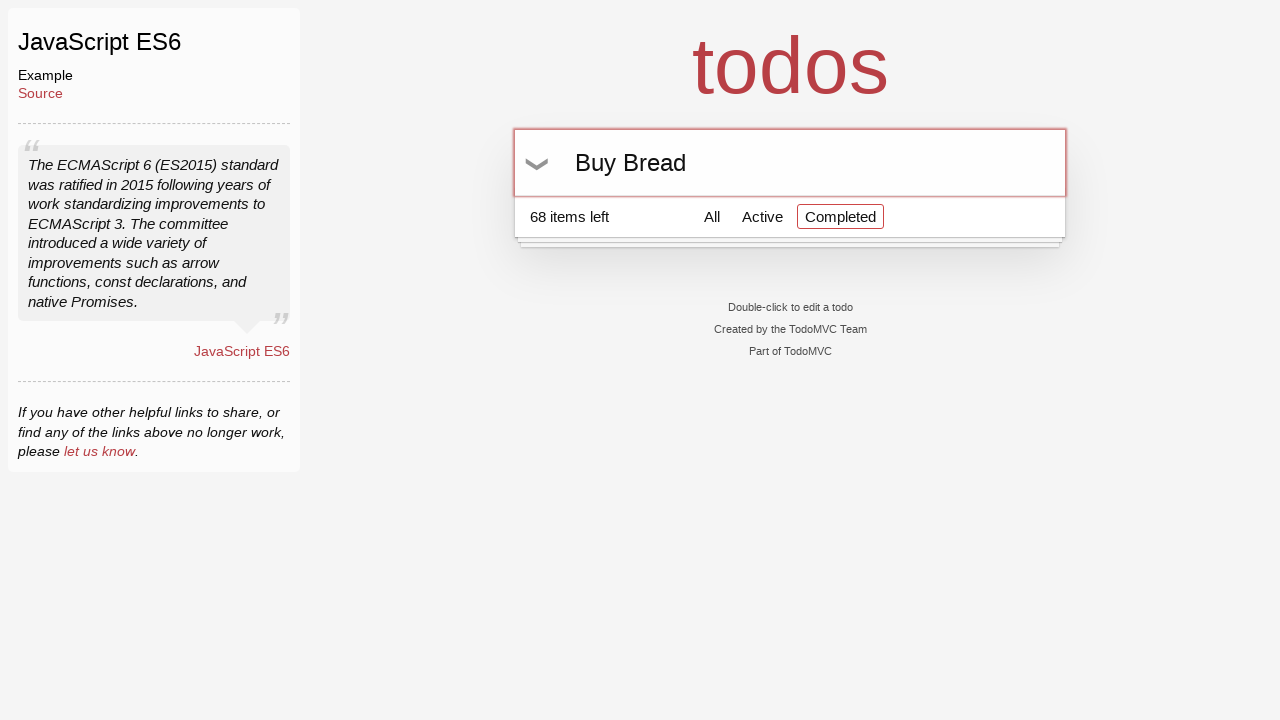

Pressed Enter to add 'Buy Bread' todo on input[placeholder='What needs to be done?']
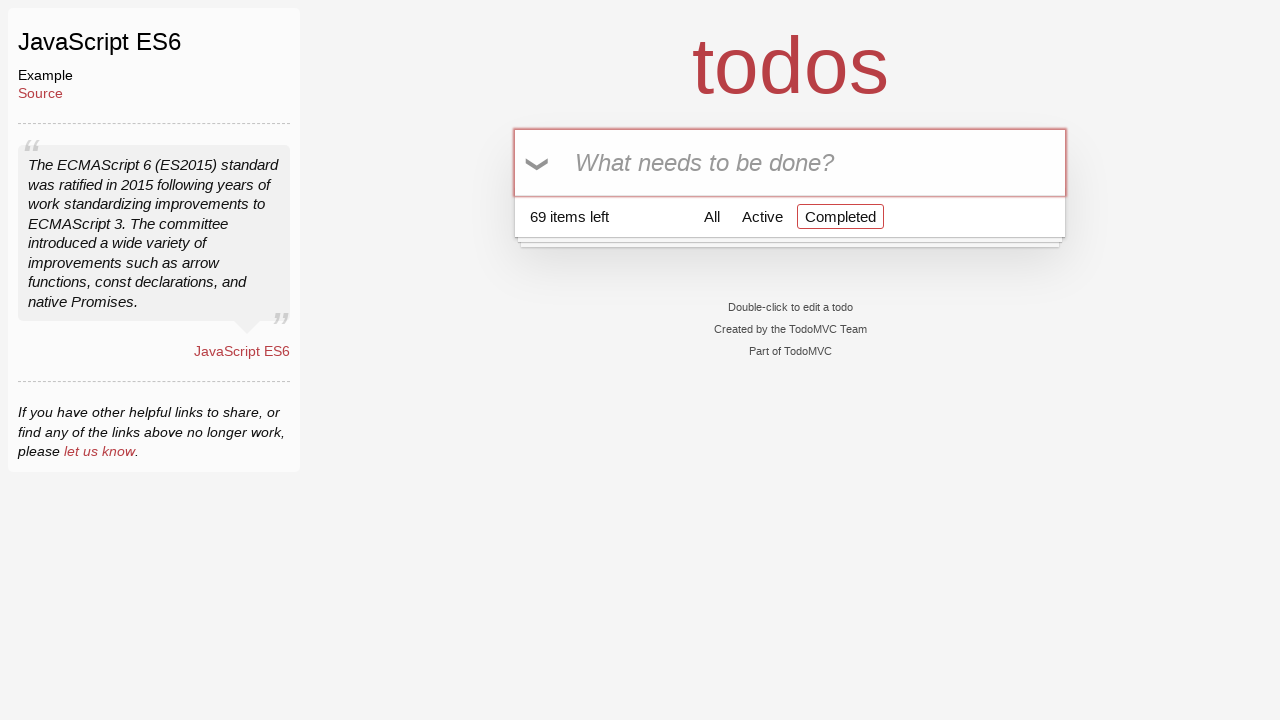

Filled todo input with 'Buy Milk' on input[placeholder='What needs to be done?']
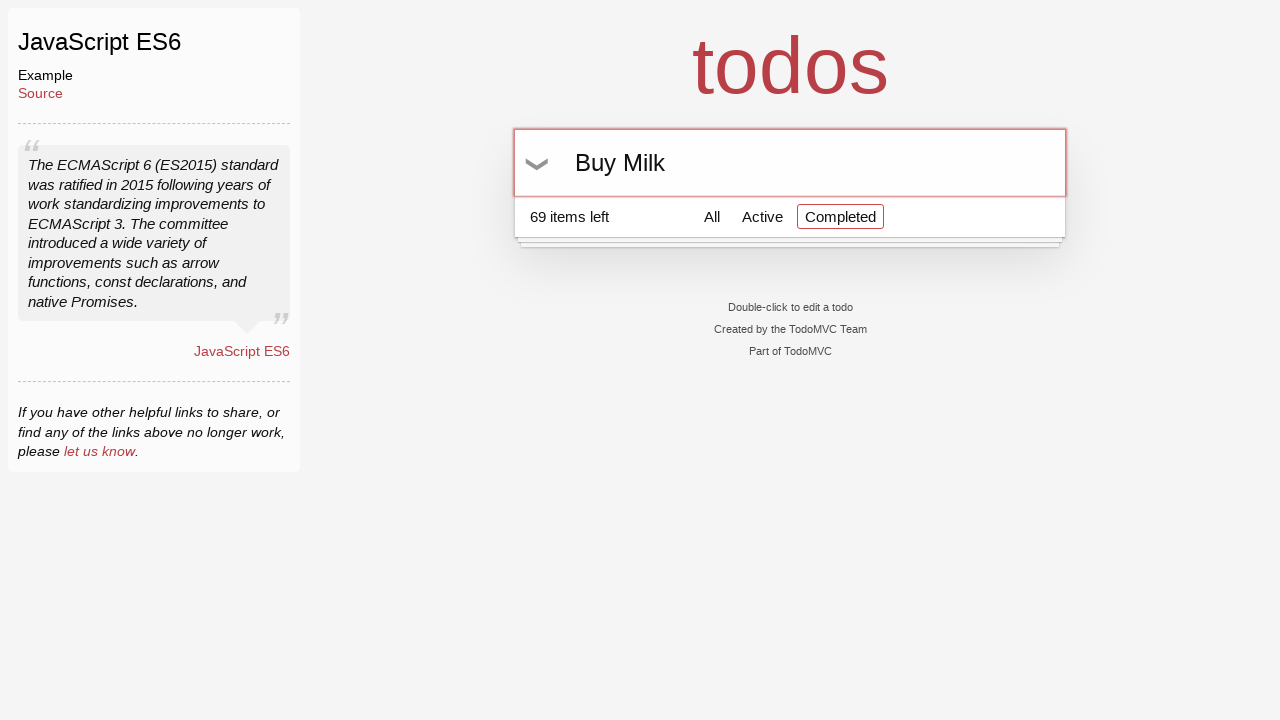

Pressed Enter to add 'Buy Milk' todo on input[placeholder='What needs to be done?']
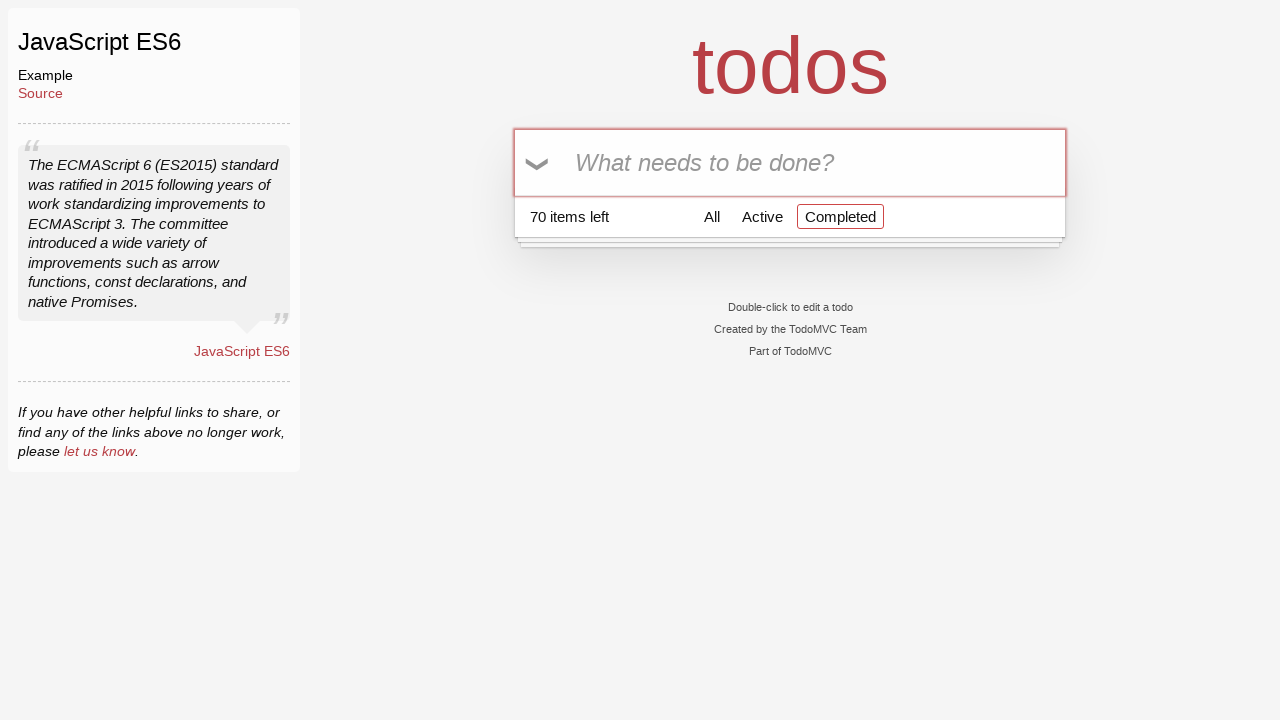

Filled todo input with 'Buy Bread' on input[placeholder='What needs to be done?']
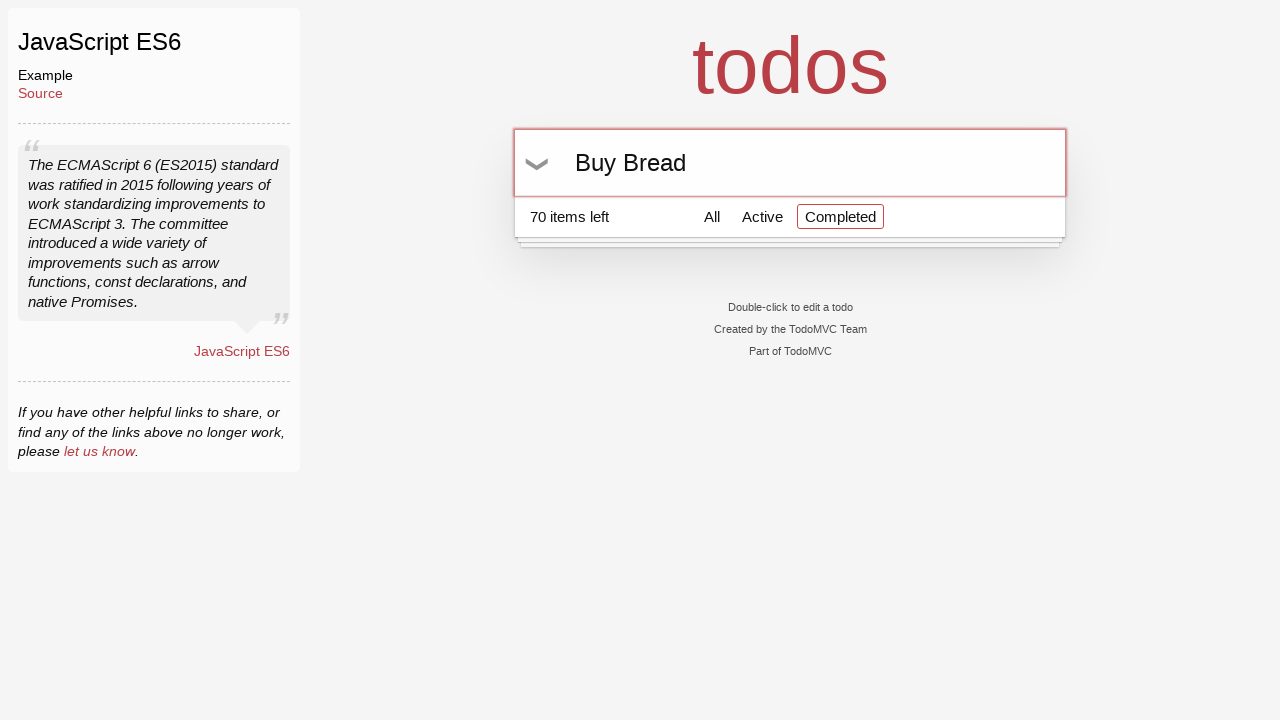

Pressed Enter to add 'Buy Bread' todo on input[placeholder='What needs to be done?']
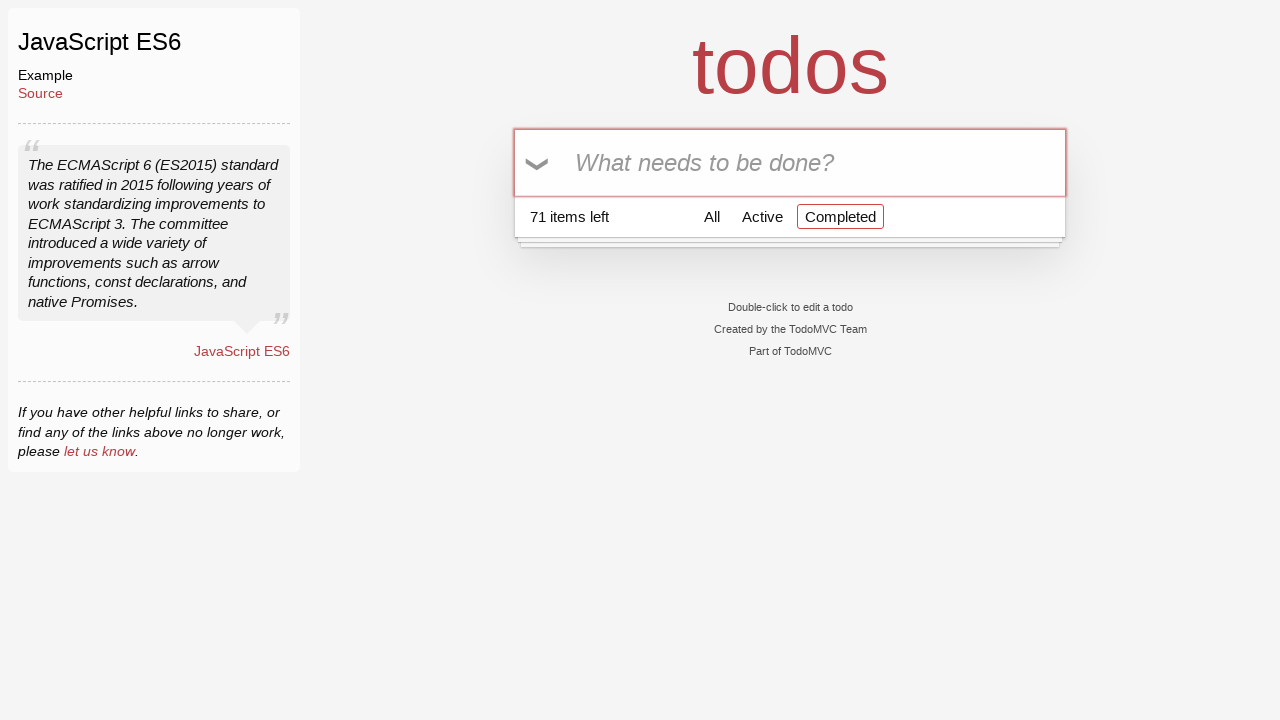

Filled todo input with 'Buy Milk' on input[placeholder='What needs to be done?']
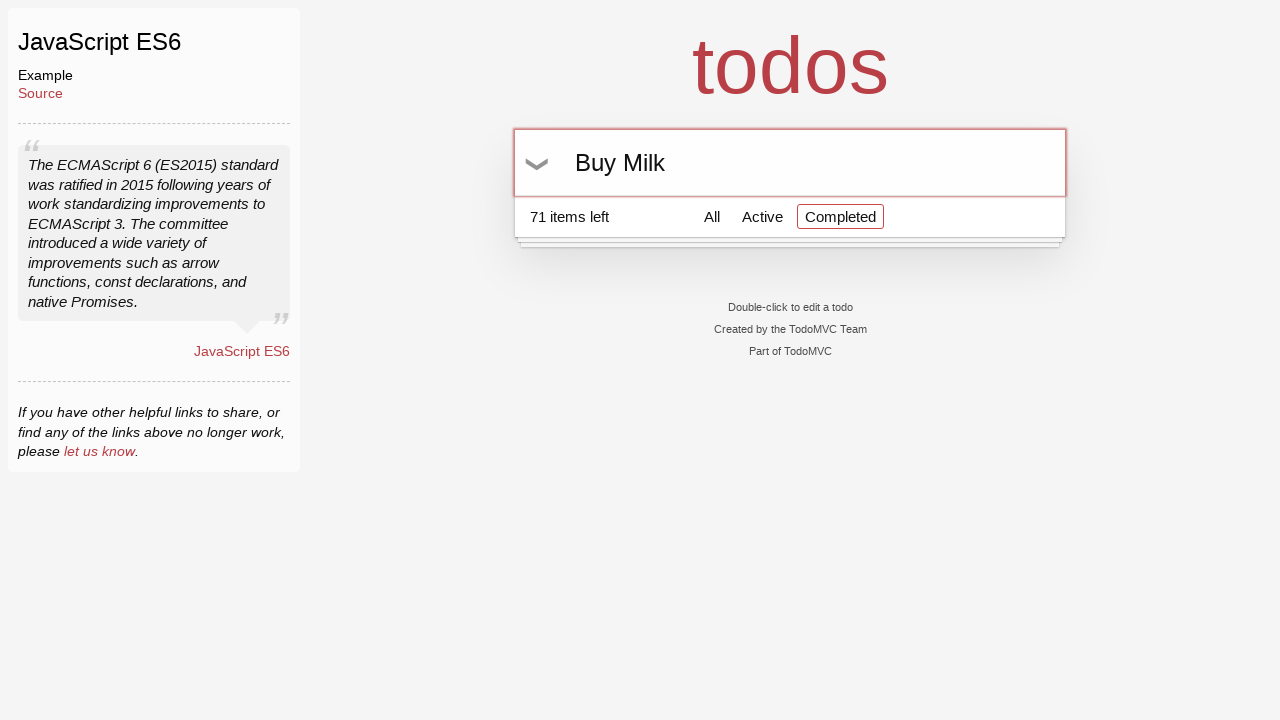

Pressed Enter to add 'Buy Milk' todo on input[placeholder='What needs to be done?']
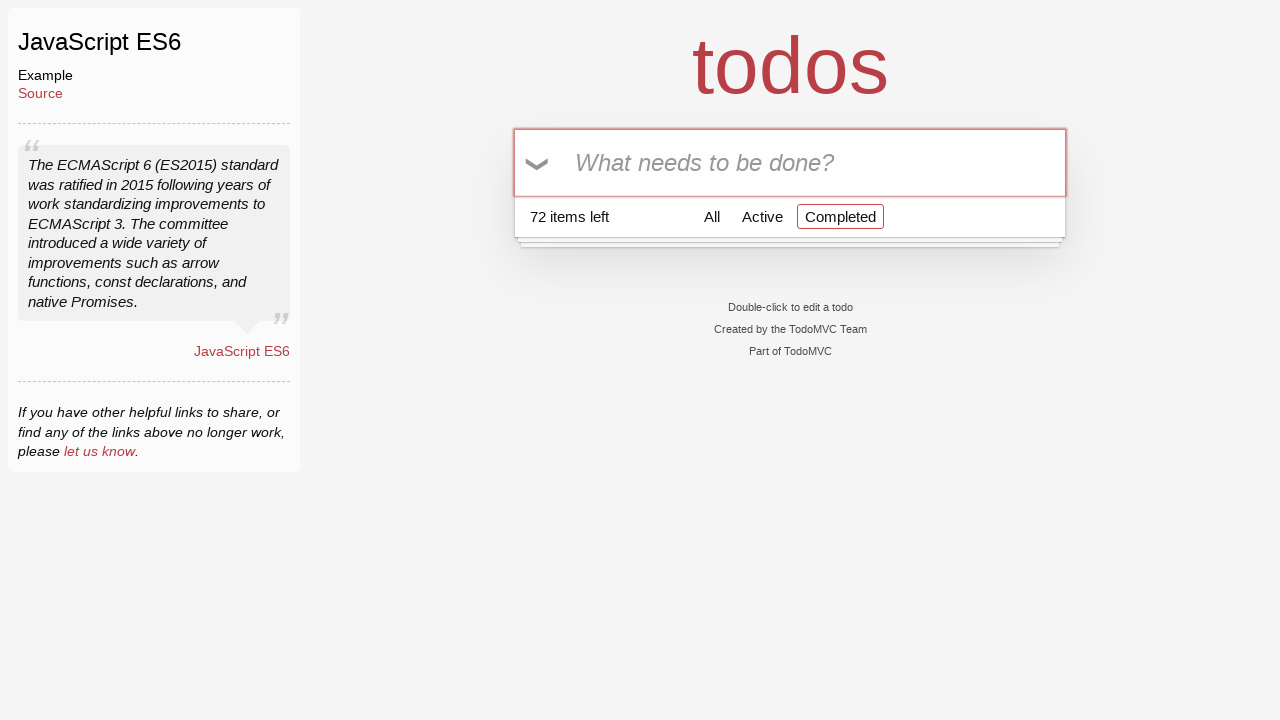

Filled todo input with 'Buy Bread' on input[placeholder='What needs to be done?']
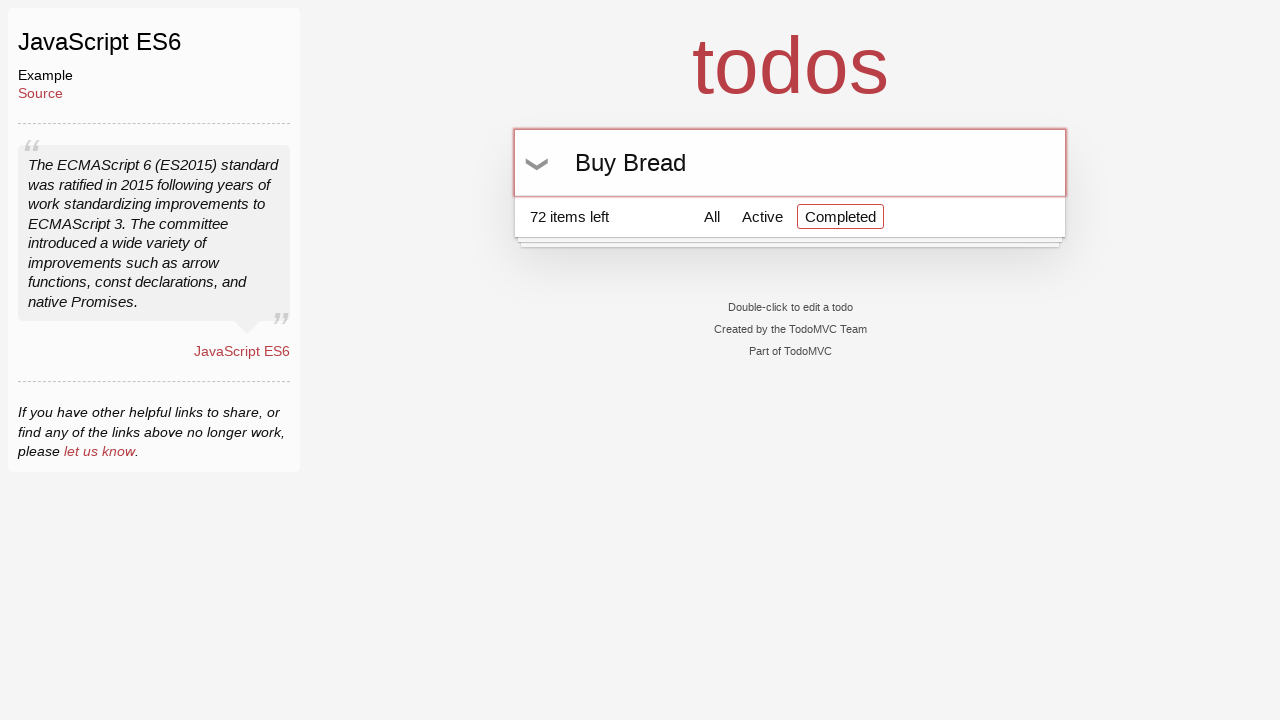

Pressed Enter to add 'Buy Bread' todo on input[placeholder='What needs to be done?']
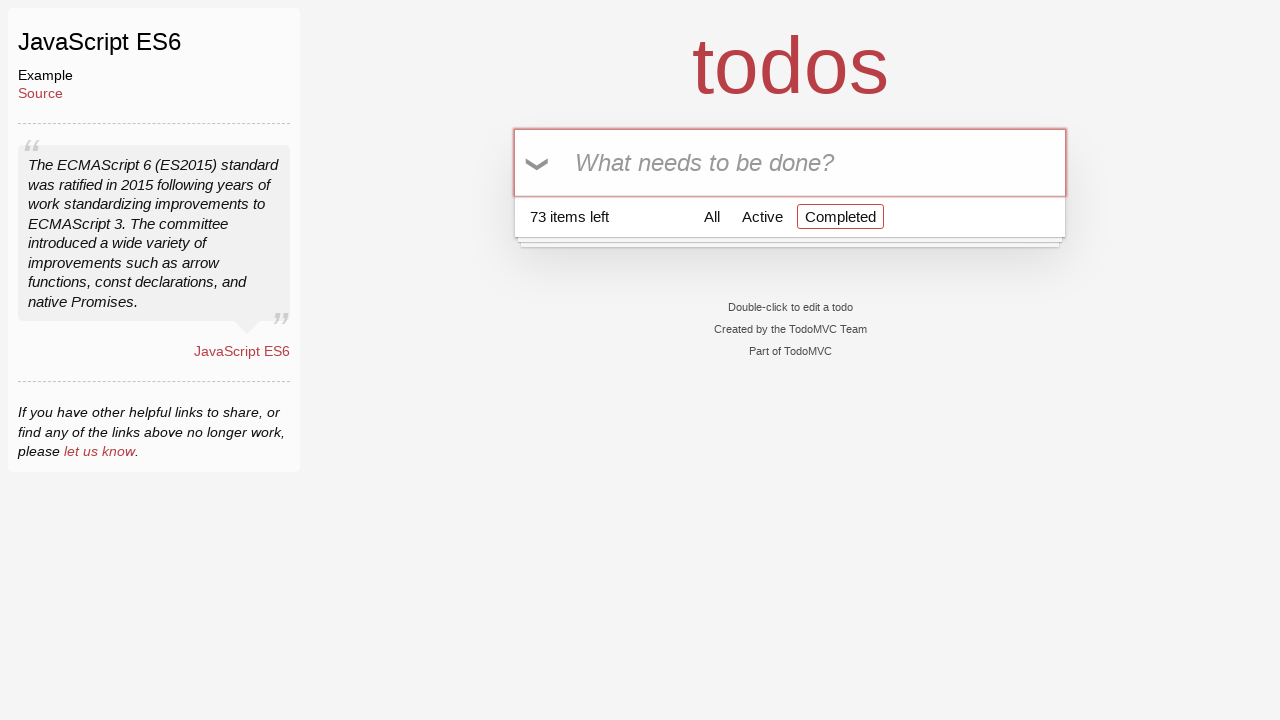

Filled todo input with 'Buy Milk' on input[placeholder='What needs to be done?']
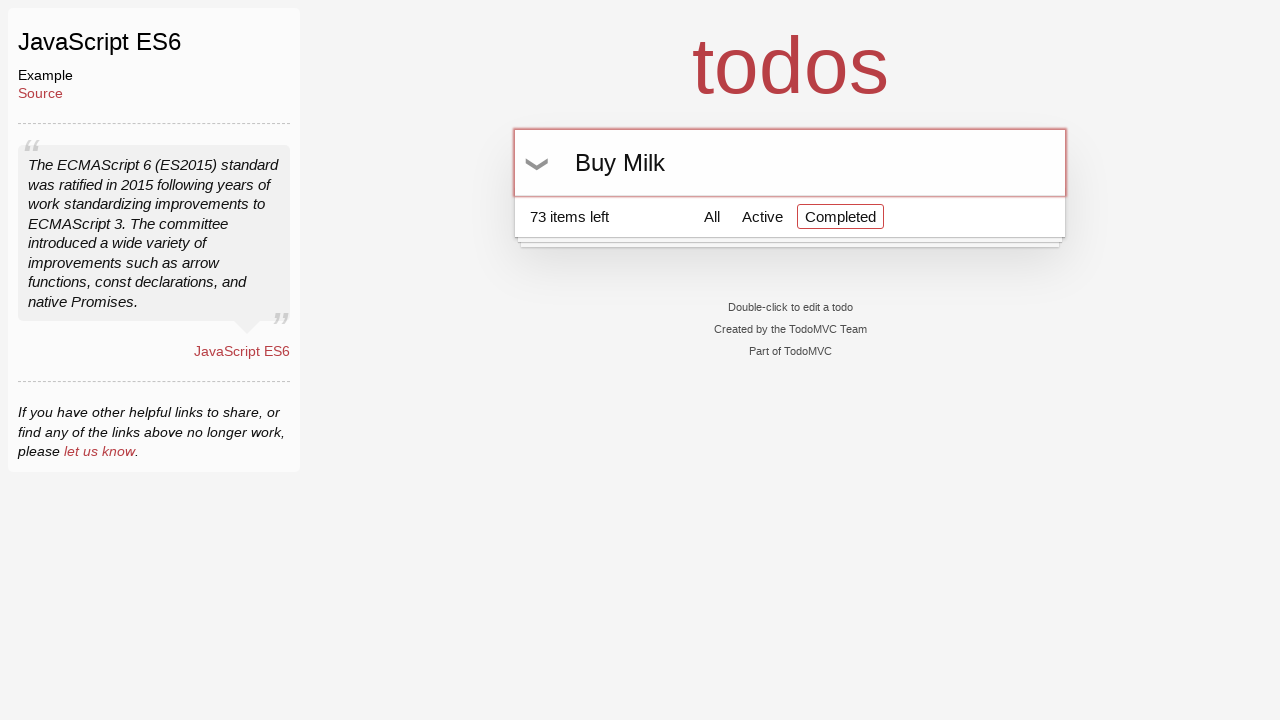

Pressed Enter to add 'Buy Milk' todo on input[placeholder='What needs to be done?']
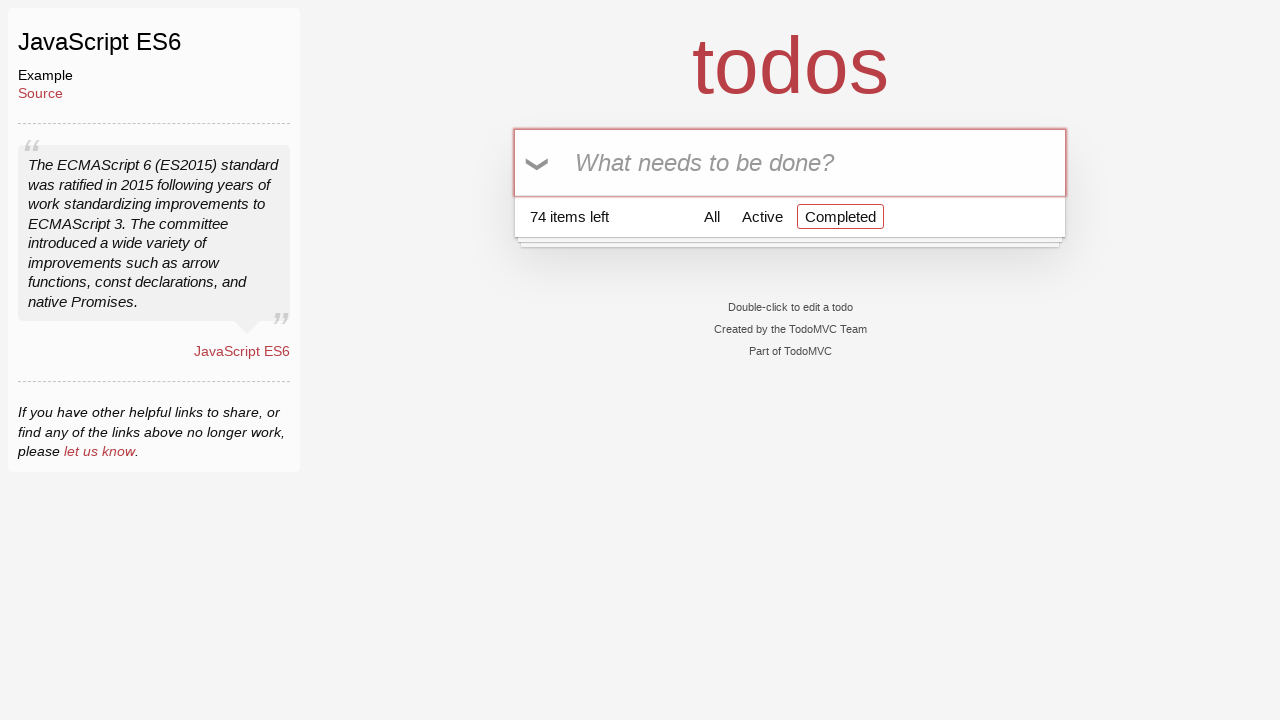

Filled todo input with 'Buy Bread' on input[placeholder='What needs to be done?']
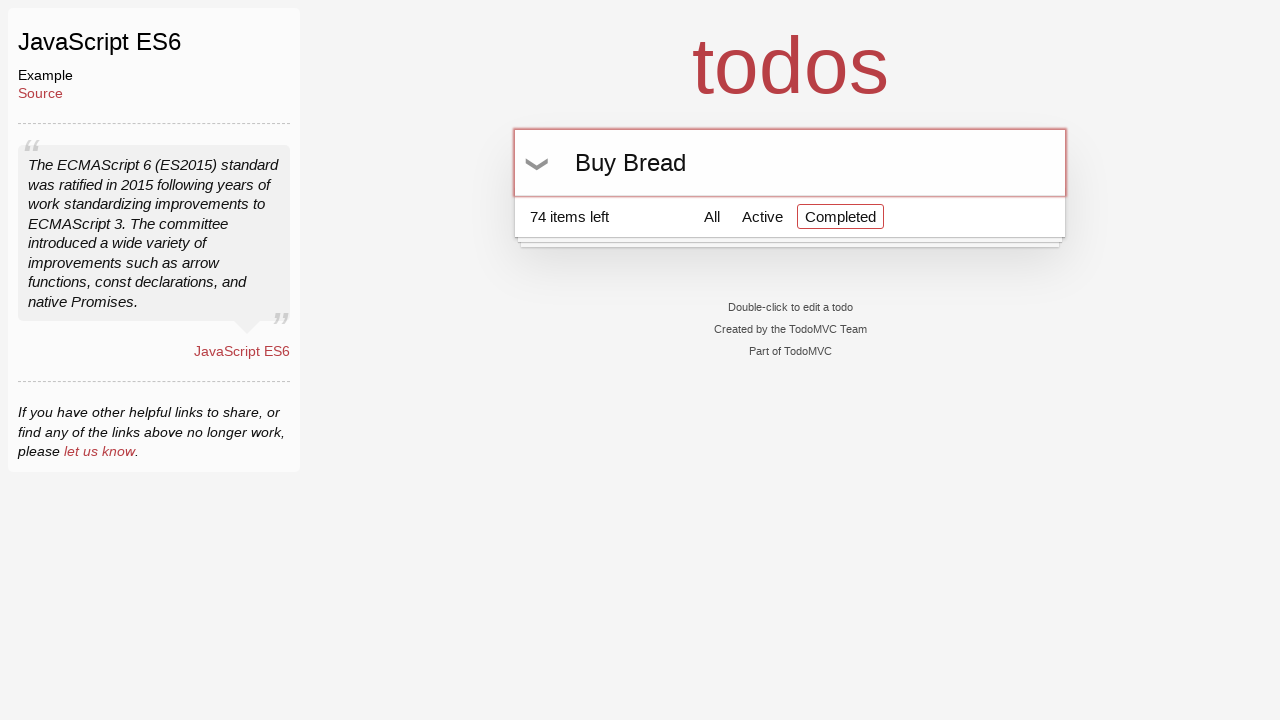

Pressed Enter to add 'Buy Bread' todo on input[placeholder='What needs to be done?']
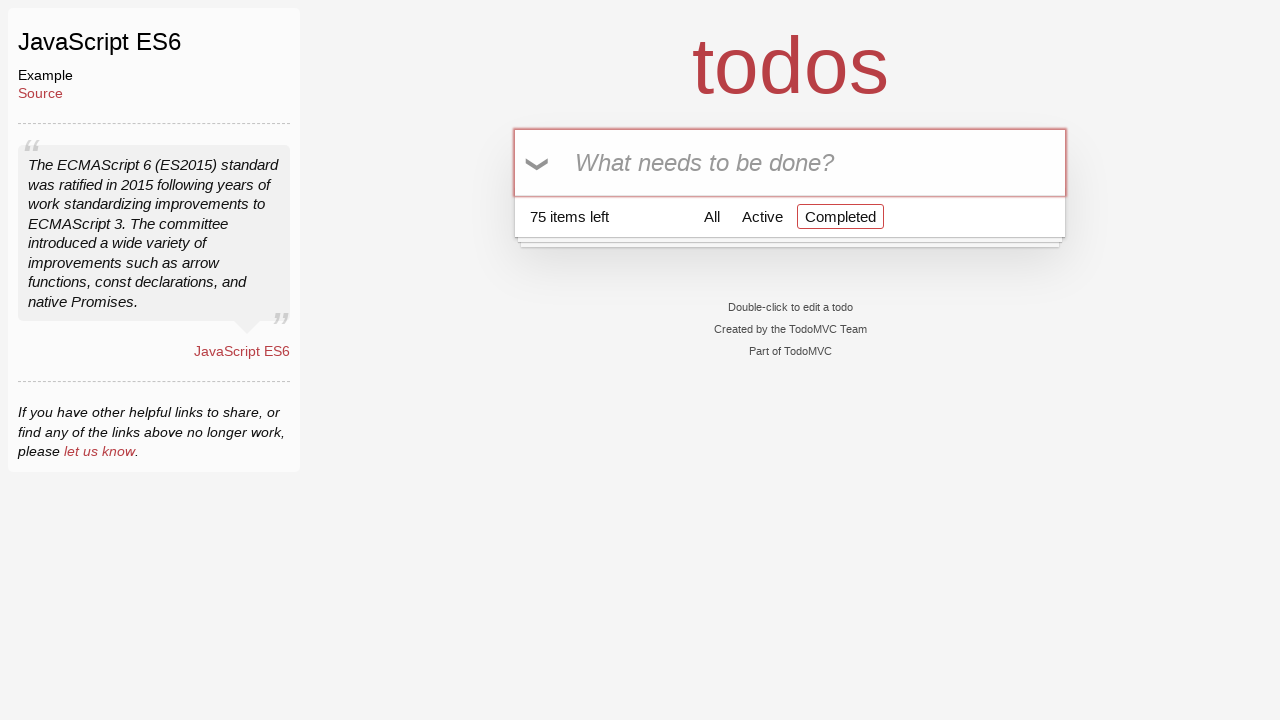

Filled todo input with 'Buy Milk' on input[placeholder='What needs to be done?']
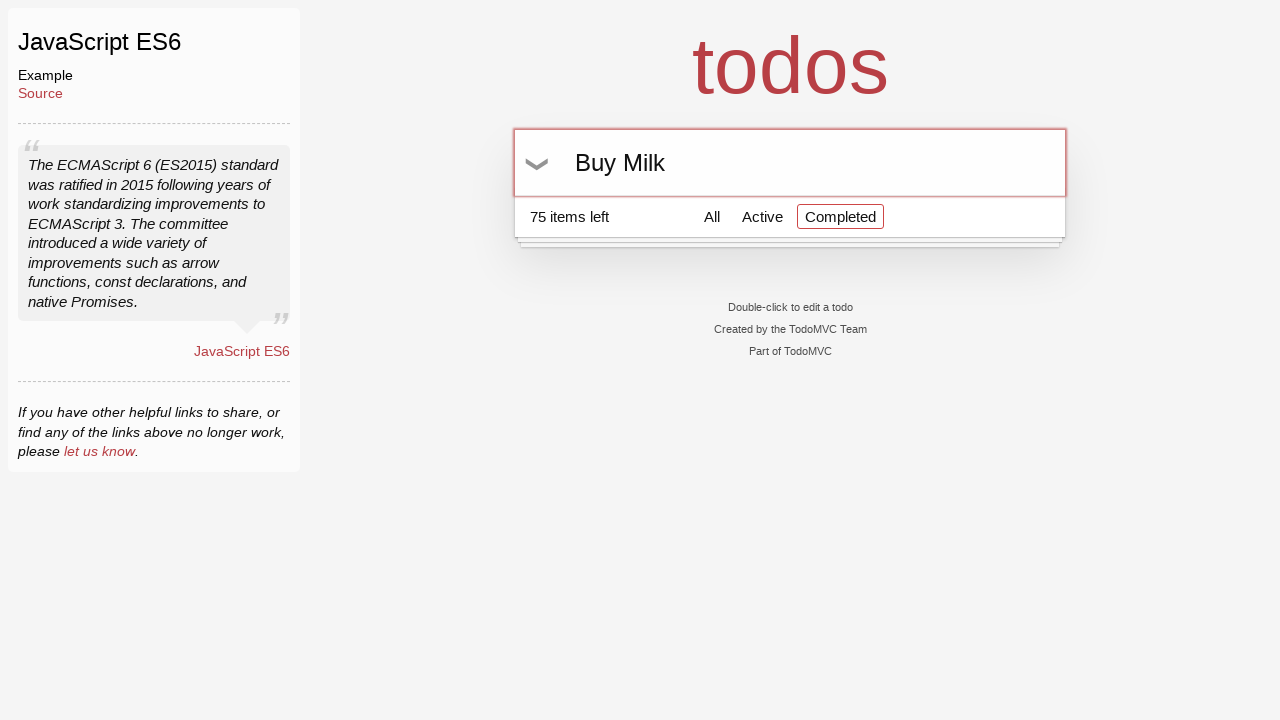

Pressed Enter to add 'Buy Milk' todo on input[placeholder='What needs to be done?']
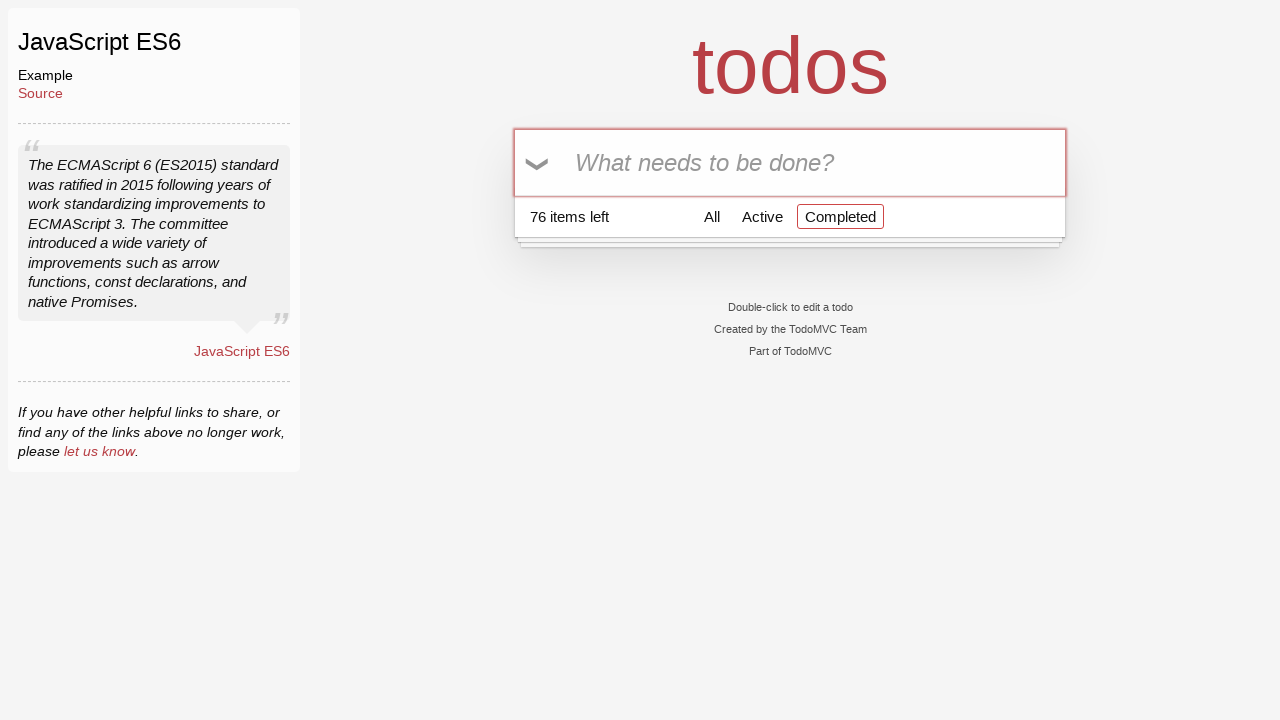

Filled todo input with 'Buy Bread' on input[placeholder='What needs to be done?']
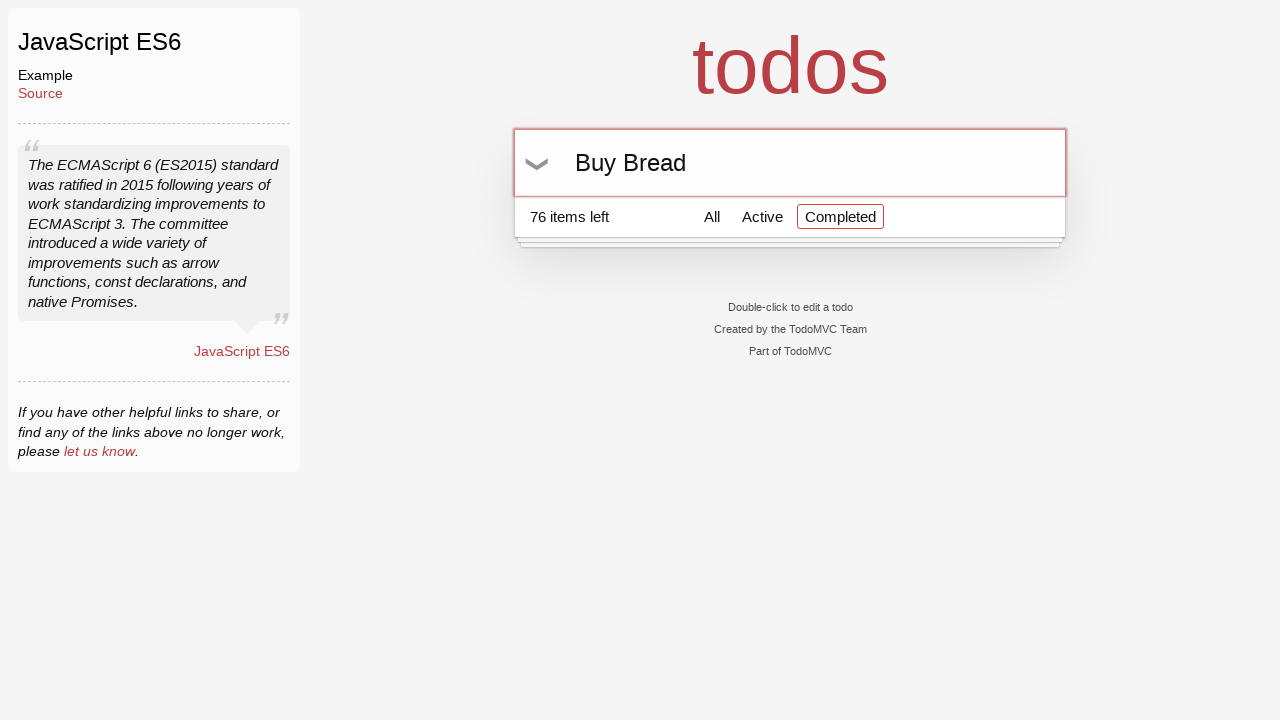

Pressed Enter to add 'Buy Bread' todo on input[placeholder='What needs to be done?']
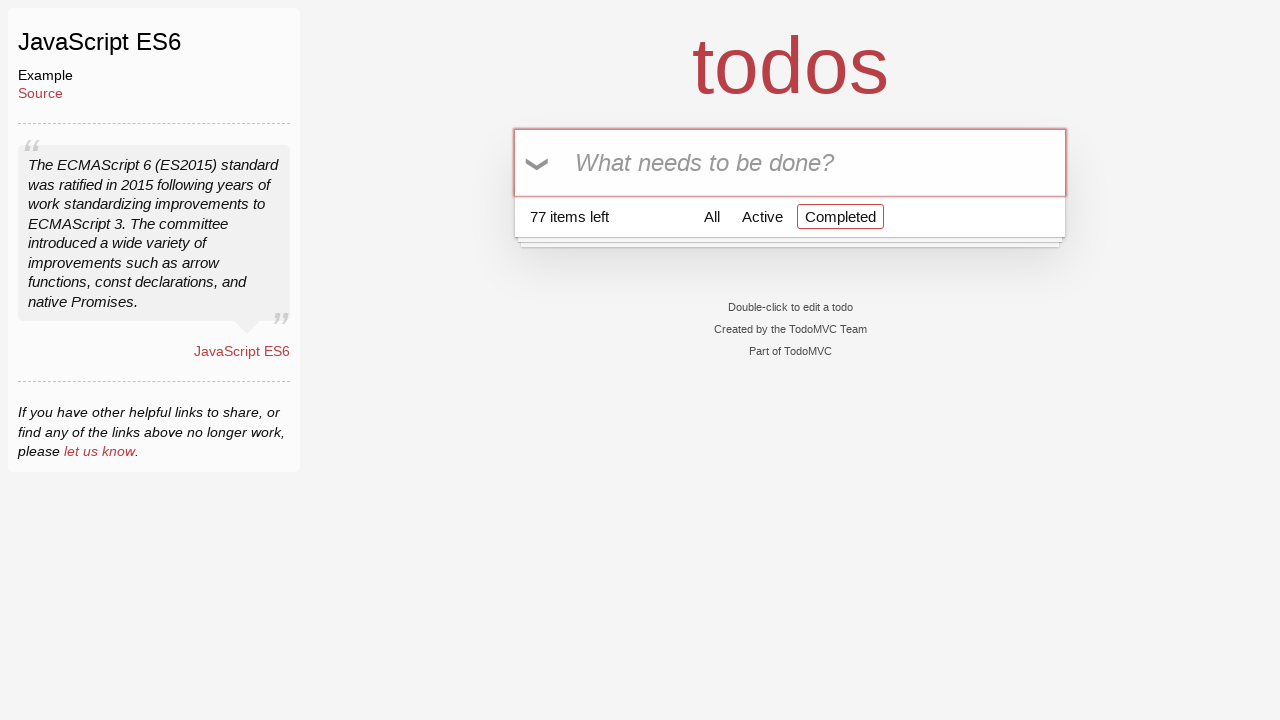

Filled todo input with 'Buy Milk' on input[placeholder='What needs to be done?']
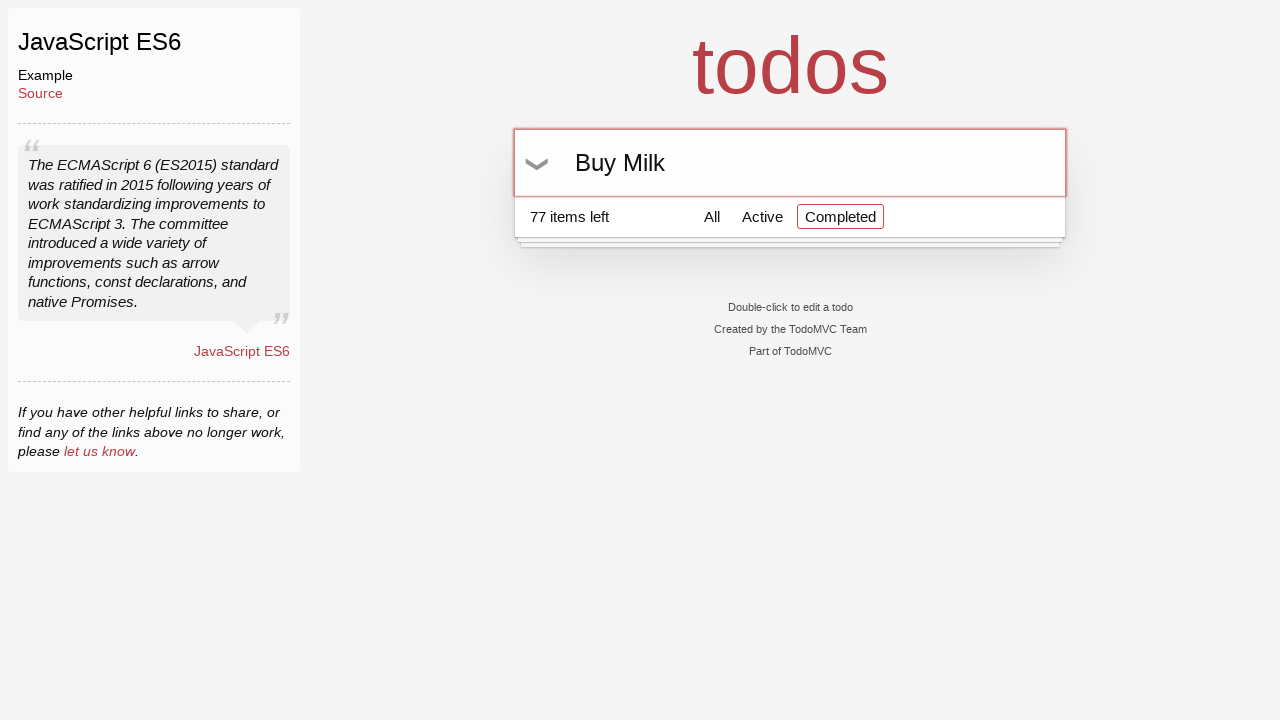

Pressed Enter to add 'Buy Milk' todo on input[placeholder='What needs to be done?']
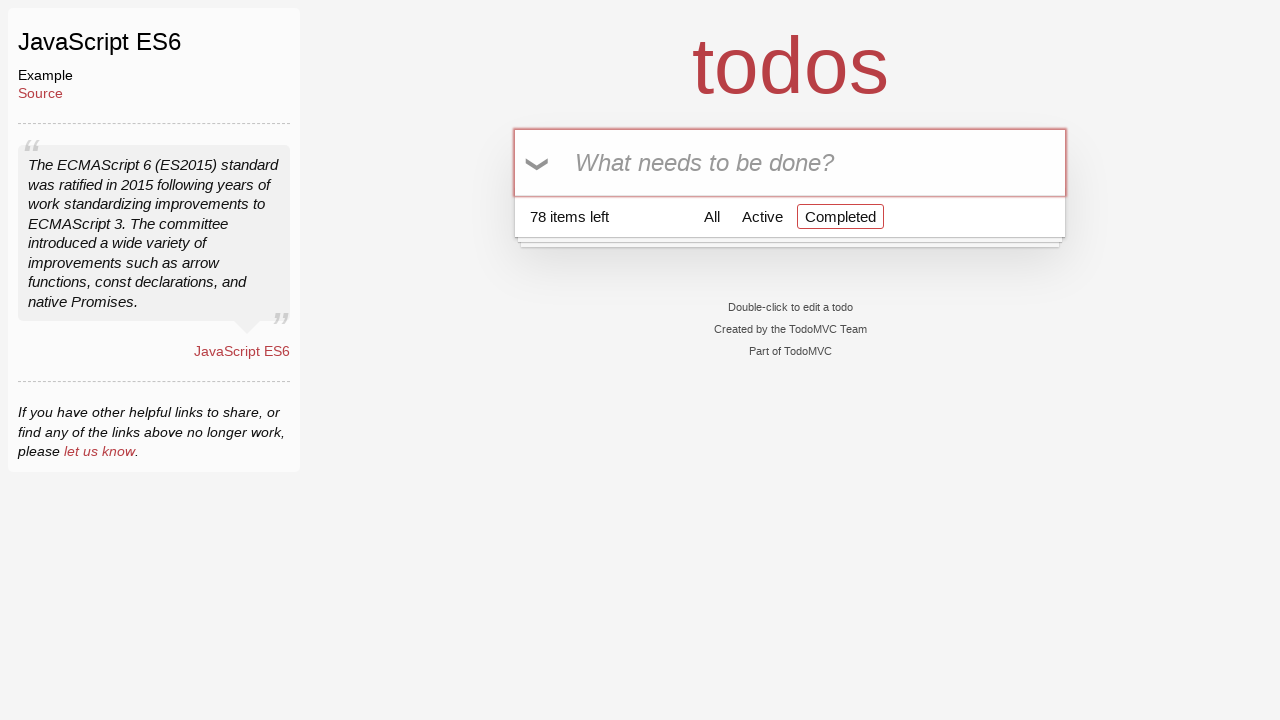

Filled todo input with 'Buy Bread' on input[placeholder='What needs to be done?']
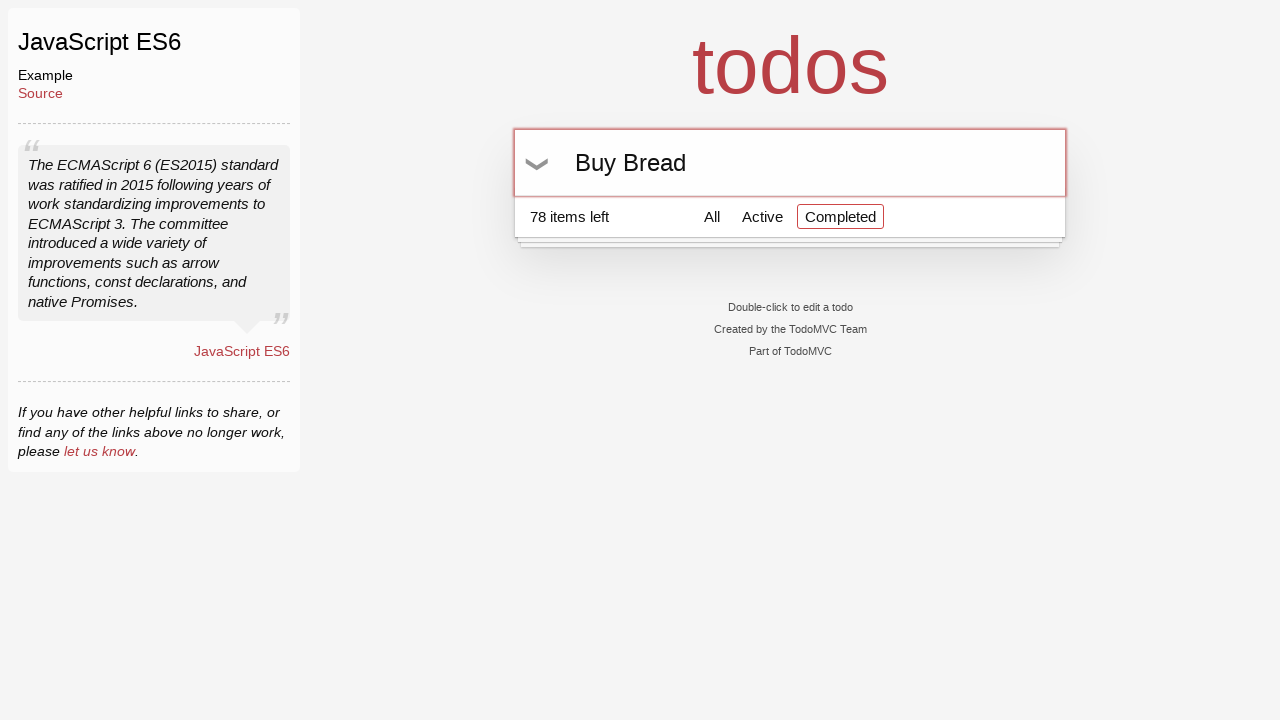

Pressed Enter to add 'Buy Bread' todo on input[placeholder='What needs to be done?']
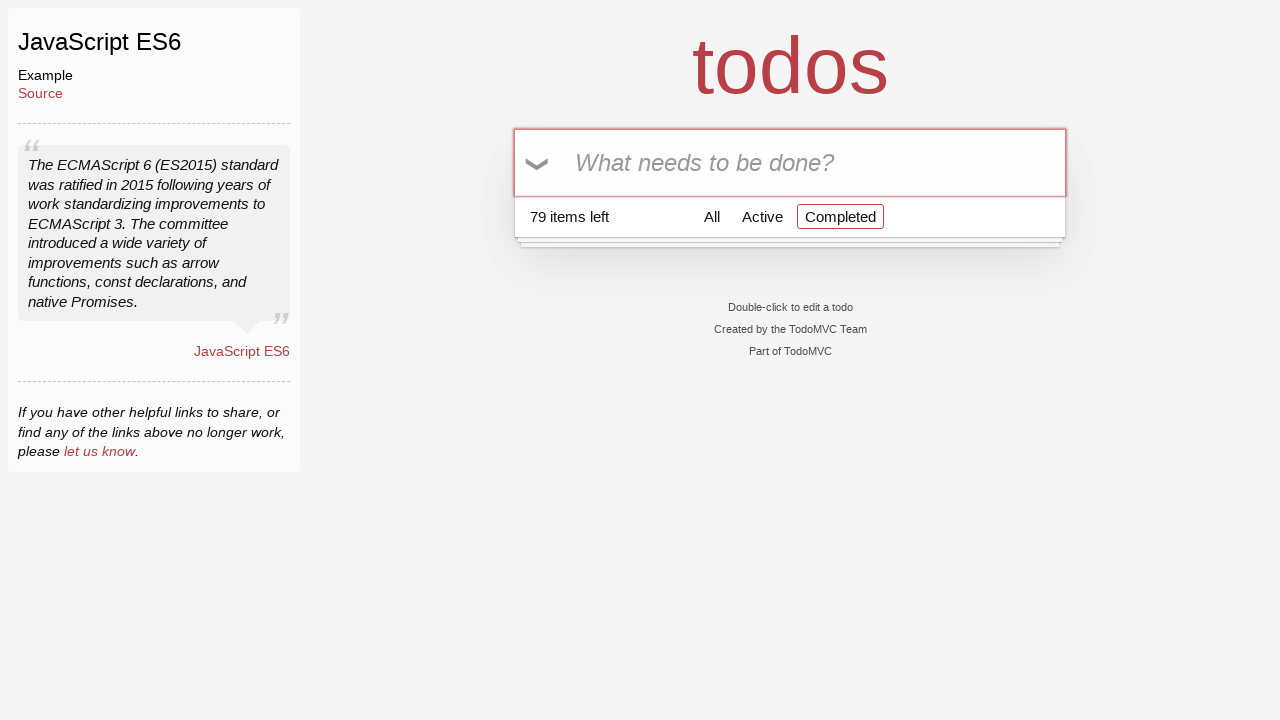

Filled todo input with 'Buy Milk' on input[placeholder='What needs to be done?']
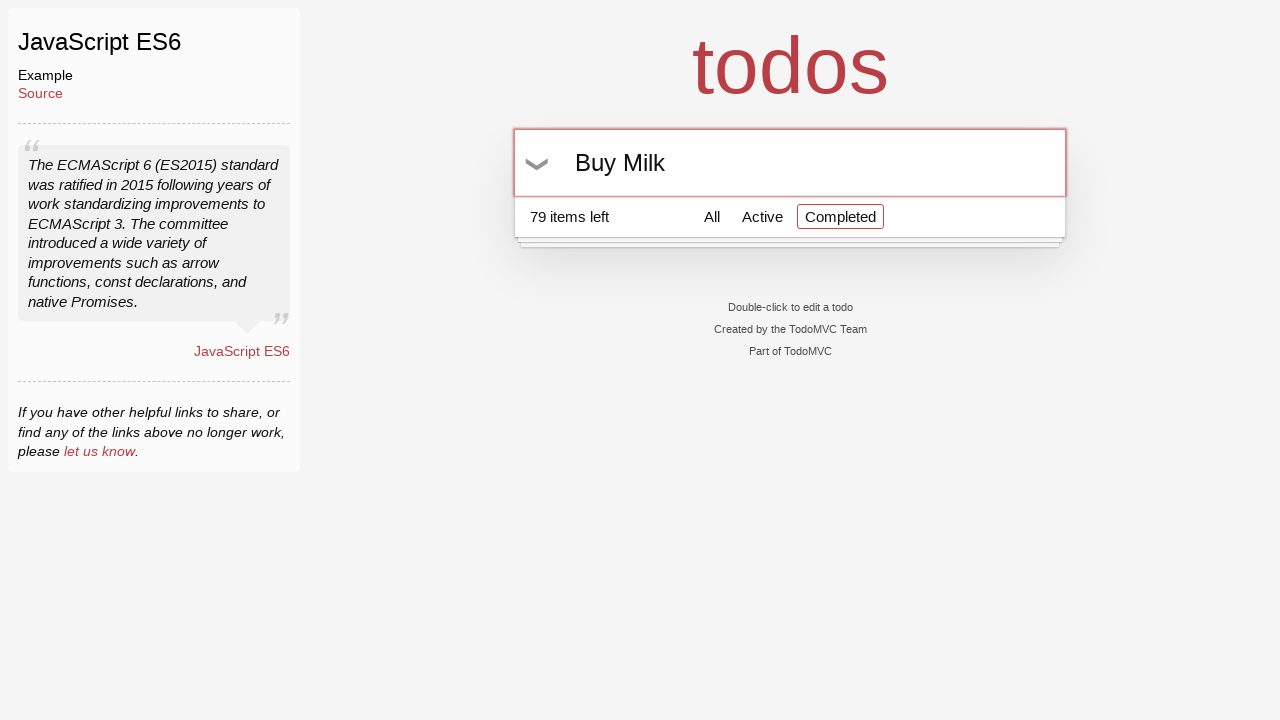

Pressed Enter to add 'Buy Milk' todo on input[placeholder='What needs to be done?']
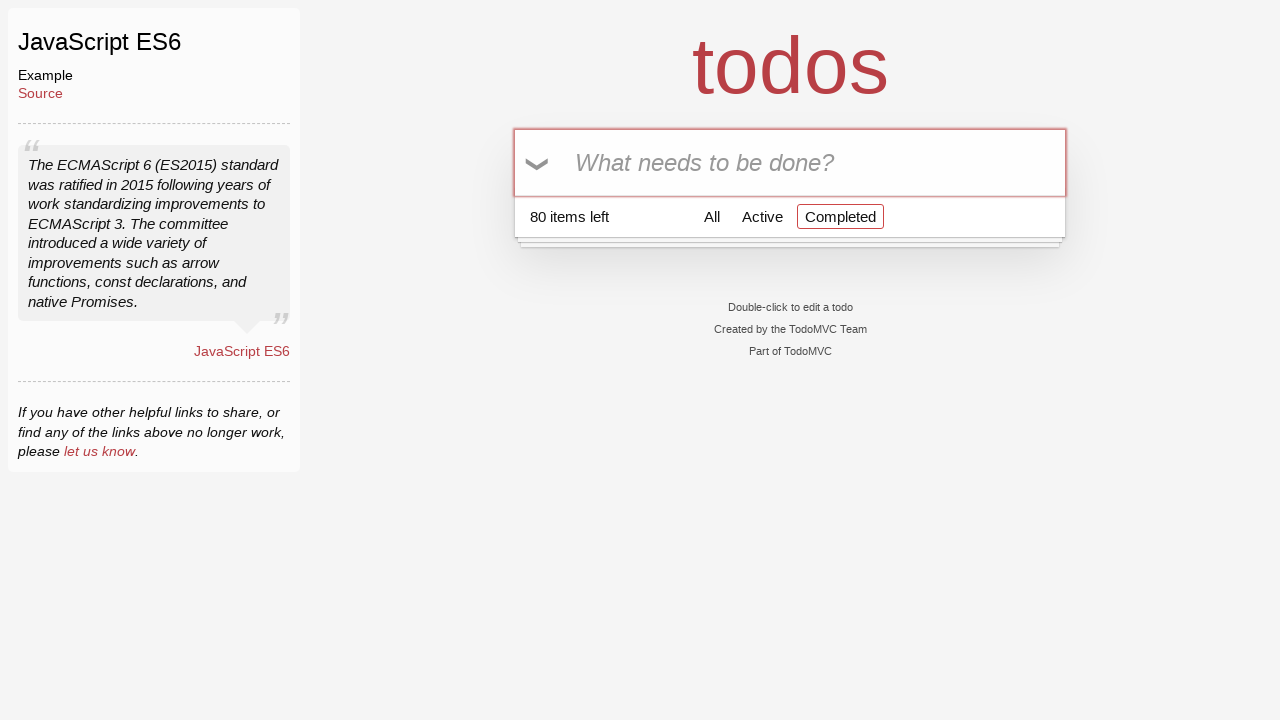

Filled todo input with 'Buy Bread' on input[placeholder='What needs to be done?']
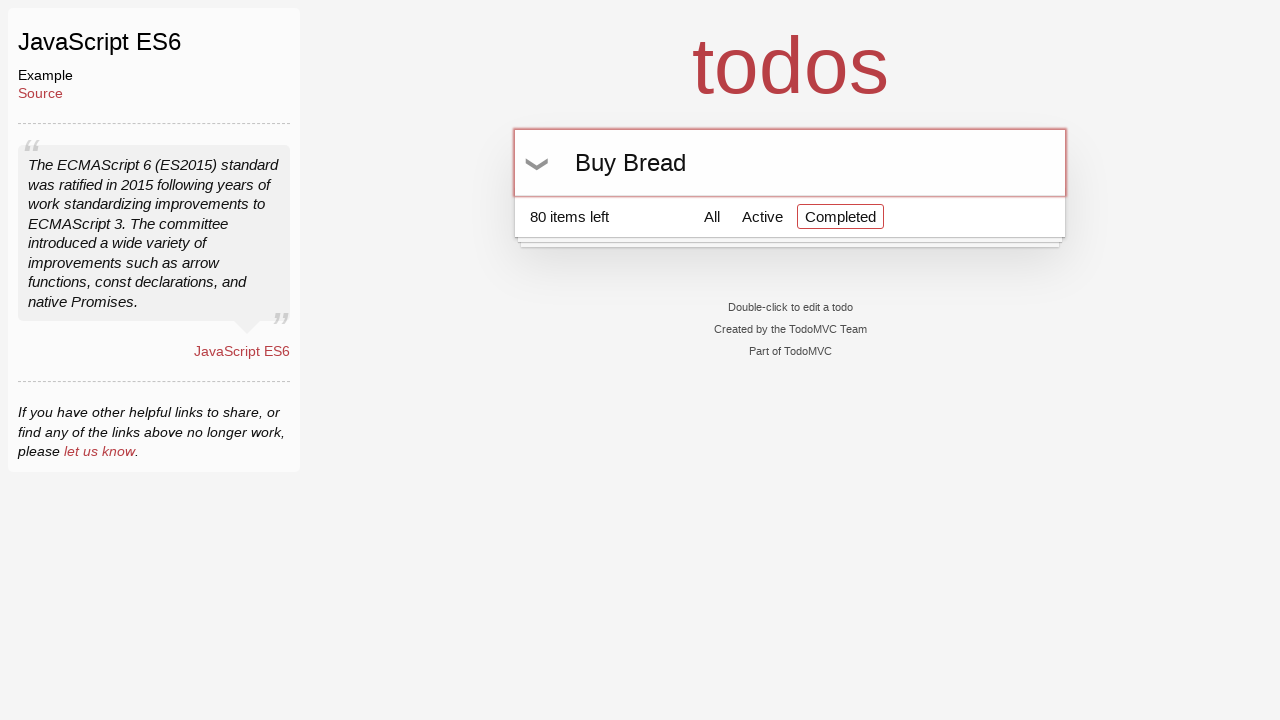

Pressed Enter to add 'Buy Bread' todo on input[placeholder='What needs to be done?']
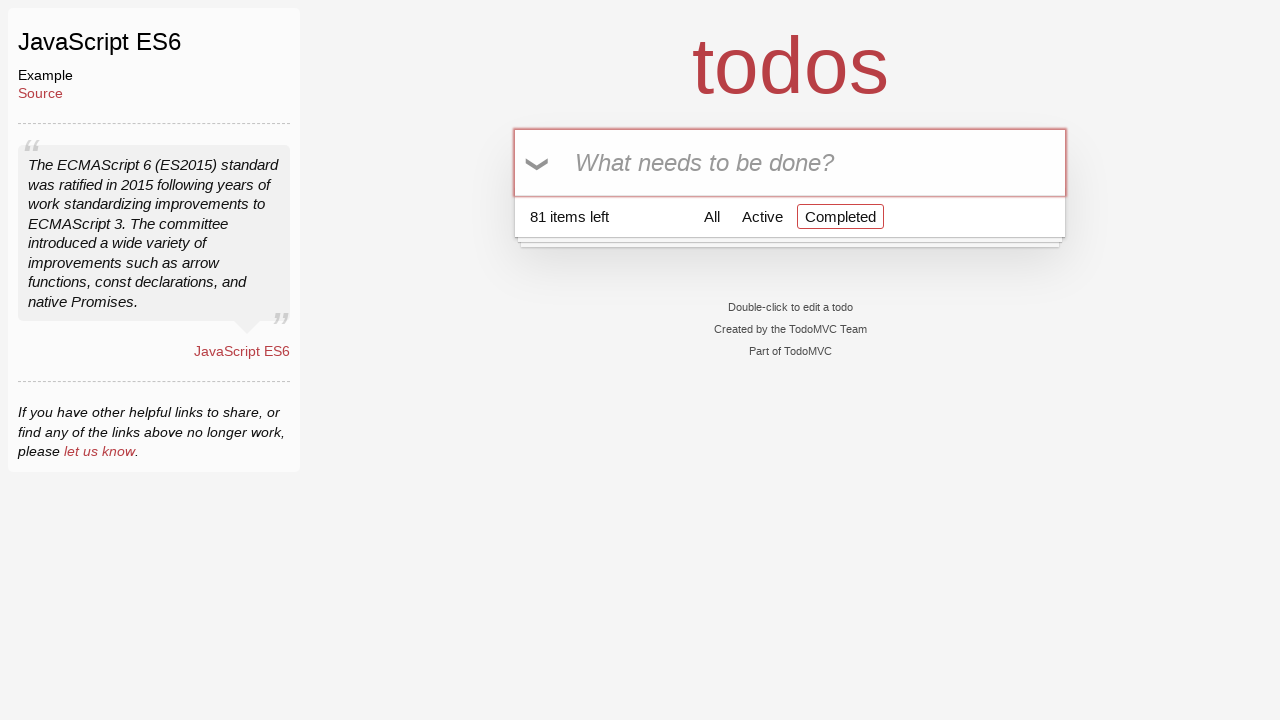

Filled todo input with 'Buy Milk' on input[placeholder='What needs to be done?']
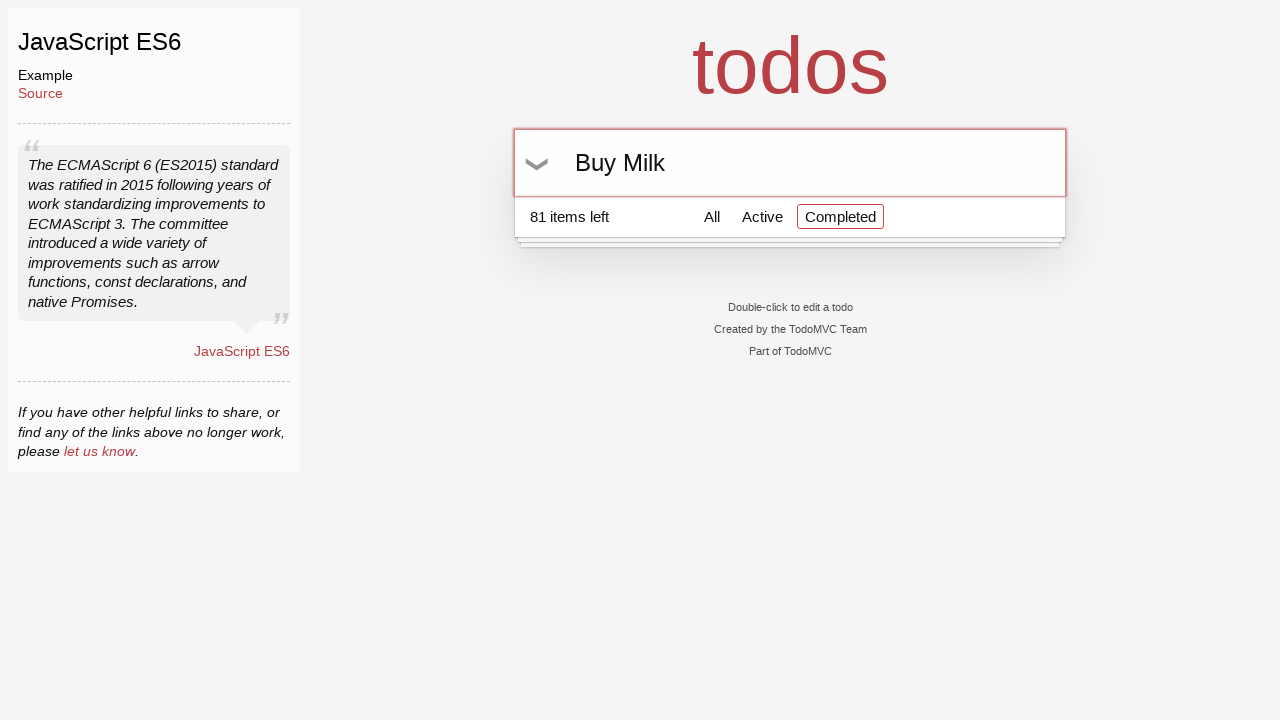

Pressed Enter to add 'Buy Milk' todo on input[placeholder='What needs to be done?']
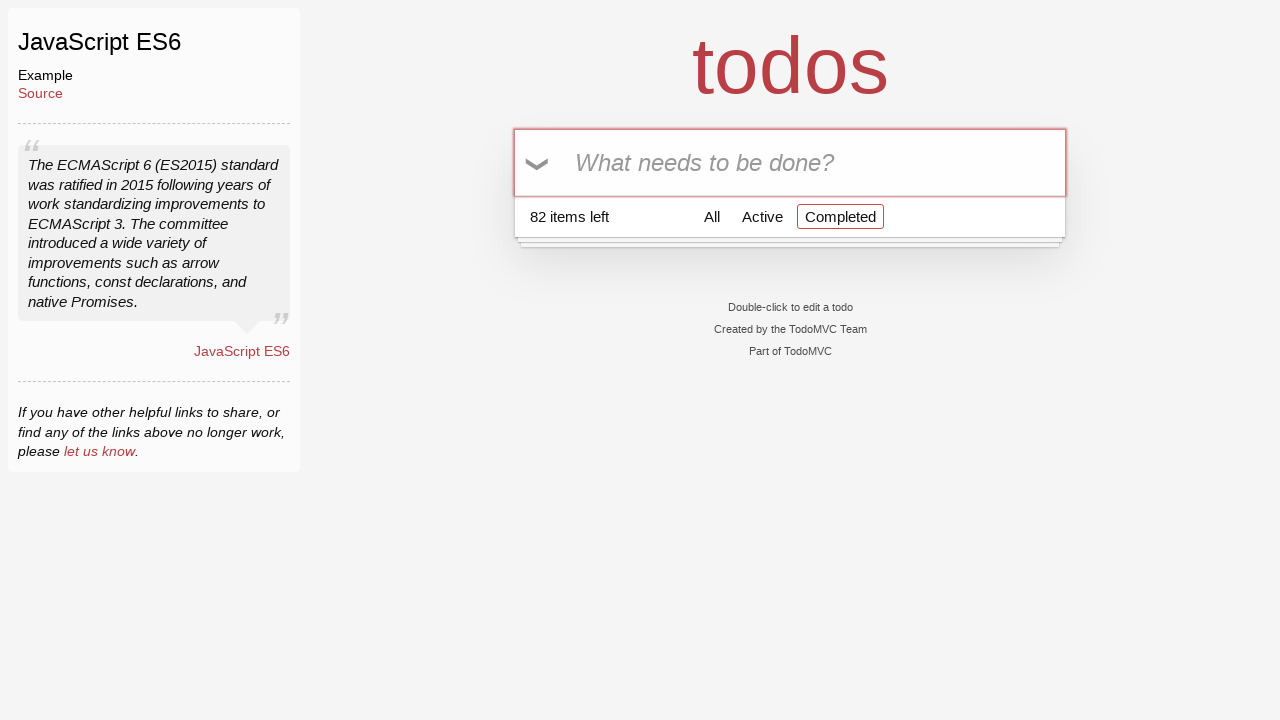

Filled todo input with 'Buy Bread' on input[placeholder='What needs to be done?']
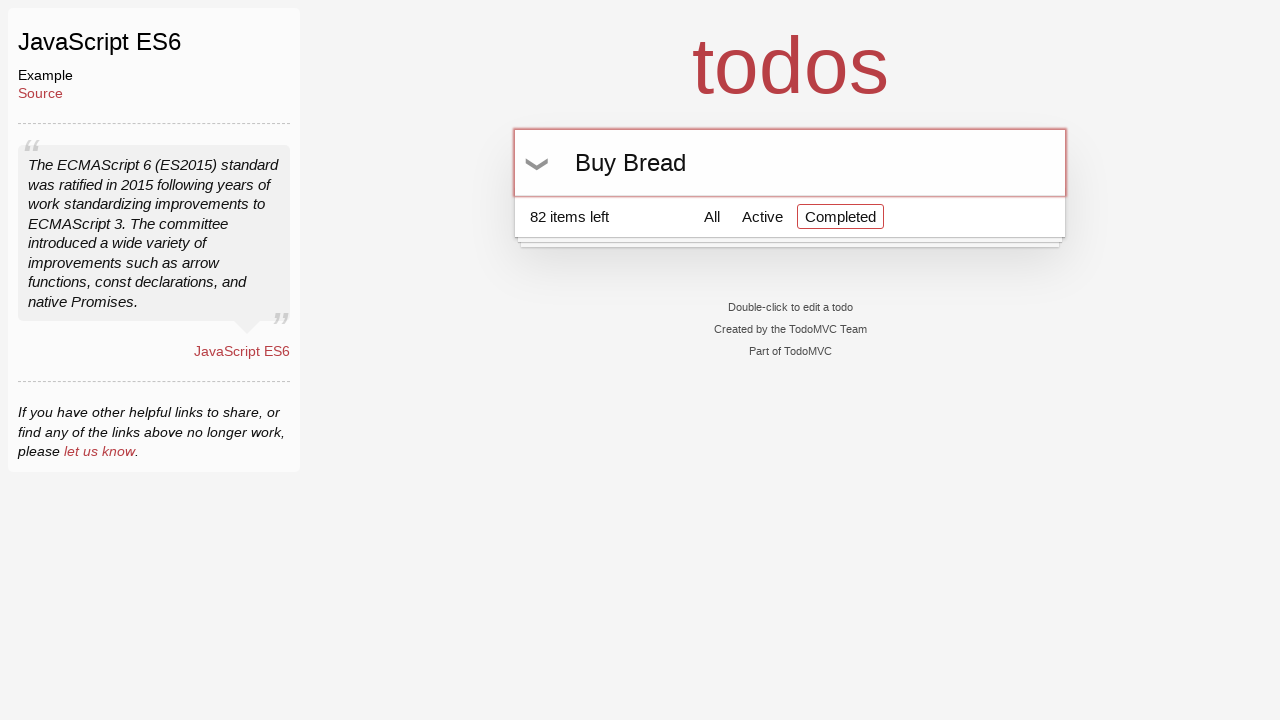

Pressed Enter to add 'Buy Bread' todo on input[placeholder='What needs to be done?']
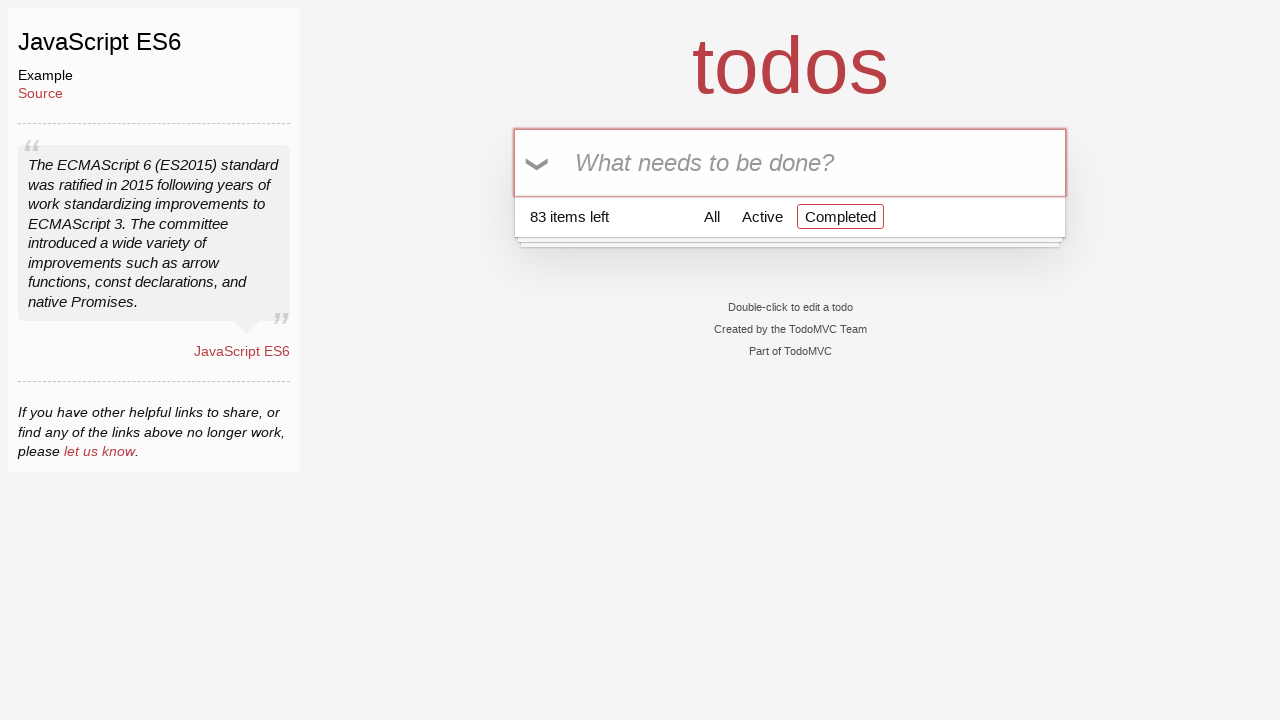

Filled todo input with 'Buy Milk' on input[placeholder='What needs to be done?']
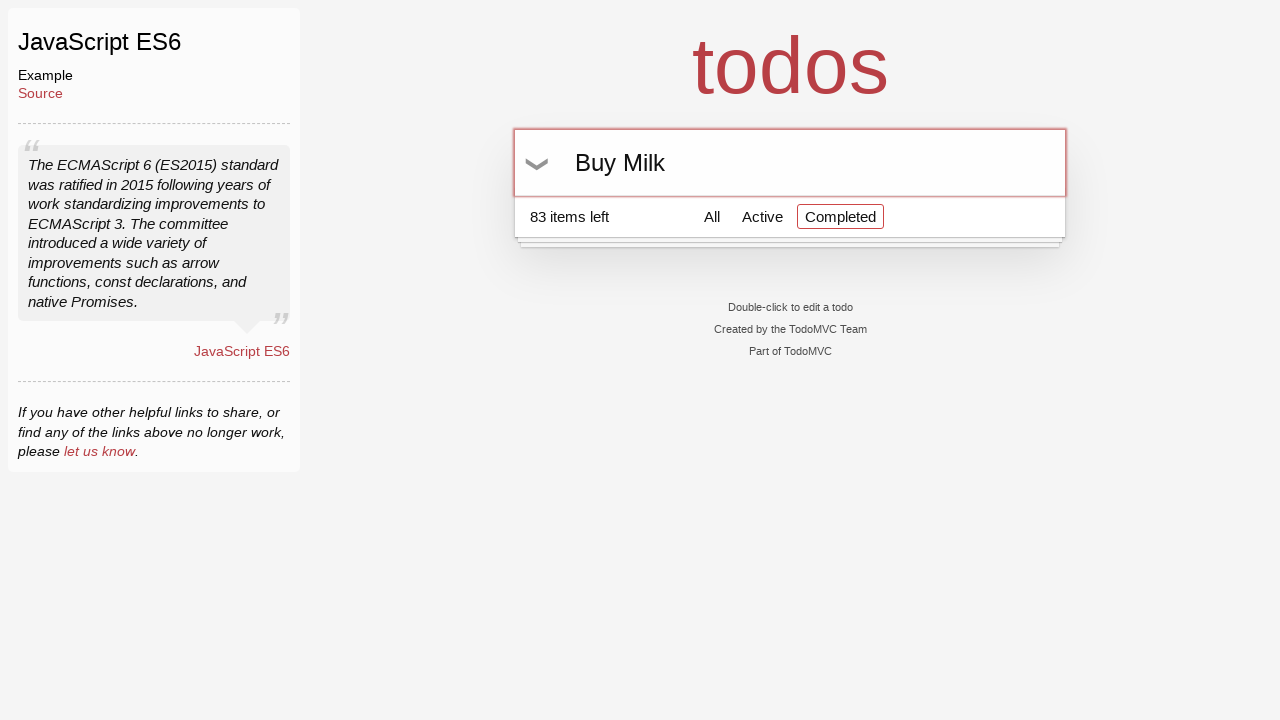

Pressed Enter to add 'Buy Milk' todo on input[placeholder='What needs to be done?']
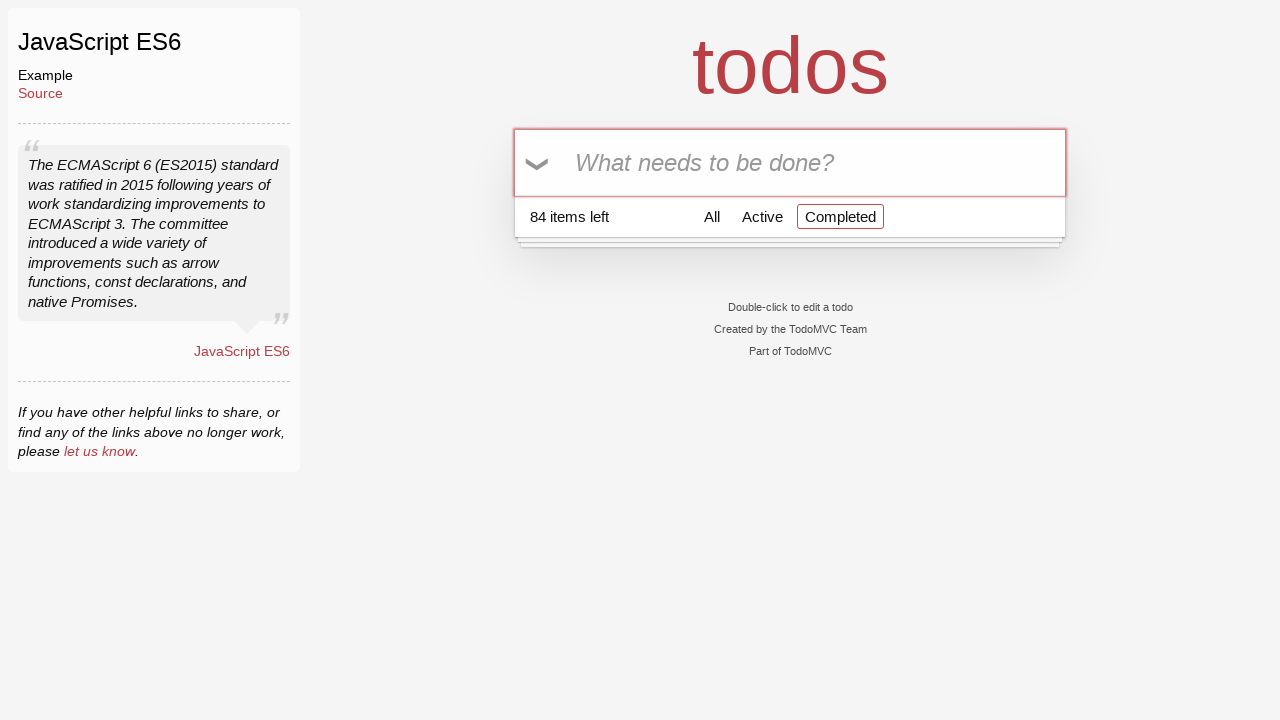

Filled todo input with 'Buy Bread' on input[placeholder='What needs to be done?']
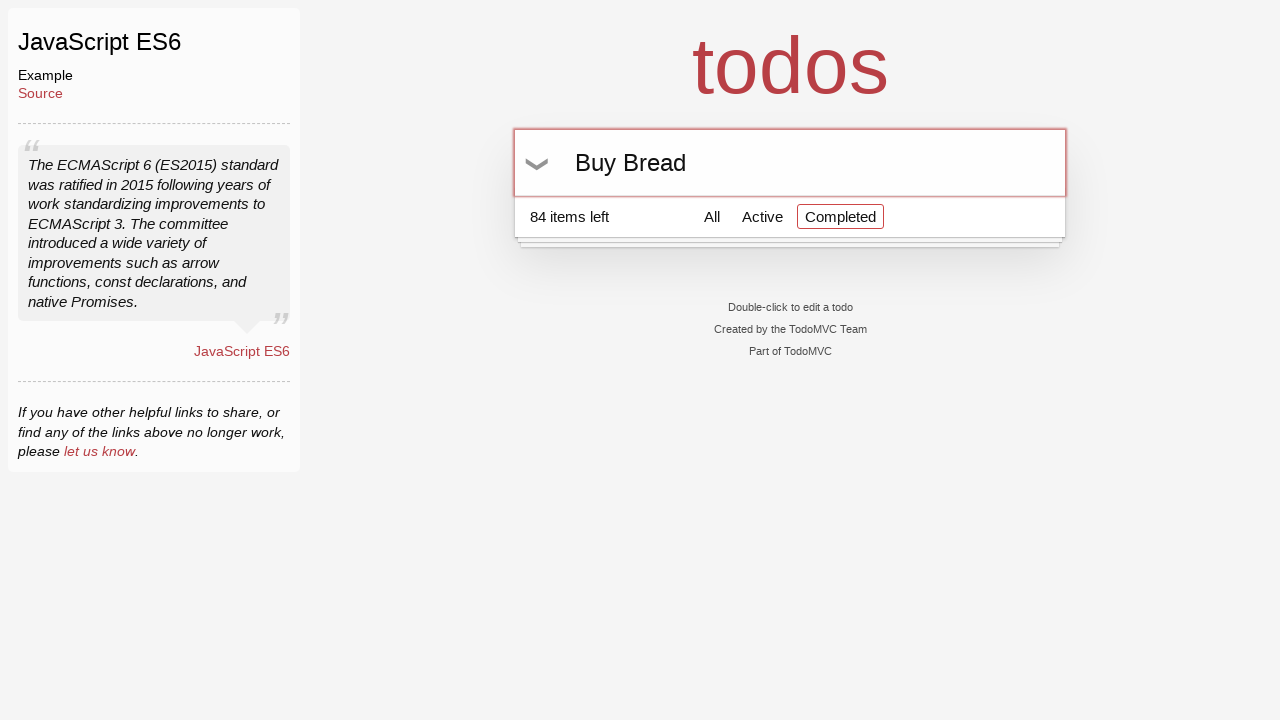

Pressed Enter to add 'Buy Bread' todo on input[placeholder='What needs to be done?']
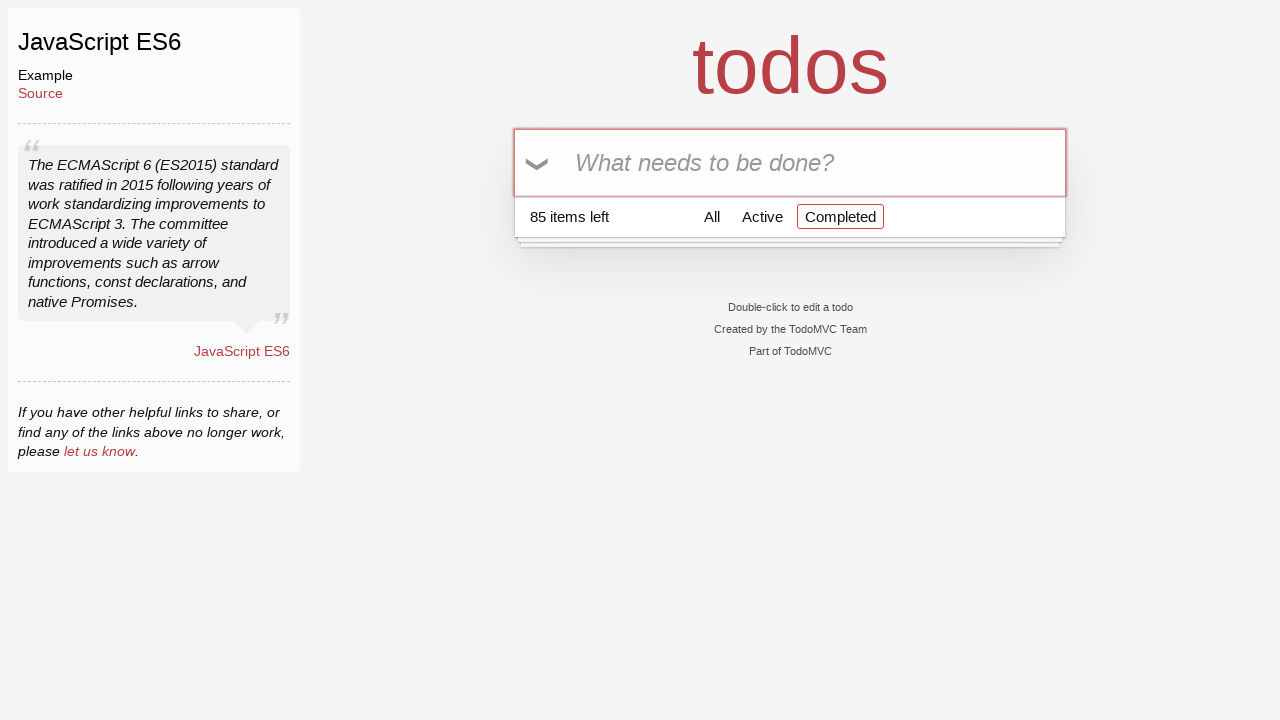

Filled todo input with 'Buy Milk' on input[placeholder='What needs to be done?']
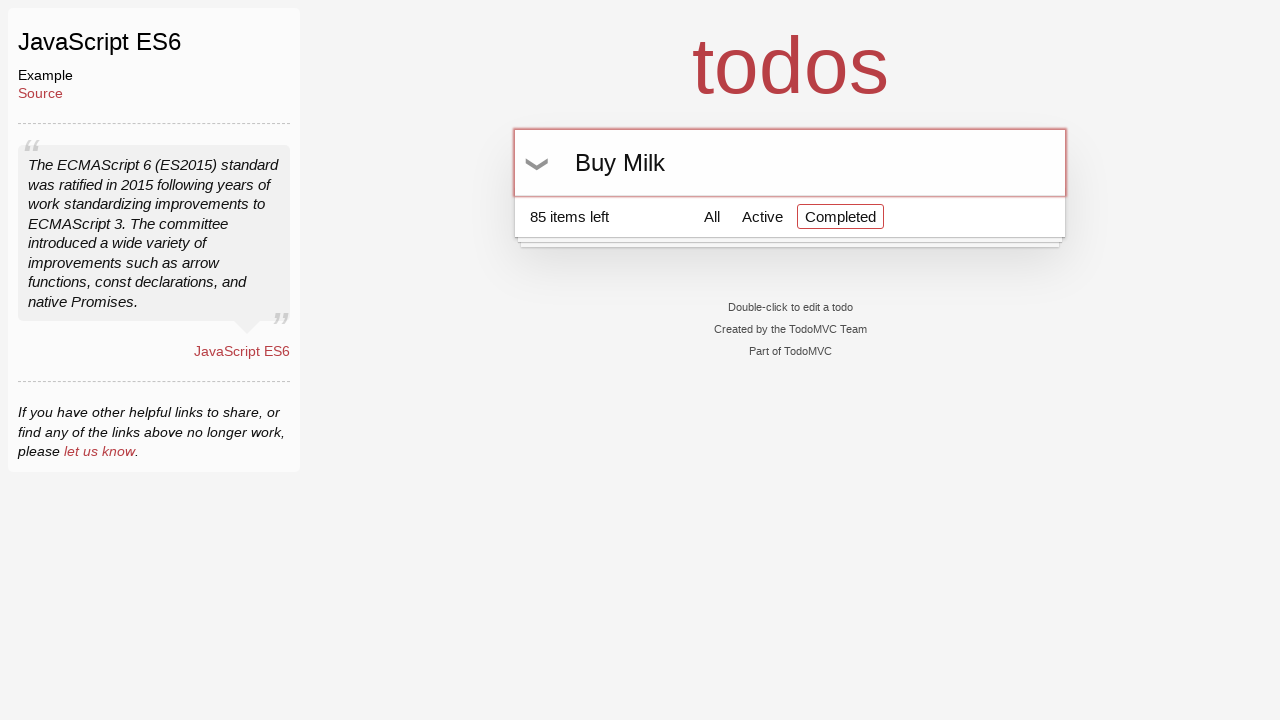

Pressed Enter to add 'Buy Milk' todo on input[placeholder='What needs to be done?']
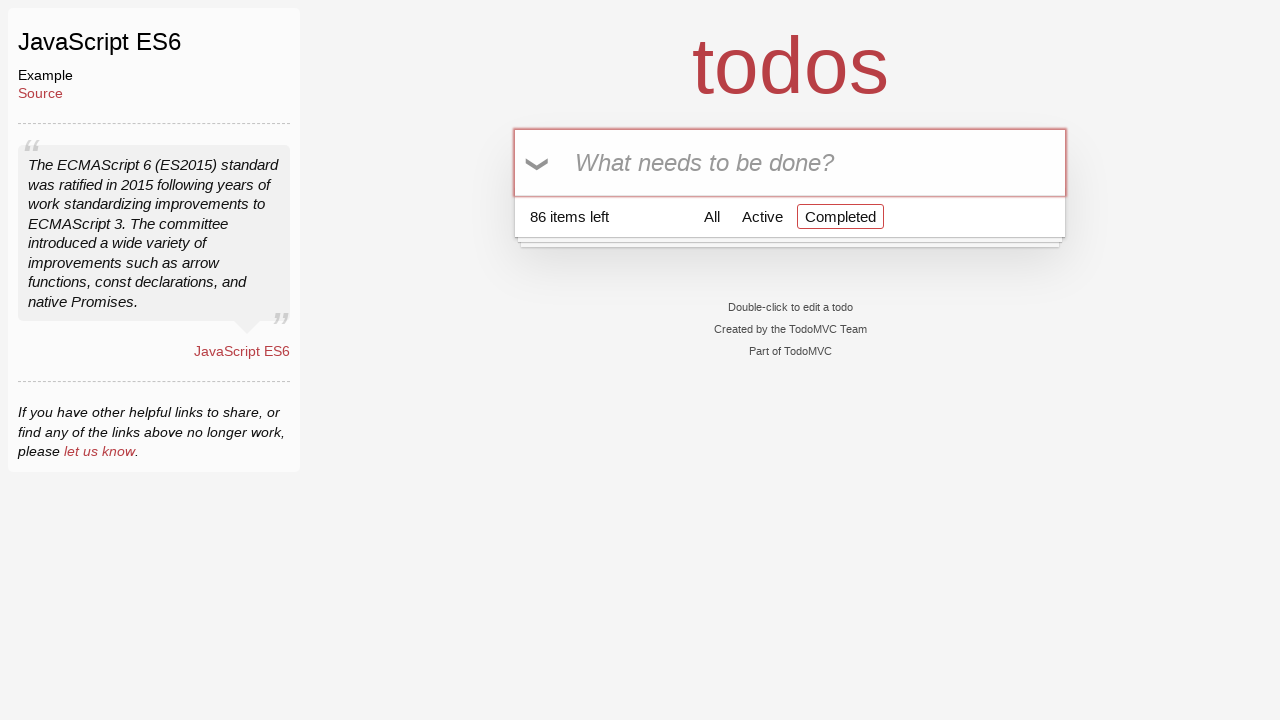

Filled todo input with 'Buy Bread' on input[placeholder='What needs to be done?']
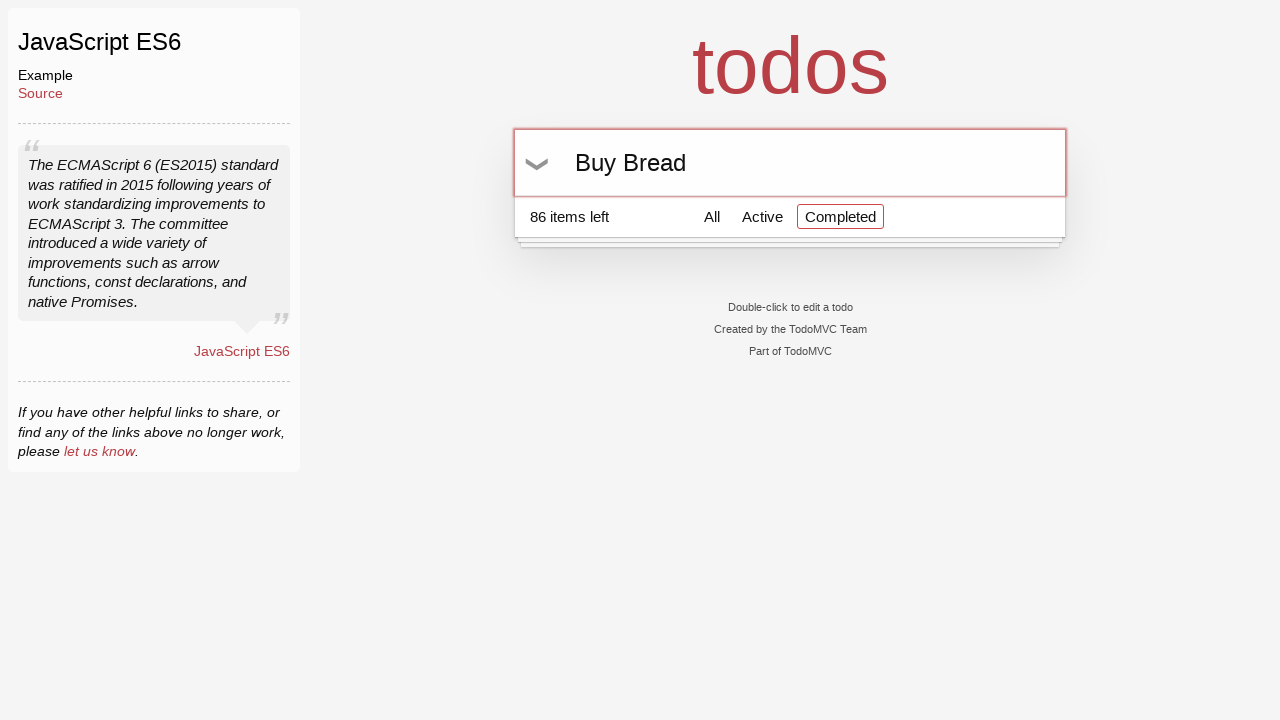

Pressed Enter to add 'Buy Bread' todo on input[placeholder='What needs to be done?']
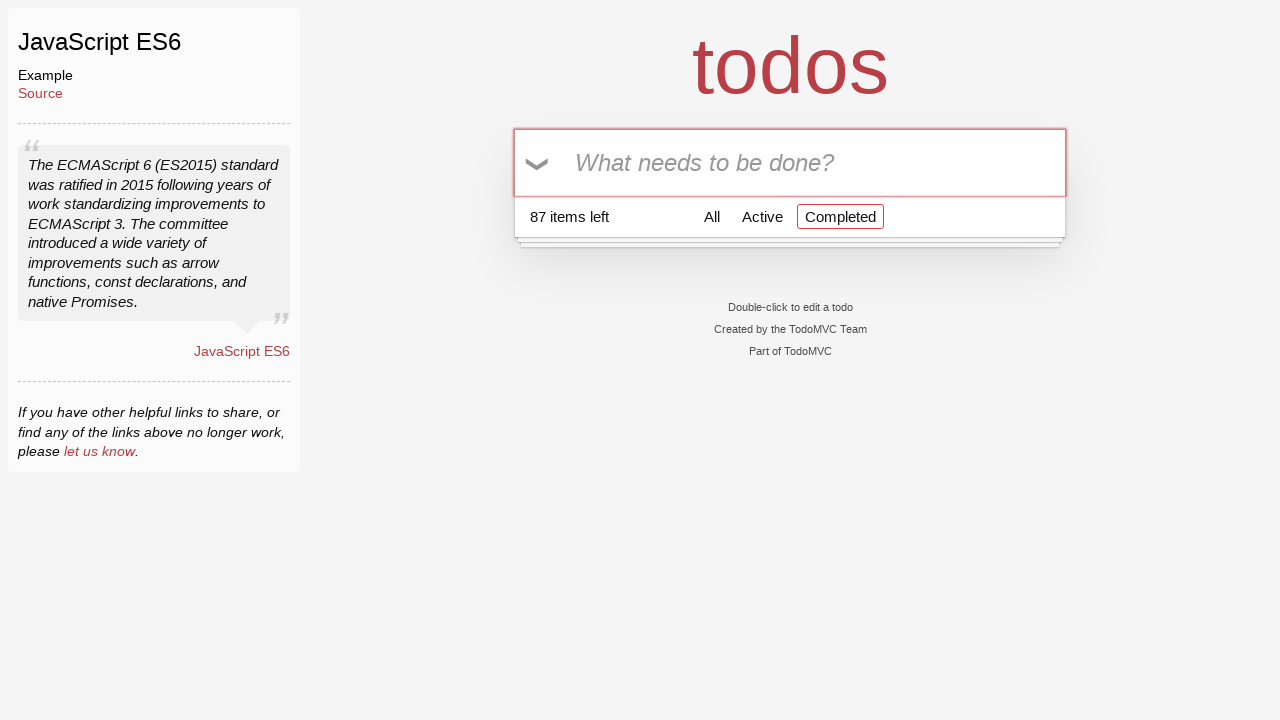

Filled todo input with 'Buy Milk' on input[placeholder='What needs to be done?']
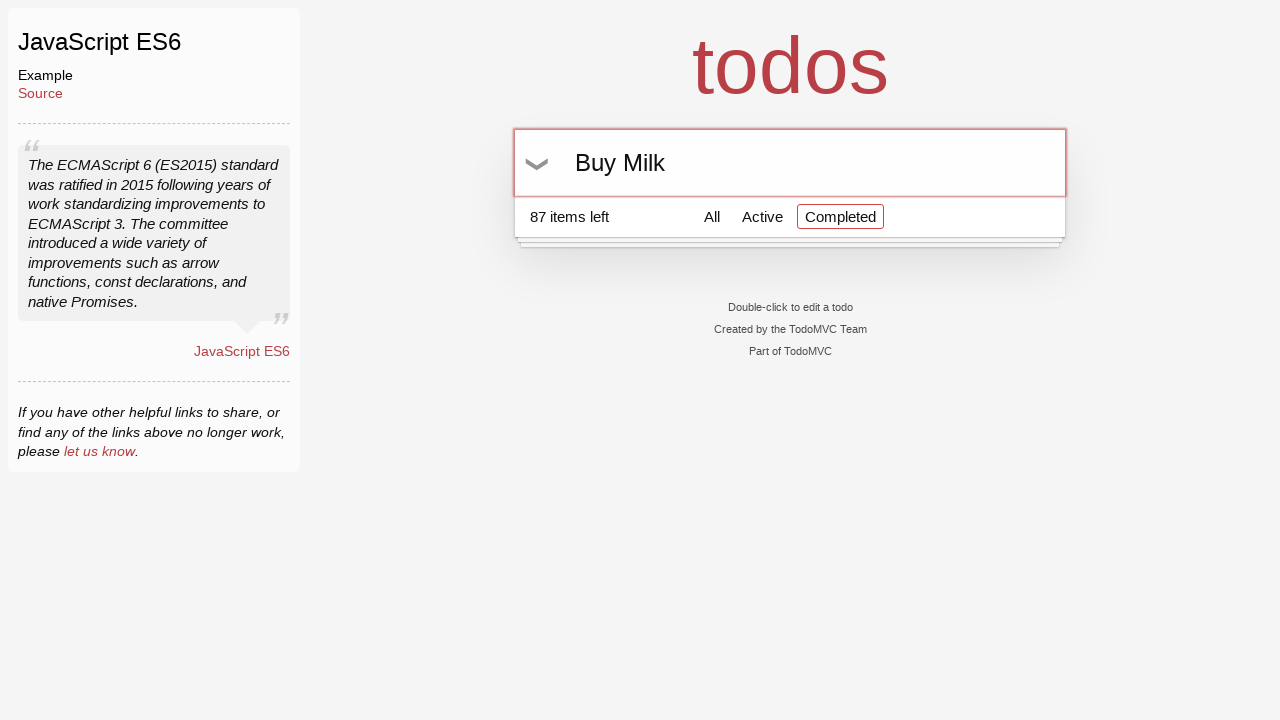

Pressed Enter to add 'Buy Milk' todo on input[placeholder='What needs to be done?']
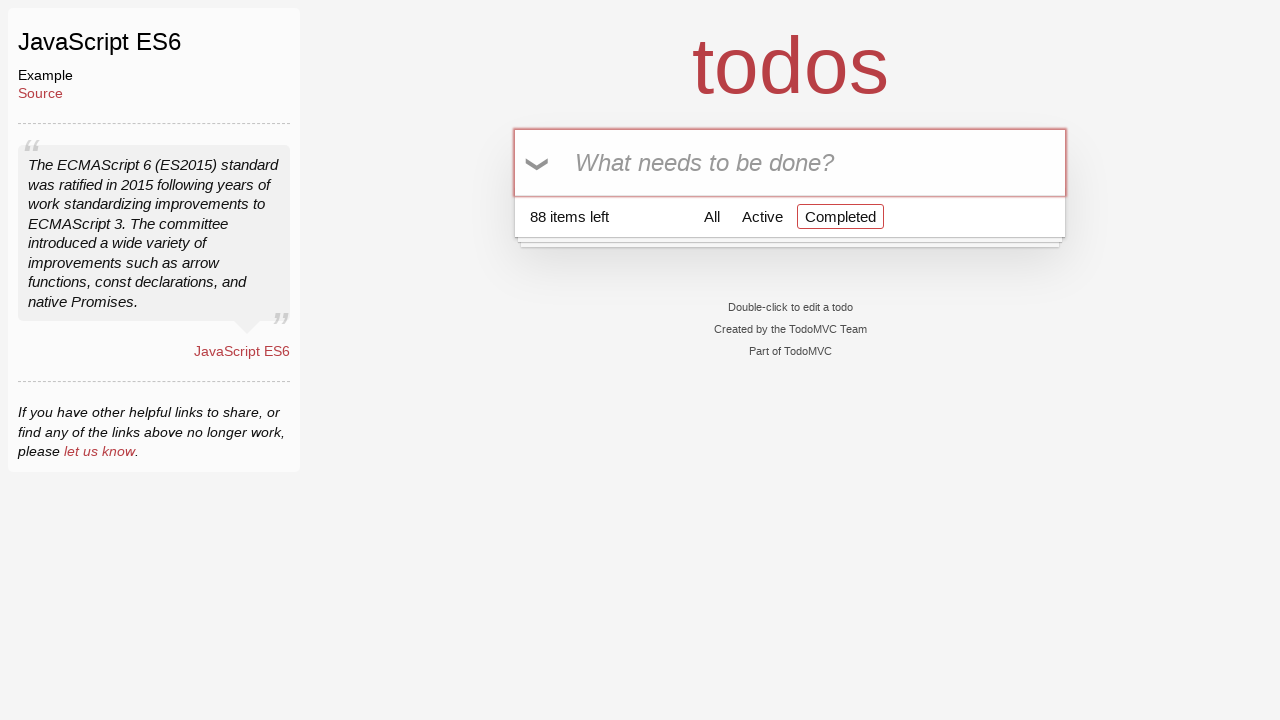

Filled todo input with 'Buy Bread' on input[placeholder='What needs to be done?']
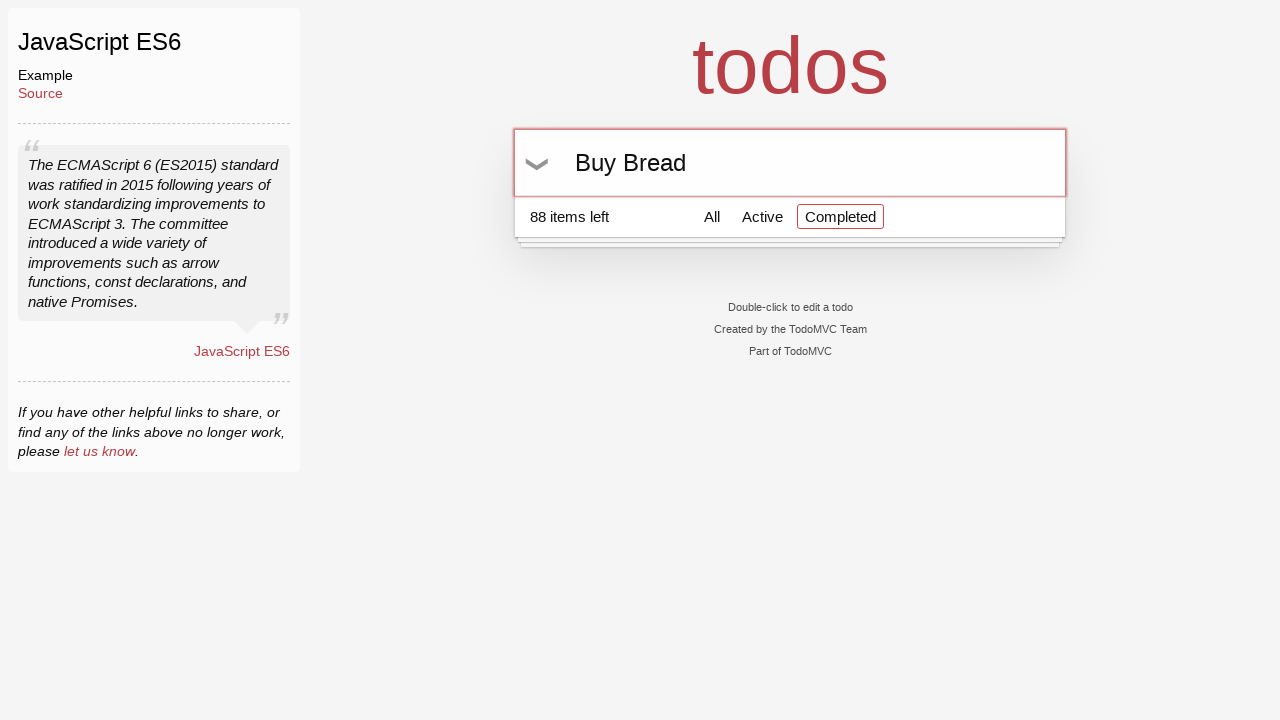

Pressed Enter to add 'Buy Bread' todo on input[placeholder='What needs to be done?']
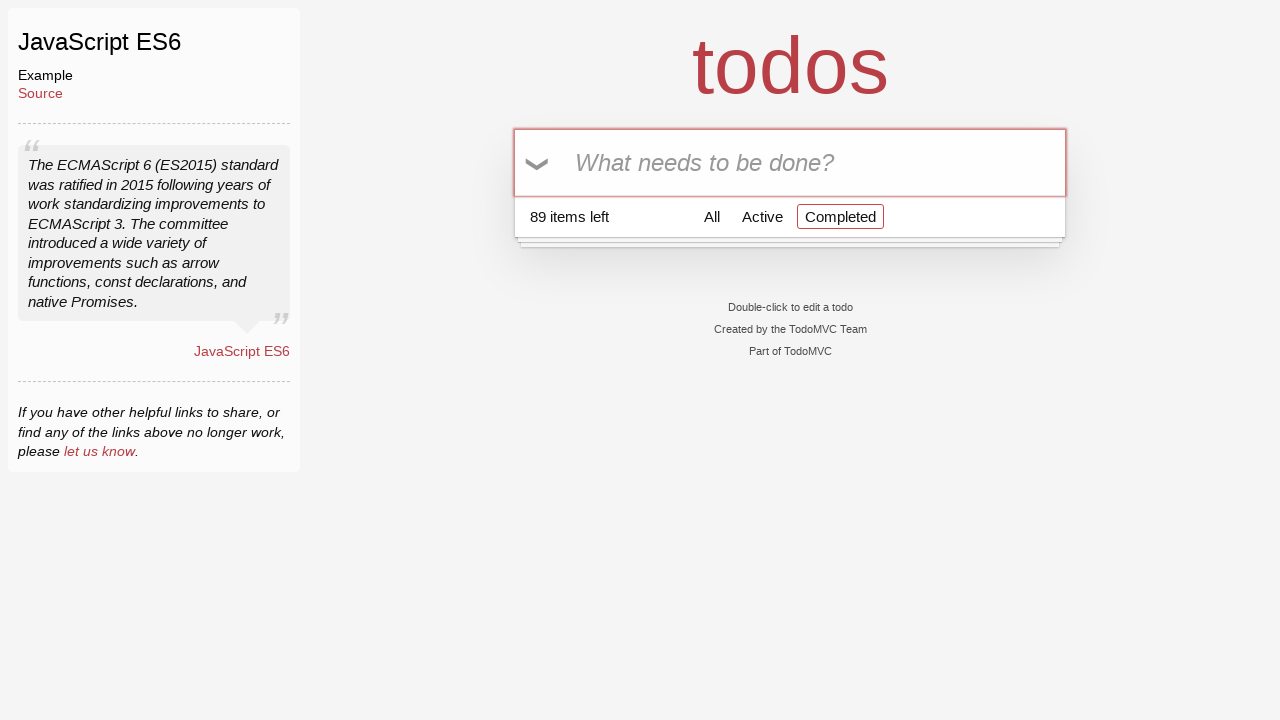

Filled todo input with 'Buy Milk' on input[placeholder='What needs to be done?']
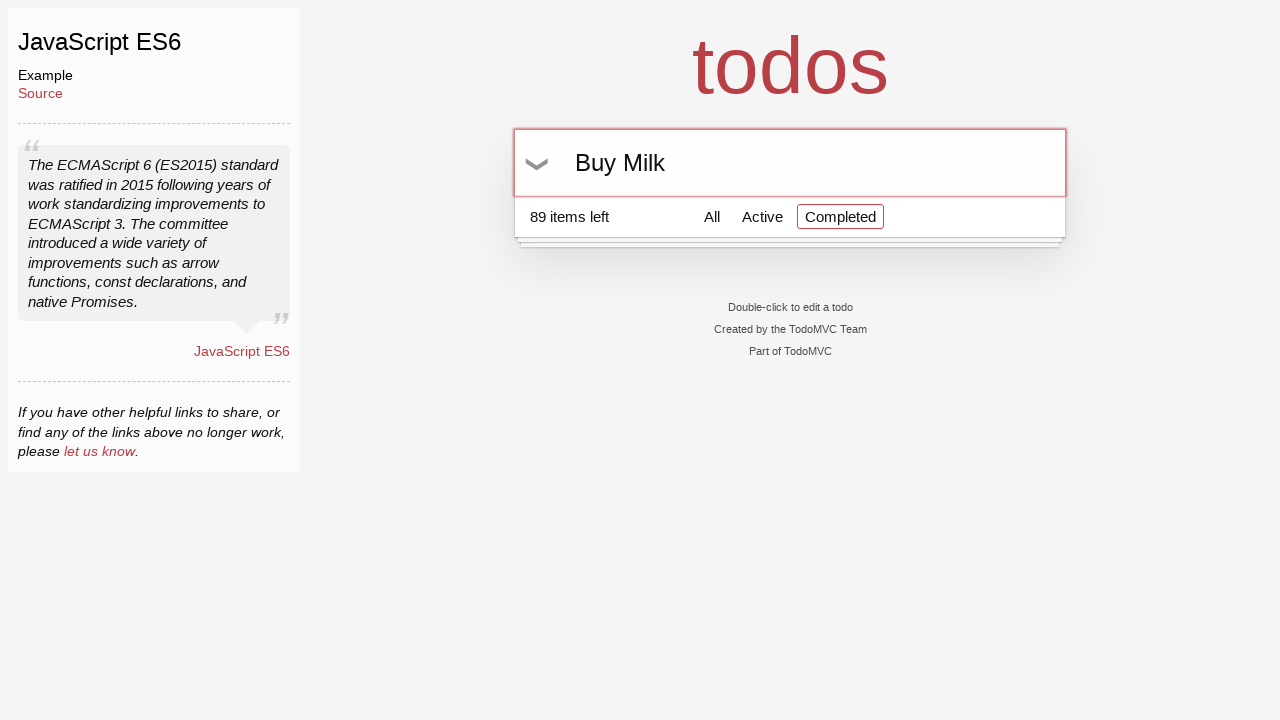

Pressed Enter to add 'Buy Milk' todo on input[placeholder='What needs to be done?']
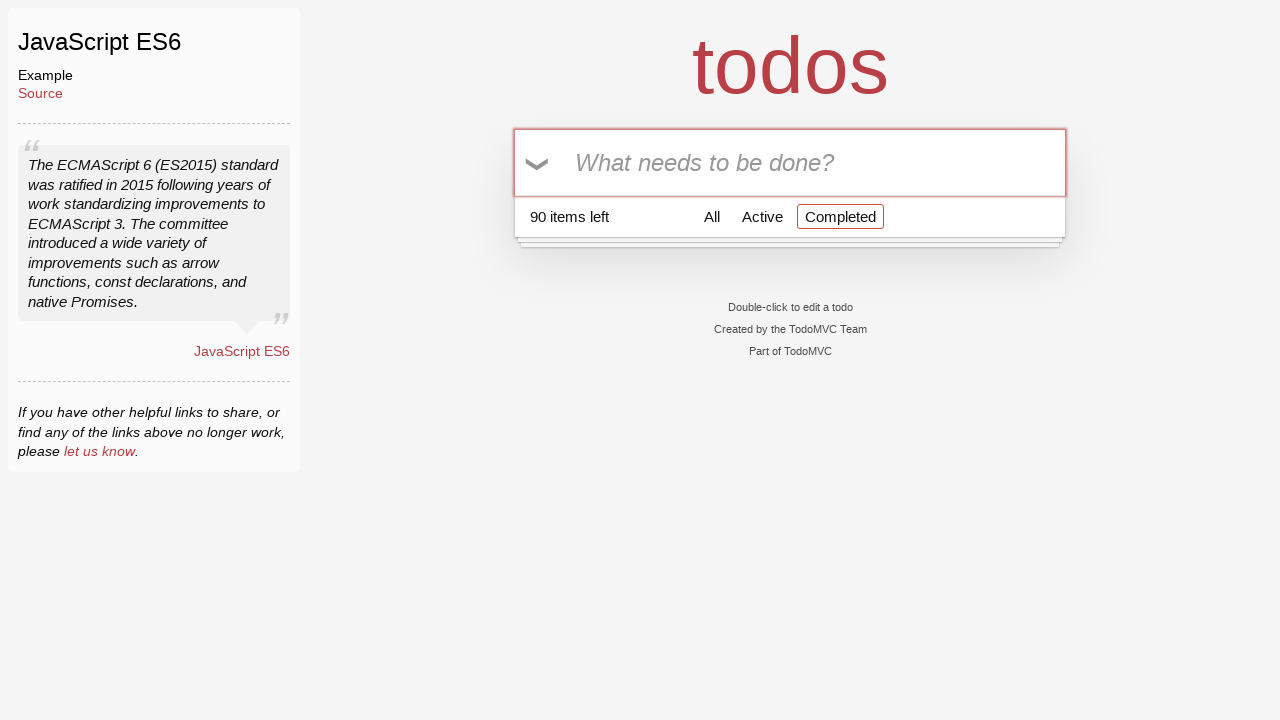

Filled todo input with 'Buy Bread' on input[placeholder='What needs to be done?']
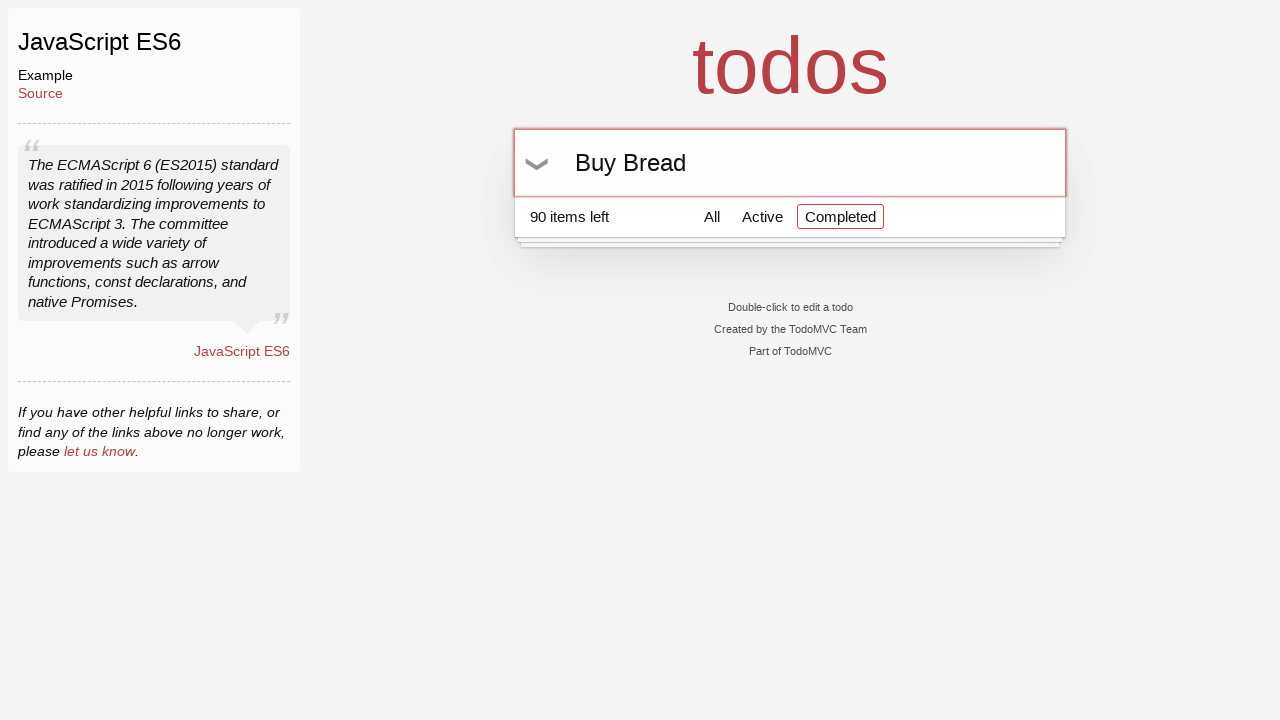

Pressed Enter to add 'Buy Bread' todo on input[placeholder='What needs to be done?']
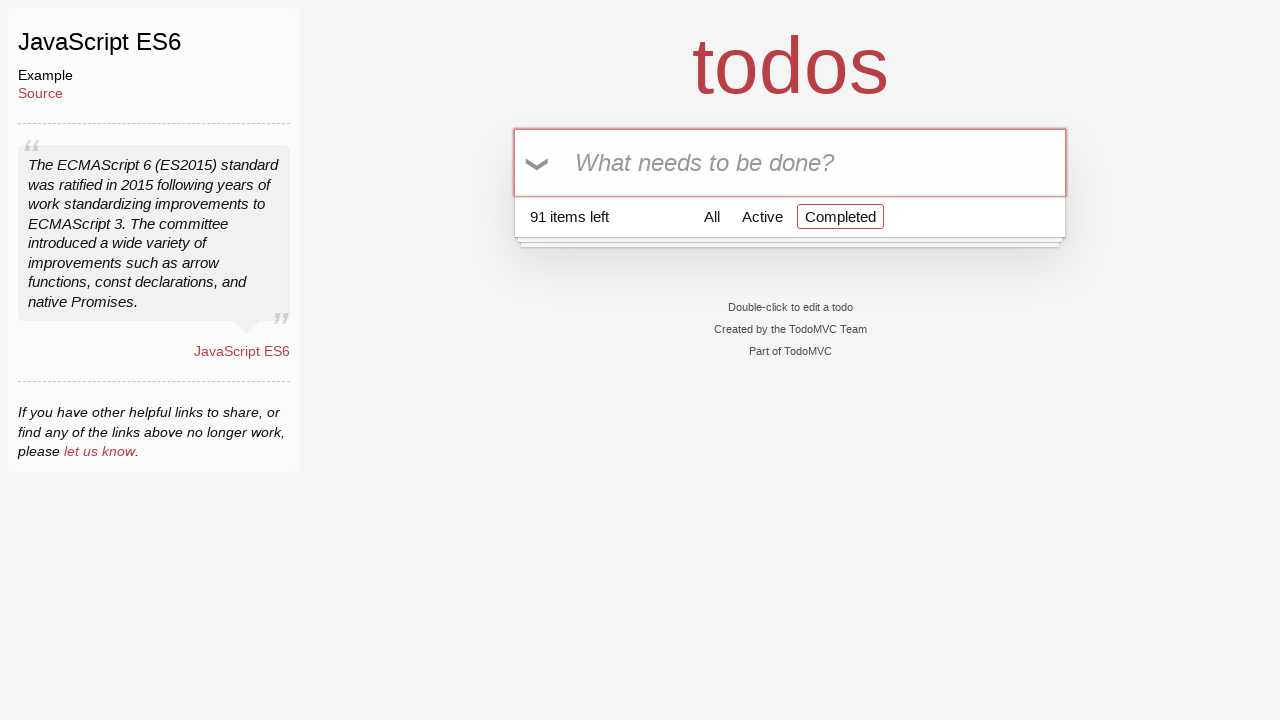

Filled todo input with 'Buy Milk' on input[placeholder='What needs to be done?']
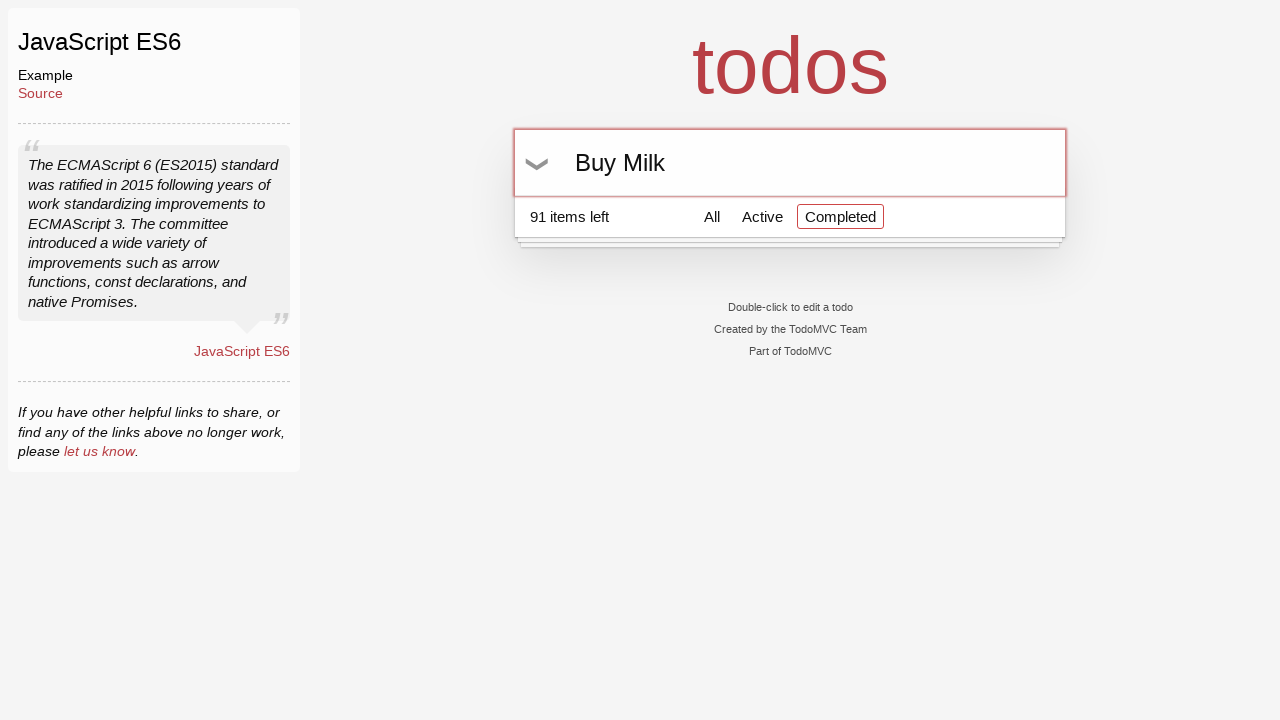

Pressed Enter to add 'Buy Milk' todo on input[placeholder='What needs to be done?']
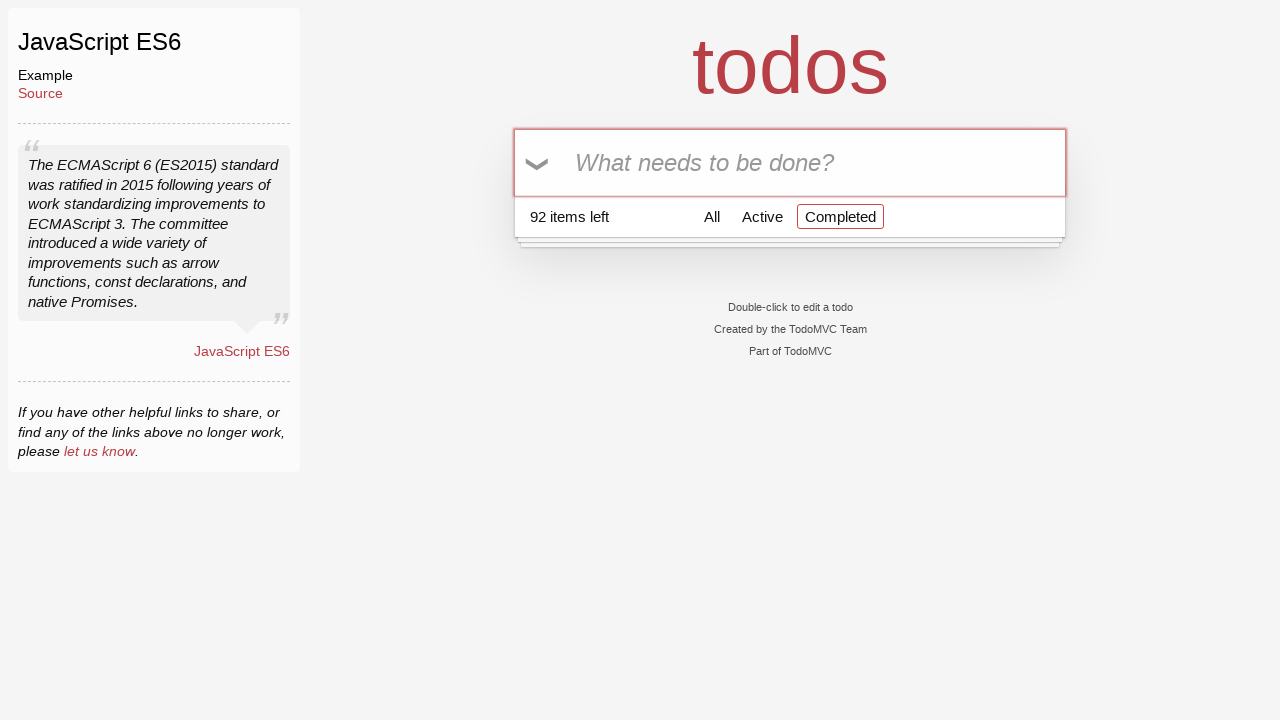

Filled todo input with 'Buy Bread' on input[placeholder='What needs to be done?']
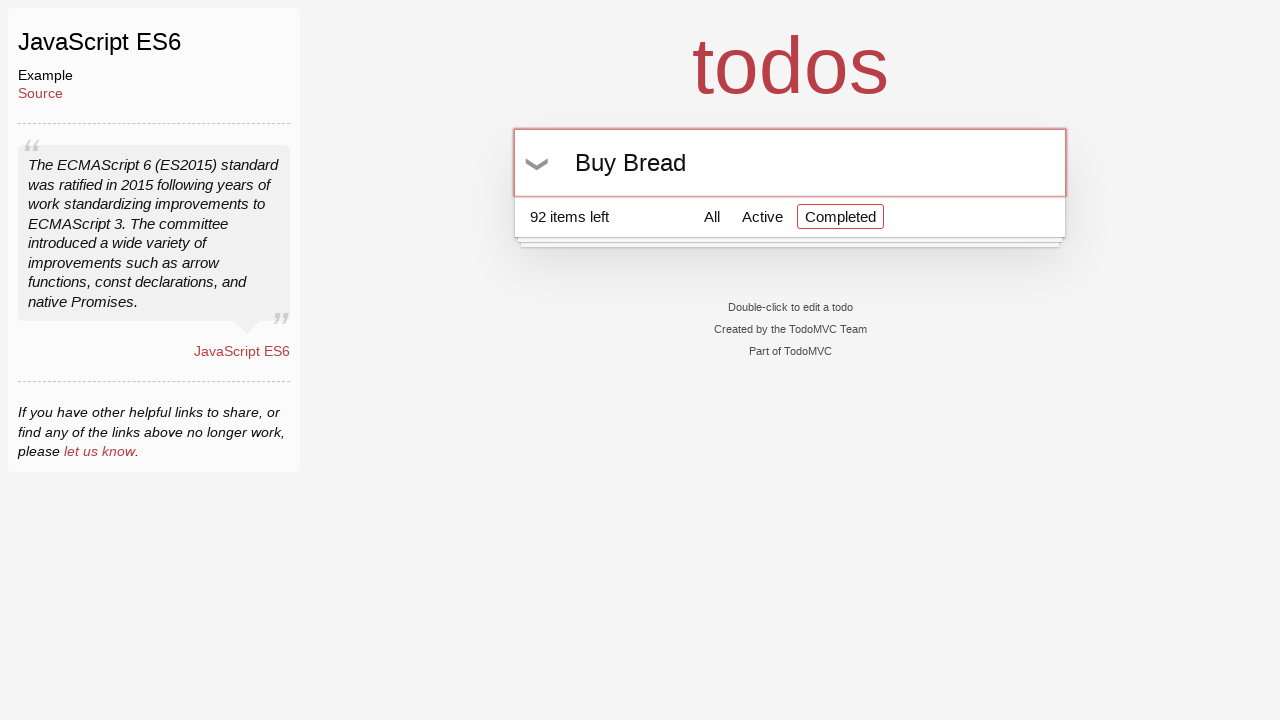

Pressed Enter to add 'Buy Bread' todo on input[placeholder='What needs to be done?']
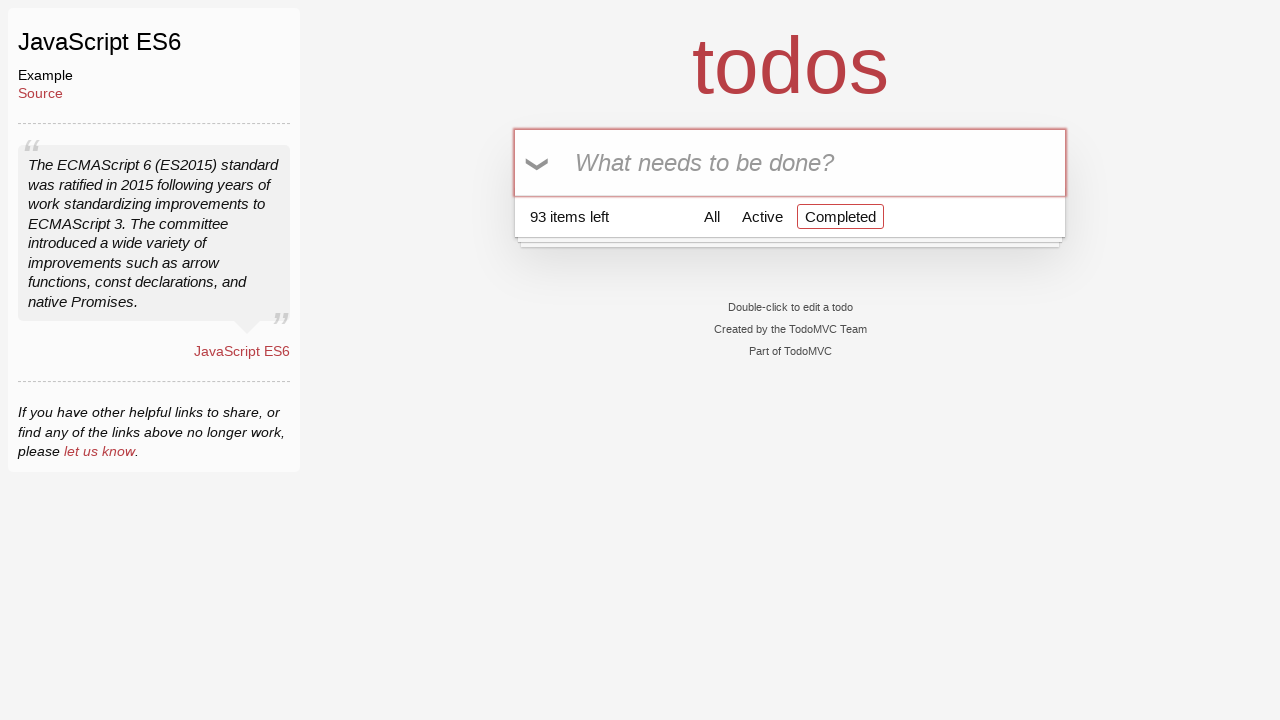

Filled todo input with 'Buy Milk' on input[placeholder='What needs to be done?']
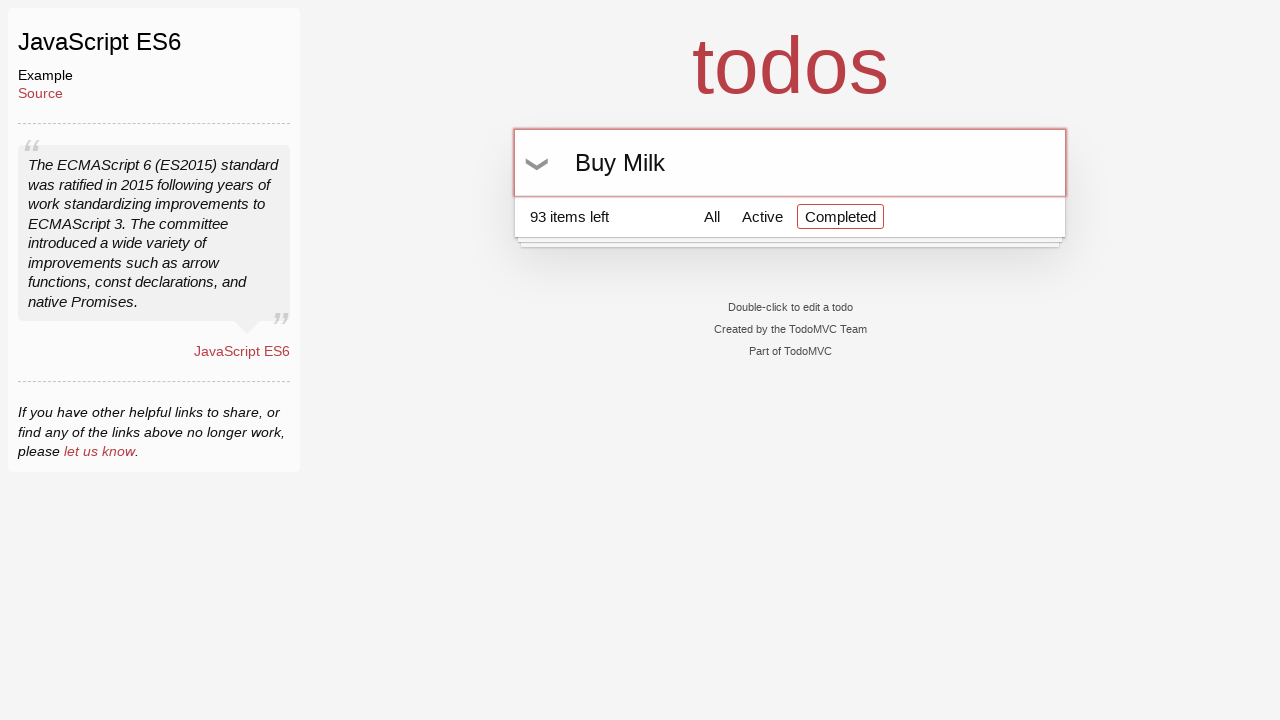

Pressed Enter to add 'Buy Milk' todo on input[placeholder='What needs to be done?']
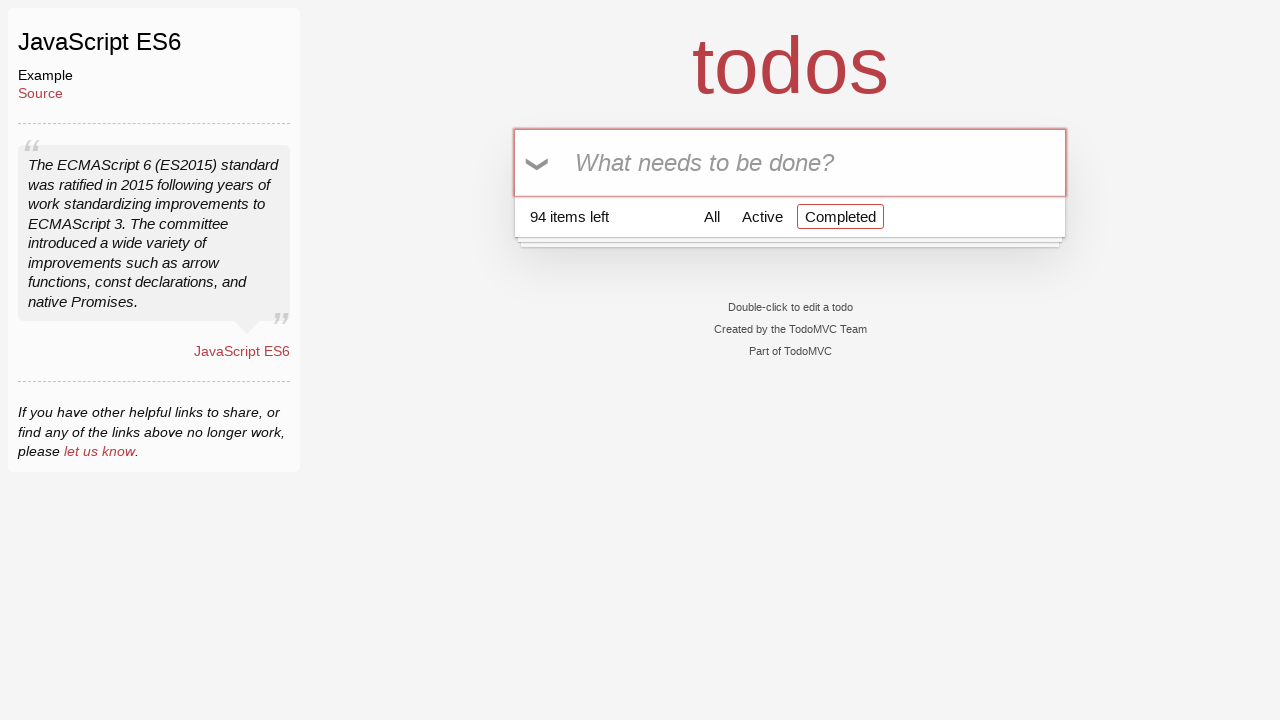

Filled todo input with 'Buy Bread' on input[placeholder='What needs to be done?']
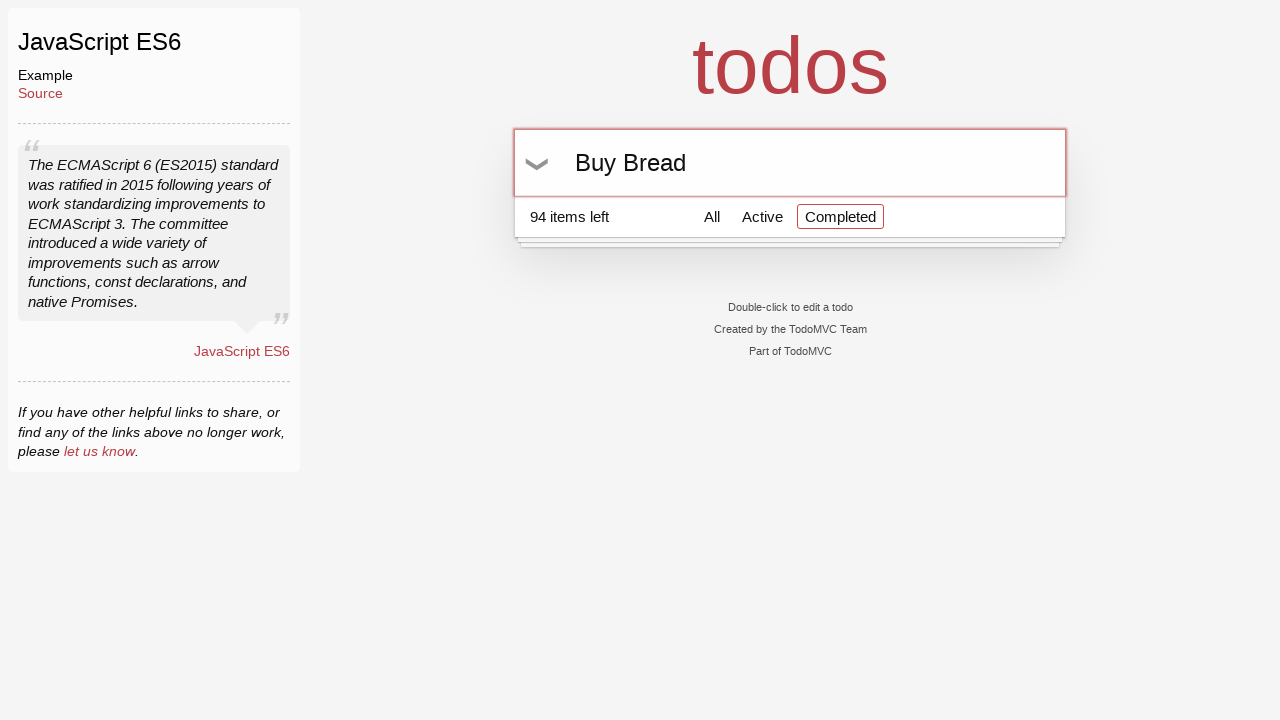

Pressed Enter to add 'Buy Bread' todo on input[placeholder='What needs to be done?']
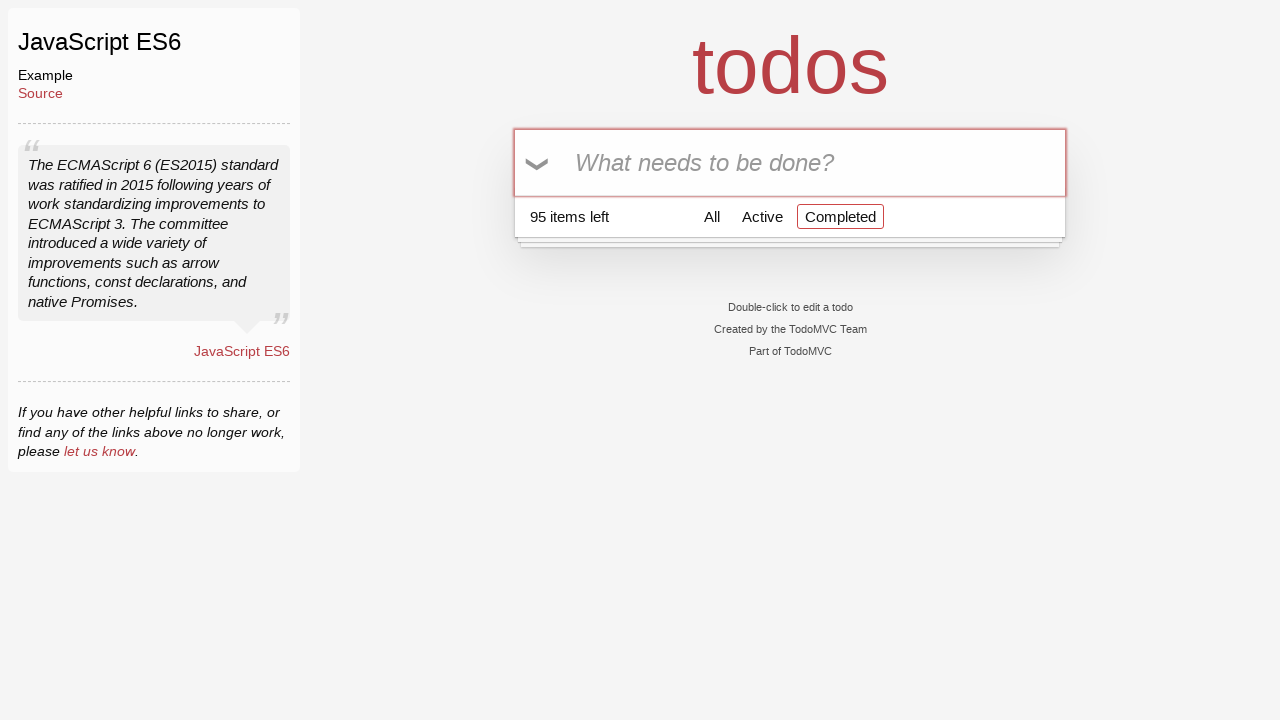

Filled todo input with 'Buy Milk' on input[placeholder='What needs to be done?']
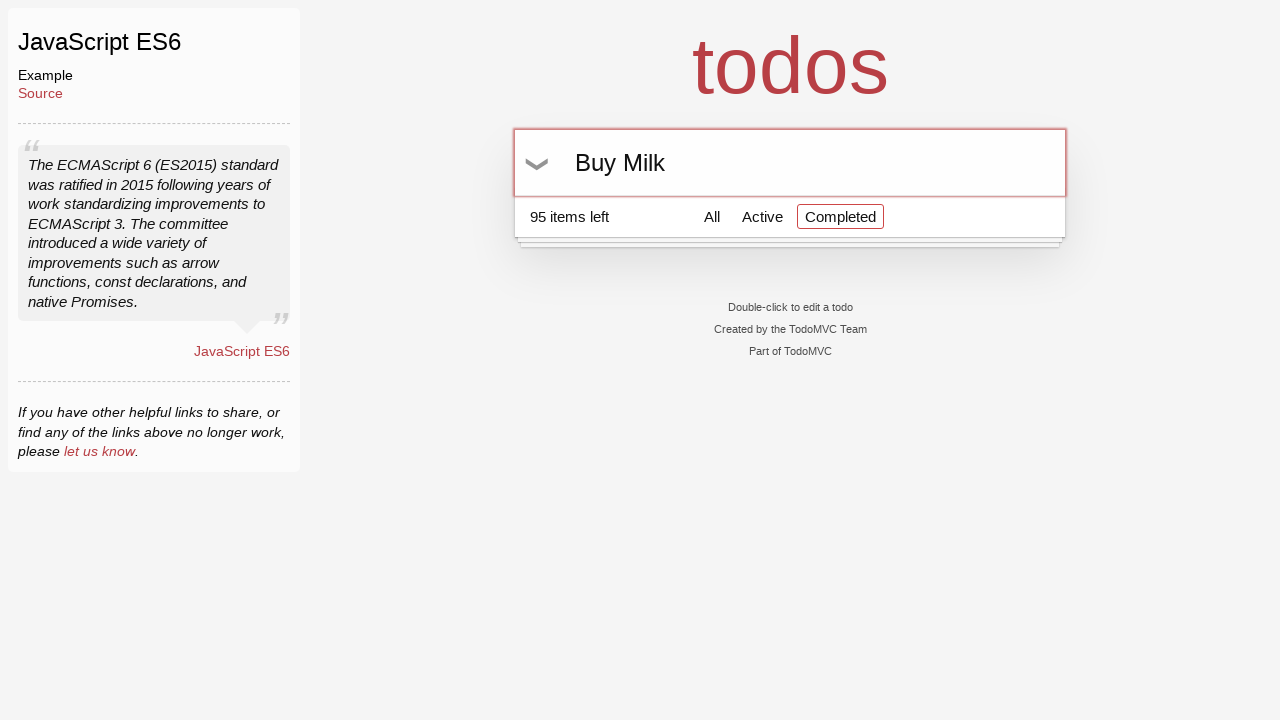

Pressed Enter to add 'Buy Milk' todo on input[placeholder='What needs to be done?']
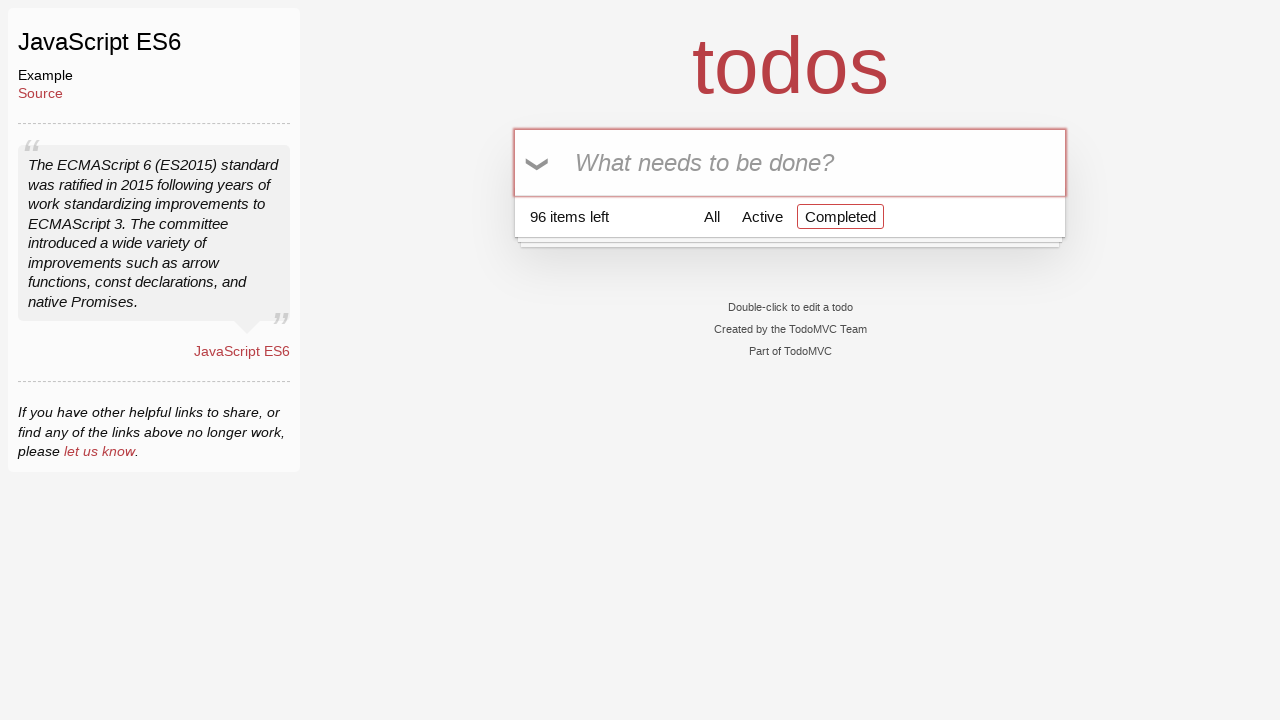

Filled todo input with 'Buy Bread' on input[placeholder='What needs to be done?']
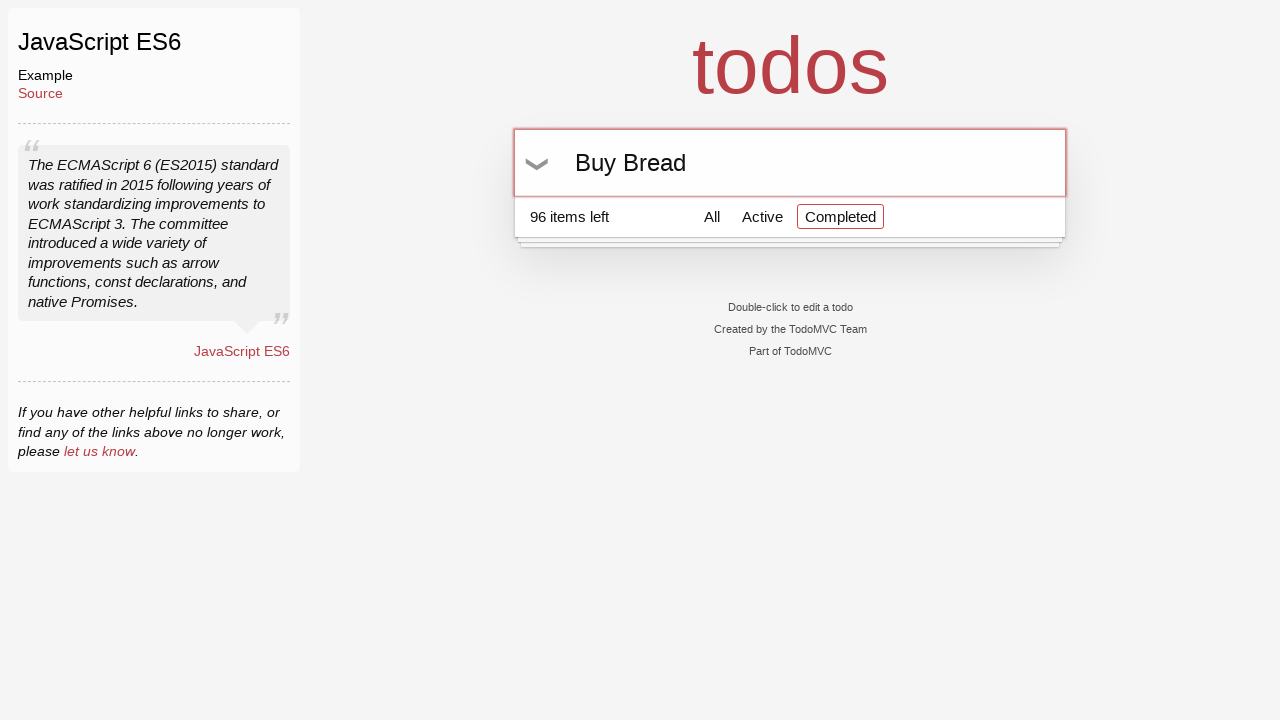

Pressed Enter to add 'Buy Bread' todo on input[placeholder='What needs to be done?']
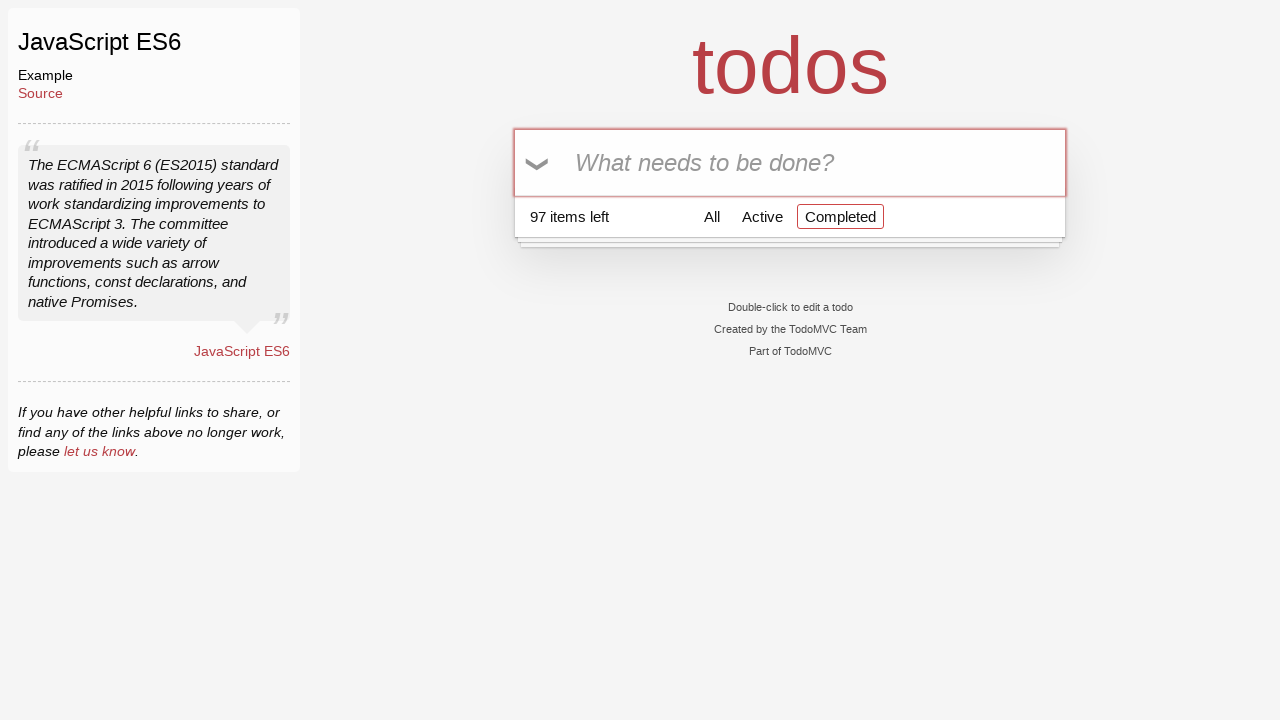

Filled todo input with 'Buy Milk' on input[placeholder='What needs to be done?']
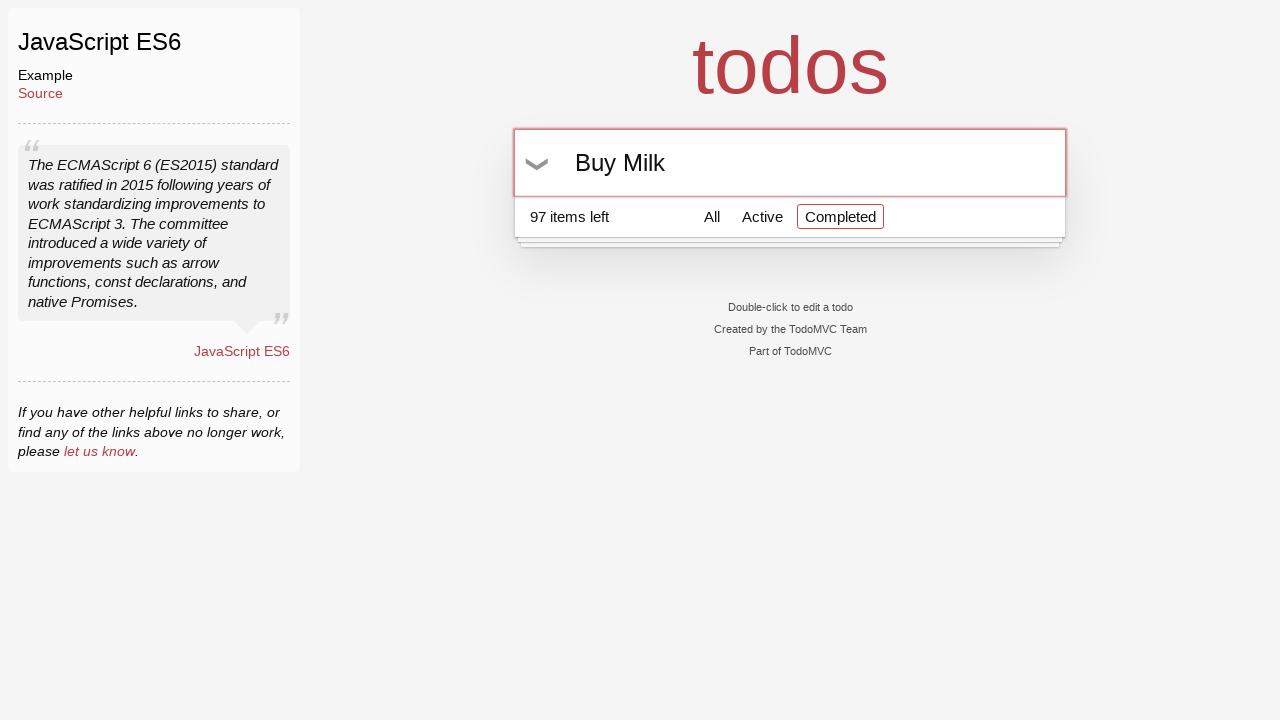

Pressed Enter to add 'Buy Milk' todo on input[placeholder='What needs to be done?']
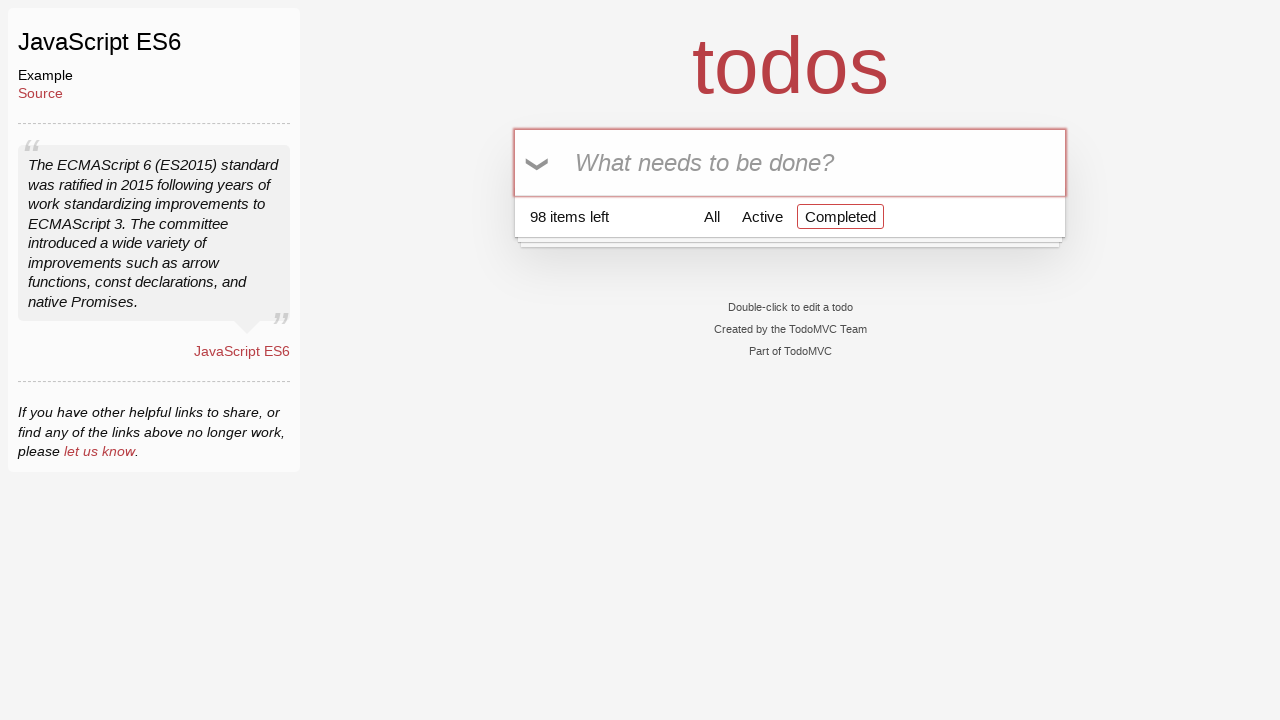

Filled todo input with 'Buy Bread' on input[placeholder='What needs to be done?']
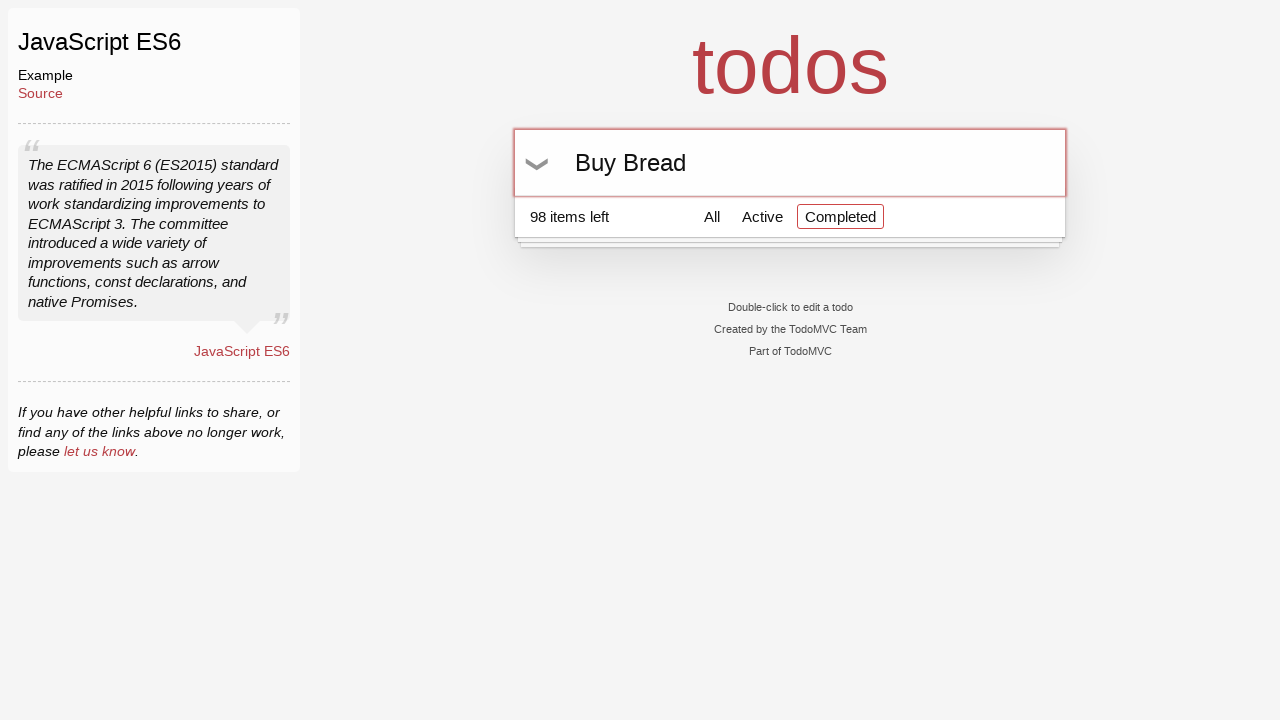

Pressed Enter to add 'Buy Bread' todo on input[placeholder='What needs to be done?']
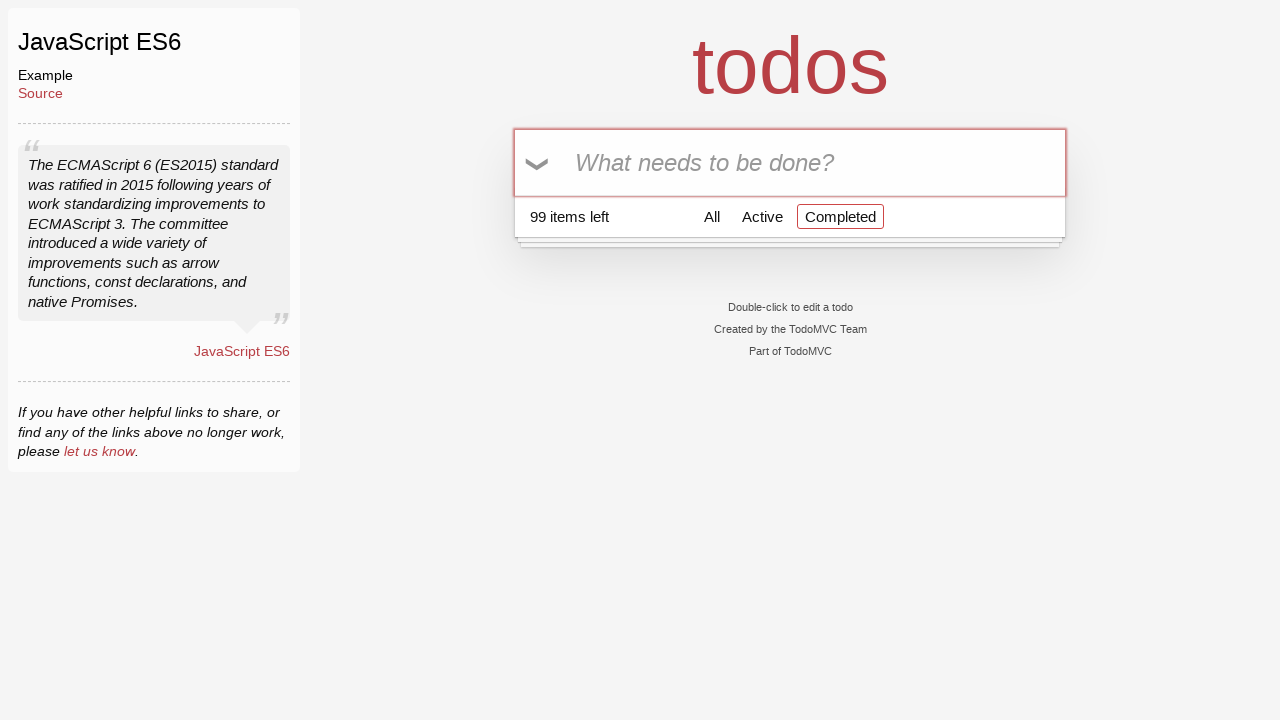

Filled todo input with 'Buy Milk' on input[placeholder='What needs to be done?']
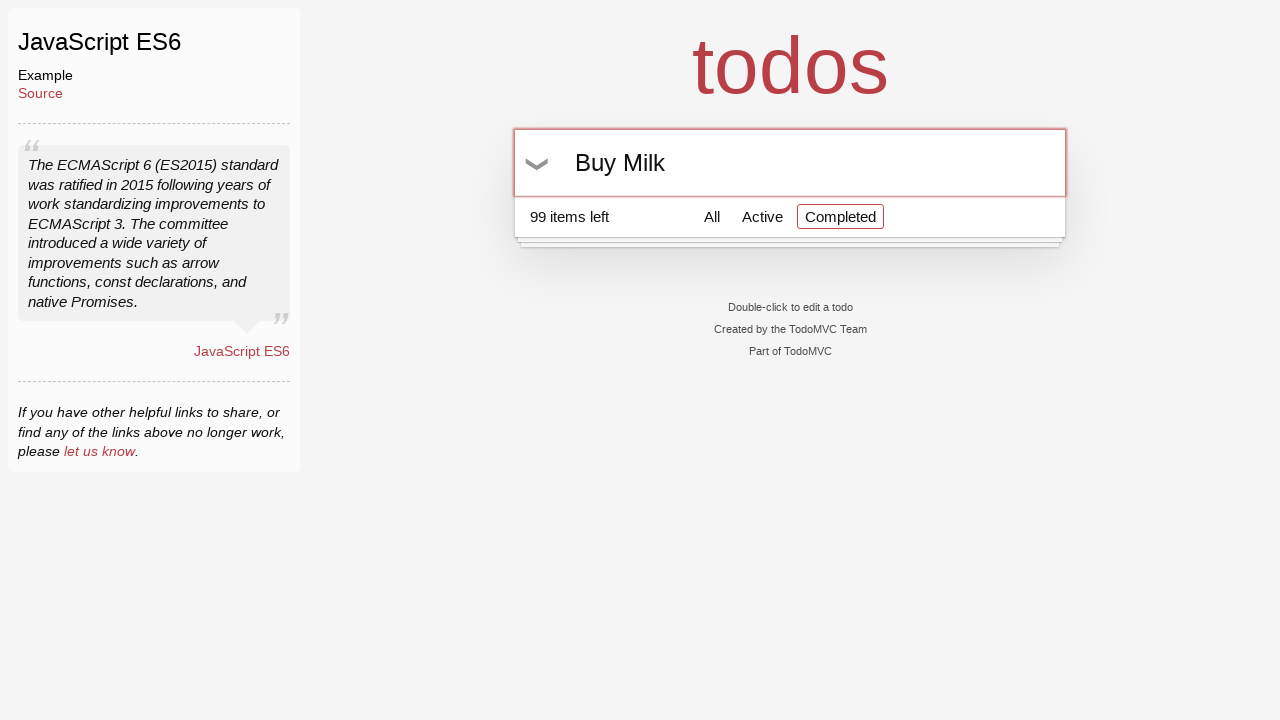

Pressed Enter to add 'Buy Milk' todo on input[placeholder='What needs to be done?']
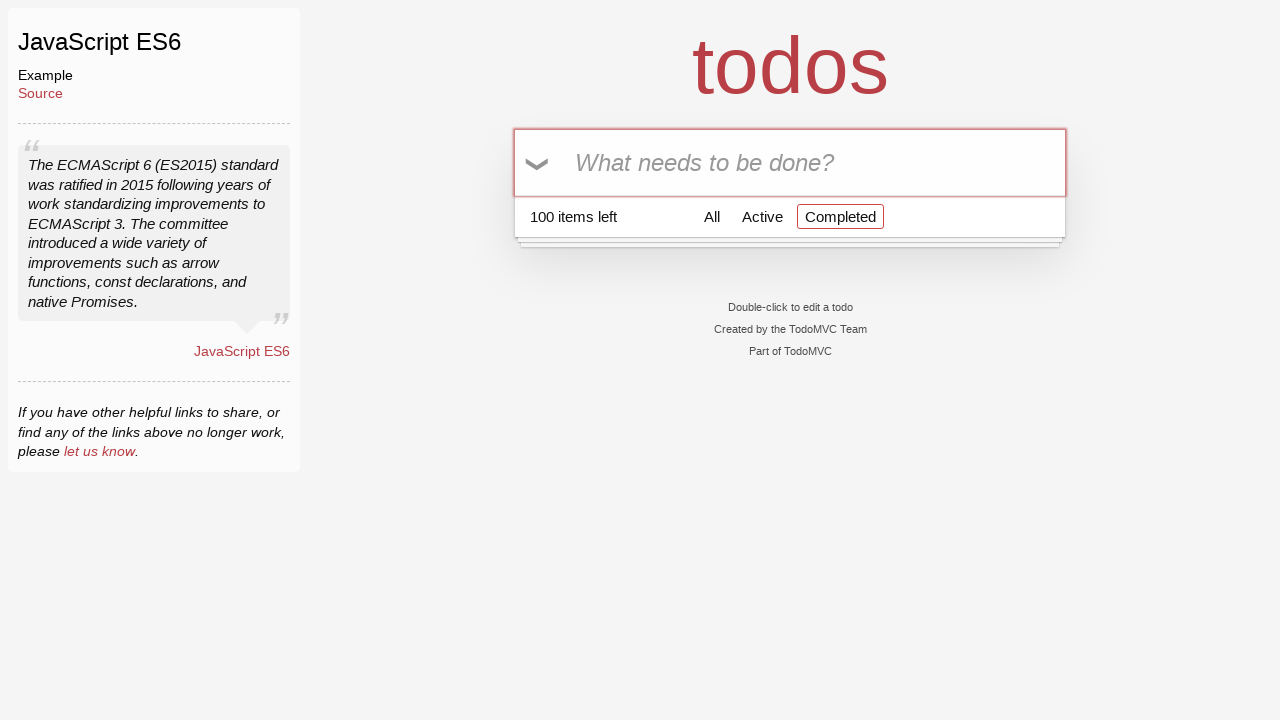

Clicked 'Mark all as complete' button to complete all 100 todos at (538, 164) on text=Mark all as complete
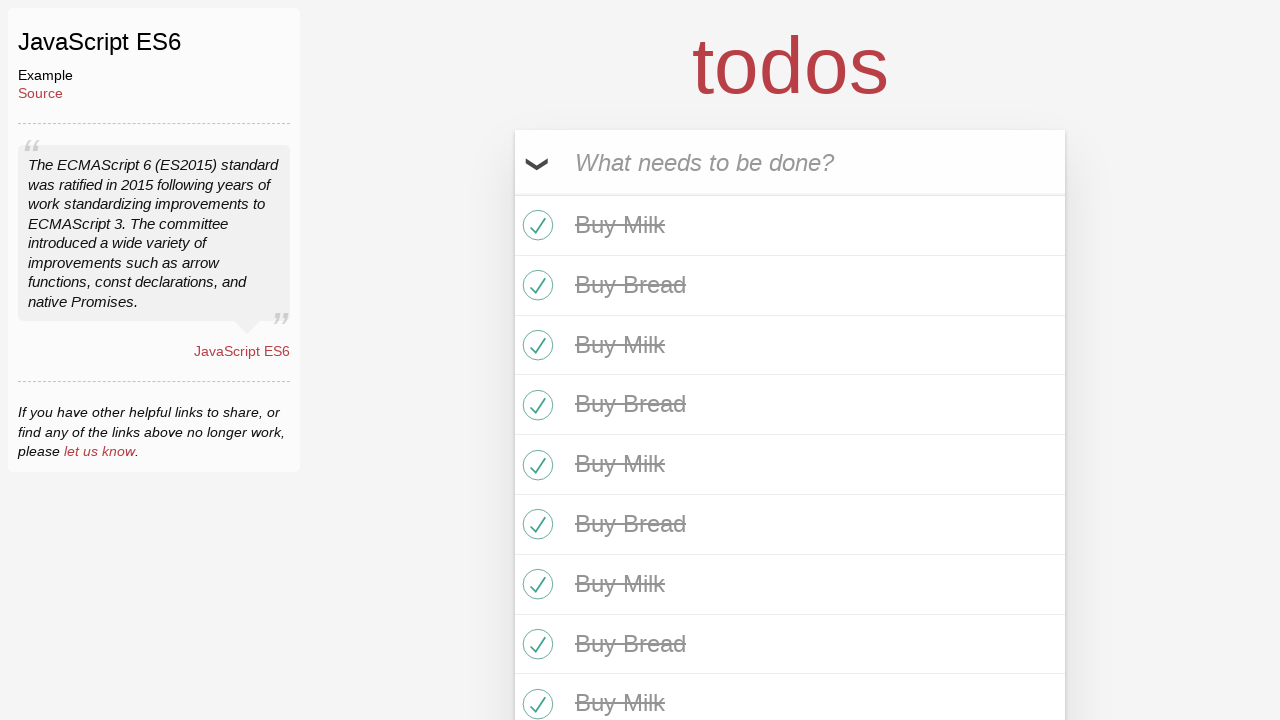

Unchecked checkbox 1 to mark todo as active at (535, 225) on input[type='checkbox'] >> nth=1
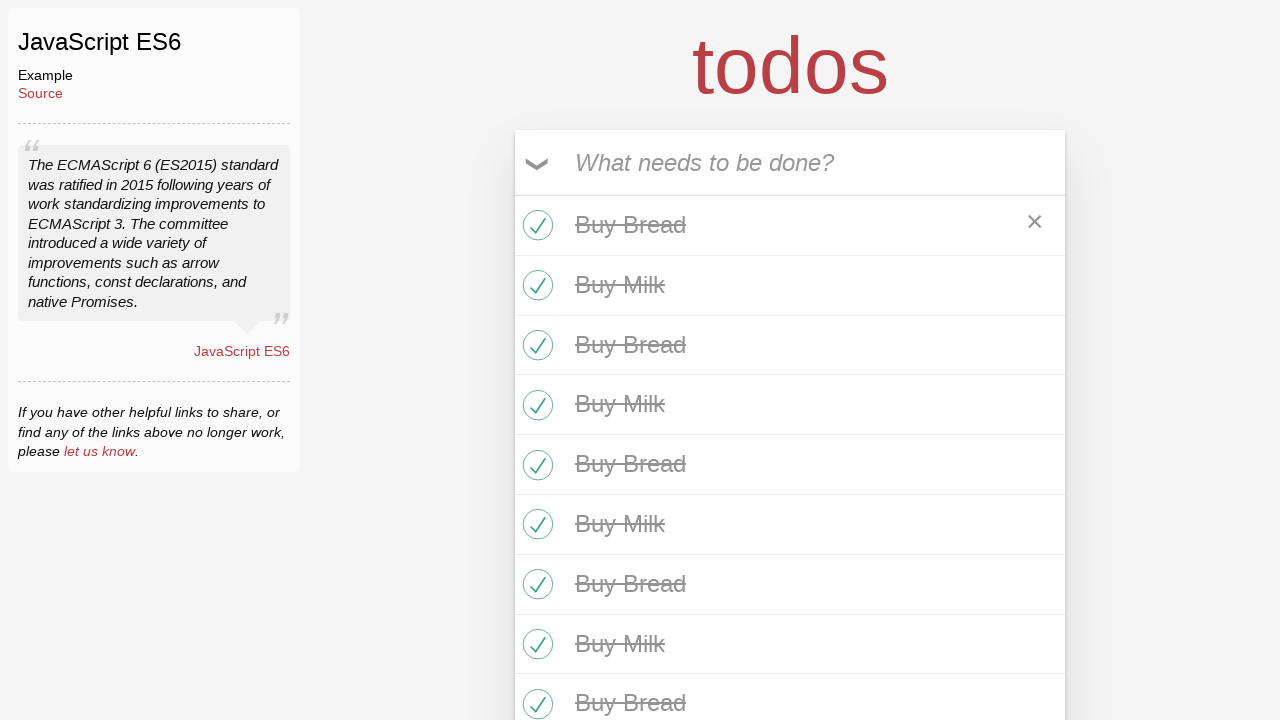

Unchecked checkbox 2 to mark todo as active at (535, 285) on input[type='checkbox'] >> nth=2
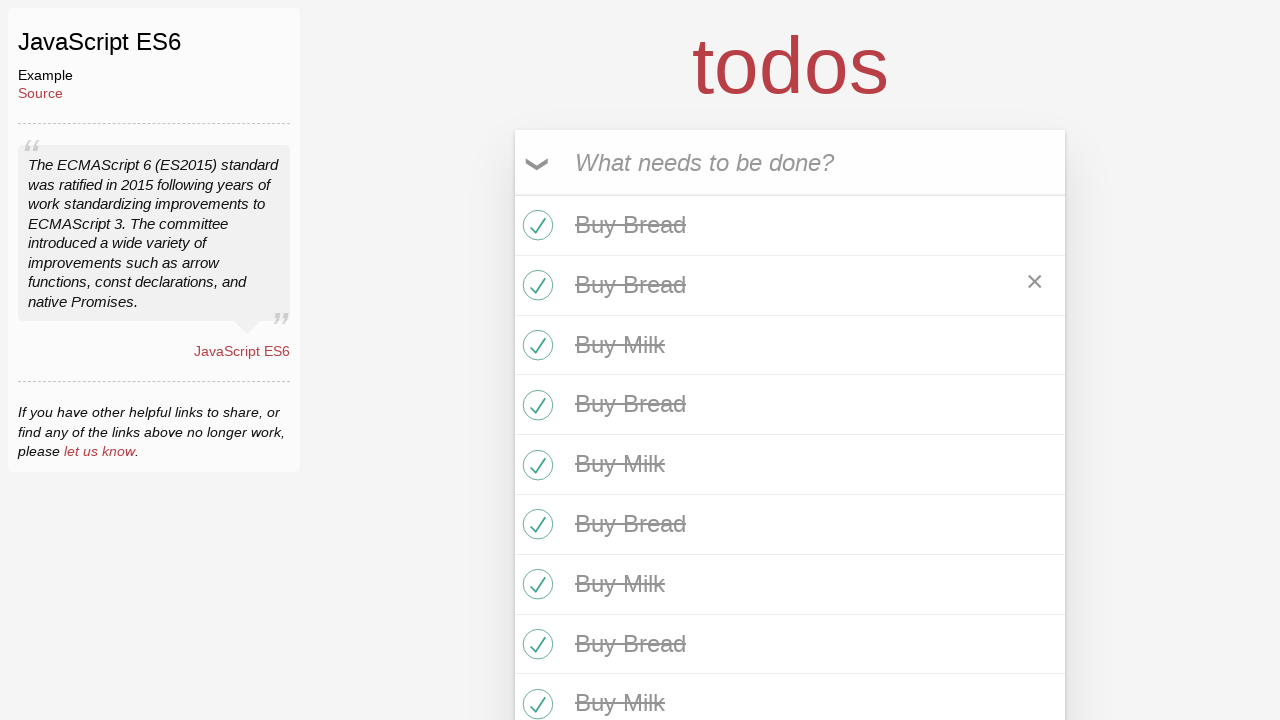

Unchecked checkbox 3 to mark todo as active at (535, 345) on input[type='checkbox'] >> nth=3
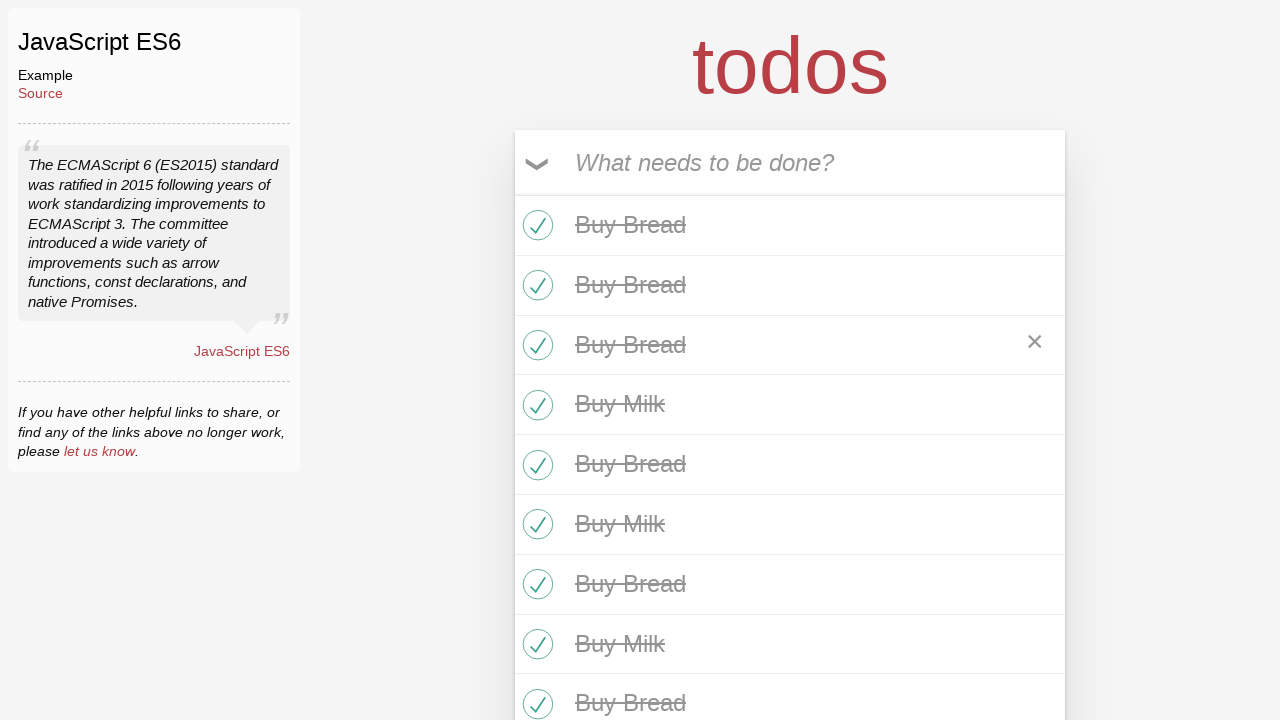

Unchecked checkbox 4 to mark todo as active at (535, 405) on input[type='checkbox'] >> nth=4
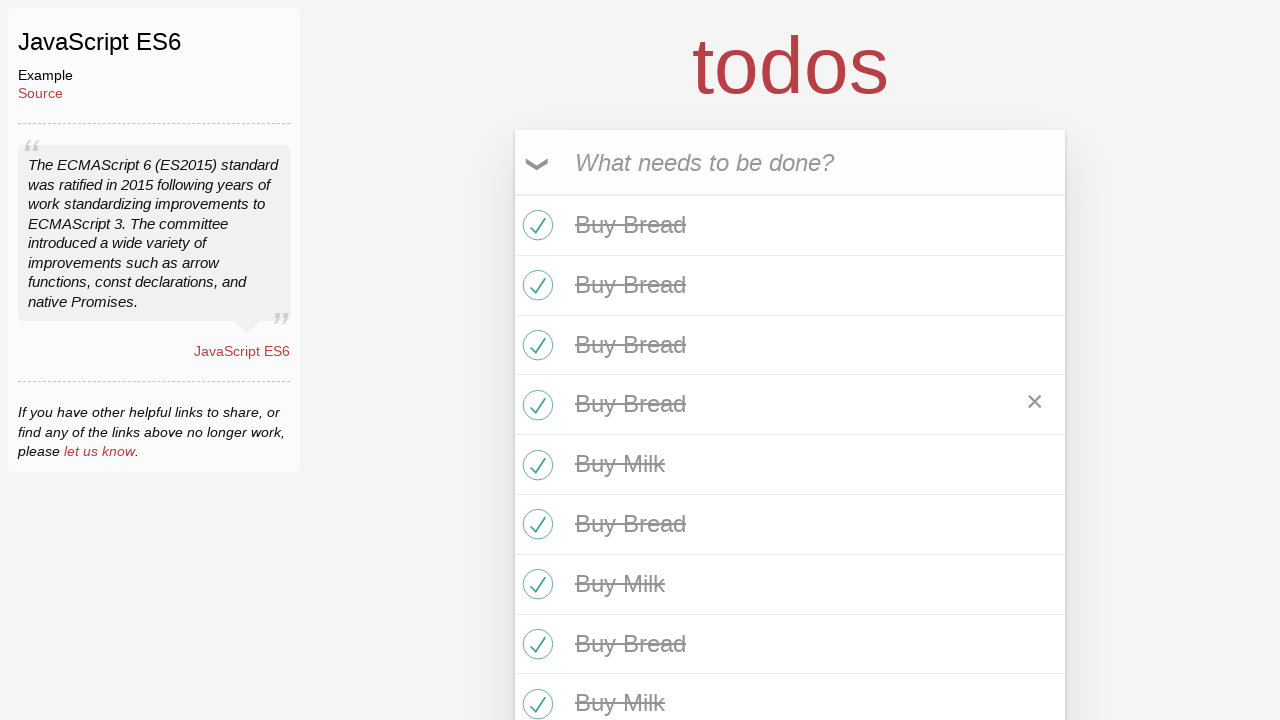

Unchecked checkbox 5 to mark todo as active at (535, 465) on input[type='checkbox'] >> nth=5
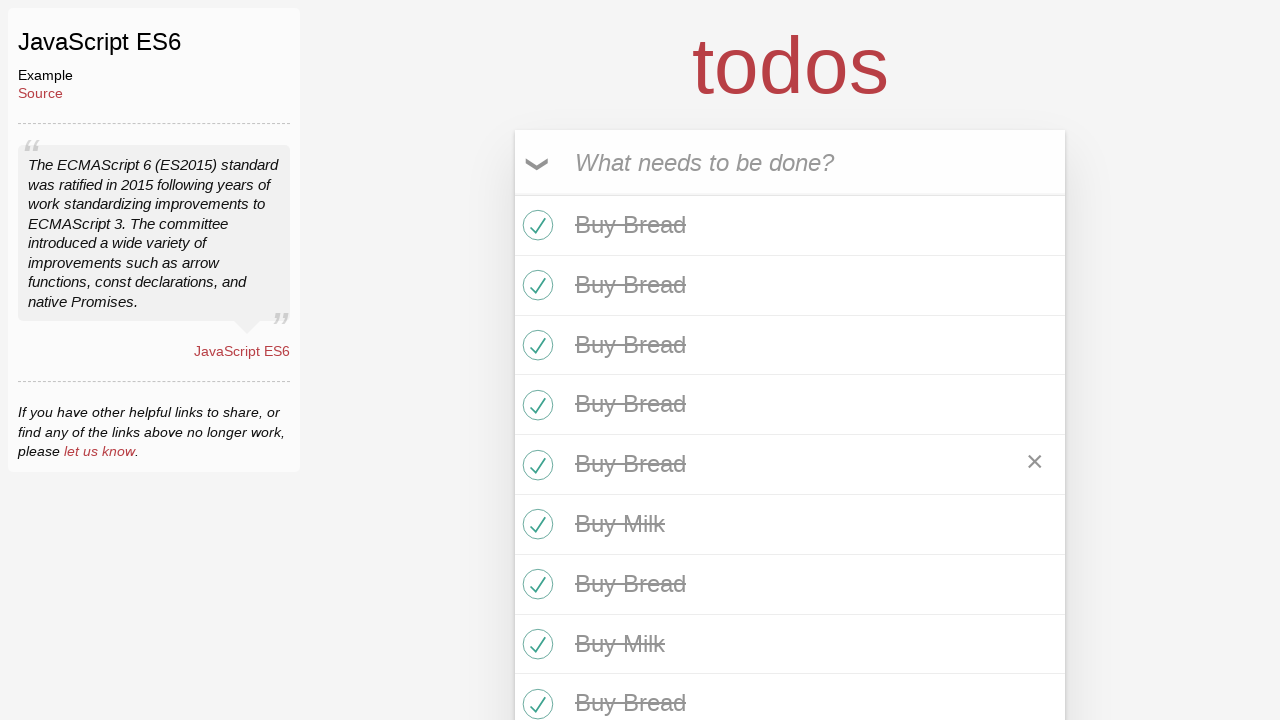

Unchecked checkbox 6 to mark todo as active at (535, 524) on input[type='checkbox'] >> nth=6
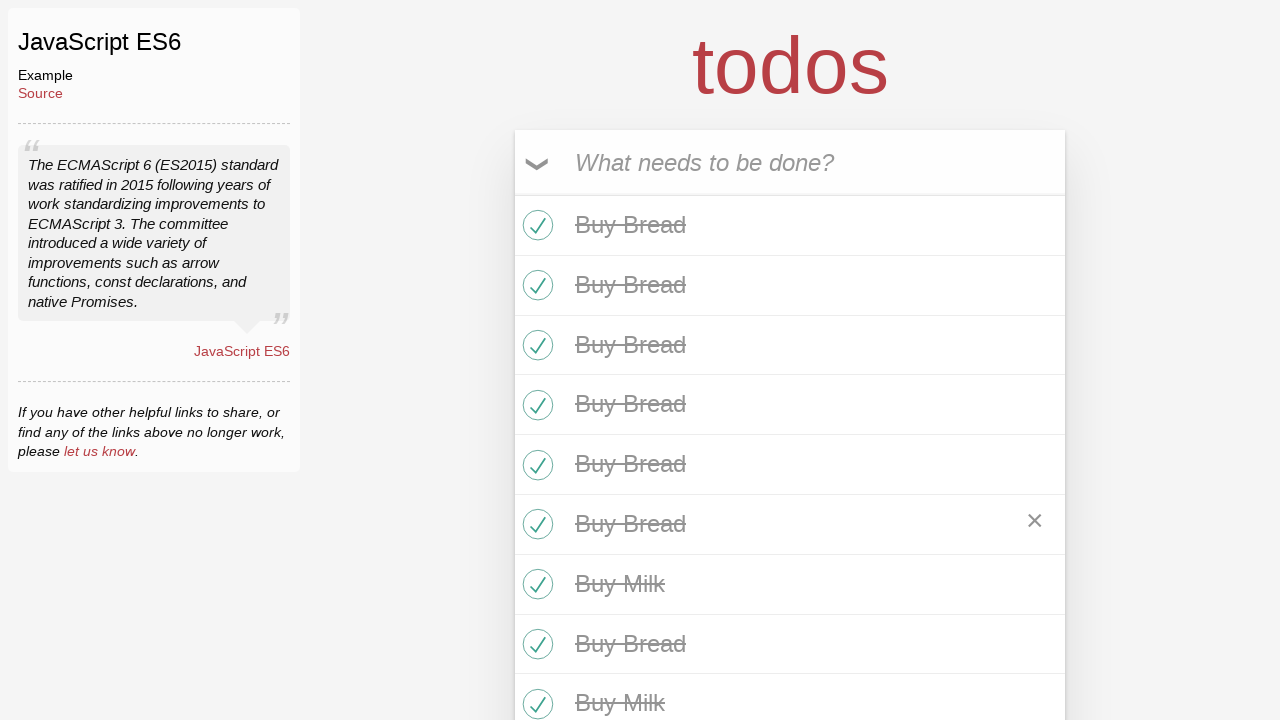

Unchecked checkbox 7 to mark todo as active at (535, 584) on input[type='checkbox'] >> nth=7
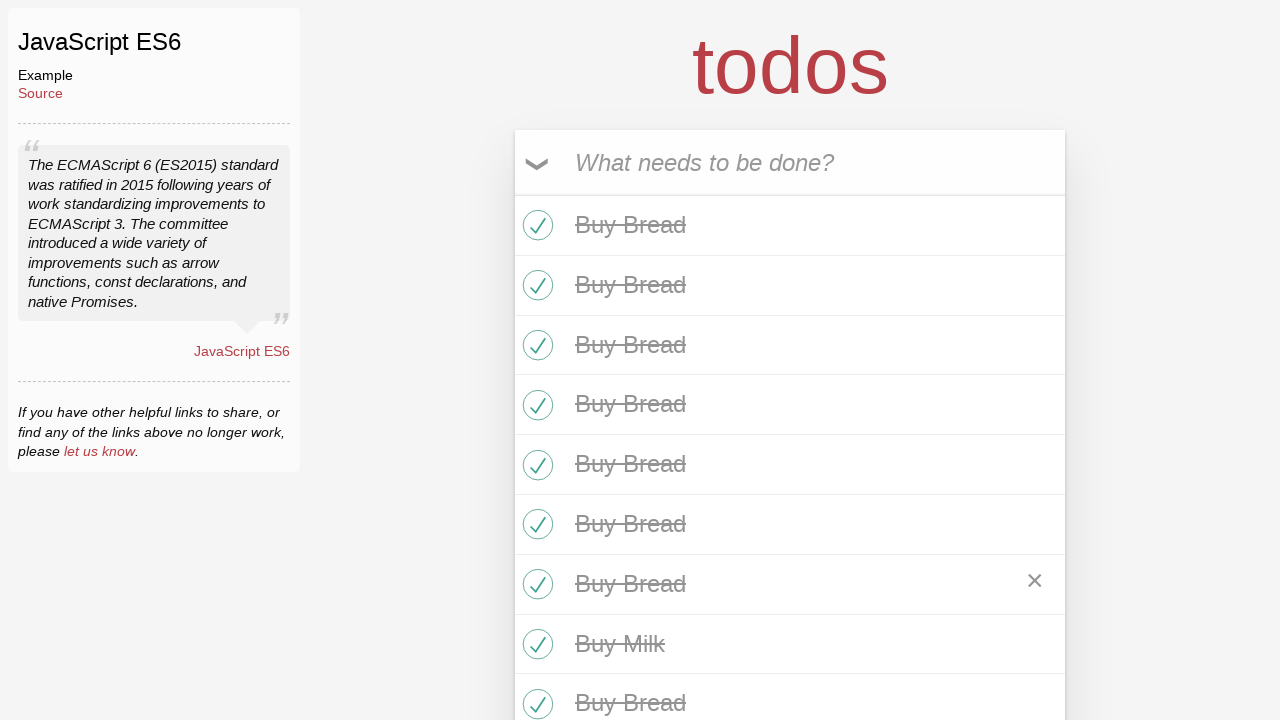

Unchecked checkbox 8 to mark todo as active at (535, 644) on input[type='checkbox'] >> nth=8
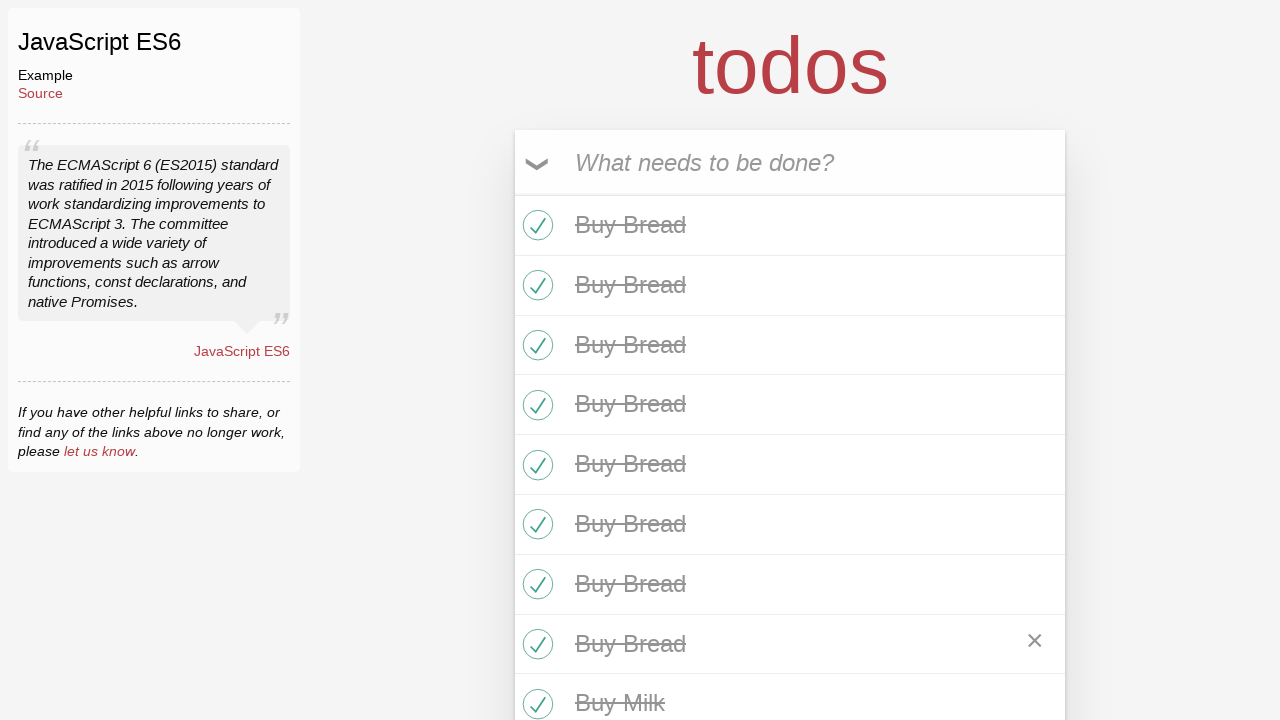

Unchecked checkbox 9 to mark todo as active at (535, 700) on input[type='checkbox'] >> nth=9
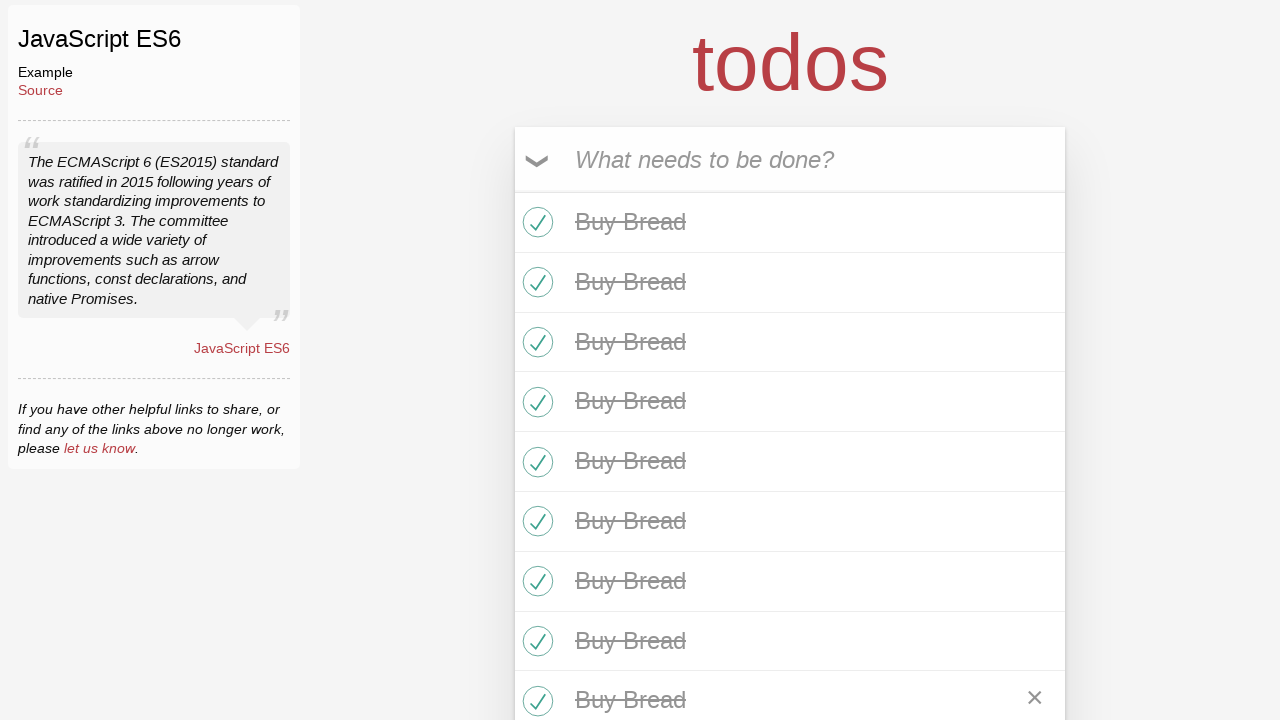

Unchecked checkbox 10 to mark todo as active at (535, 361) on input[type='checkbox'] >> nth=10
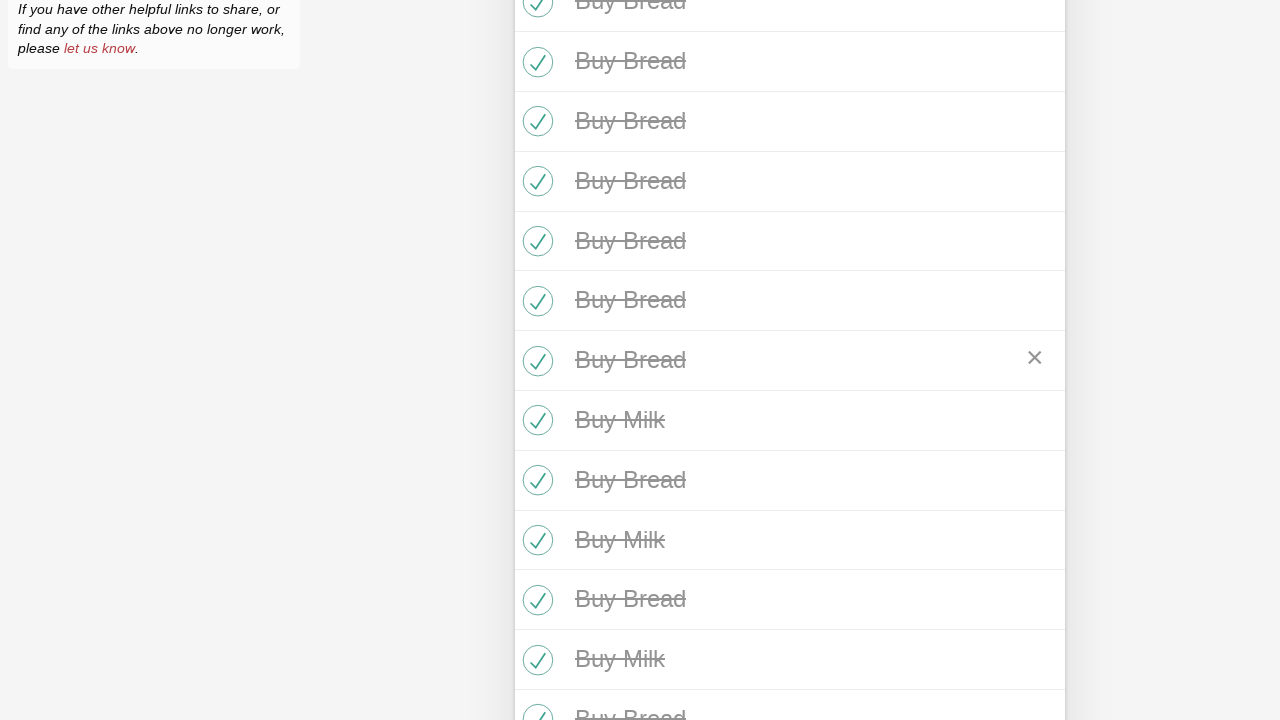

Unchecked checkbox 11 to mark todo as active at (535, 420) on input[type='checkbox'] >> nth=11
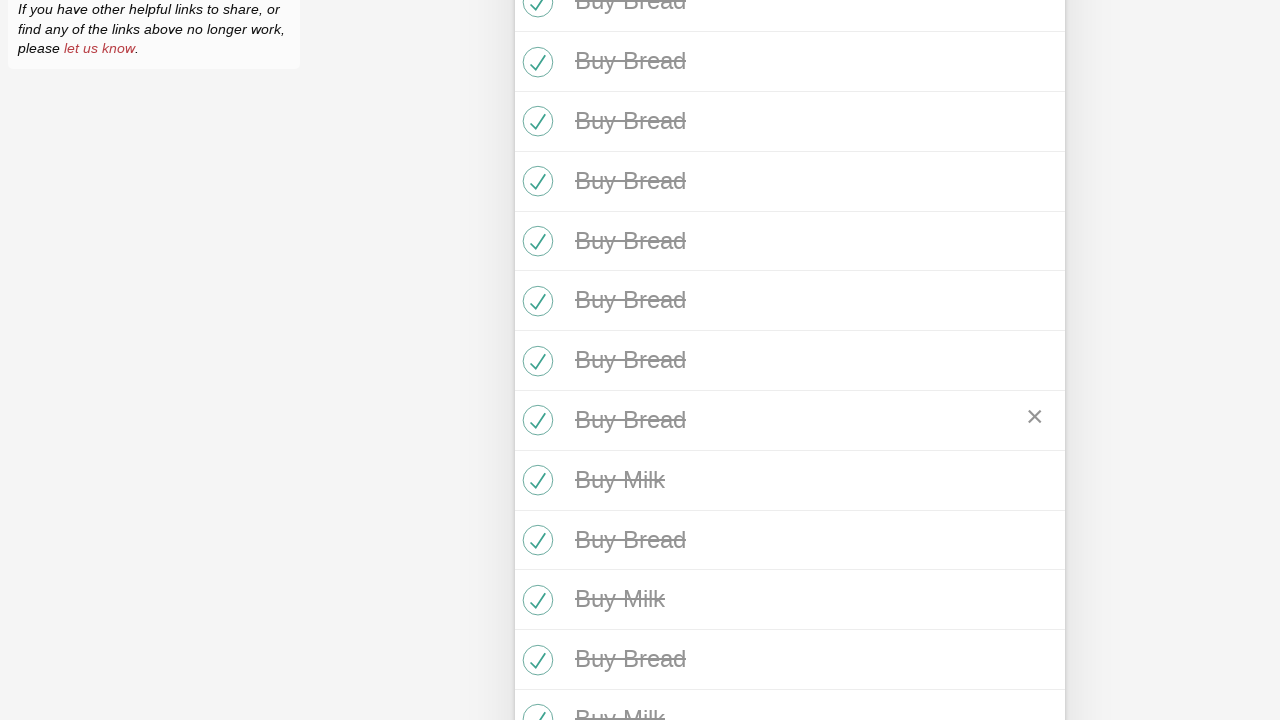

Unchecked checkbox 12 to mark todo as active at (535, 480) on input[type='checkbox'] >> nth=12
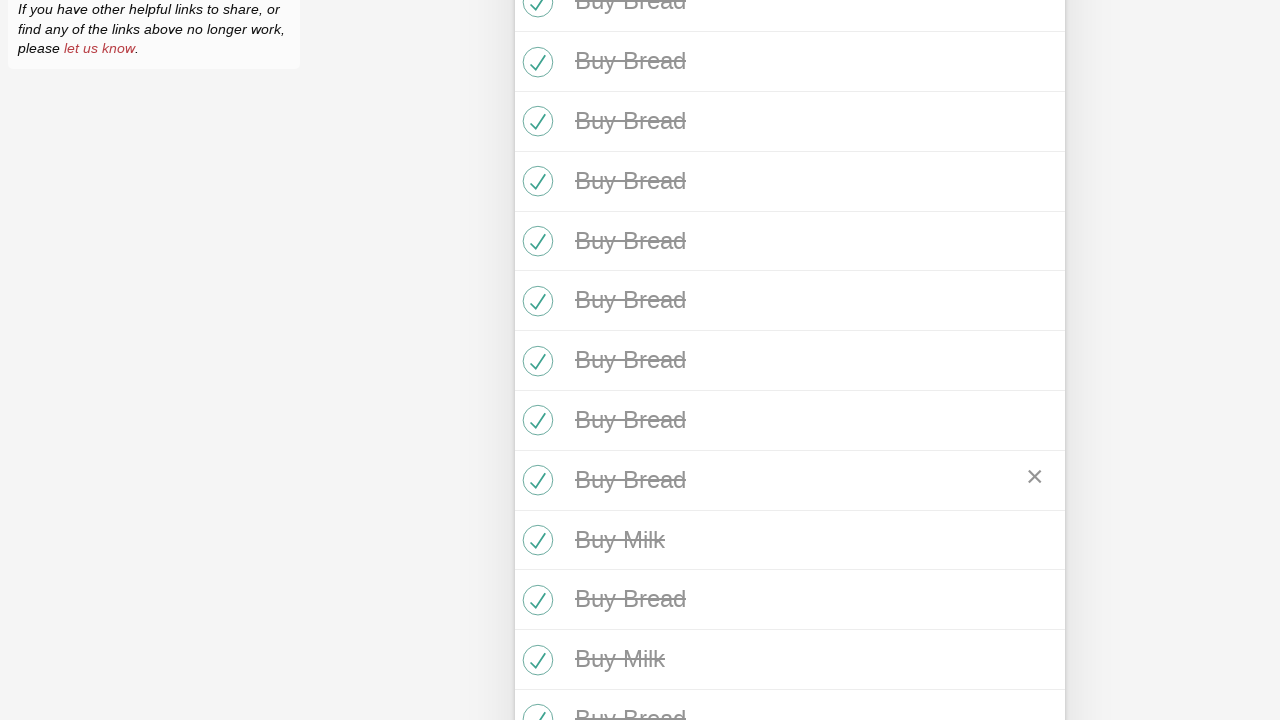

Unchecked checkbox 13 to mark todo as active at (535, 540) on input[type='checkbox'] >> nth=13
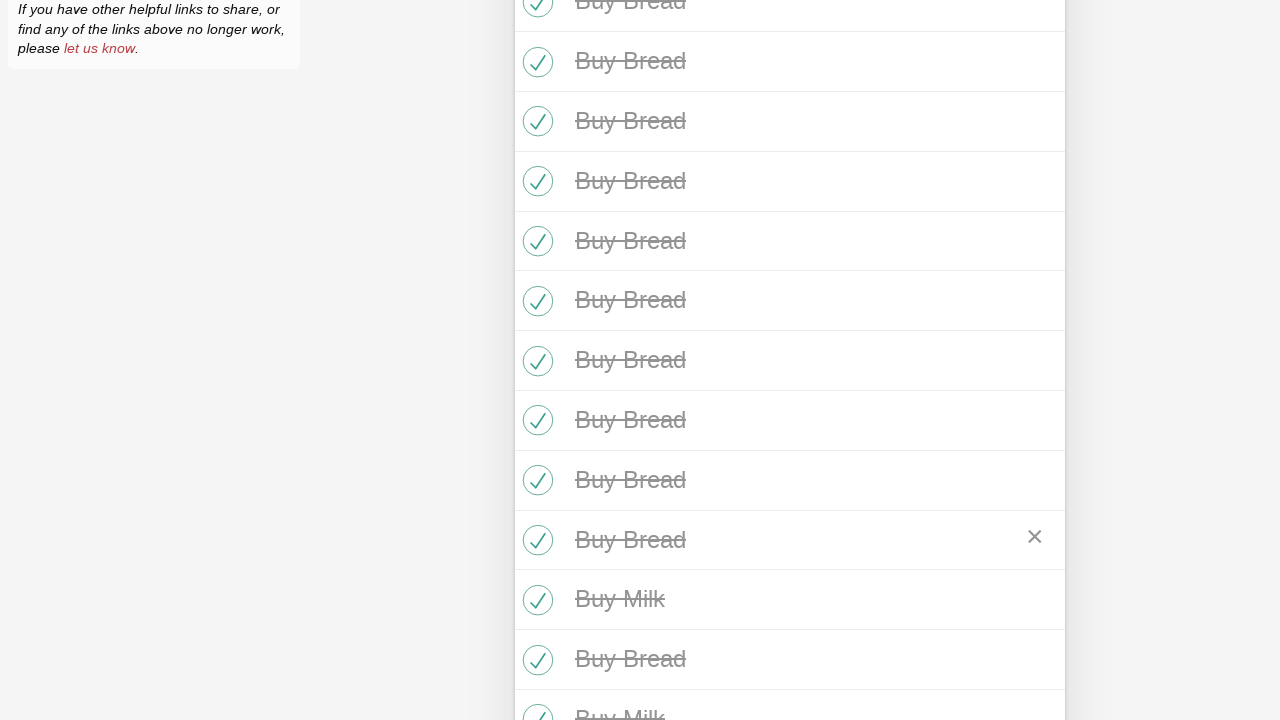

Unchecked checkbox 14 to mark todo as active at (535, 600) on input[type='checkbox'] >> nth=14
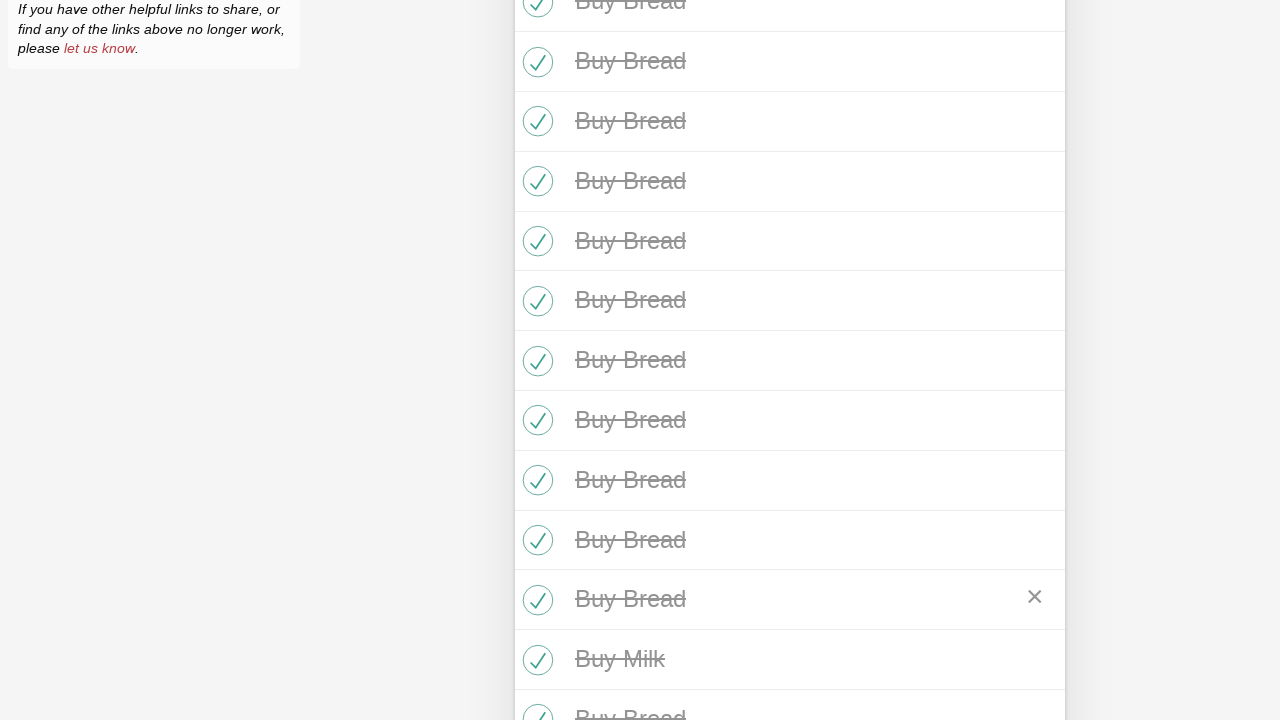

Unchecked checkbox 15 to mark todo as active at (535, 660) on input[type='checkbox'] >> nth=15
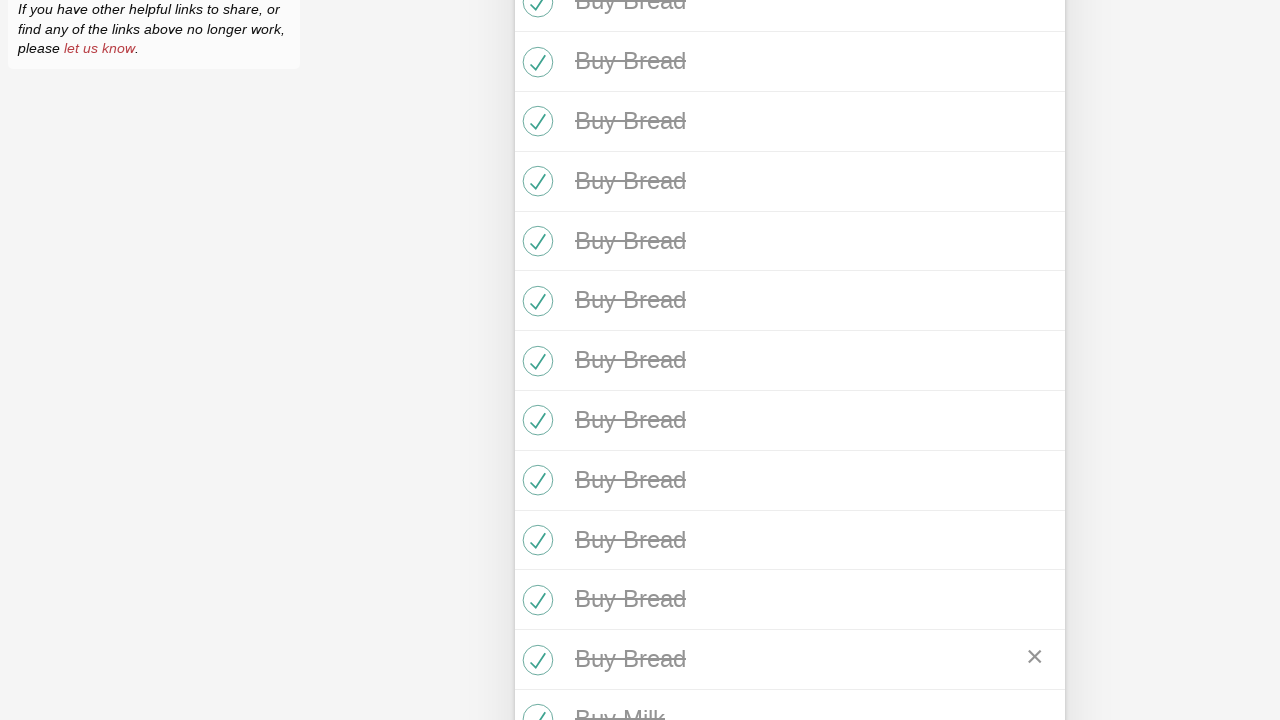

Unchecked checkbox 16 to mark todo as active at (535, 700) on input[type='checkbox'] >> nth=16
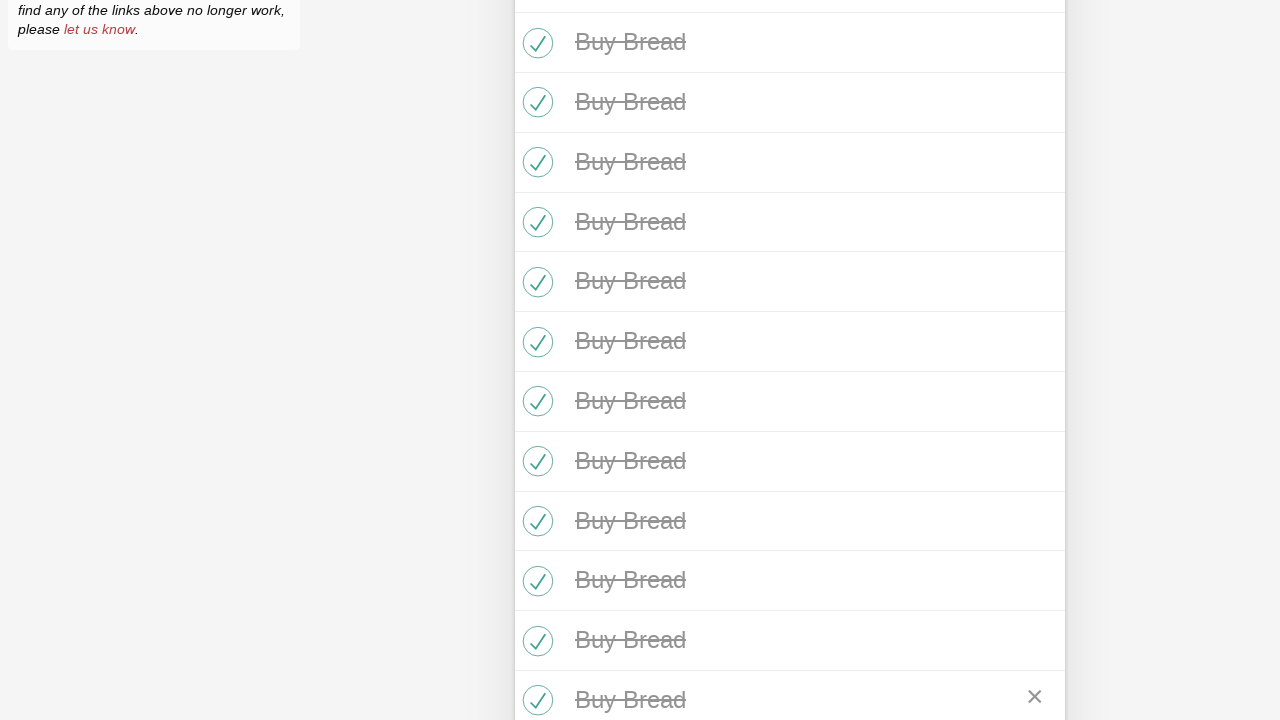

Unchecked checkbox 17 to mark todo as active at (535, 360) on input[type='checkbox'] >> nth=17
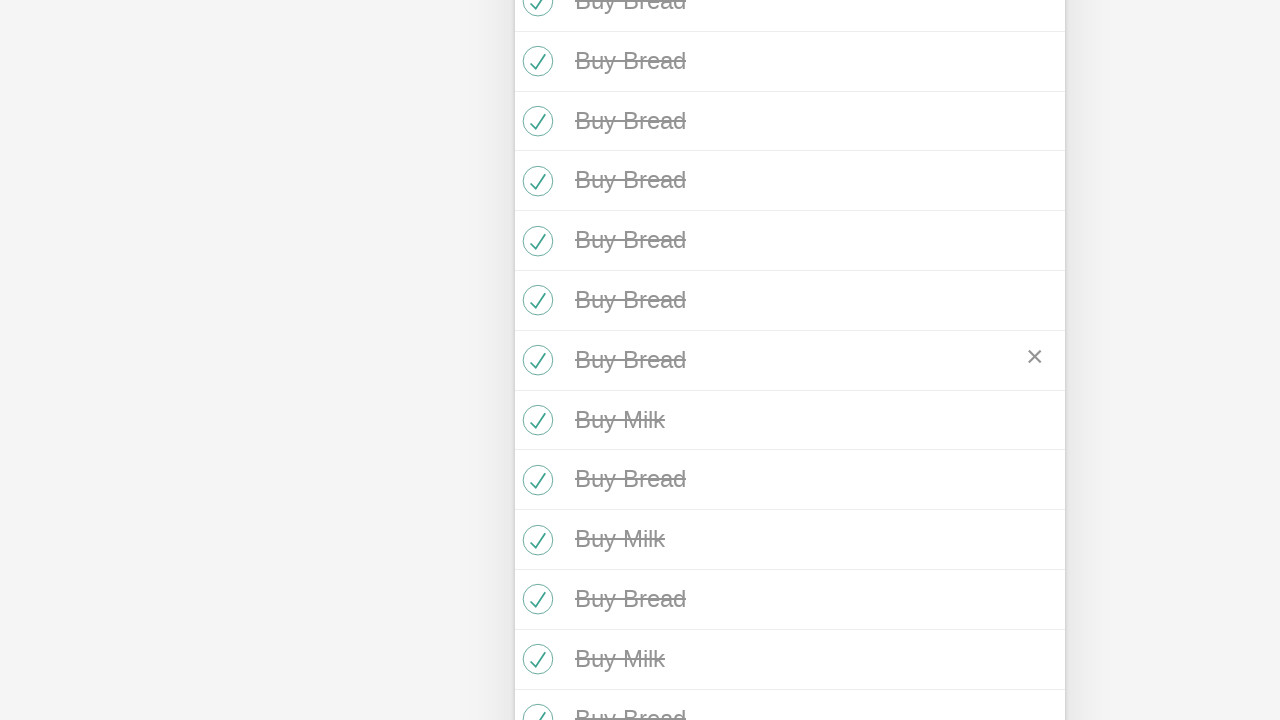

Unchecked checkbox 18 to mark todo as active at (535, 420) on input[type='checkbox'] >> nth=18
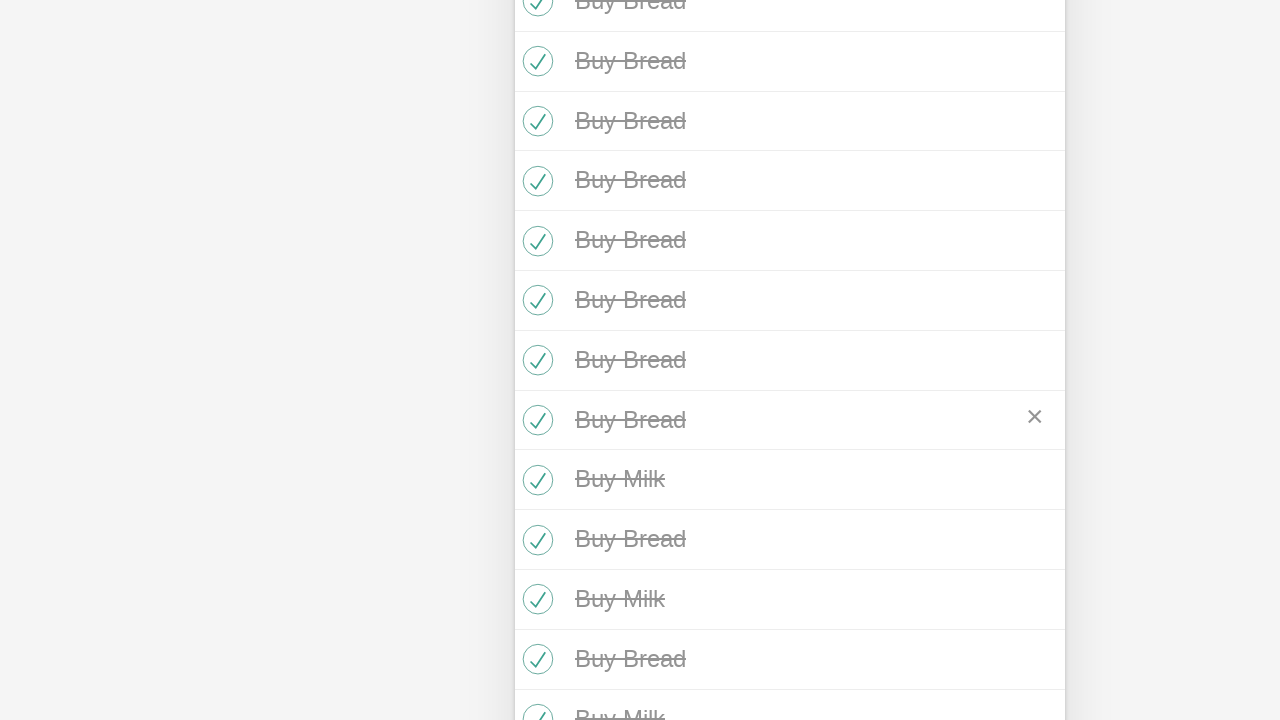

Unchecked checkbox 19 to mark todo as active at (535, 480) on input[type='checkbox'] >> nth=19
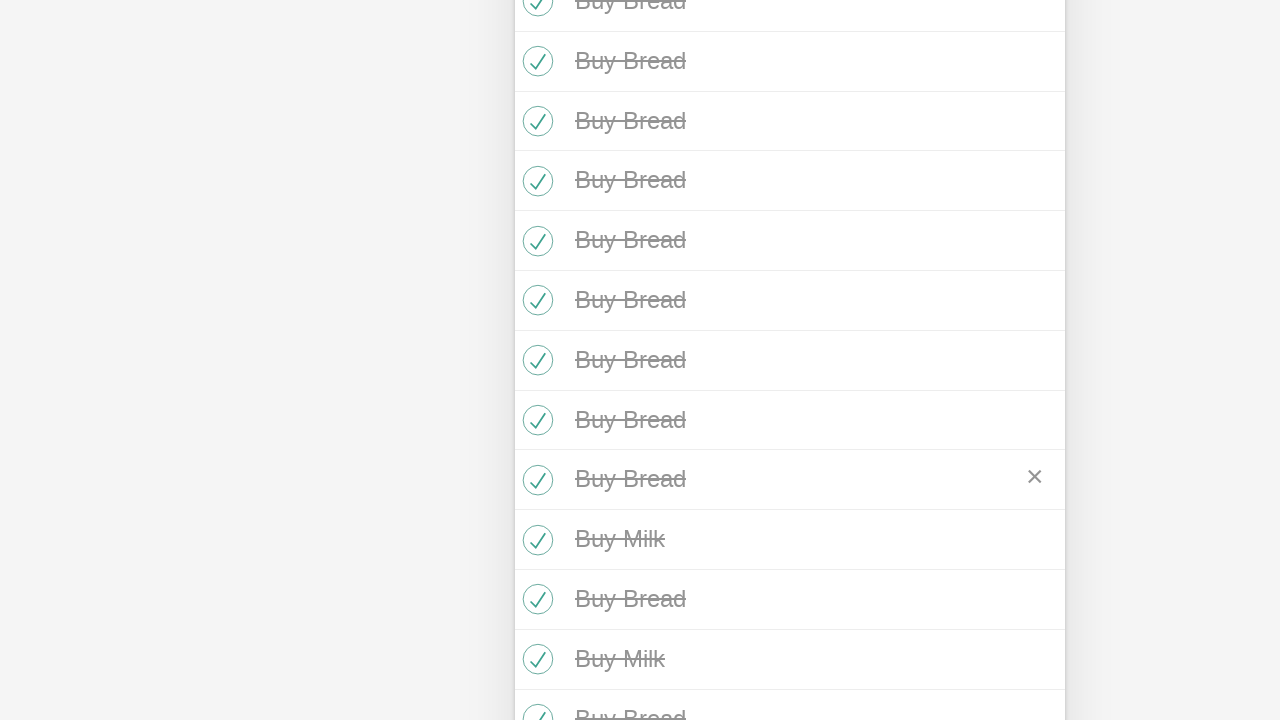

Unchecked checkbox 20 to mark todo as active at (535, 540) on input[type='checkbox'] >> nth=20
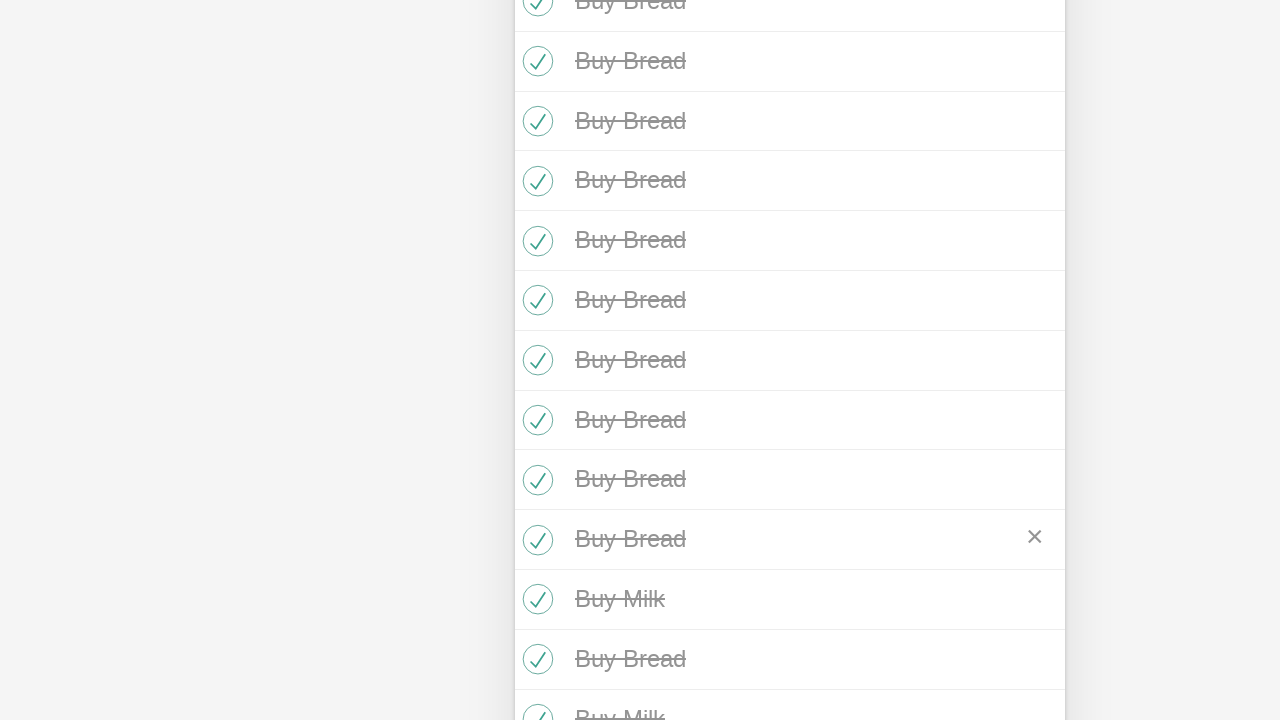

Unchecked checkbox 21 to mark todo as active at (535, 599) on input[type='checkbox'] >> nth=21
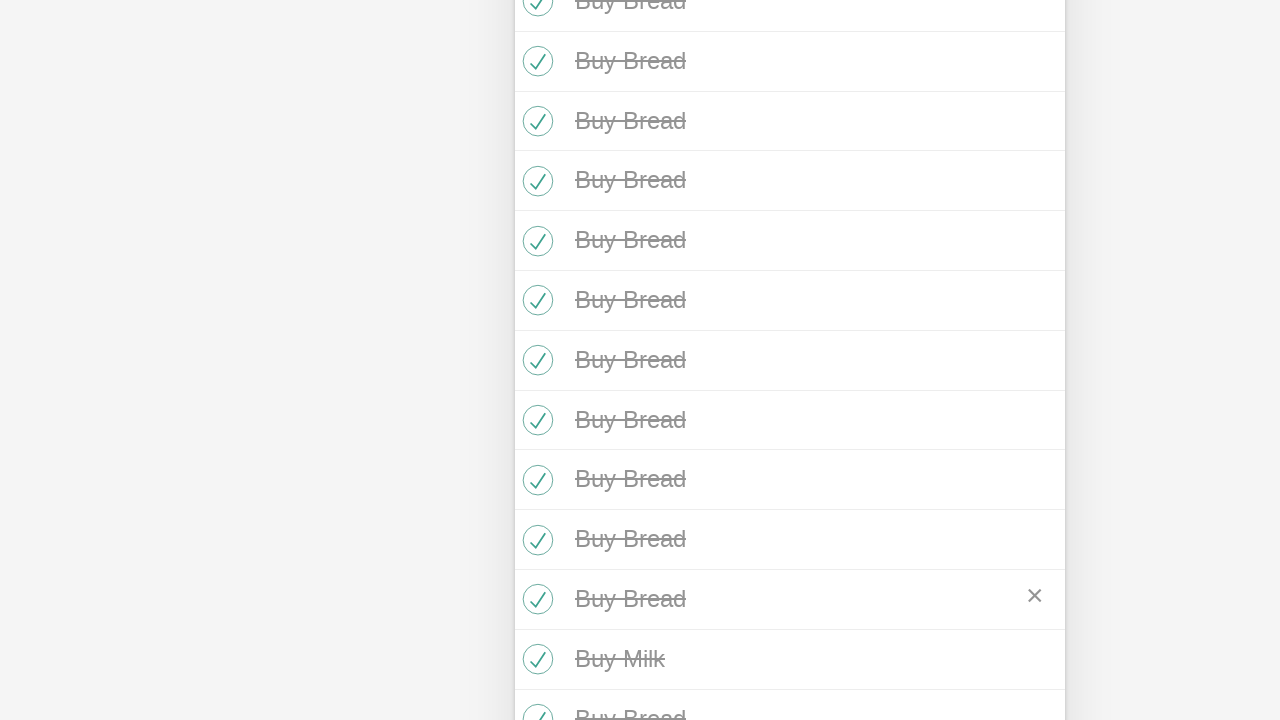

Unchecked checkbox 22 to mark todo as active at (535, 659) on input[type='checkbox'] >> nth=22
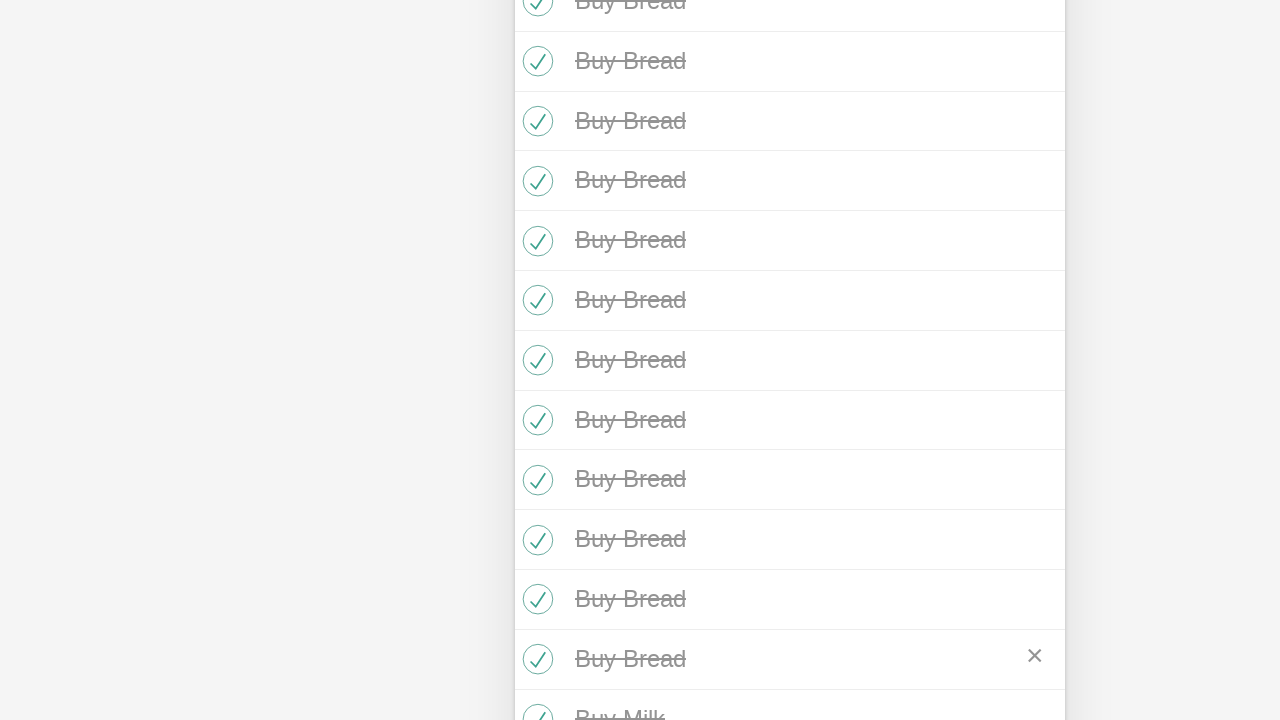

Unchecked checkbox 23 to mark todo as active at (535, 700) on input[type='checkbox'] >> nth=23
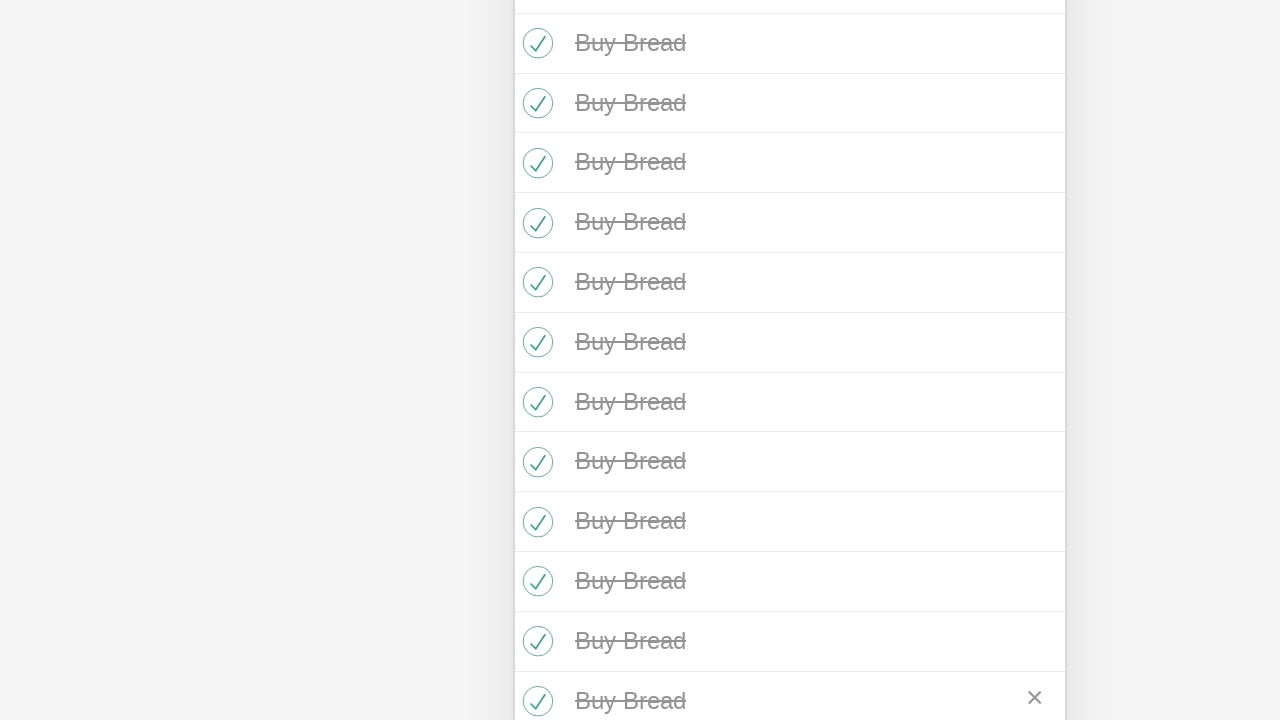

Unchecked checkbox 24 to mark todo as active at (535, 361) on input[type='checkbox'] >> nth=24
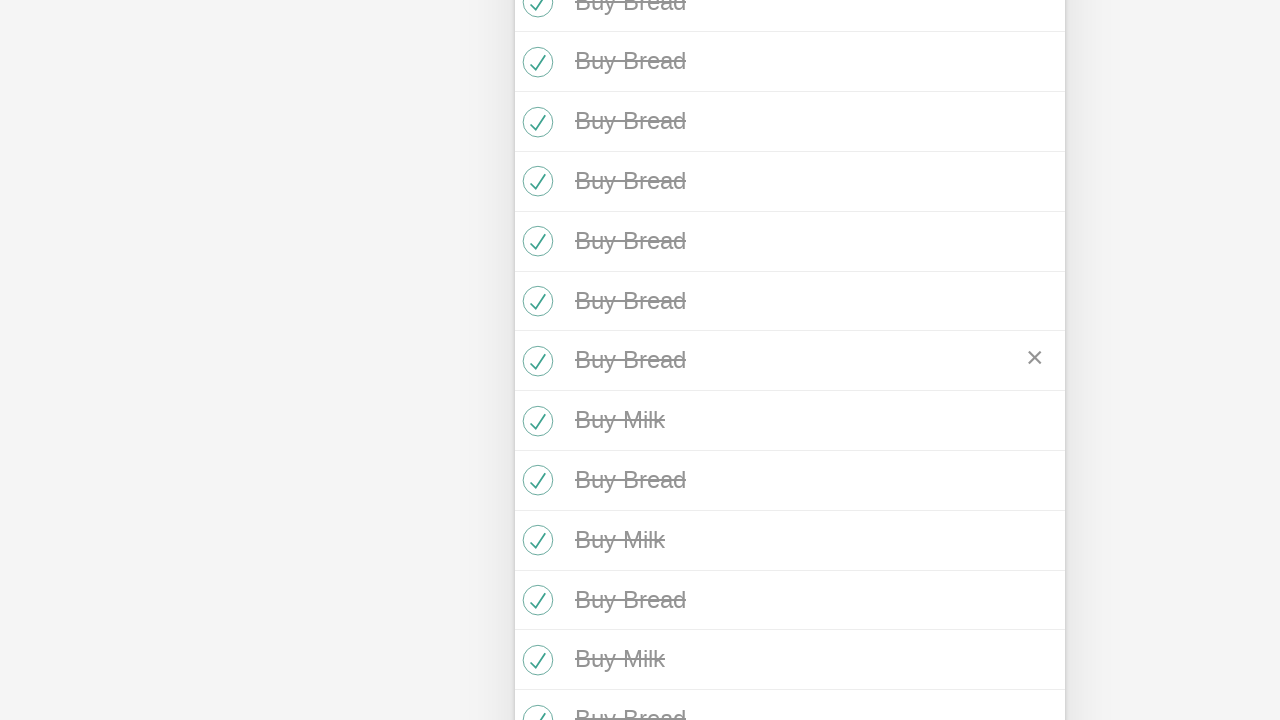

Unchecked checkbox 25 to mark todo as active at (535, 421) on input[type='checkbox'] >> nth=25
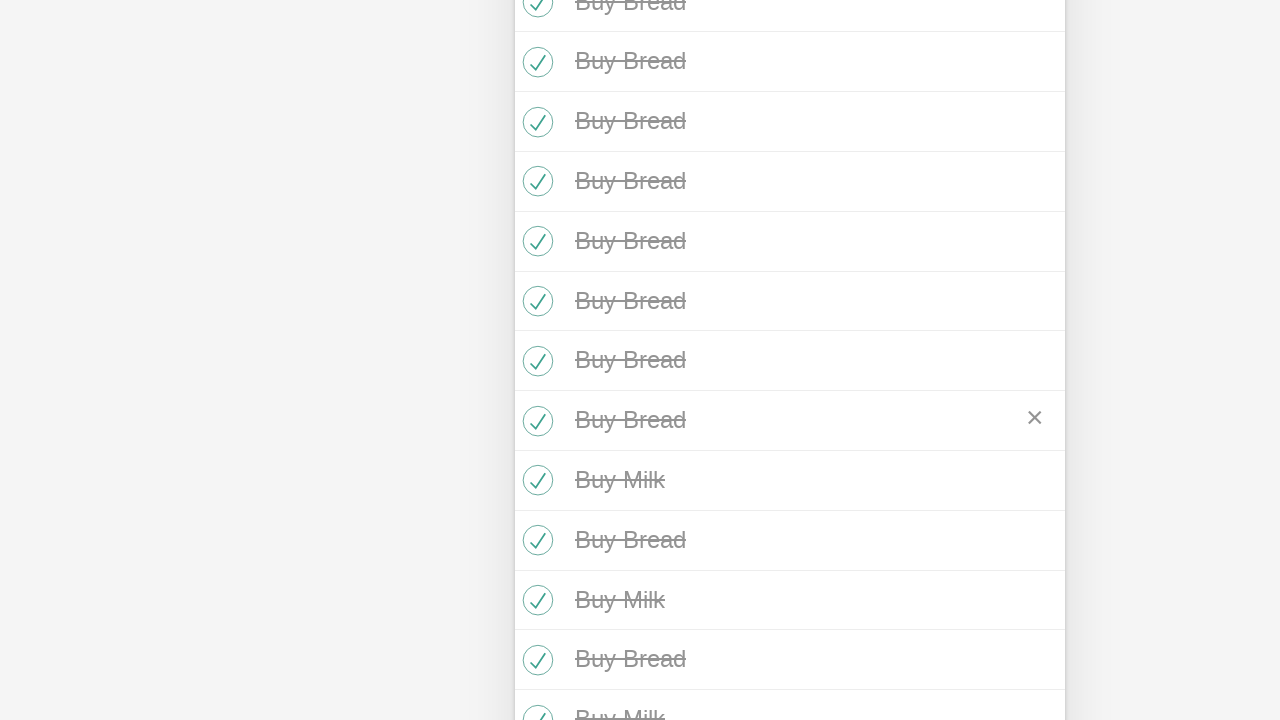

Unchecked checkbox 26 to mark todo as active at (535, 480) on input[type='checkbox'] >> nth=26
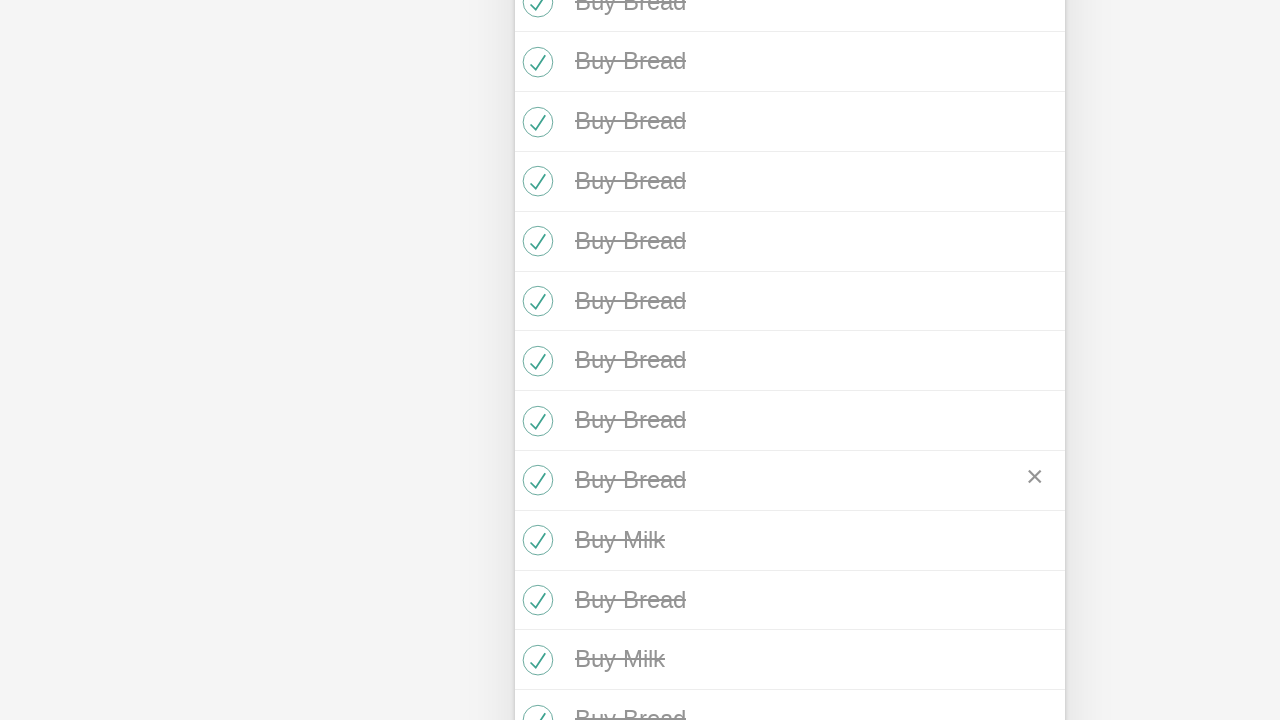

Unchecked checkbox 27 to mark todo as active at (535, 540) on input[type='checkbox'] >> nth=27
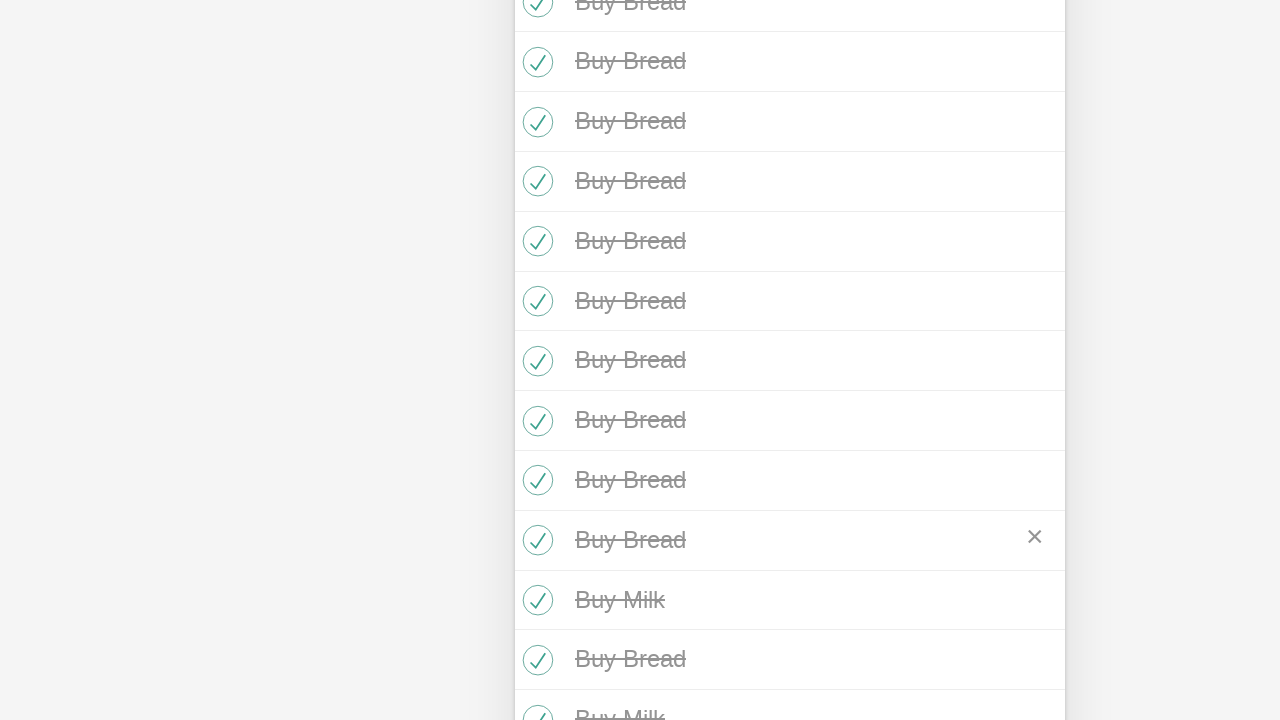

Unchecked checkbox 28 to mark todo as active at (535, 600) on input[type='checkbox'] >> nth=28
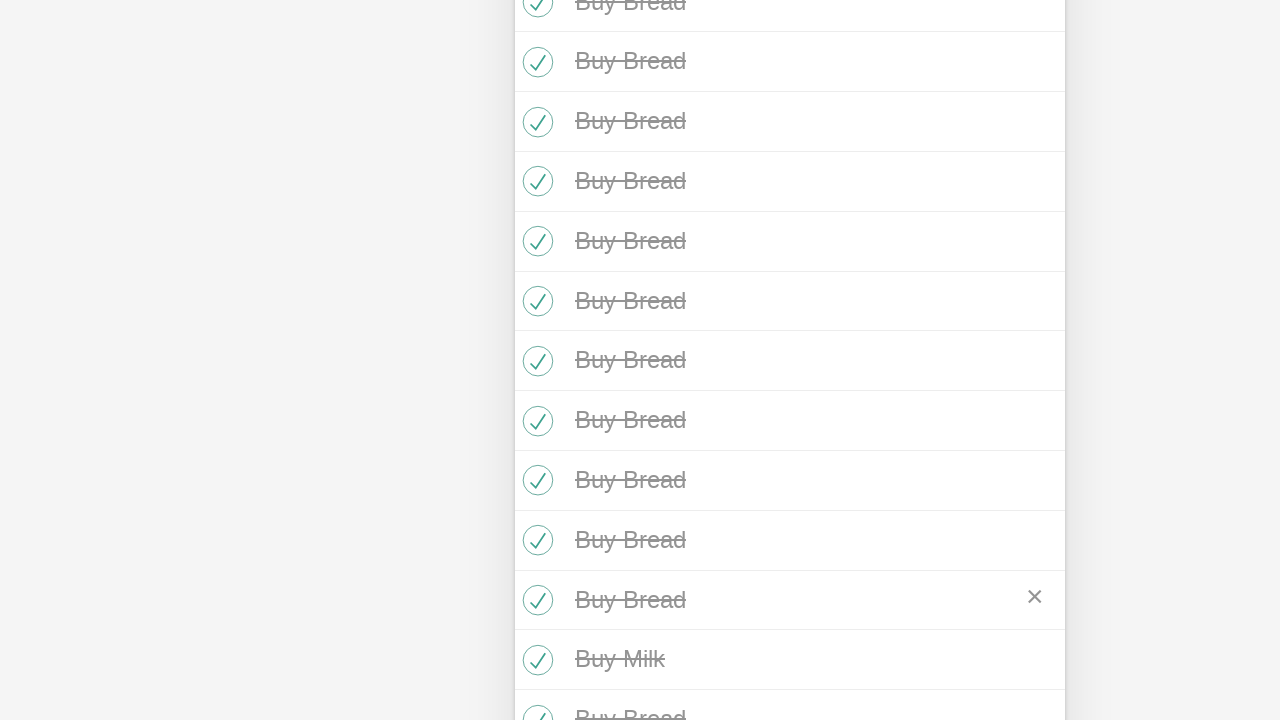

Unchecked checkbox 29 to mark todo as active at (535, 660) on input[type='checkbox'] >> nth=29
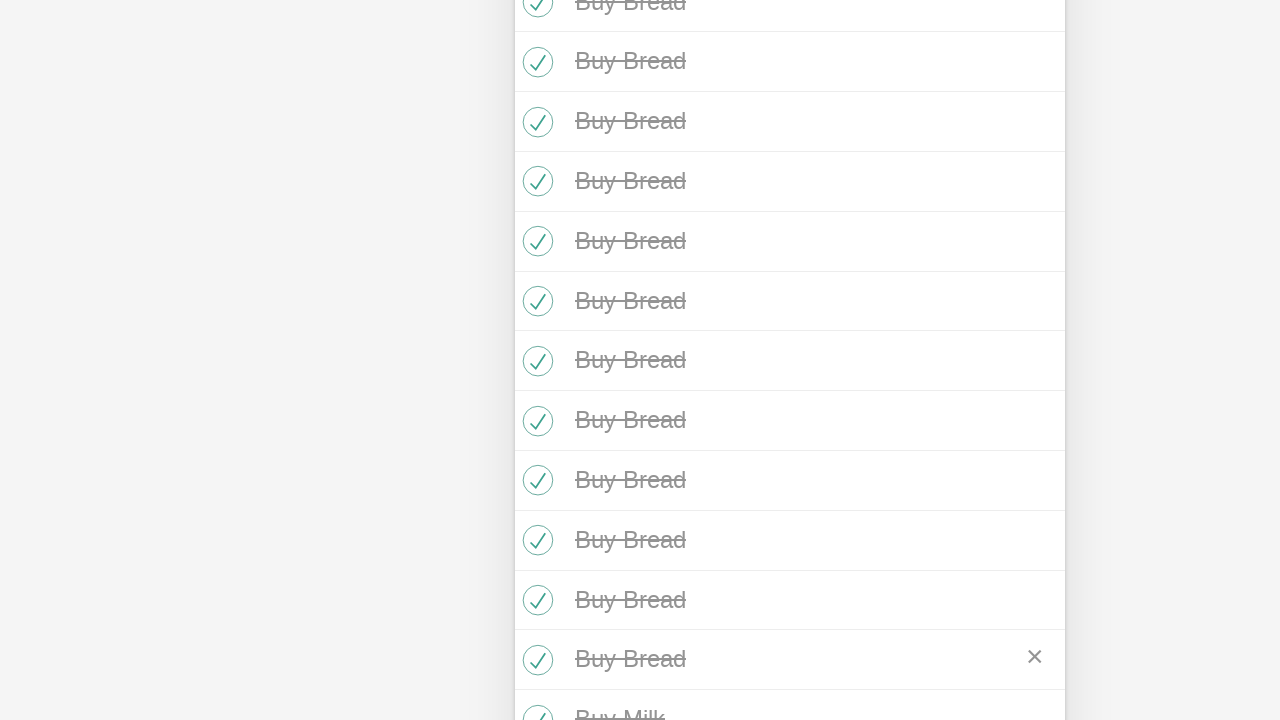

Unchecked checkbox 30 to mark todo as active at (535, 700) on input[type='checkbox'] >> nth=30
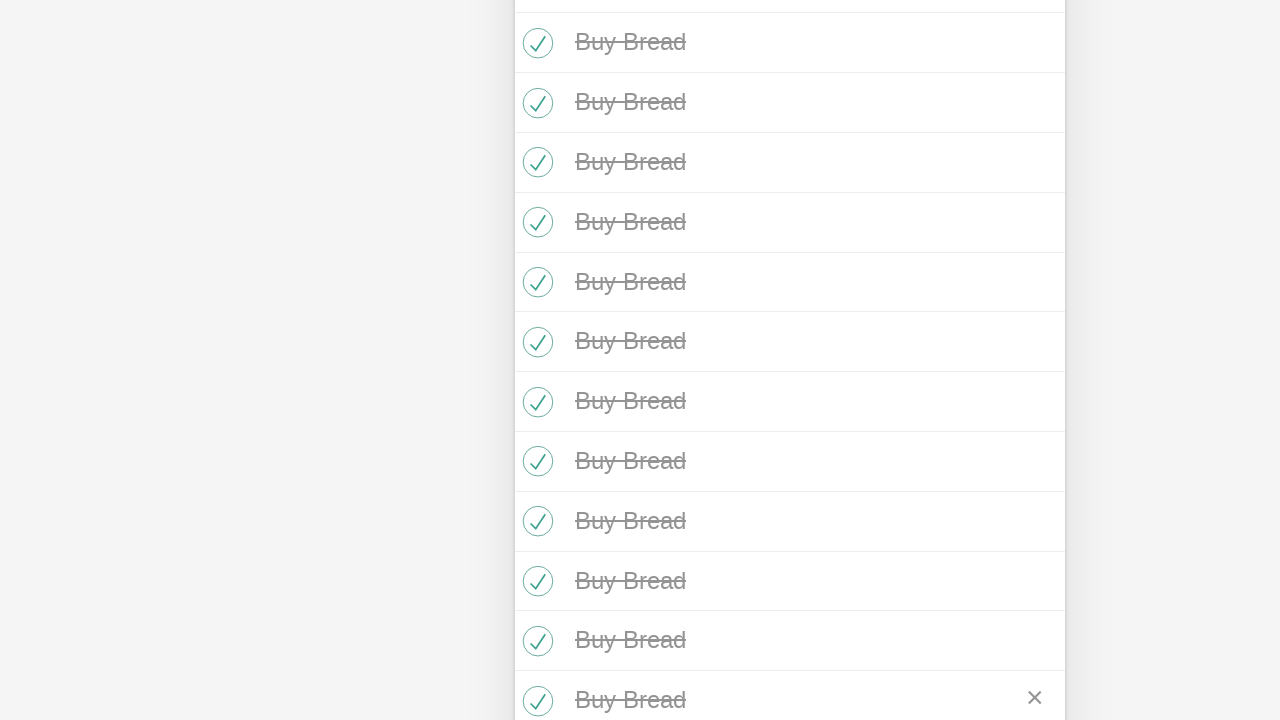

Unchecked checkbox 31 to mark todo as active at (535, 360) on input[type='checkbox'] >> nth=31
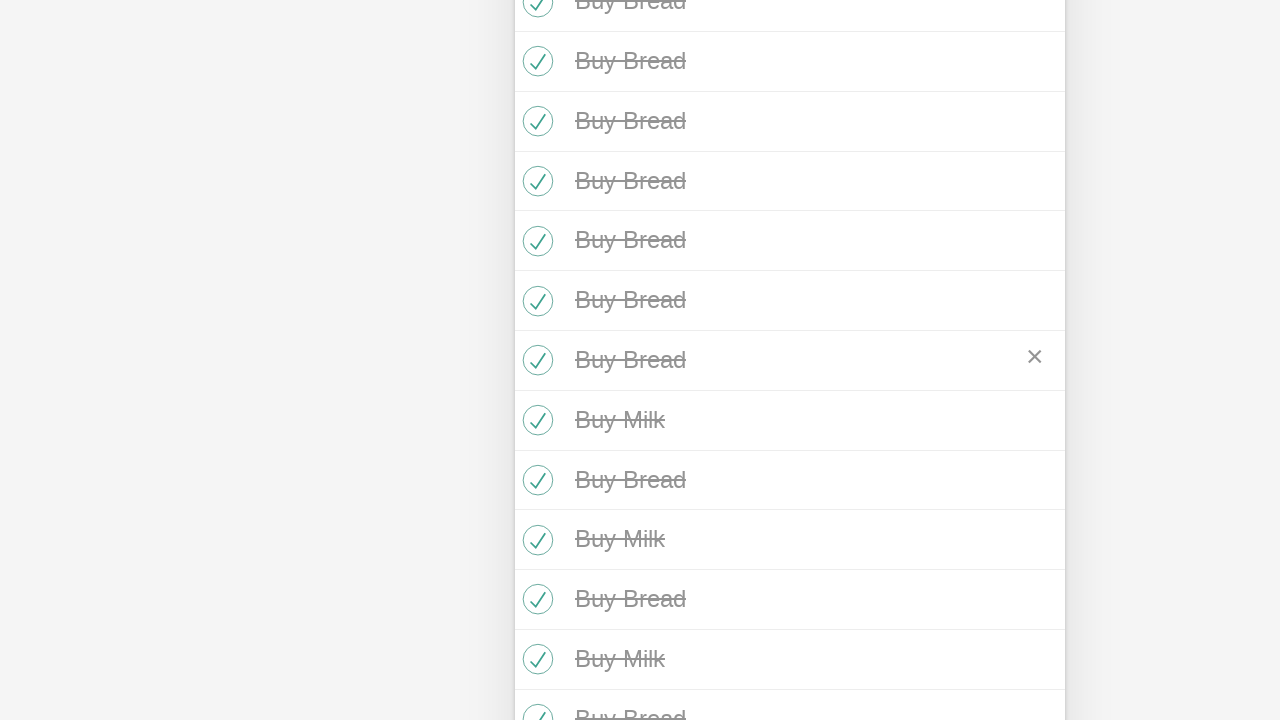

Unchecked checkbox 32 to mark todo as active at (535, 420) on input[type='checkbox'] >> nth=32
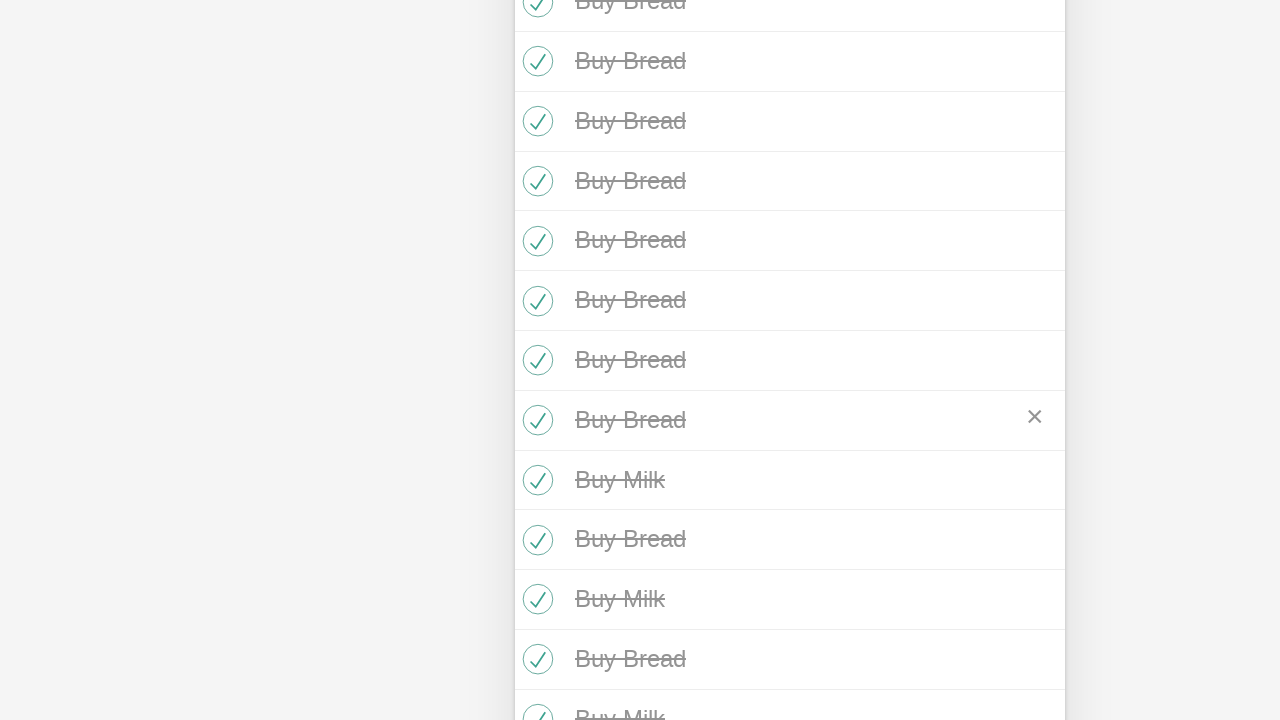

Unchecked checkbox 33 to mark todo as active at (535, 480) on input[type='checkbox'] >> nth=33
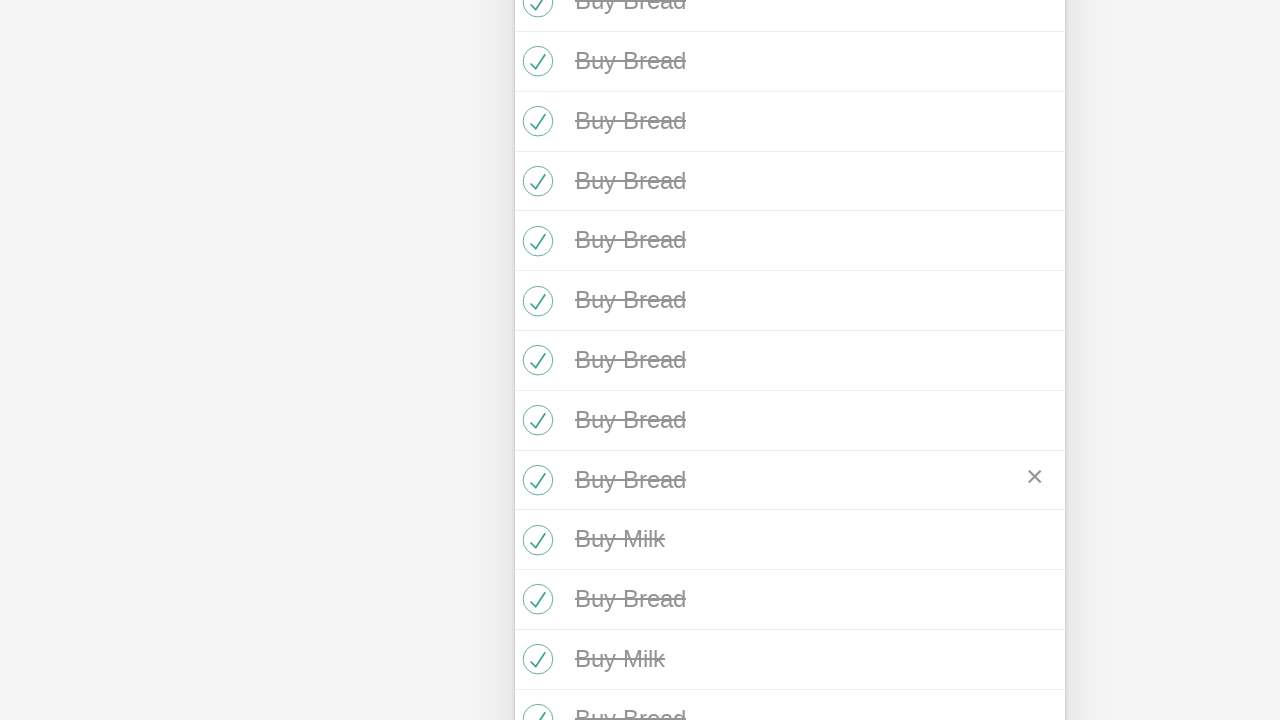

Unchecked checkbox 34 to mark todo as active at (535, 540) on input[type='checkbox'] >> nth=34
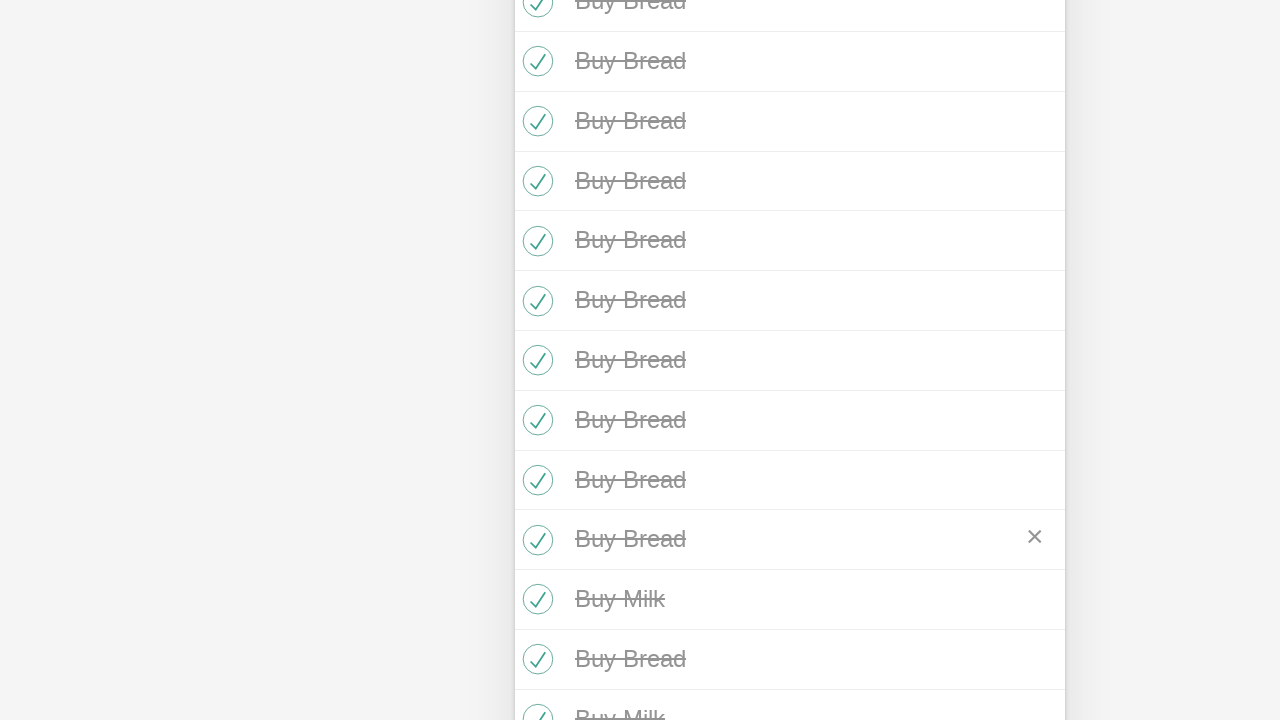

Unchecked checkbox 35 to mark todo as active at (535, 599) on input[type='checkbox'] >> nth=35
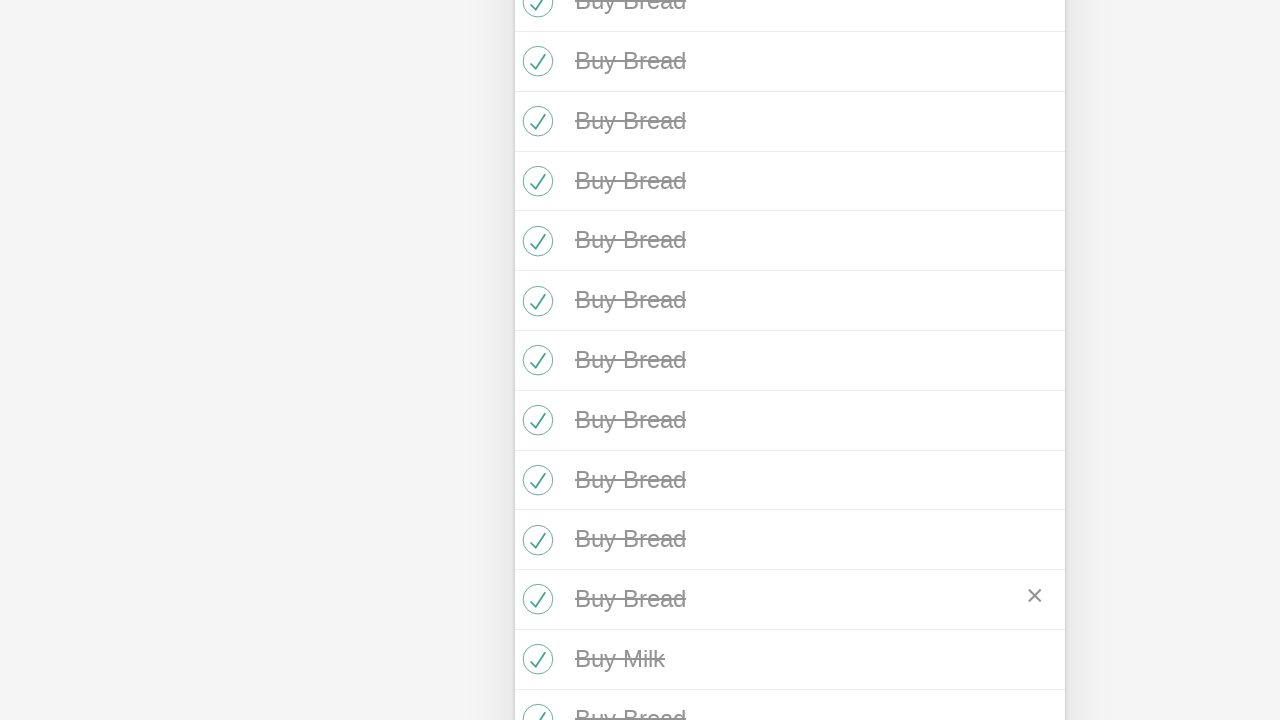

Unchecked checkbox 36 to mark todo as active at (535, 659) on input[type='checkbox'] >> nth=36
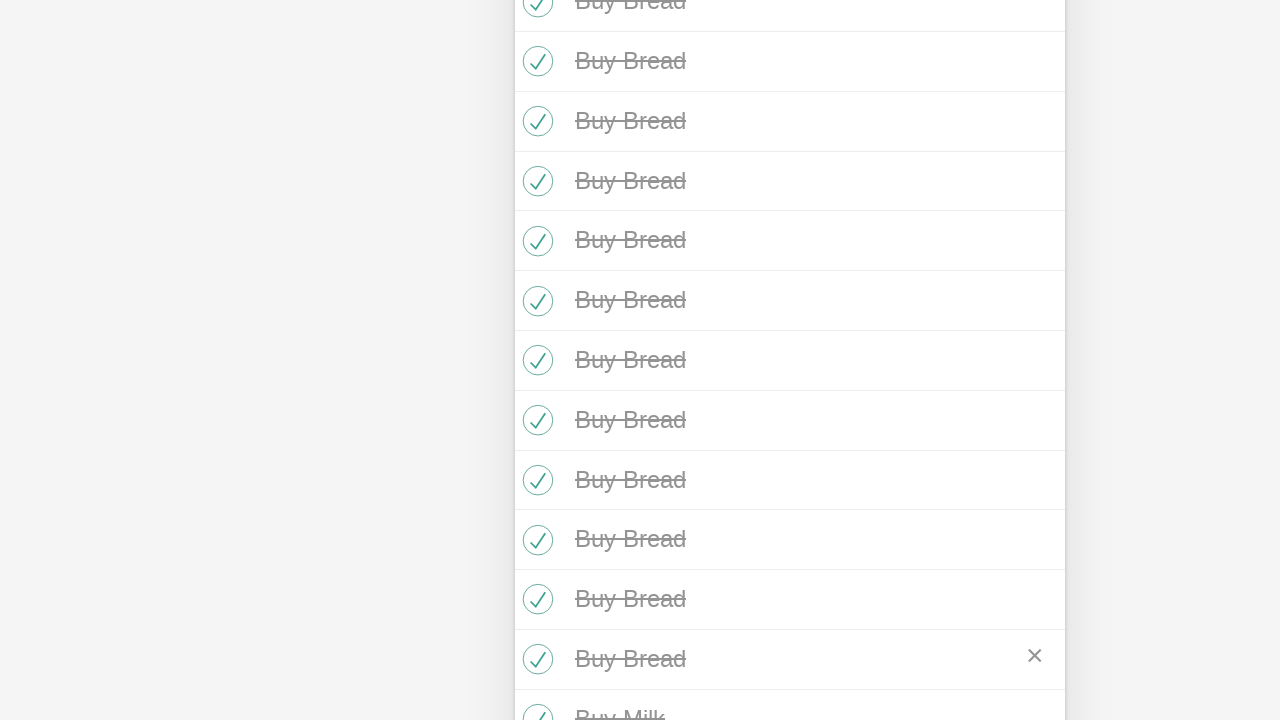

Unchecked checkbox 37 to mark todo as active at (535, 700) on input[type='checkbox'] >> nth=37
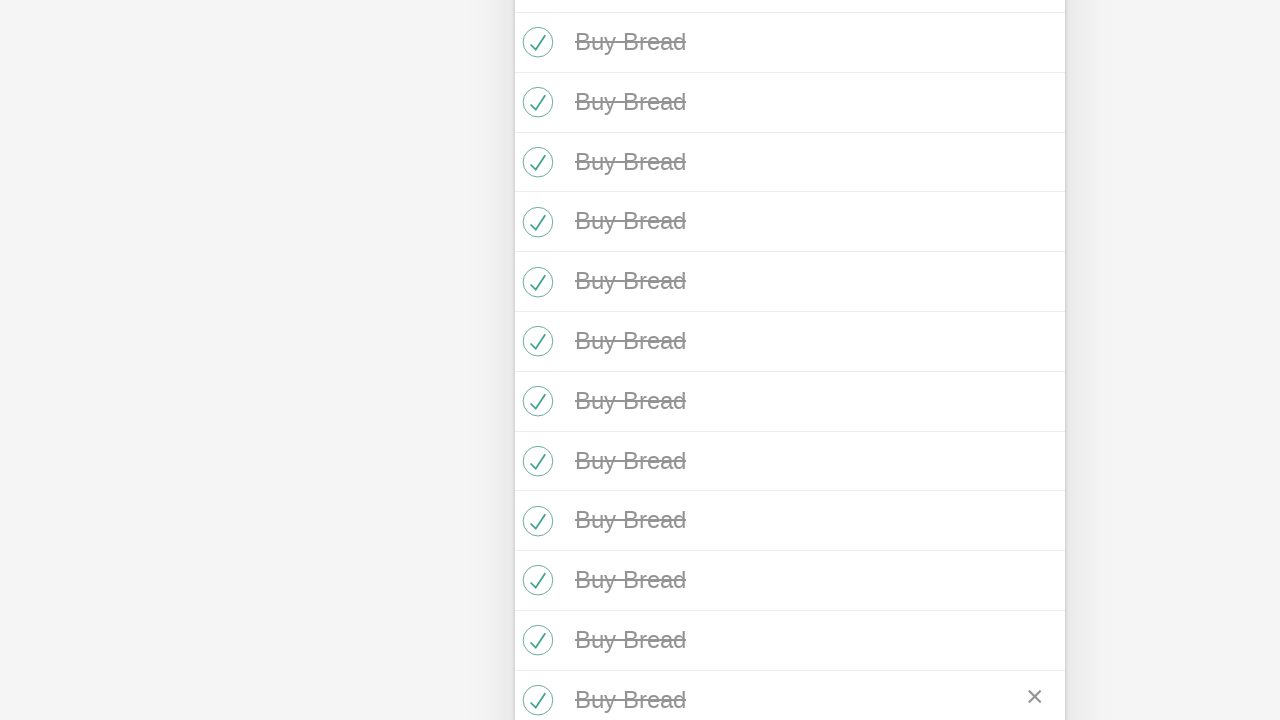

Unchecked checkbox 38 to mark todo as active at (535, 361) on input[type='checkbox'] >> nth=38
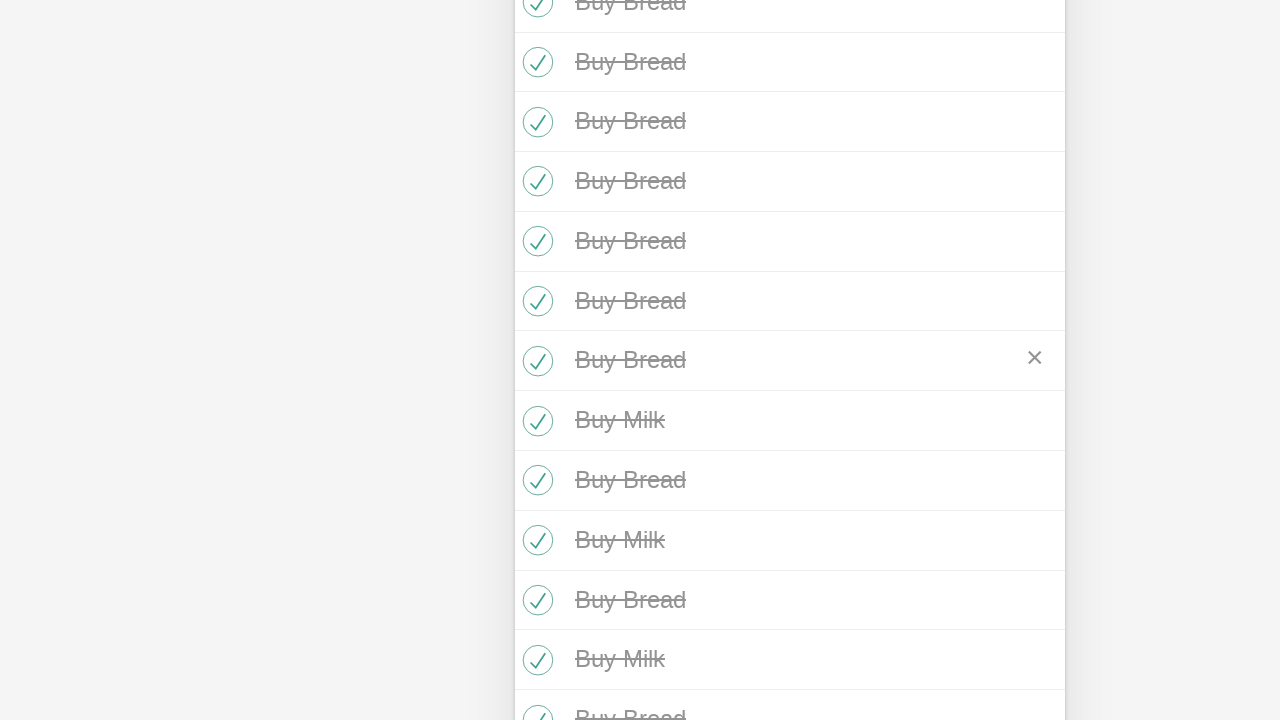

Unchecked checkbox 39 to mark todo as active at (535, 421) on input[type='checkbox'] >> nth=39
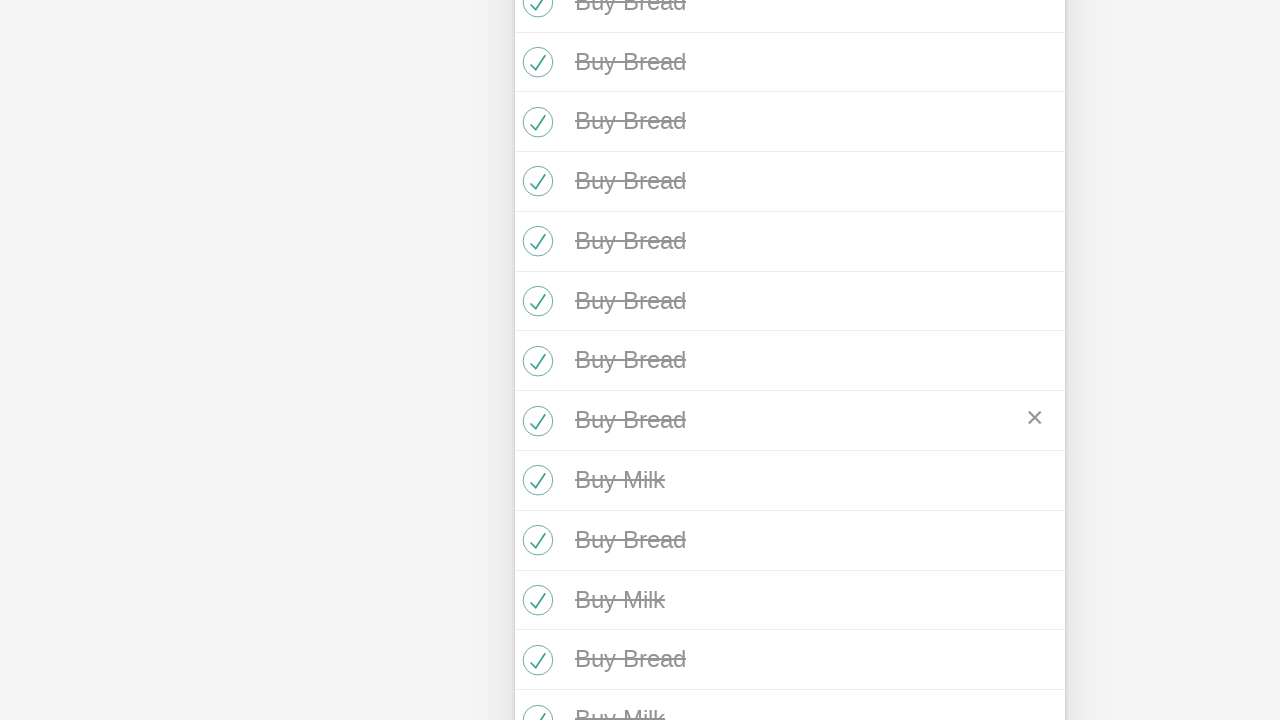

Unchecked checkbox 40 to mark todo as active at (535, 480) on input[type='checkbox'] >> nth=40
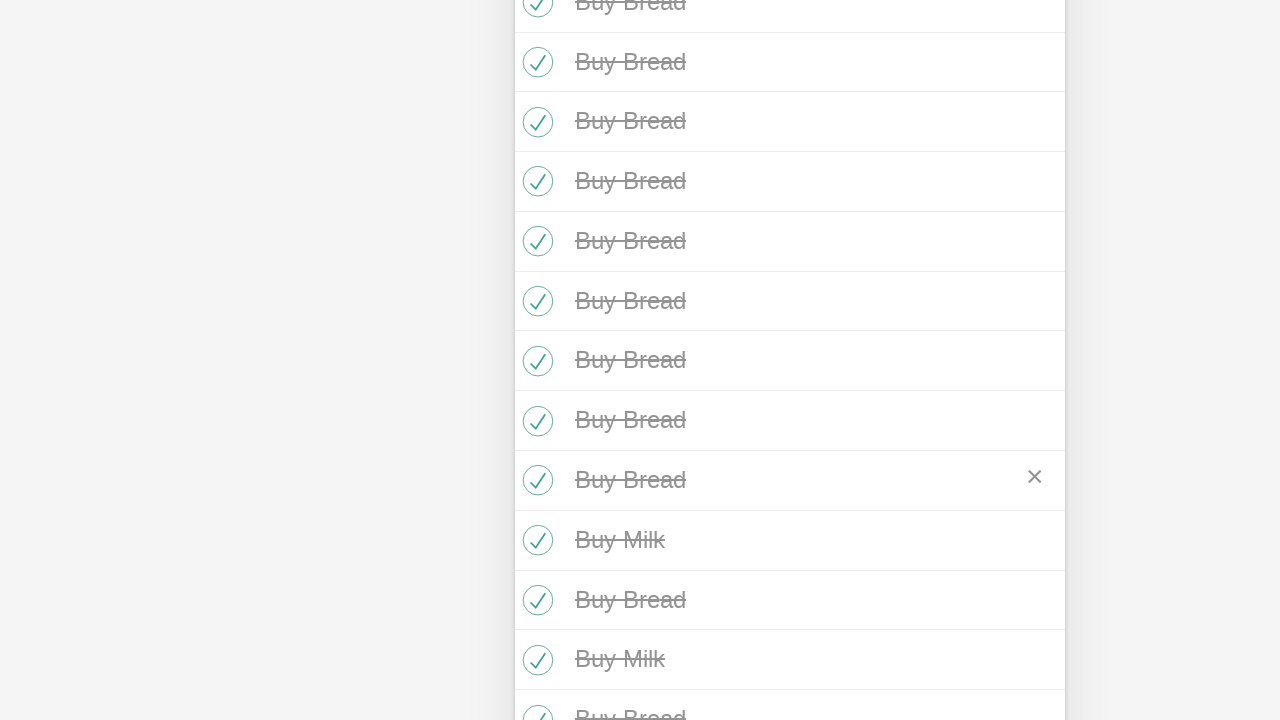

Unchecked checkbox 41 to mark todo as active at (535, 540) on input[type='checkbox'] >> nth=41
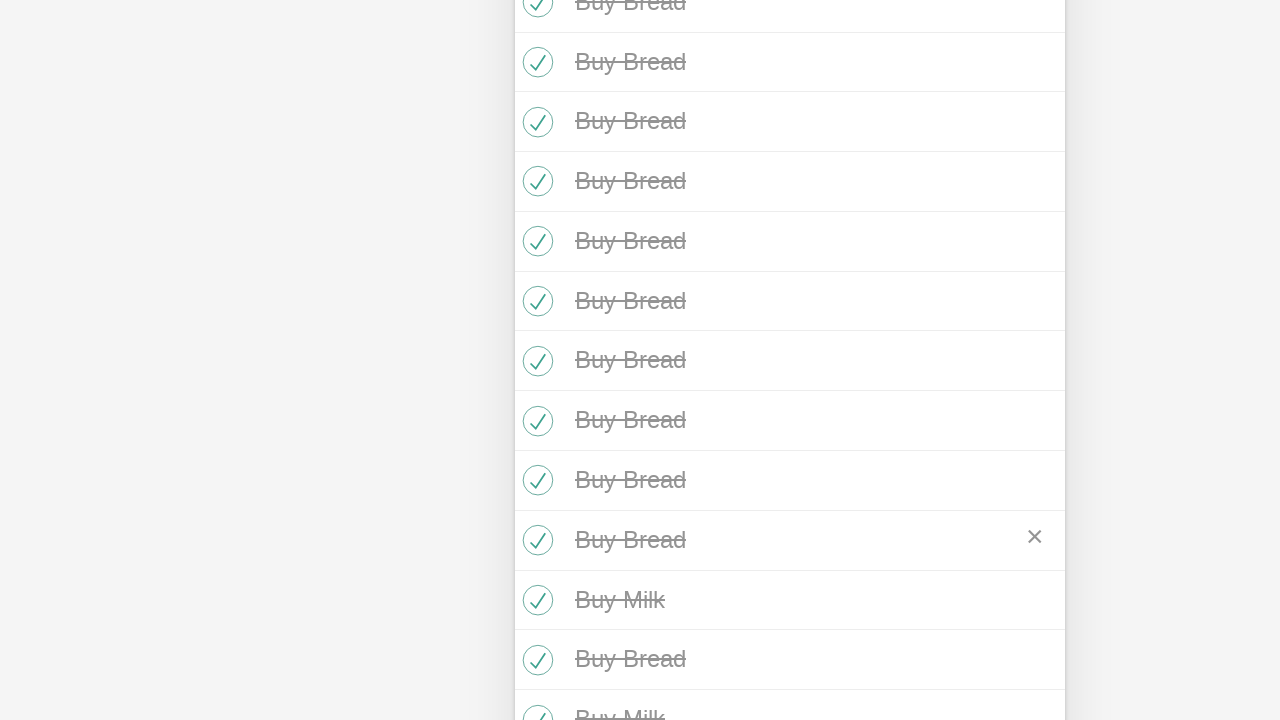

Unchecked checkbox 42 to mark todo as active at (535, 600) on input[type='checkbox'] >> nth=42
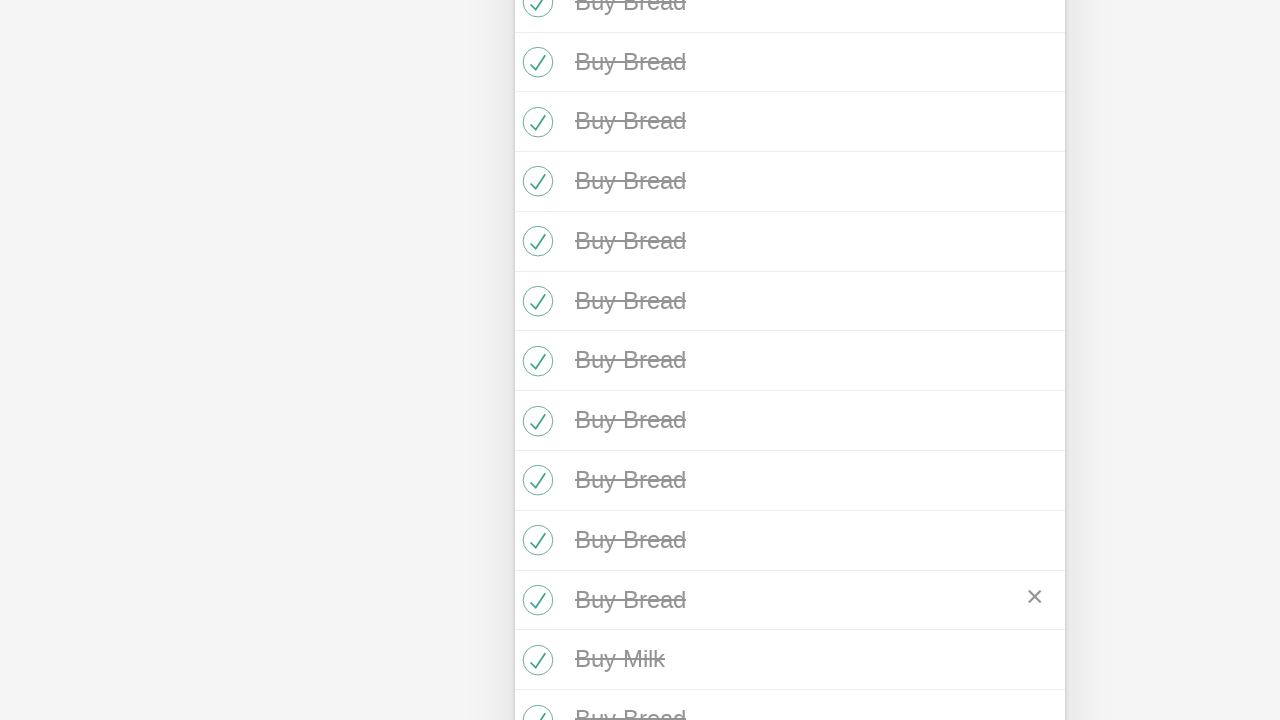

Unchecked checkbox 43 to mark todo as active at (535, 660) on input[type='checkbox'] >> nth=43
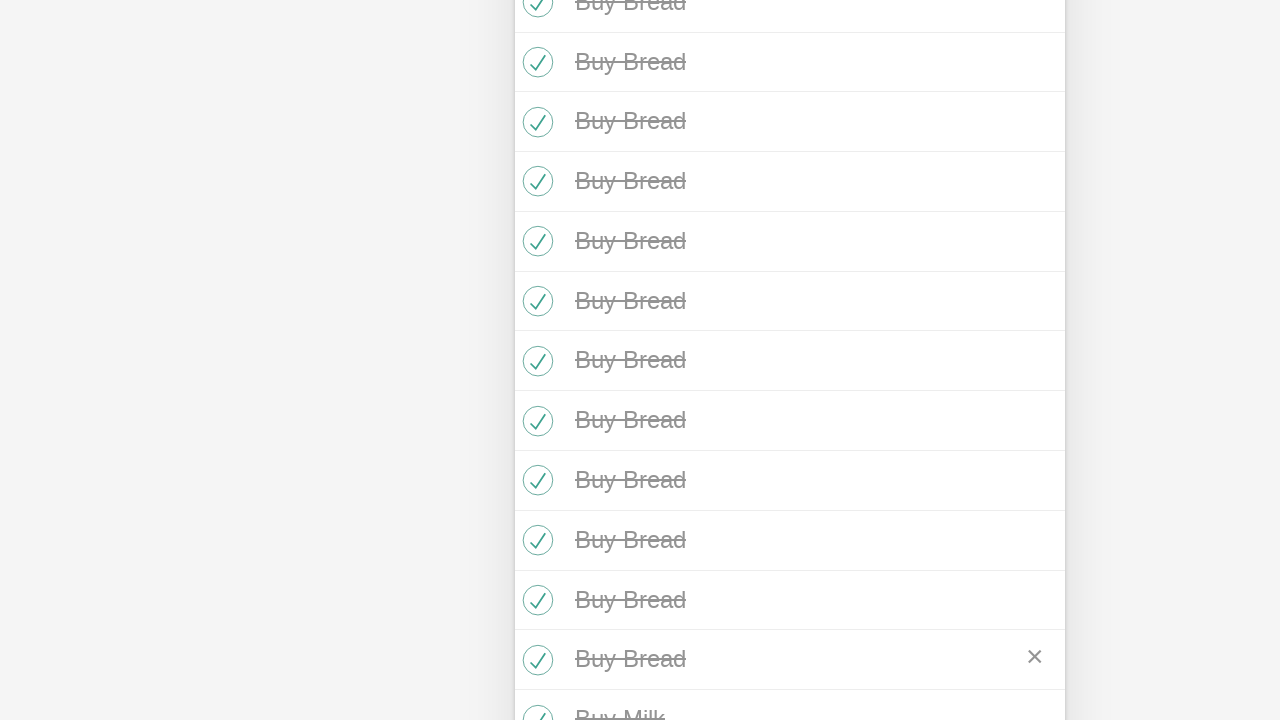

Unchecked checkbox 44 to mark todo as active at (535, 700) on input[type='checkbox'] >> nth=44
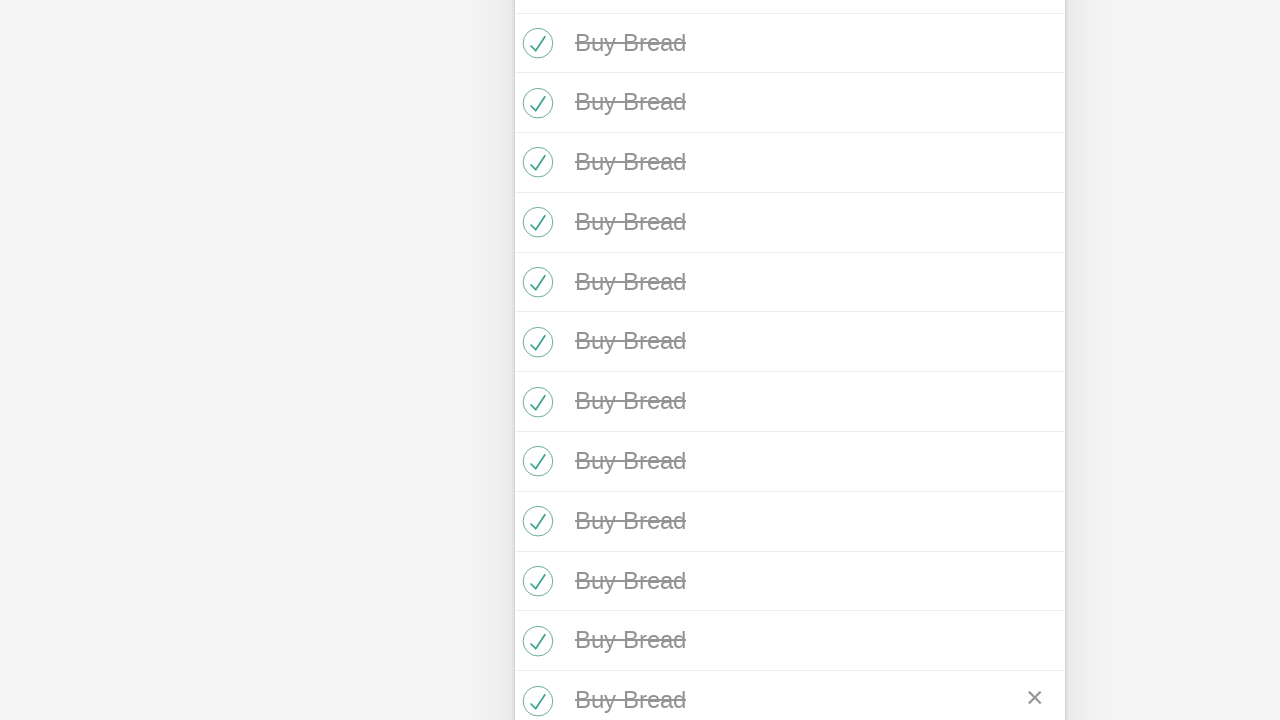

Unchecked checkbox 45 to mark todo as active at (535, 360) on input[type='checkbox'] >> nth=45
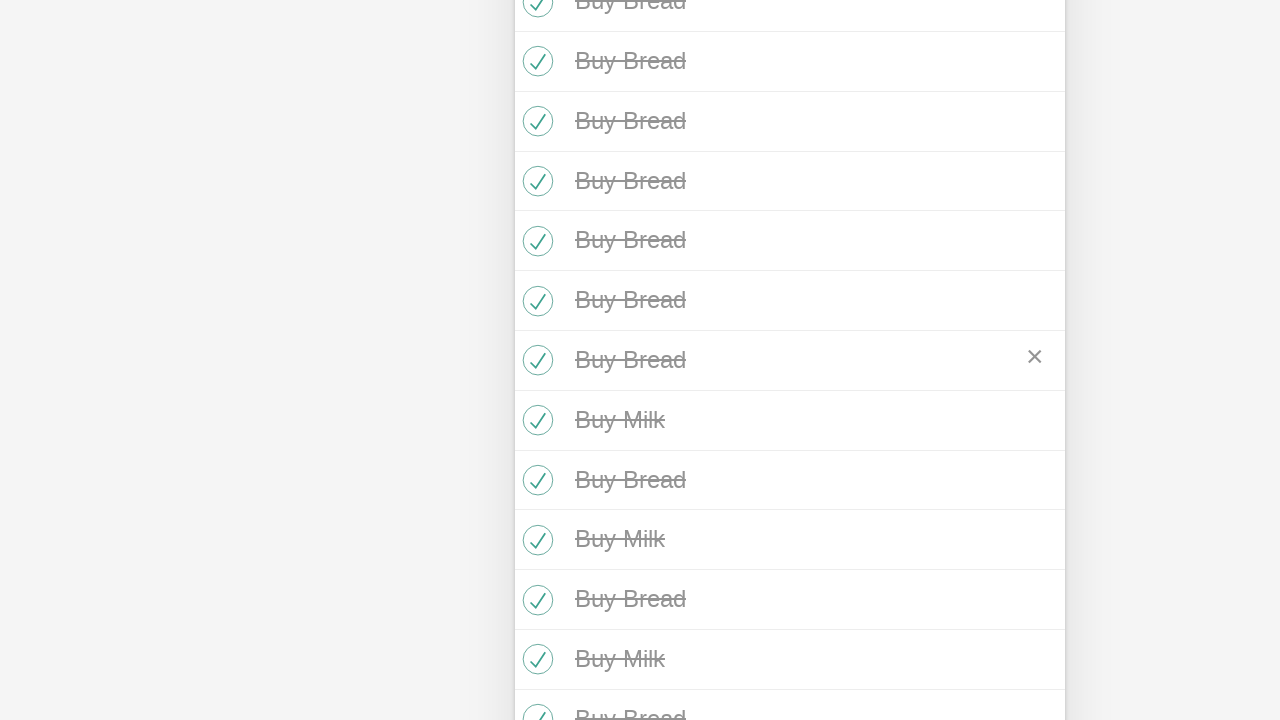

Unchecked checkbox 46 to mark todo as active at (535, 420) on input[type='checkbox'] >> nth=46
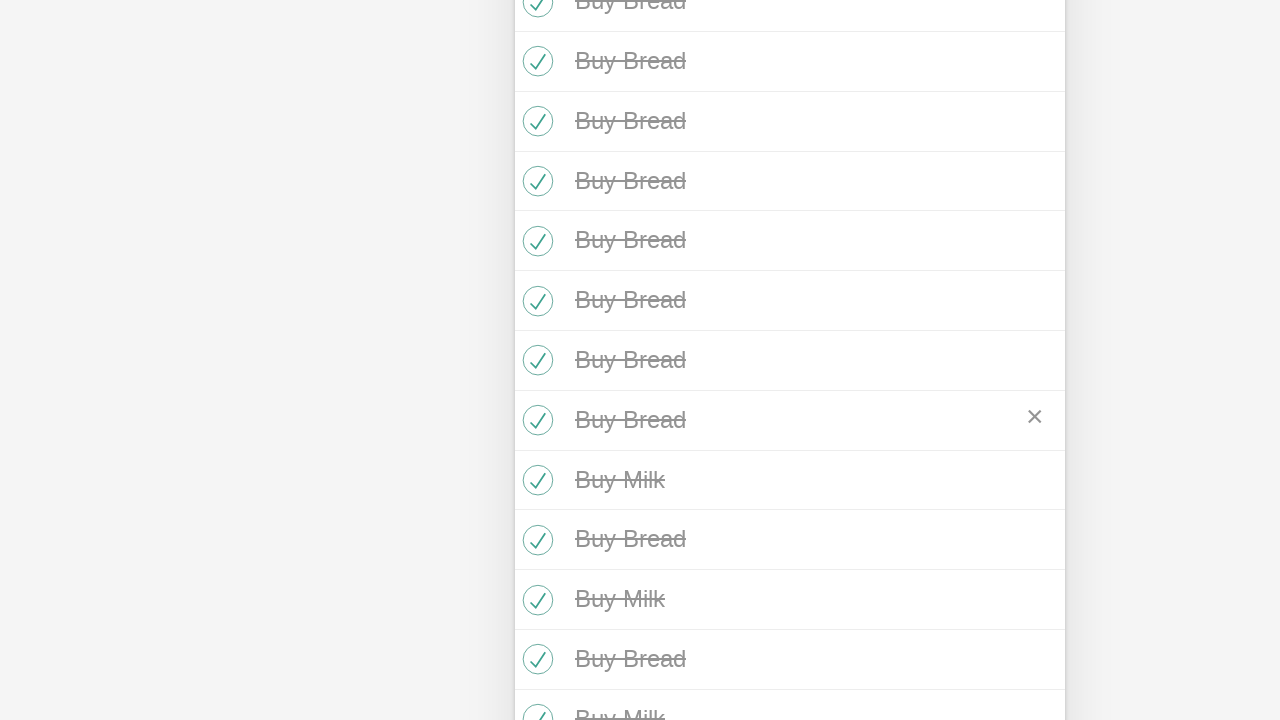

Unchecked checkbox 47 to mark todo as active at (535, 480) on input[type='checkbox'] >> nth=47
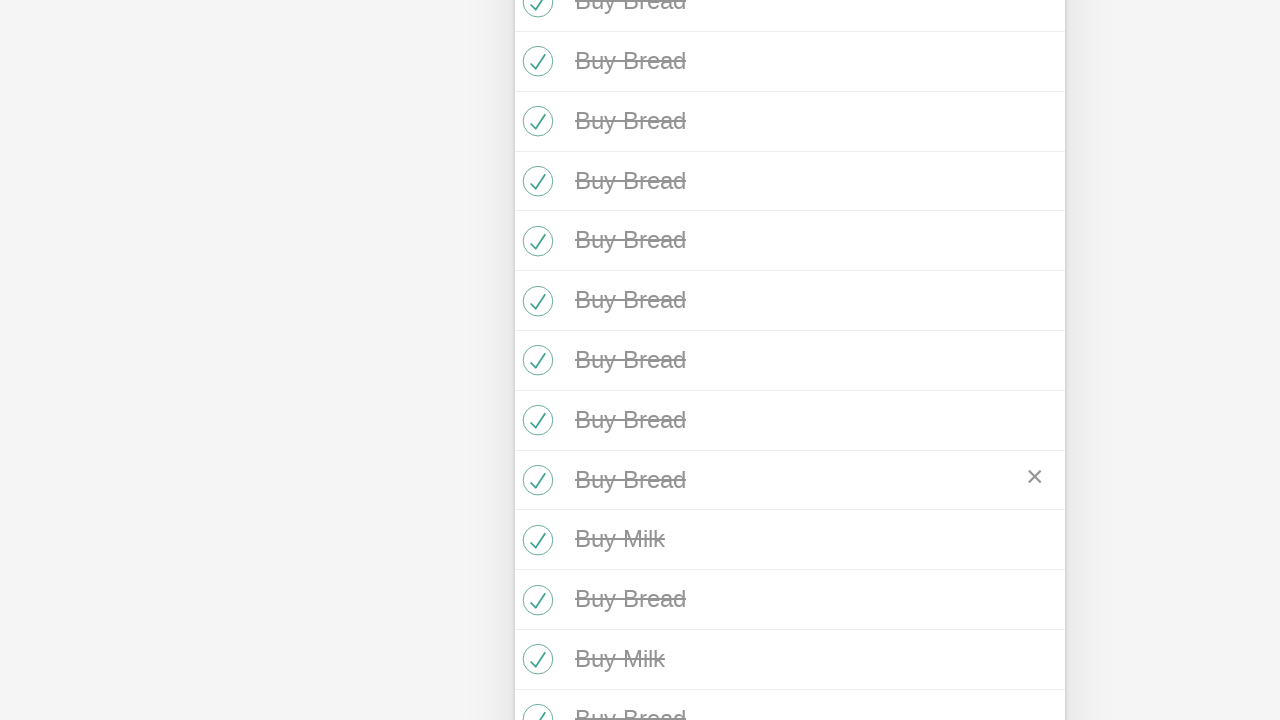

Unchecked checkbox 48 to mark todo as active at (535, 540) on input[type='checkbox'] >> nth=48
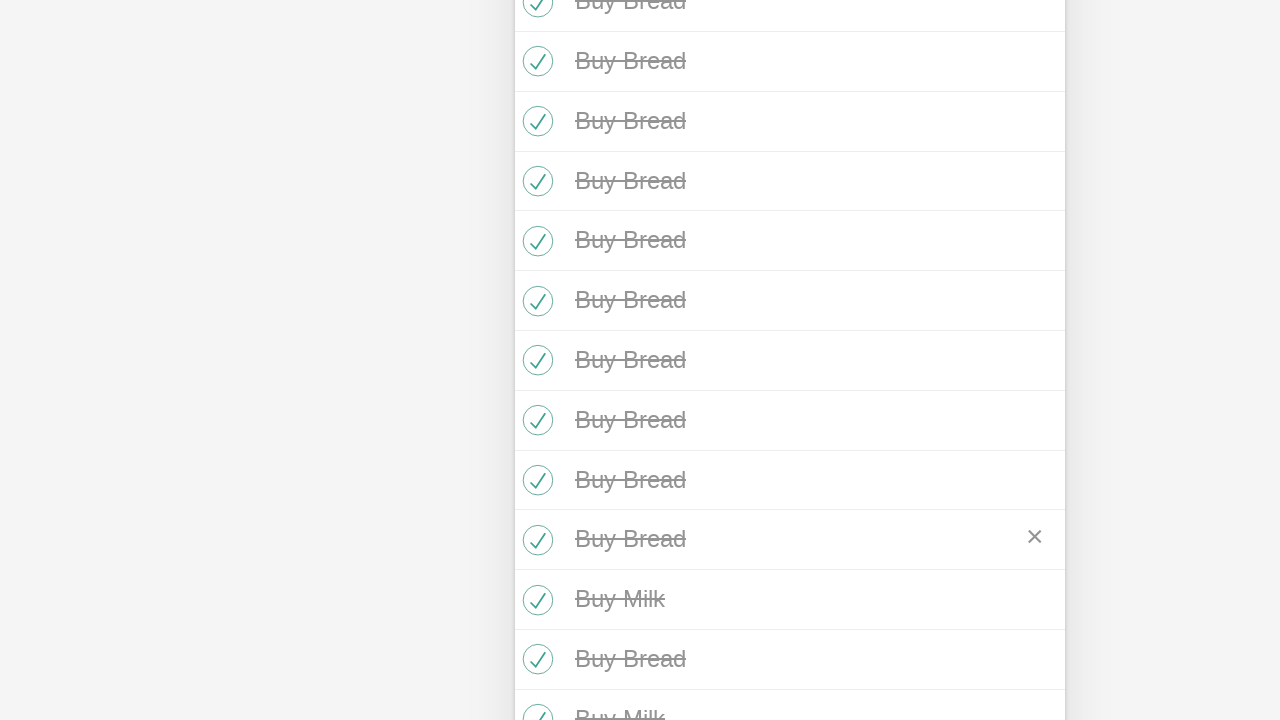

Unchecked checkbox 49 to mark todo as active at (535, 600) on input[type='checkbox'] >> nth=49
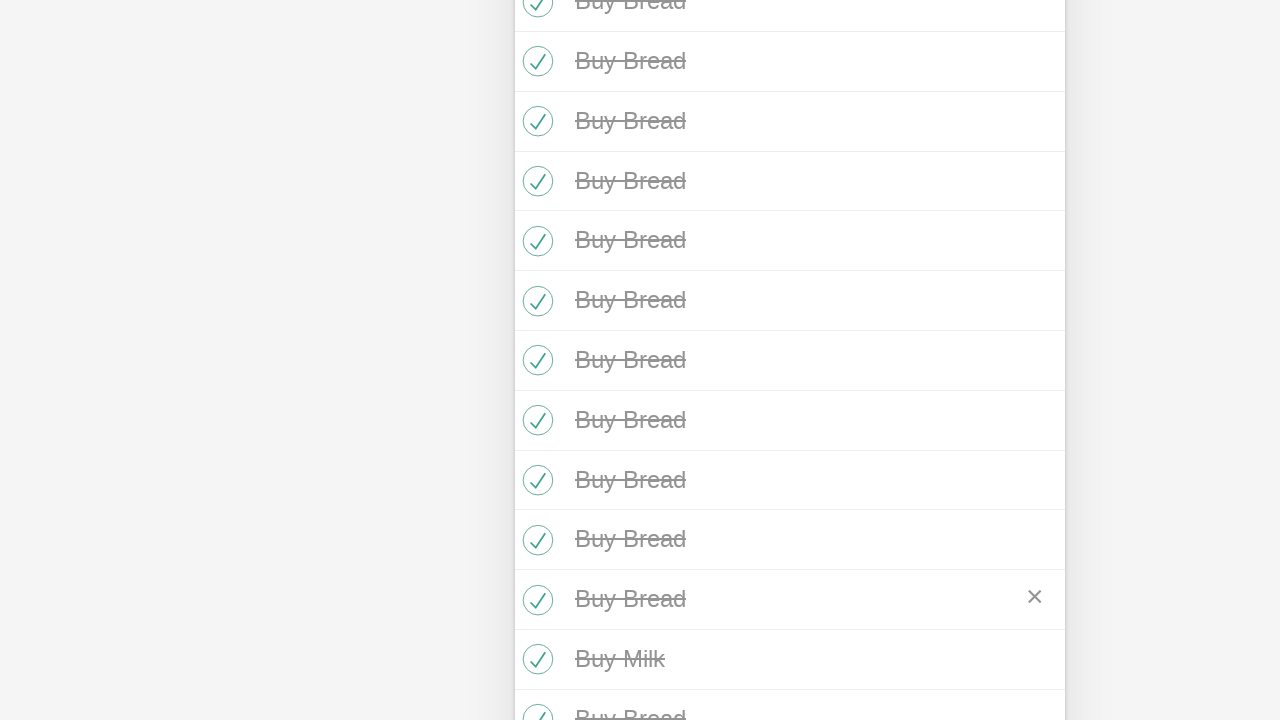

Unchecked checkbox 50 to mark todo as active at (535, 659) on input[type='checkbox'] >> nth=50
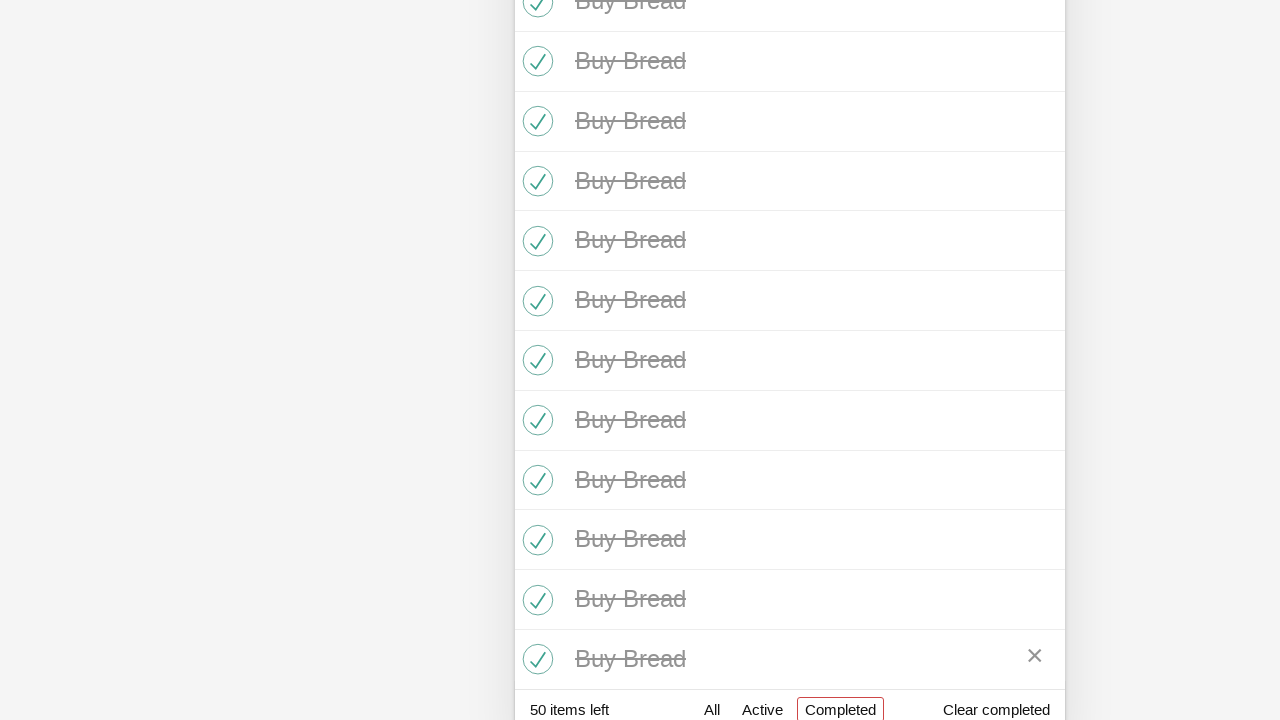

Waited 500ms for list to update after unchecking 50 todos
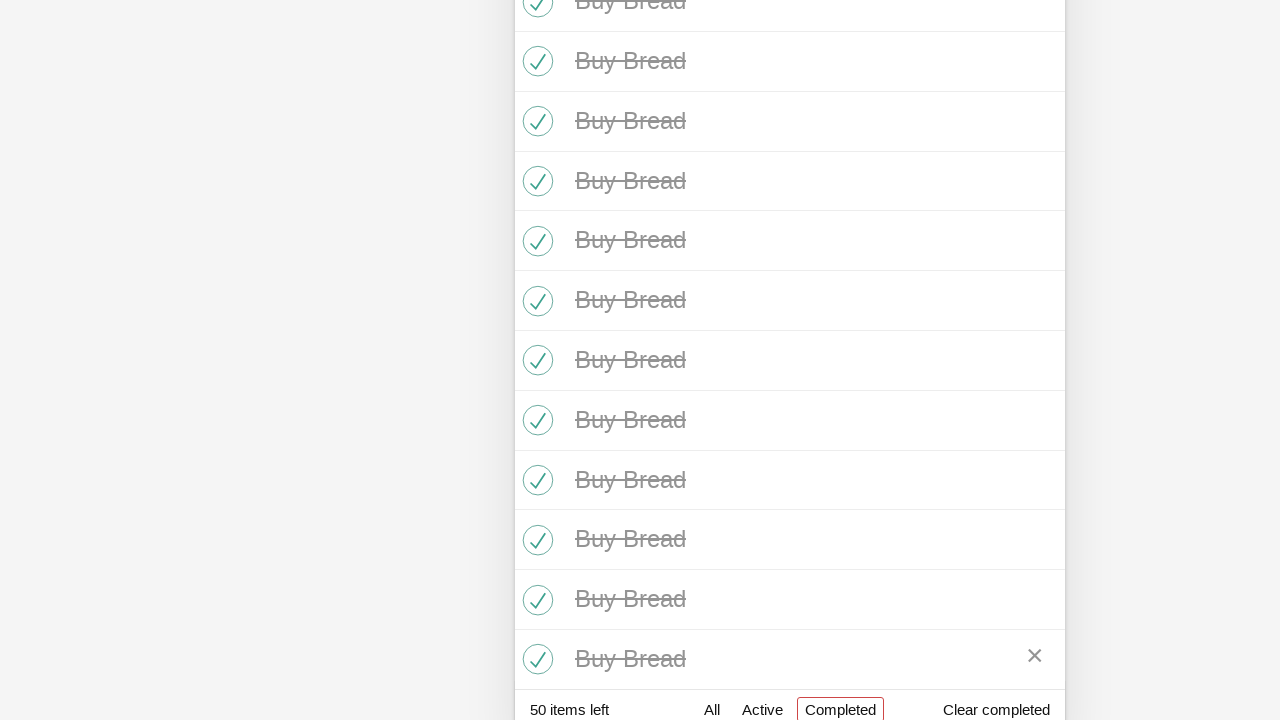

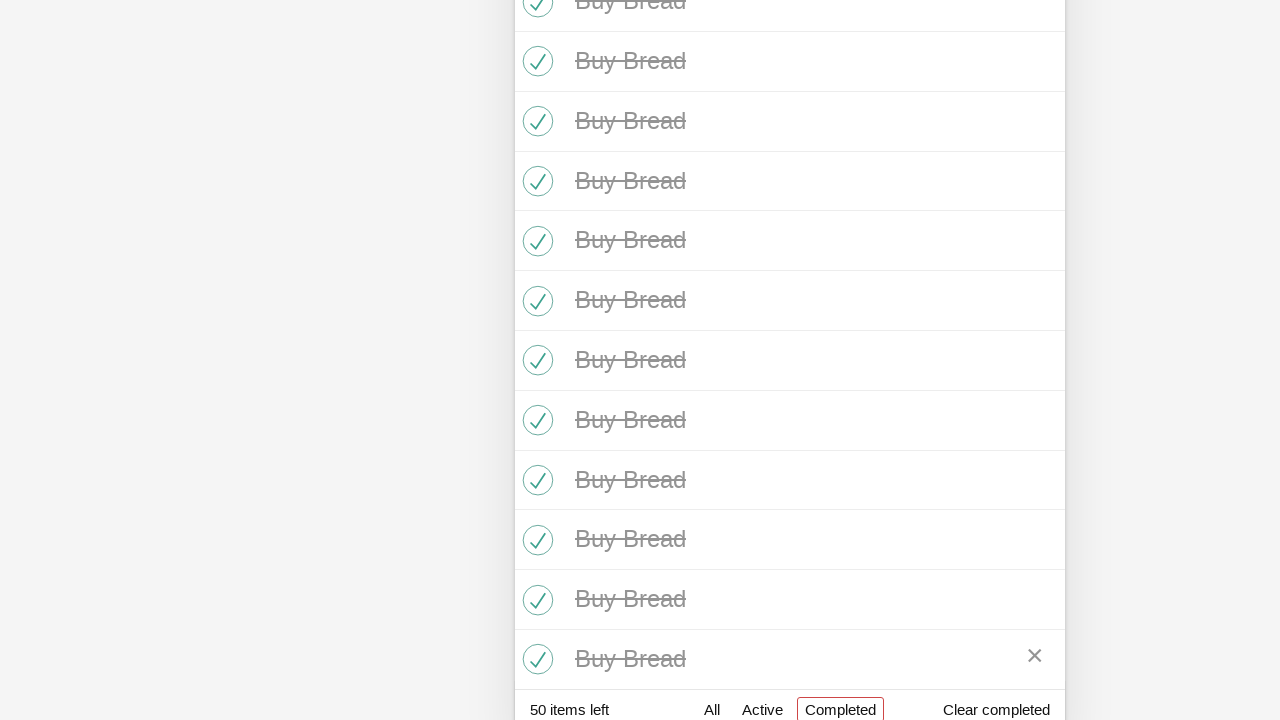